Plays the 2048 game automatically by making smart moves (prioritizing Down, Right, Left, Up) until the game is over or a move limit is reached.

Starting URL: https://2048game.com/

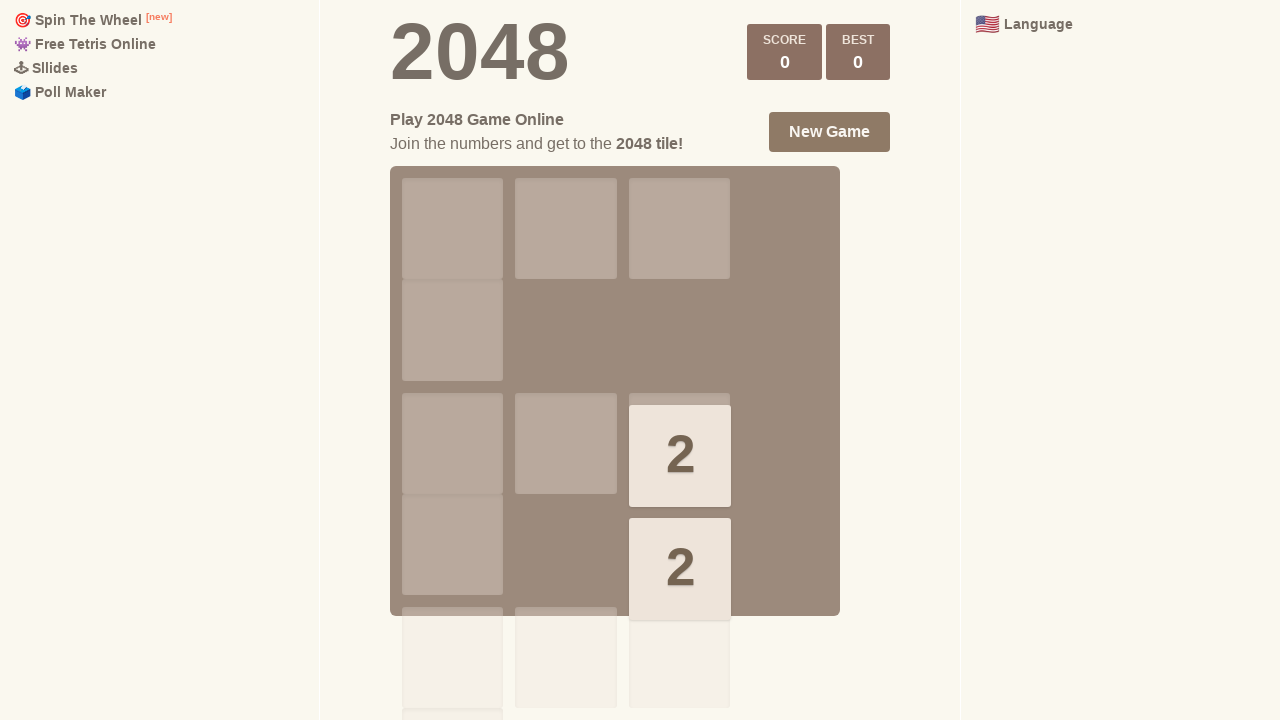

Waited for game tiles to load
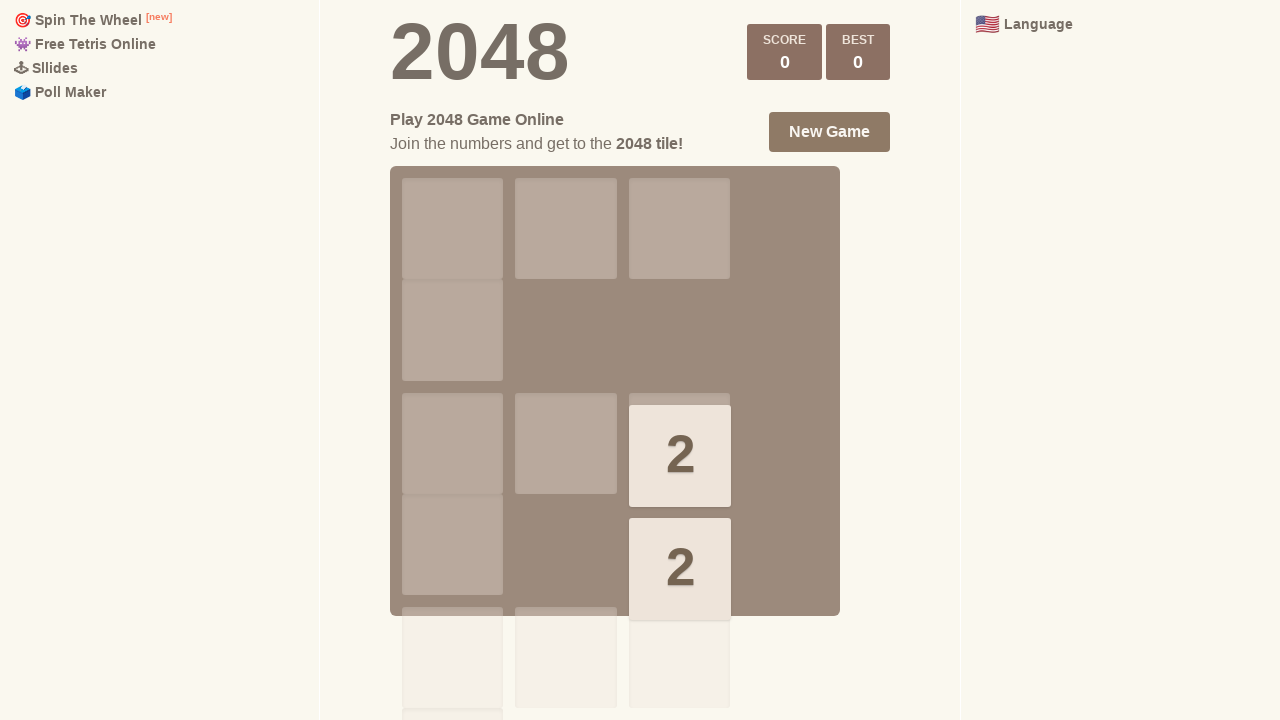

Made smart move (attempt 1)
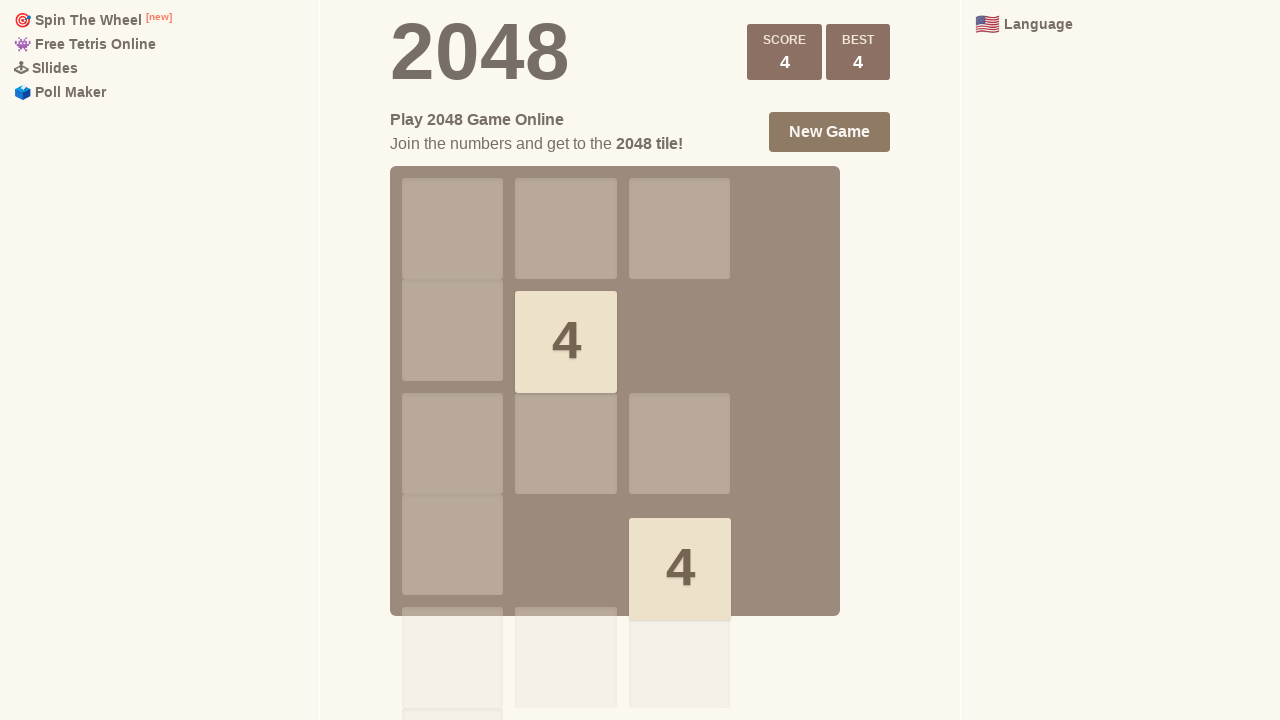

Made smart move (attempt 2)
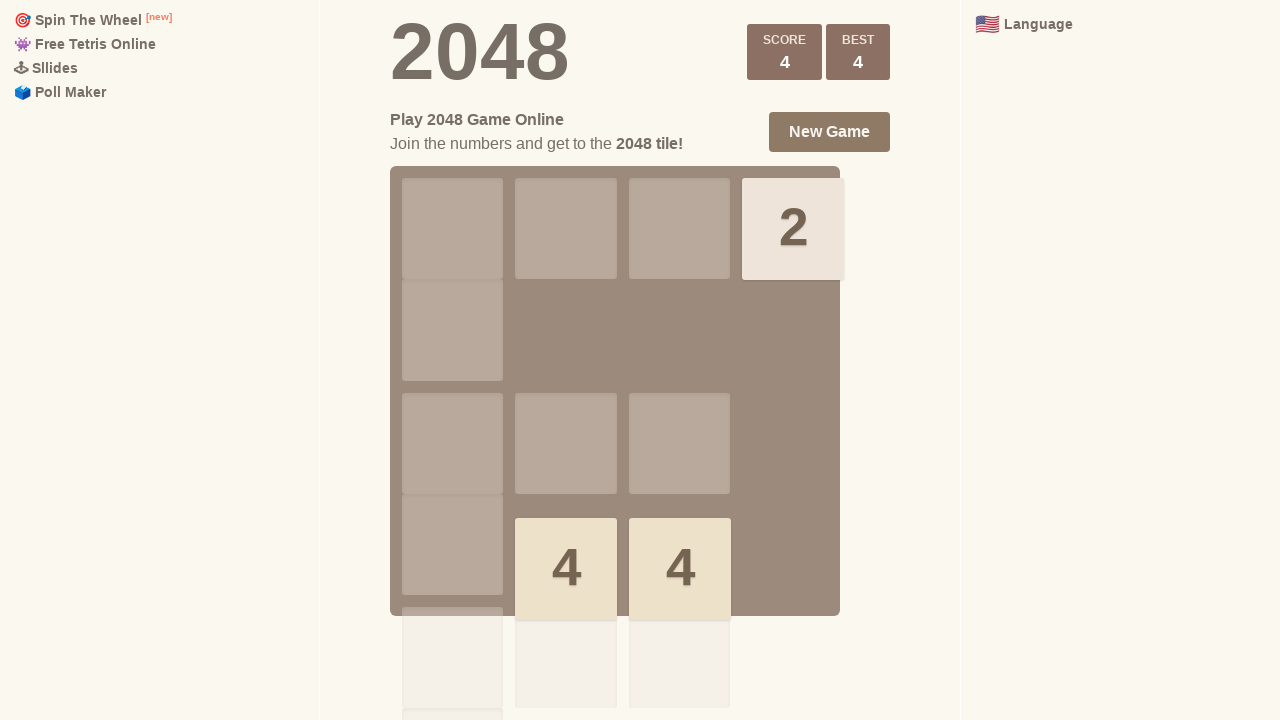

Made smart move (attempt 3)
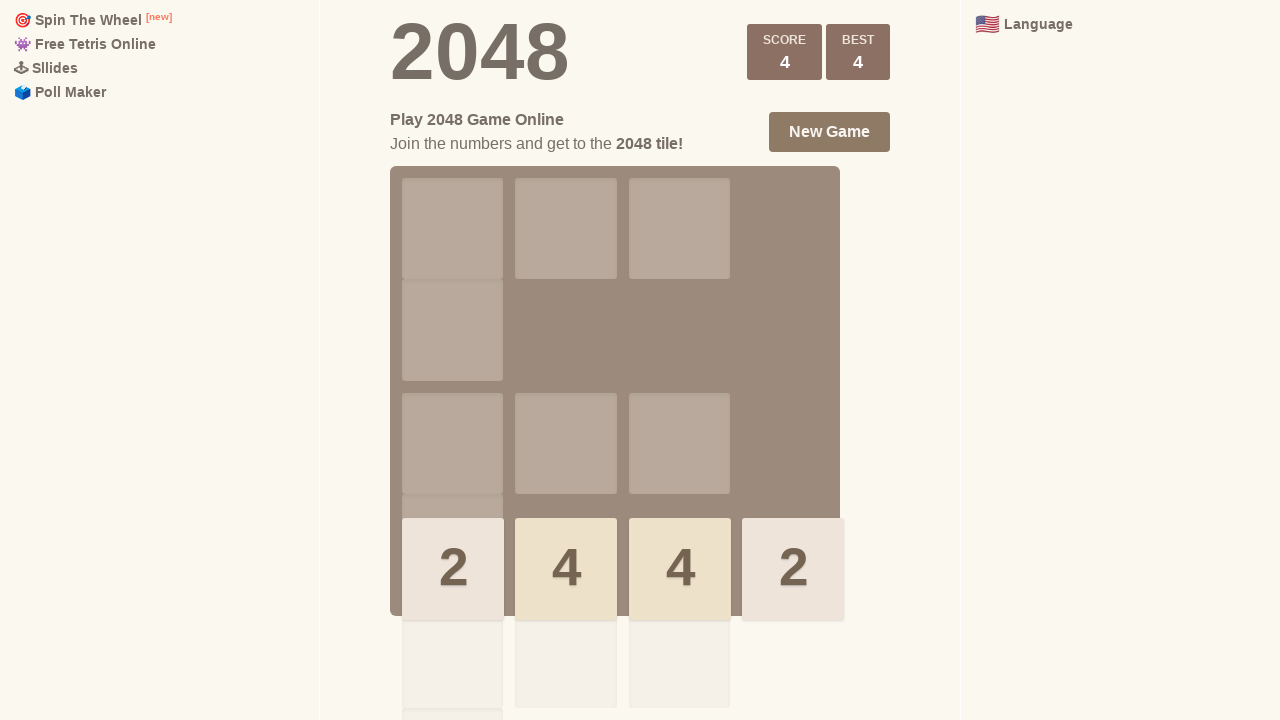

Made smart move (attempt 4)
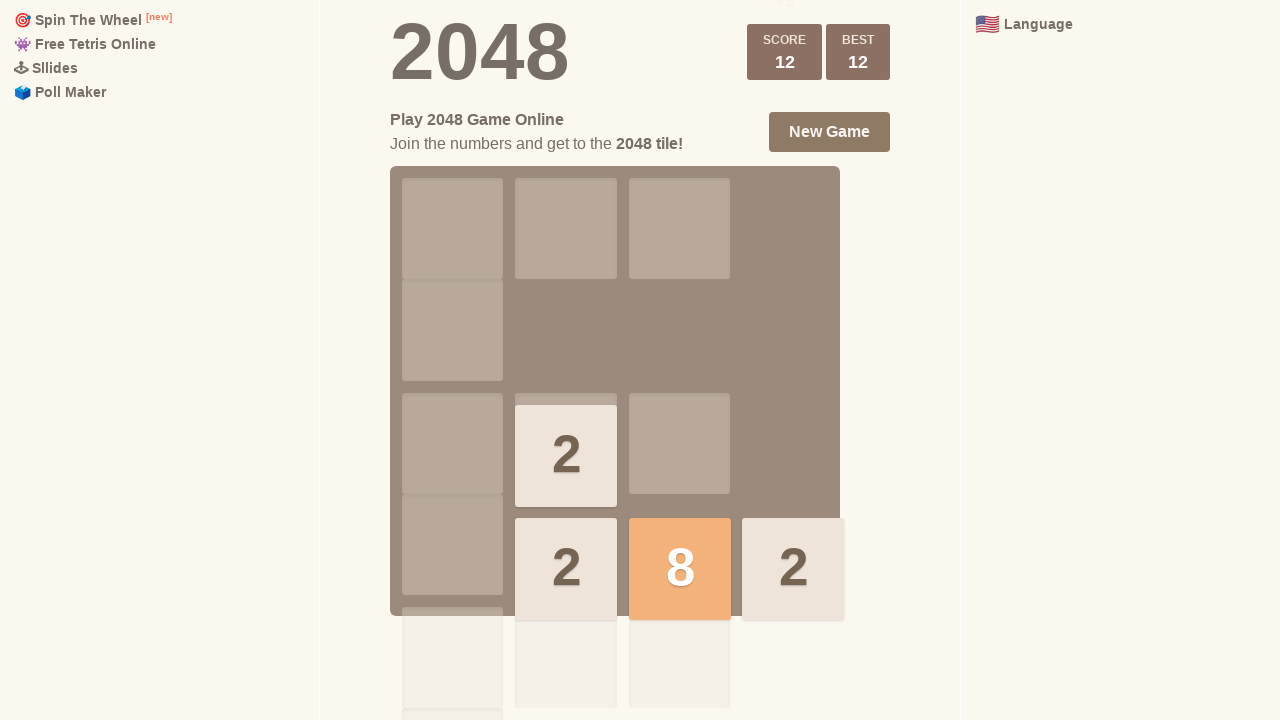

Made smart move (attempt 5)
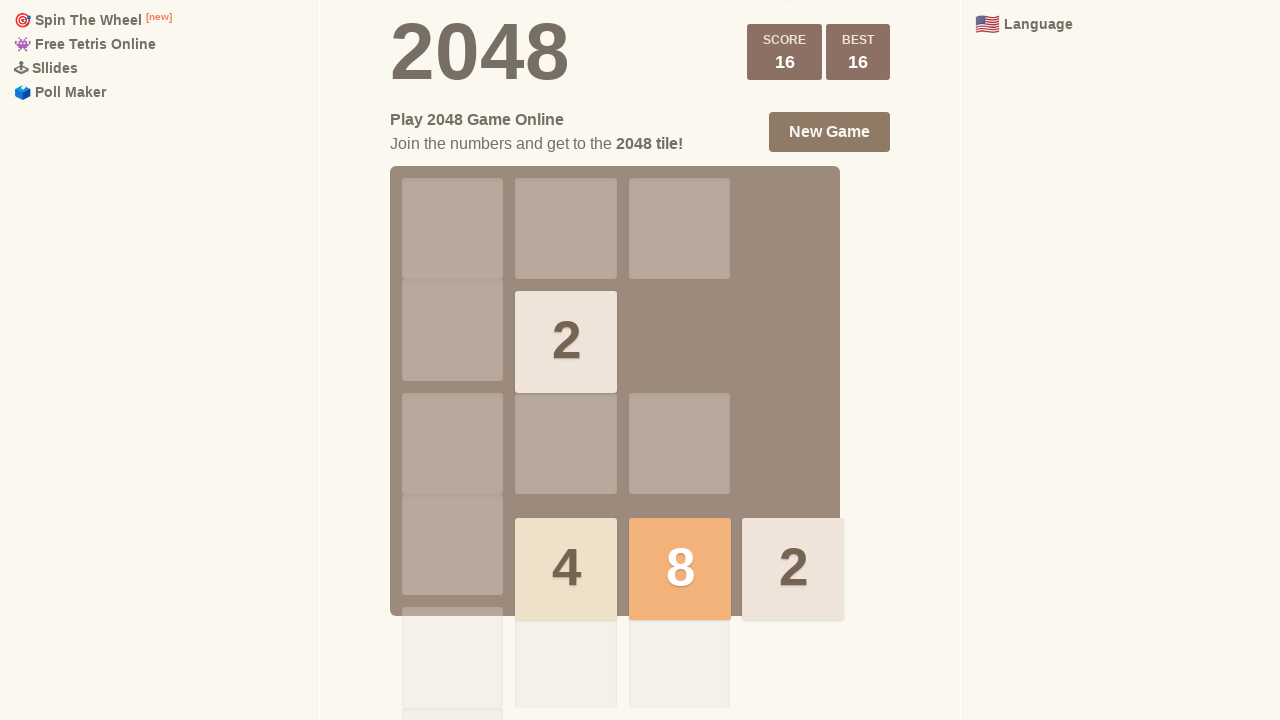

Made smart move (attempt 6)
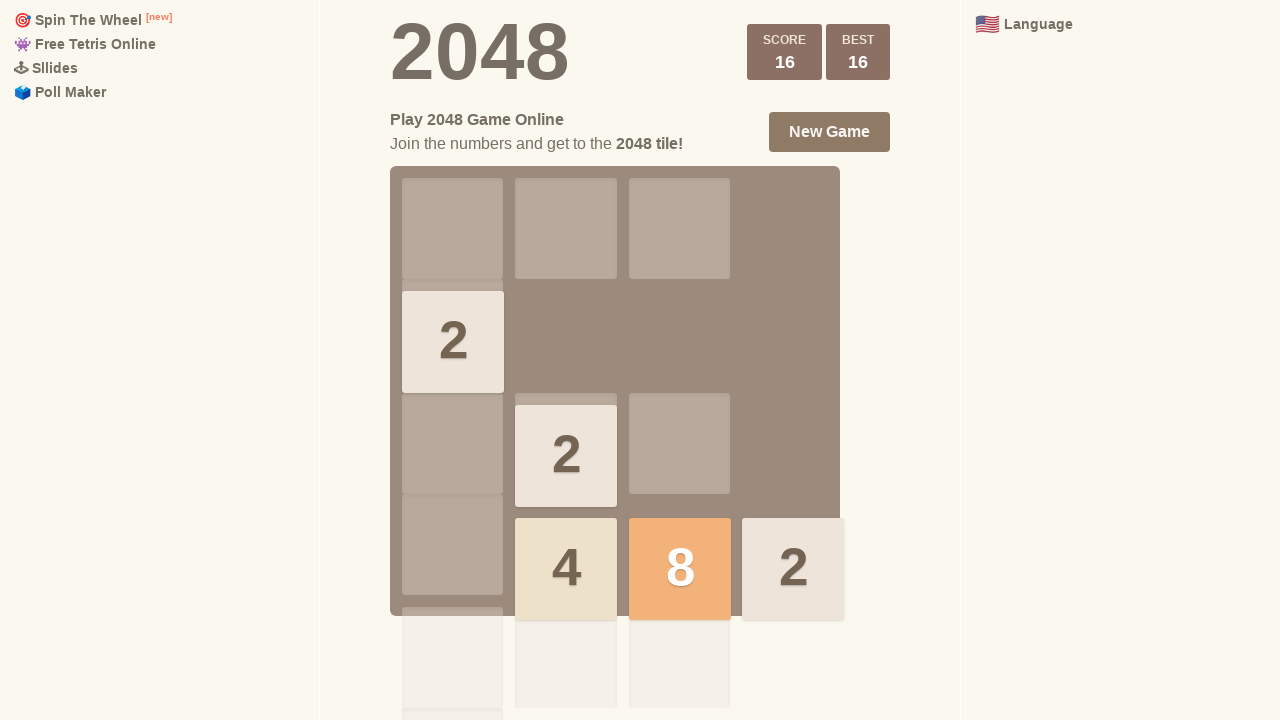

Made smart move (attempt 7)
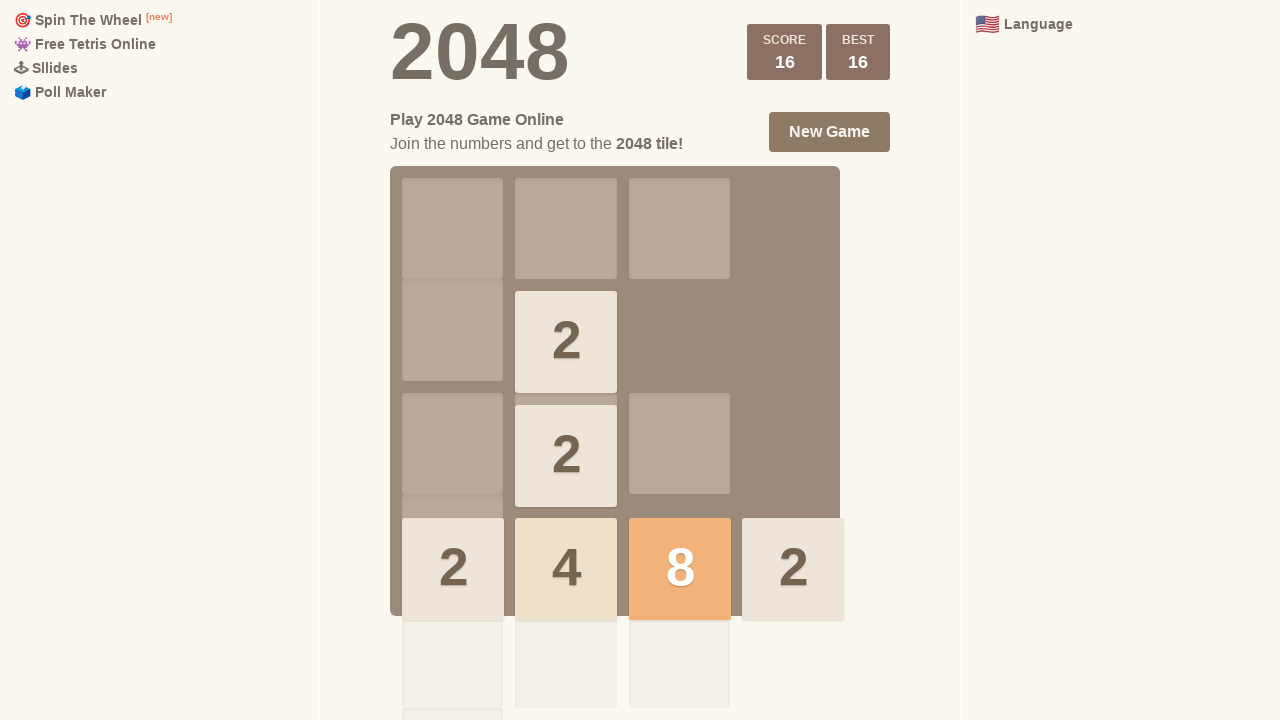

Made smart move (attempt 8)
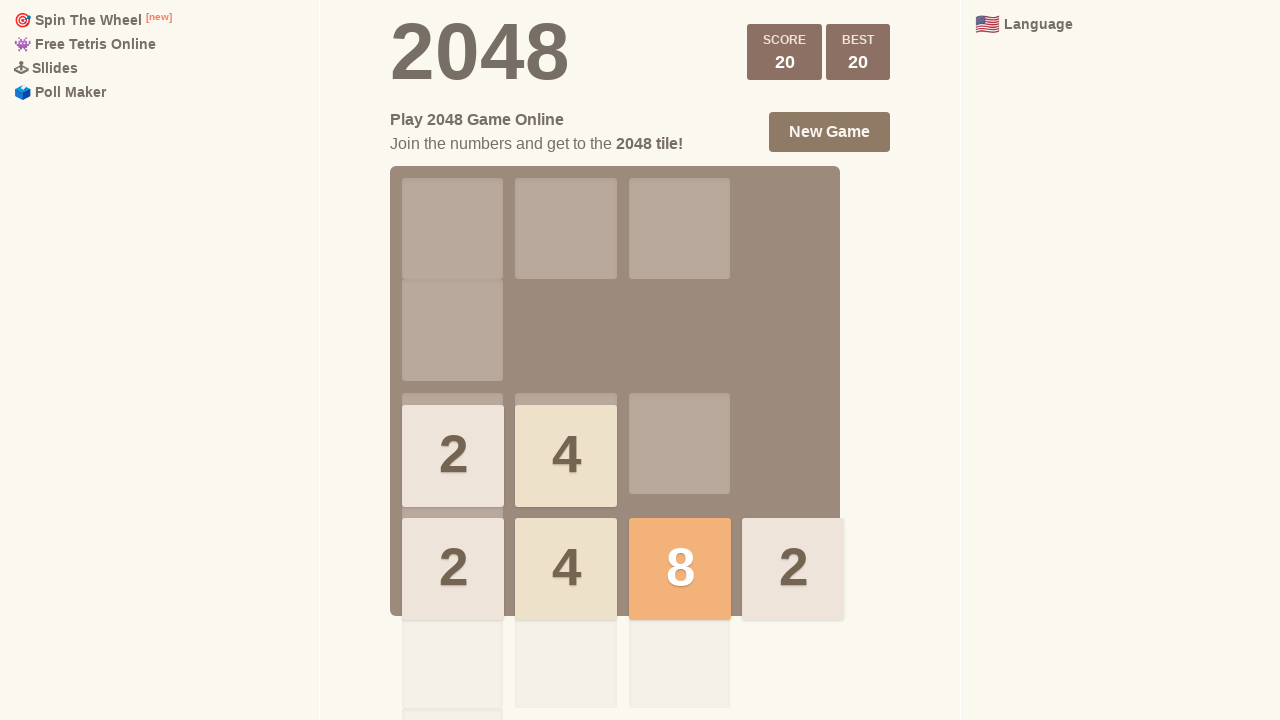

Made smart move (attempt 9)
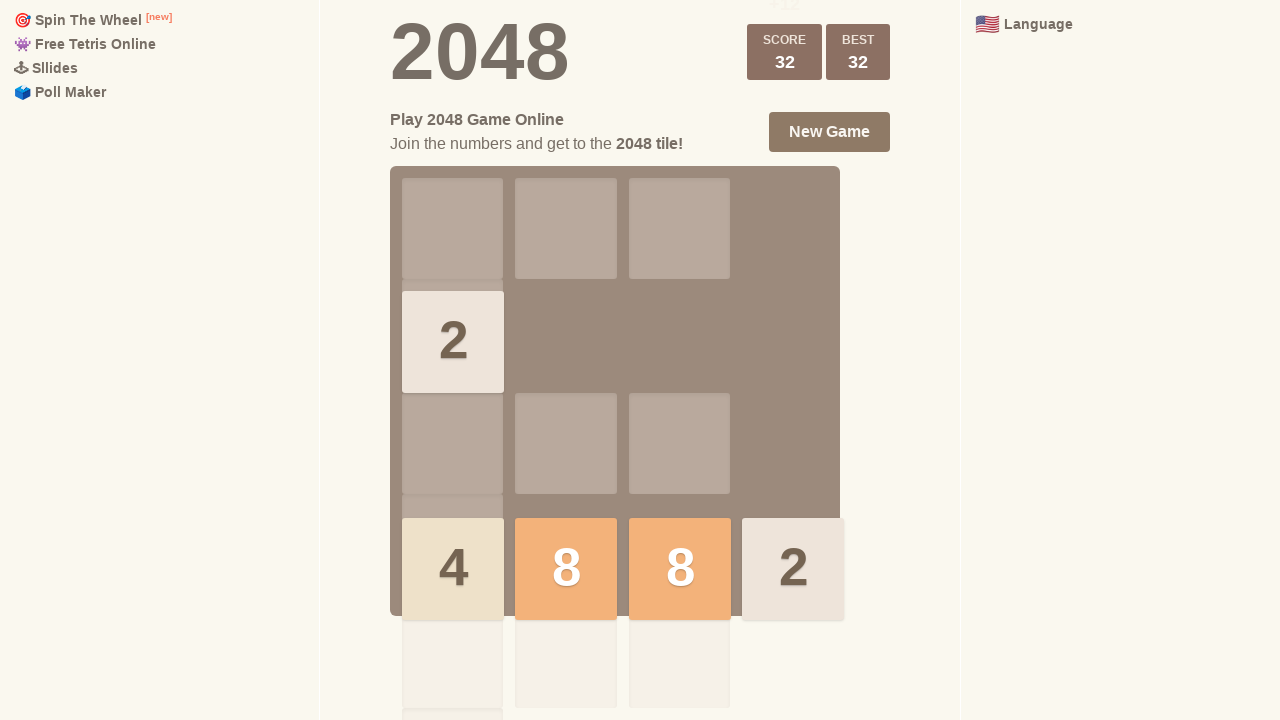

Made smart move (attempt 10)
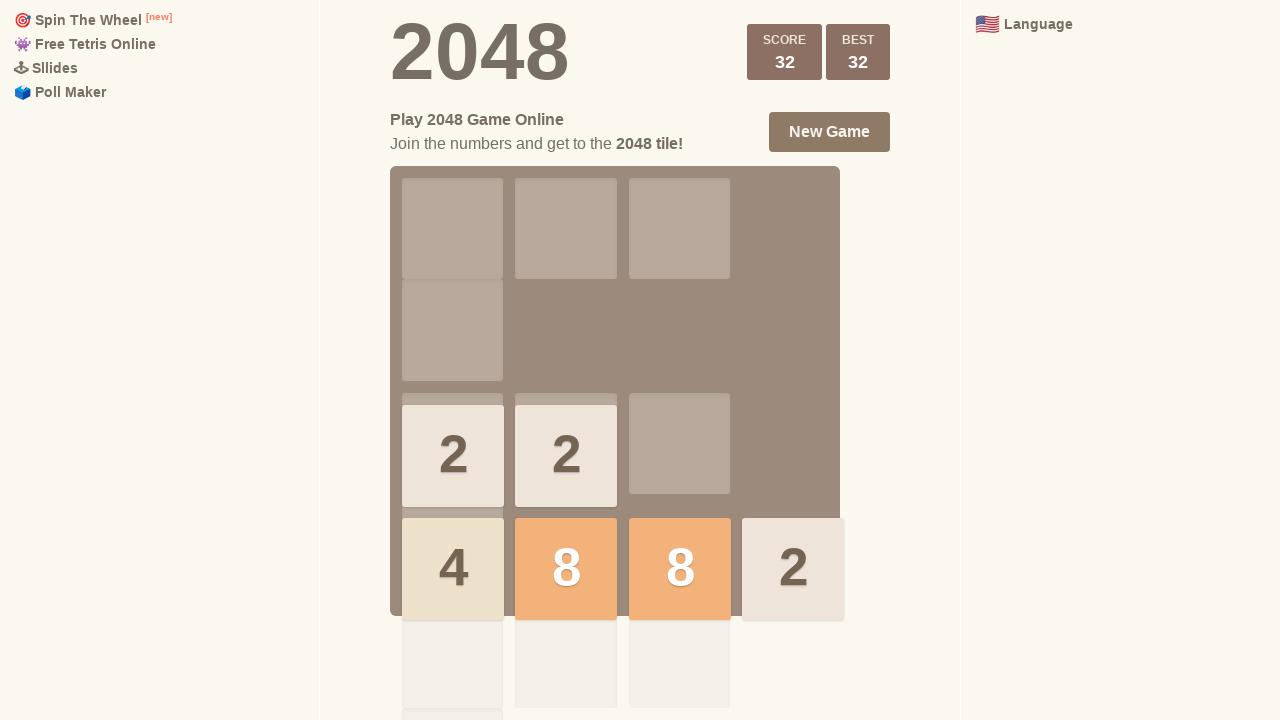

Made smart move (attempt 11)
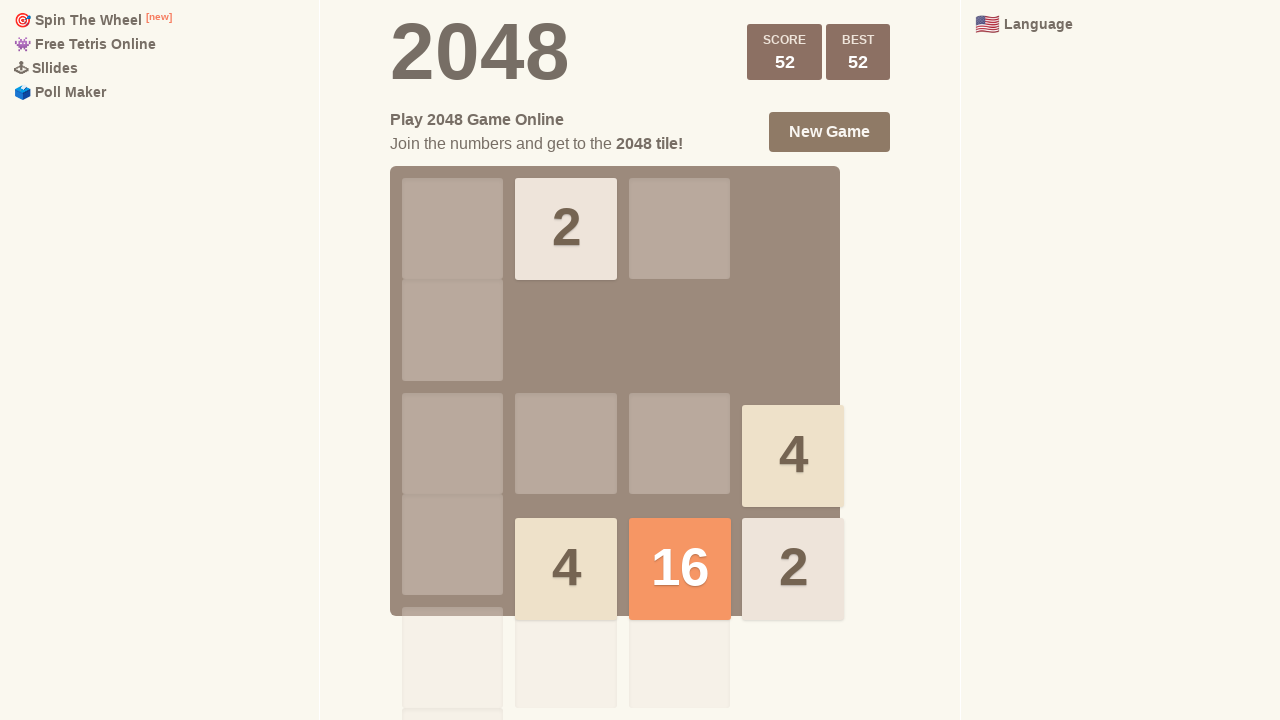

Made smart move (attempt 12)
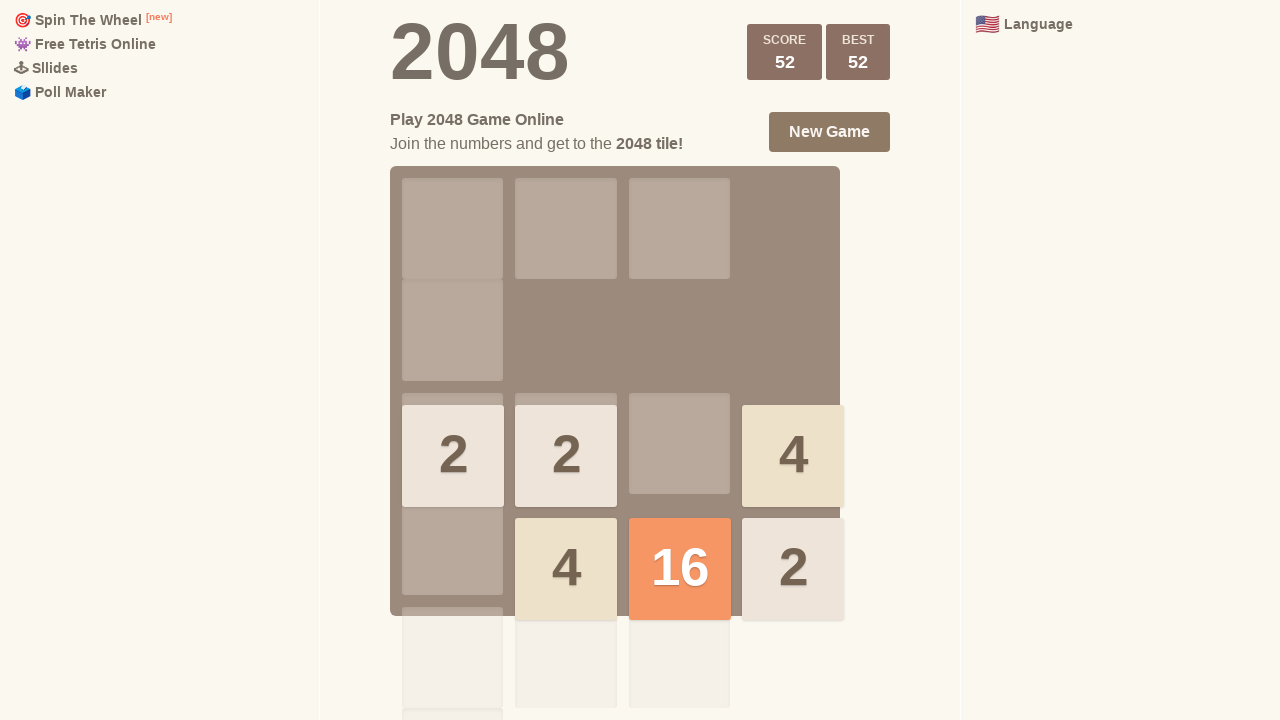

Made smart move (attempt 13)
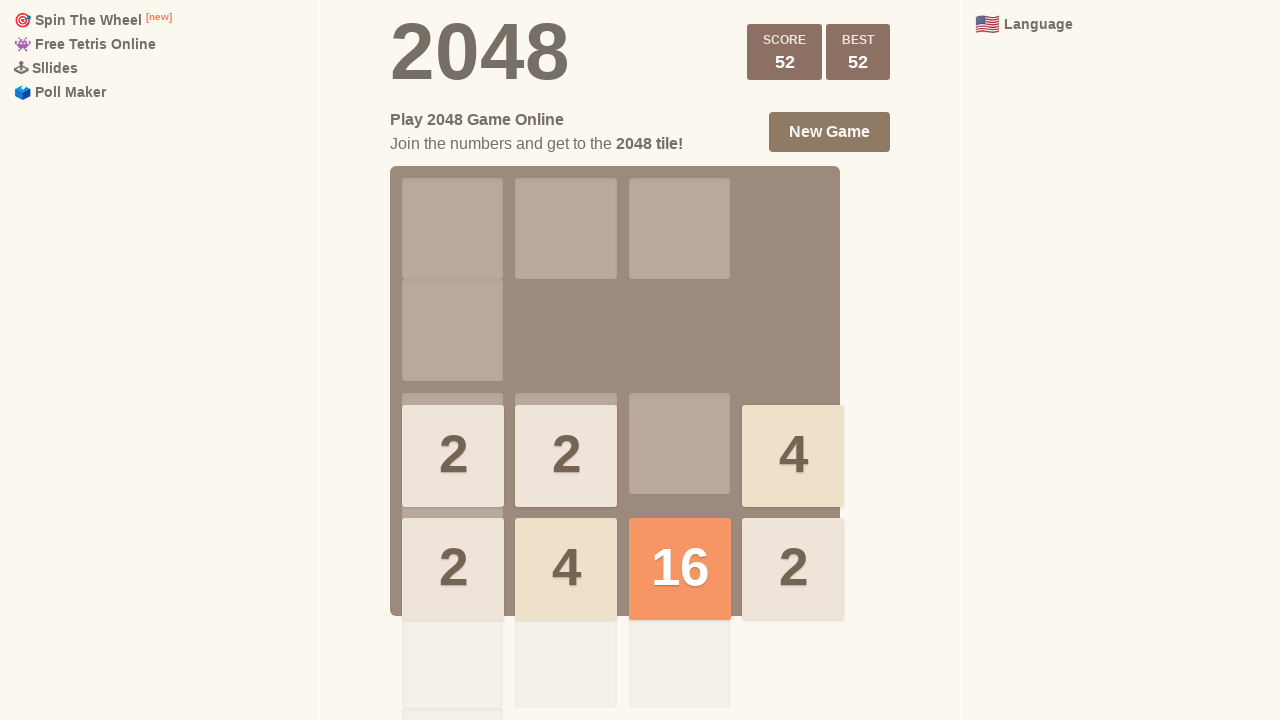

Made smart move (attempt 14)
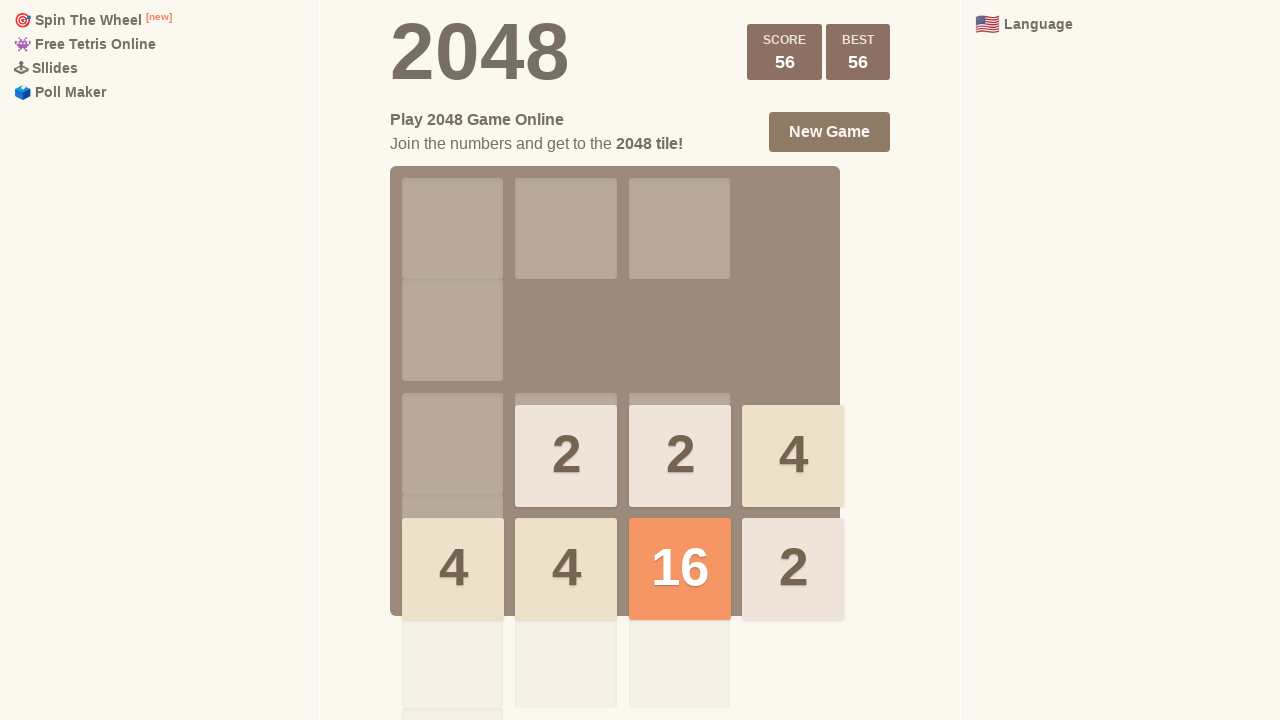

Made smart move (attempt 15)
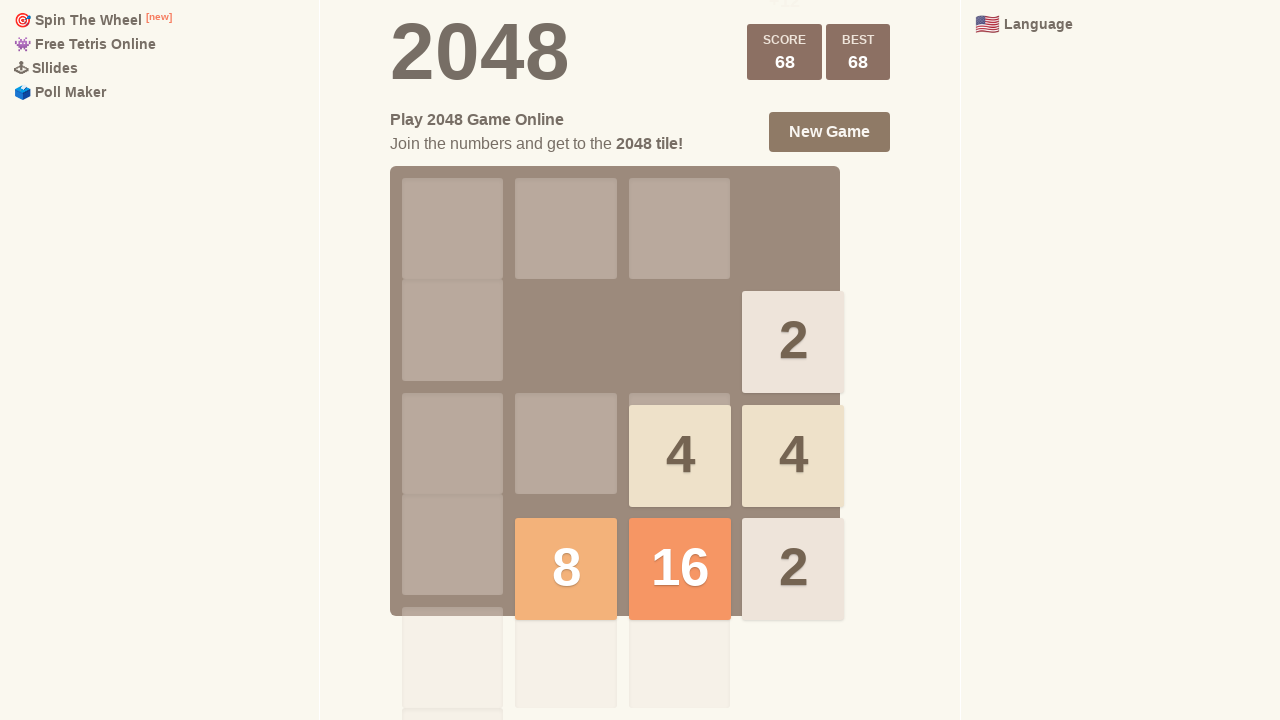

Made smart move (attempt 16)
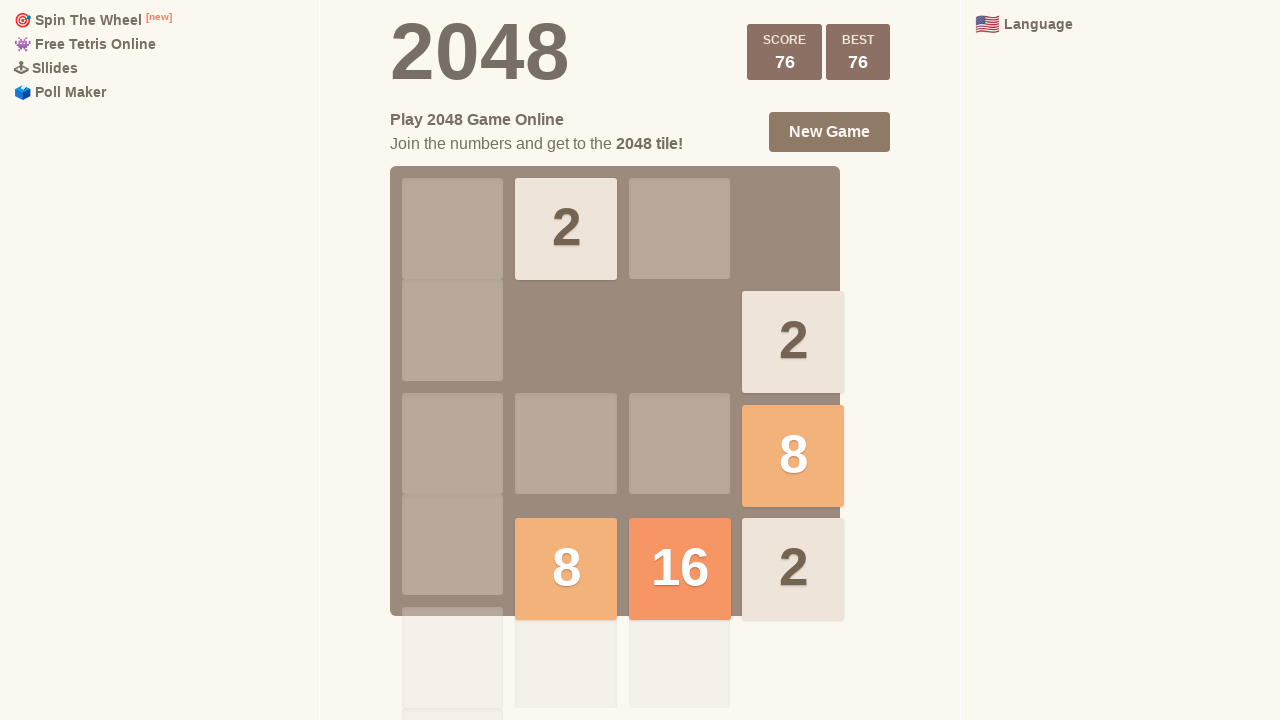

Made smart move (attempt 17)
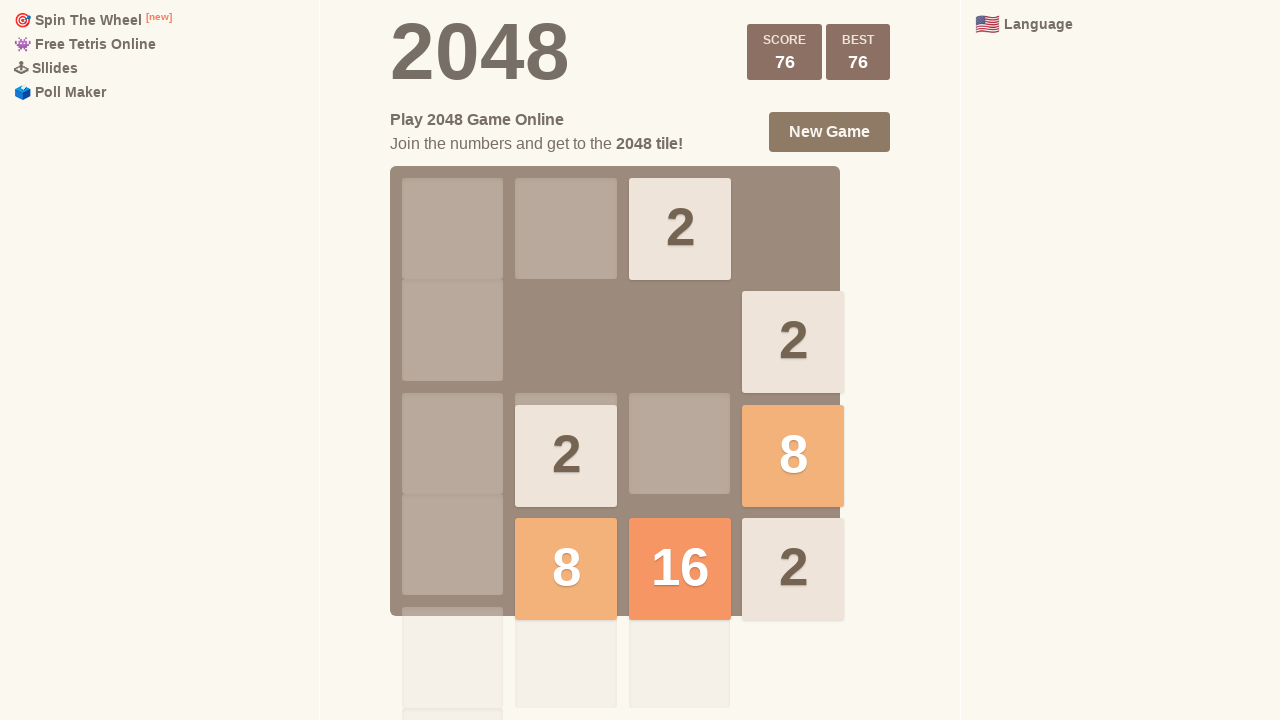

Made smart move (attempt 18)
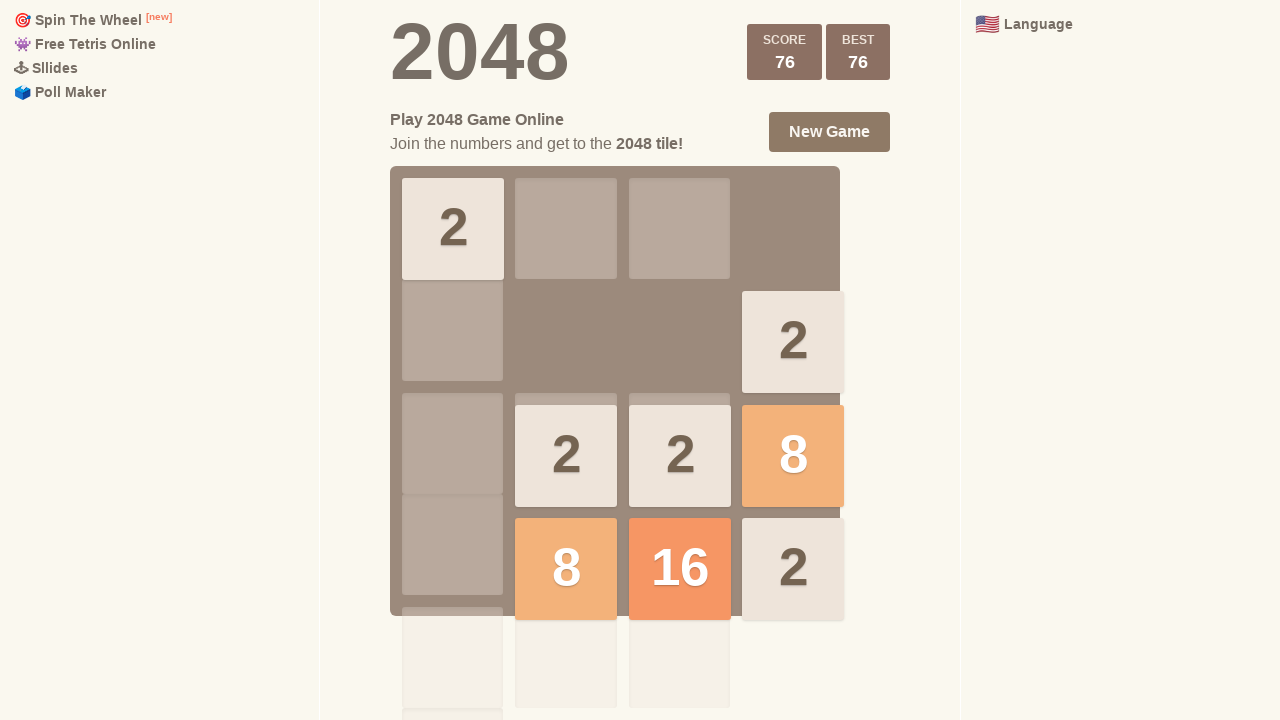

Made smart move (attempt 19)
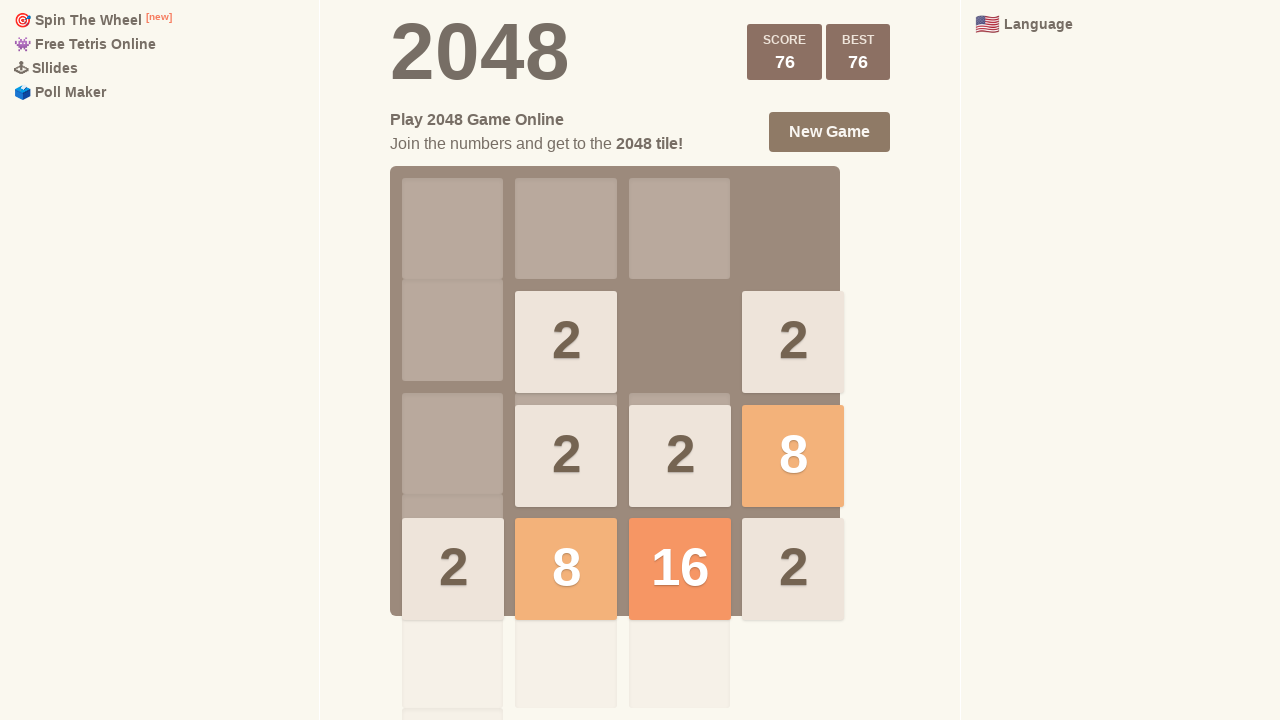

Made smart move (attempt 20)
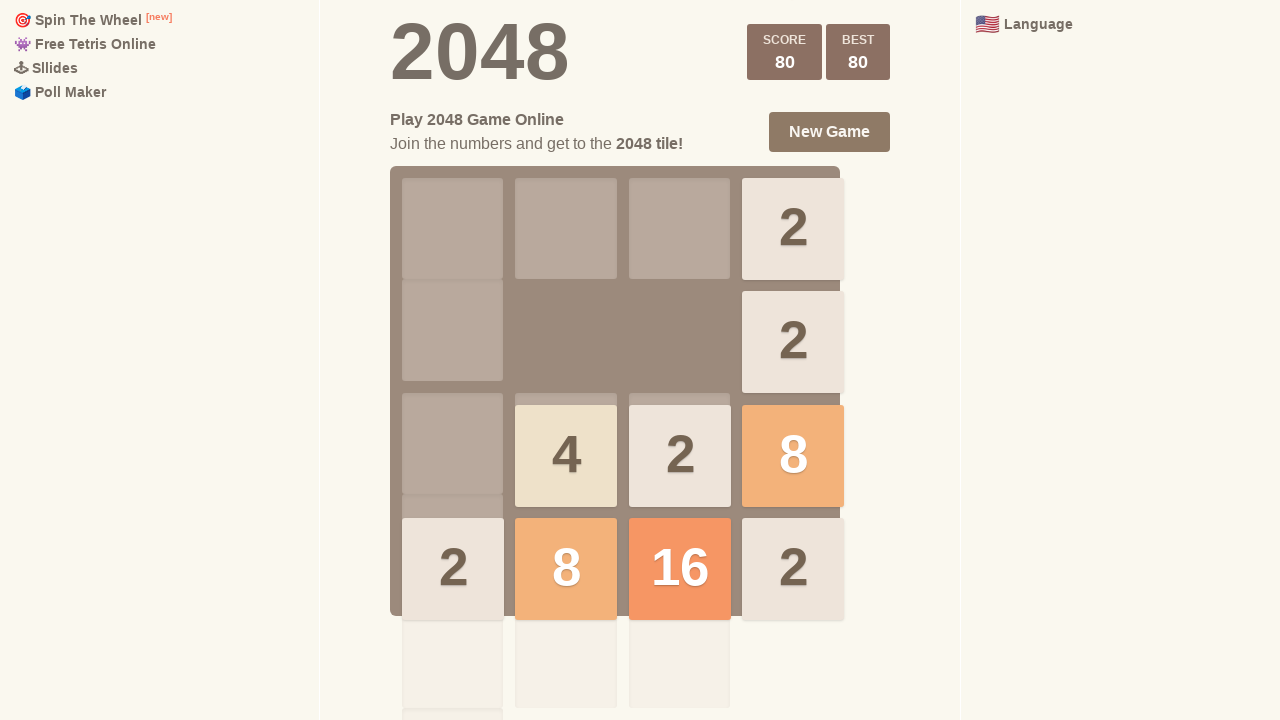

Made smart move (attempt 21)
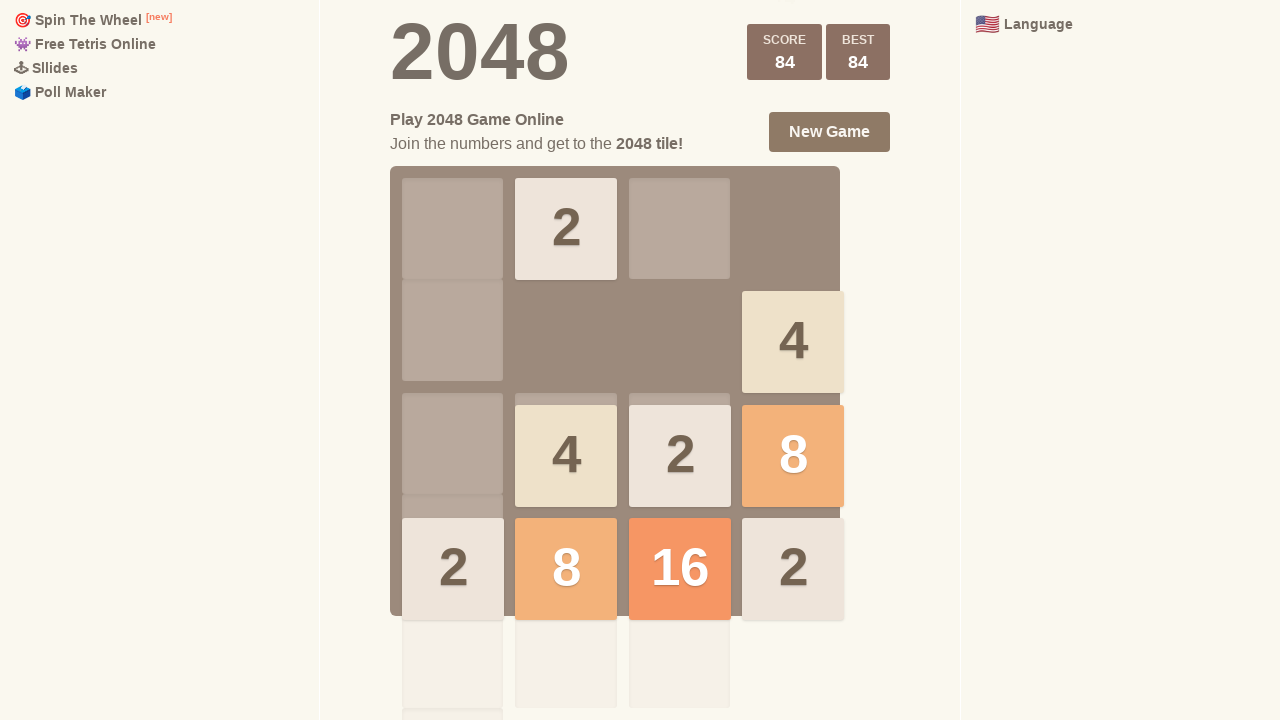

Made smart move (attempt 22)
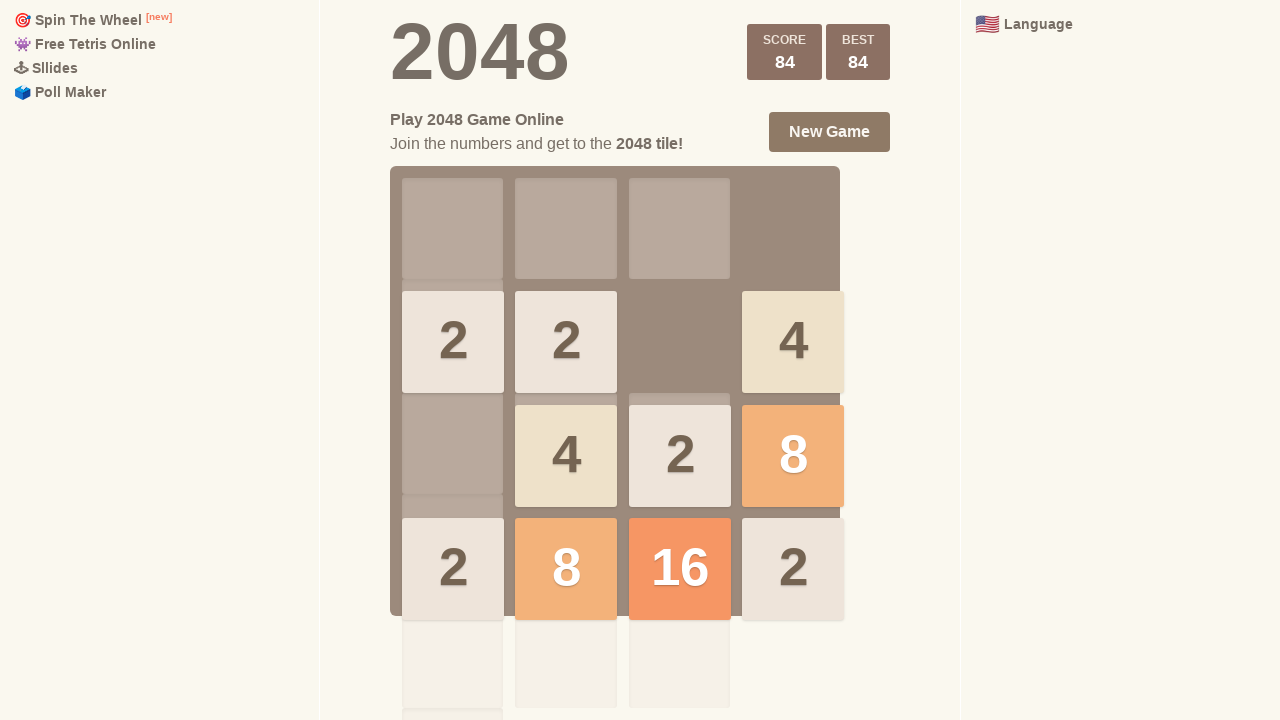

Made smart move (attempt 23)
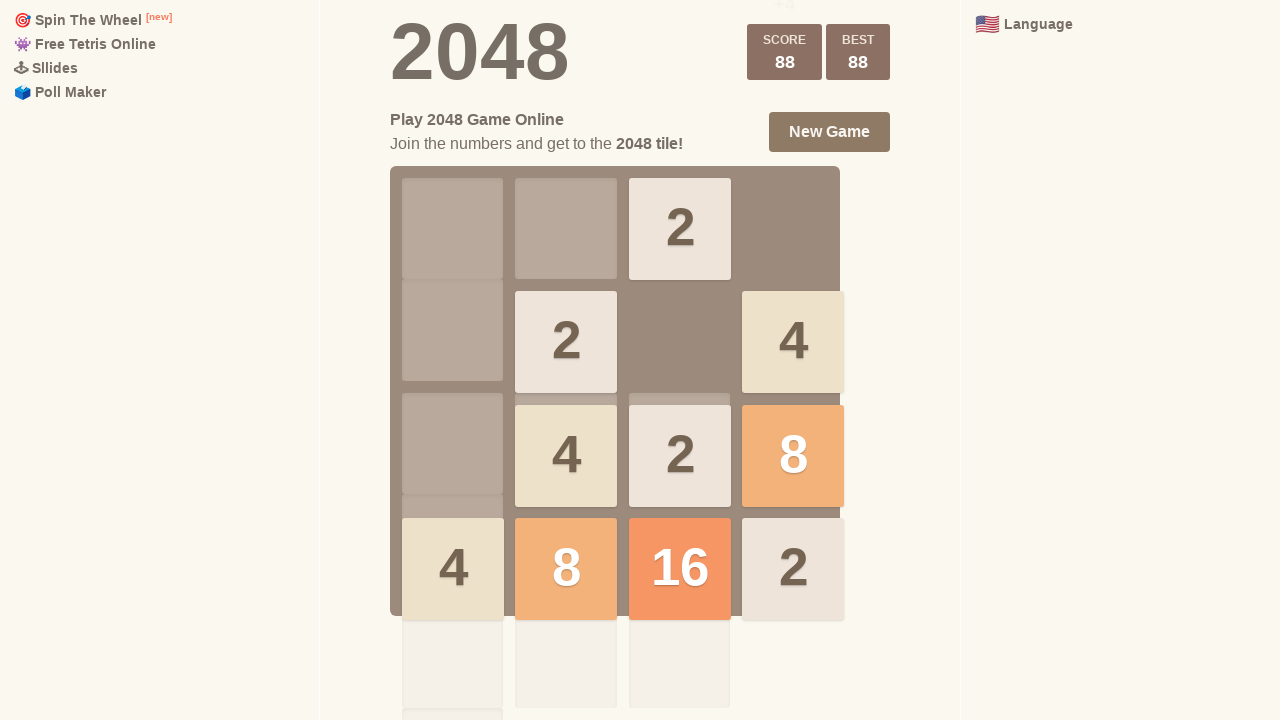

Made smart move (attempt 24)
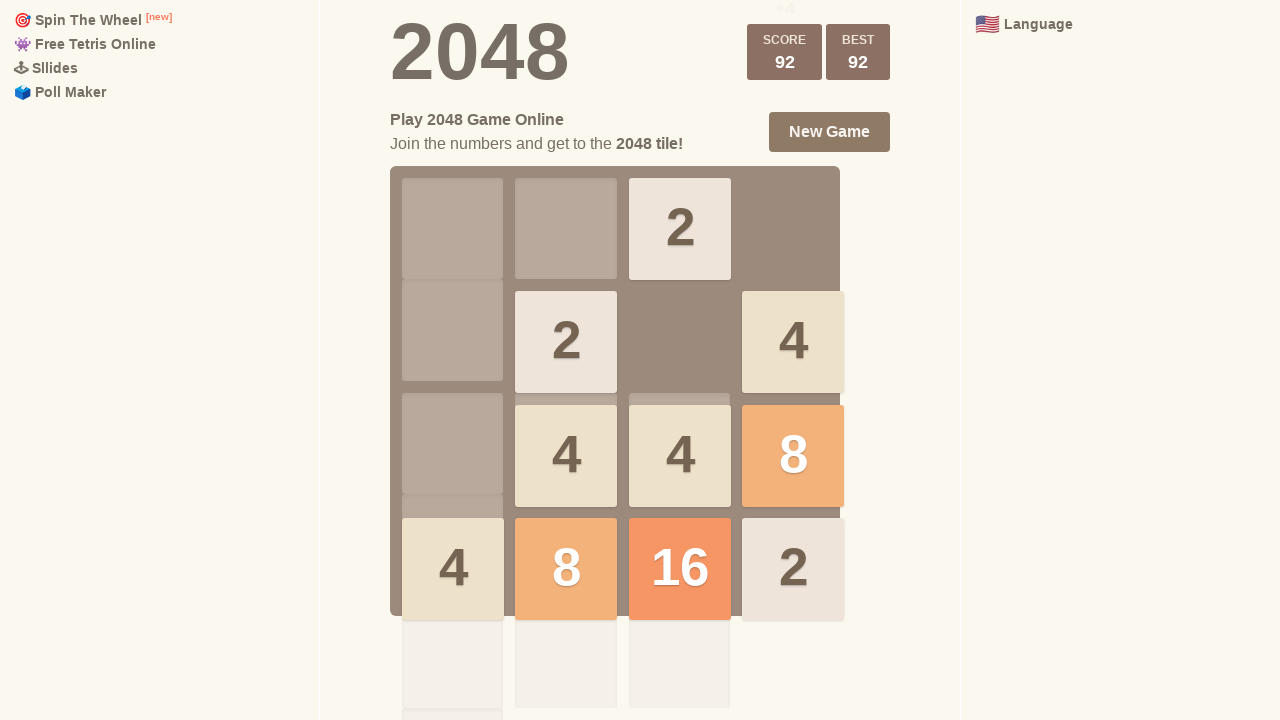

Made smart move (attempt 25)
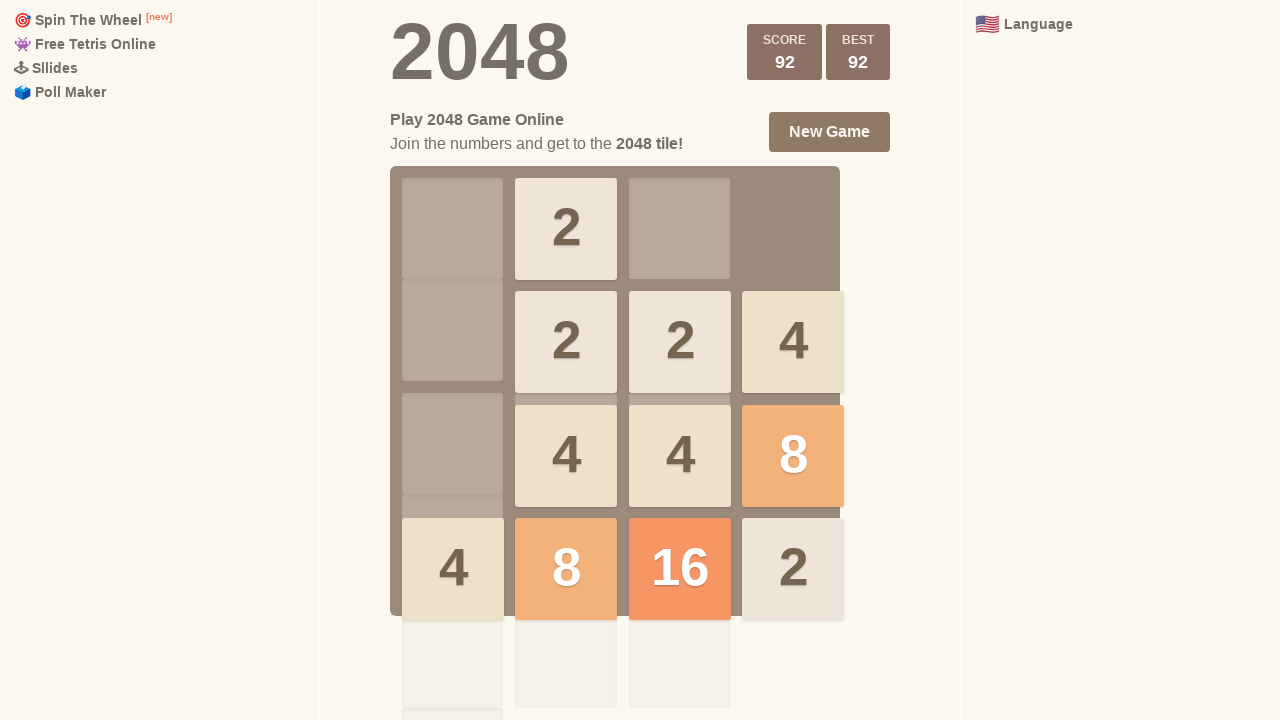

Made smart move (attempt 26)
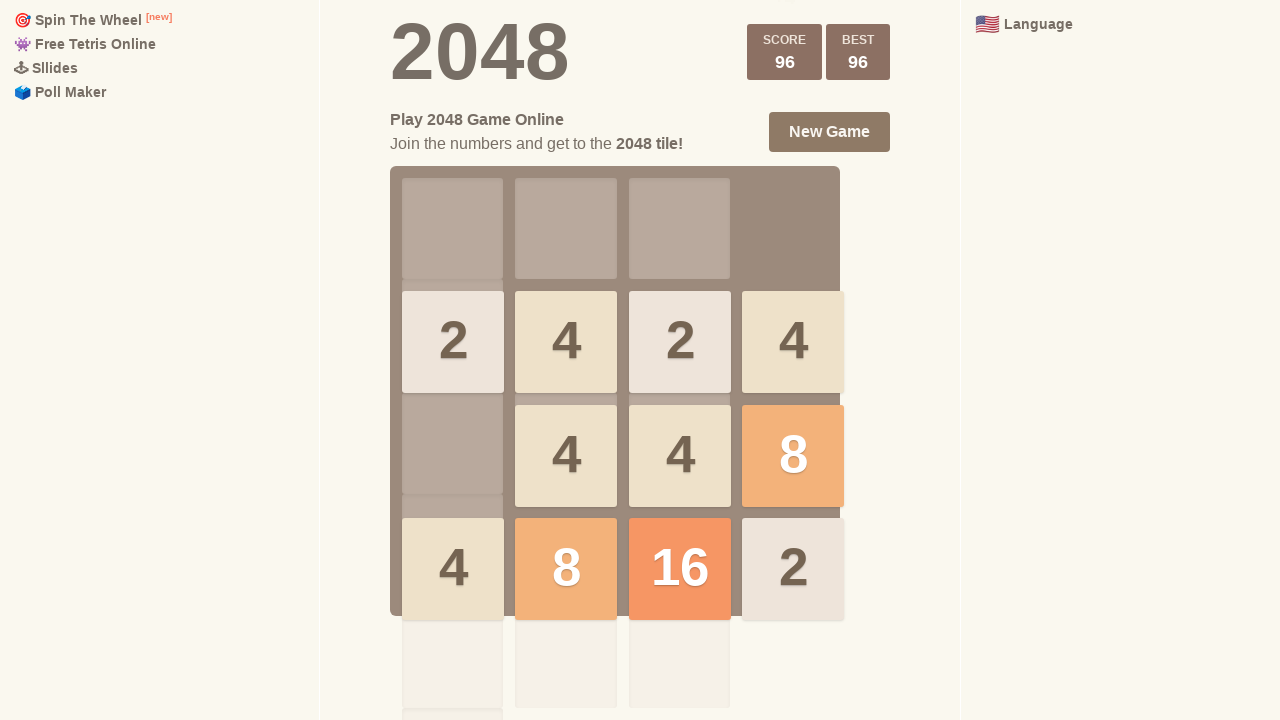

Made smart move (attempt 27)
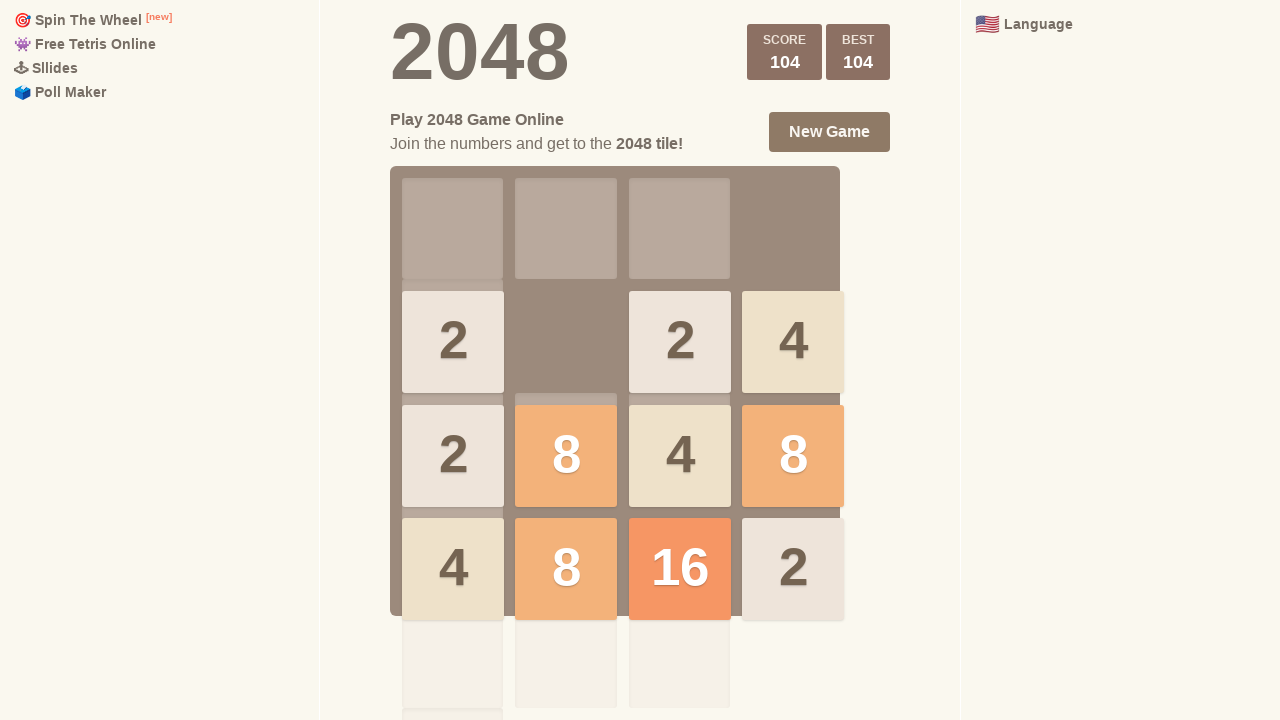

Made smart move (attempt 28)
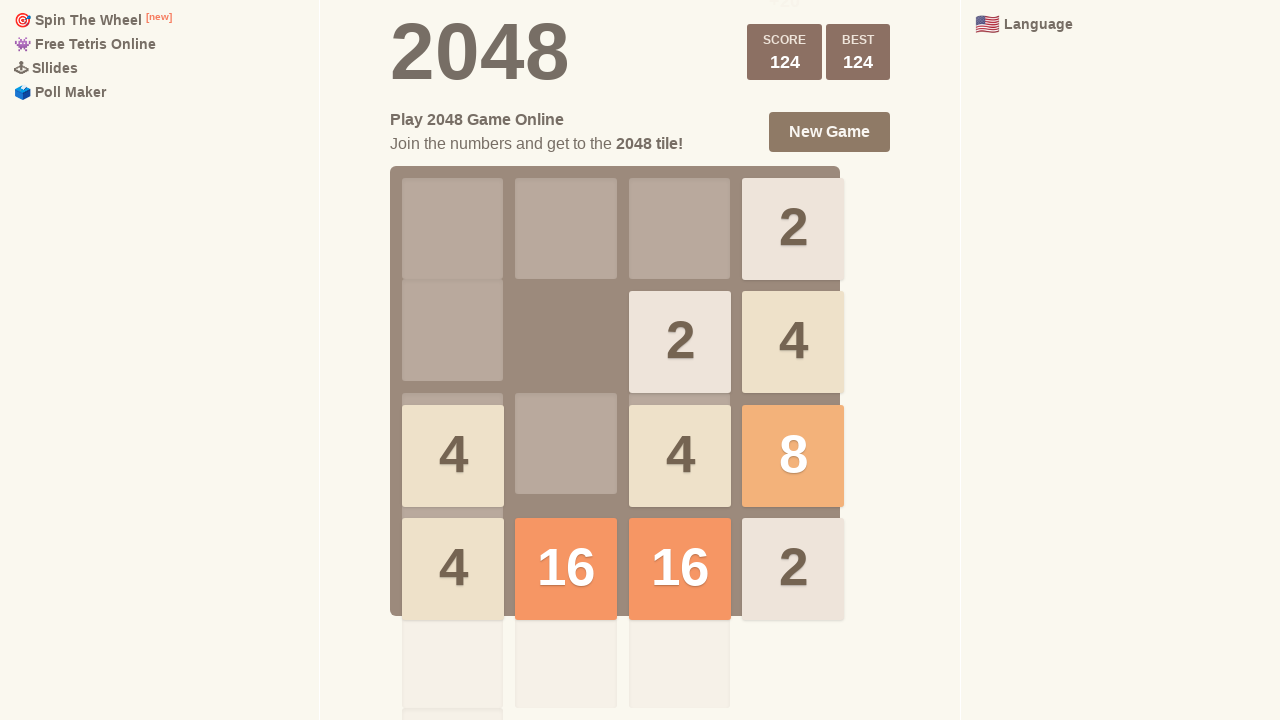

Made smart move (attempt 29)
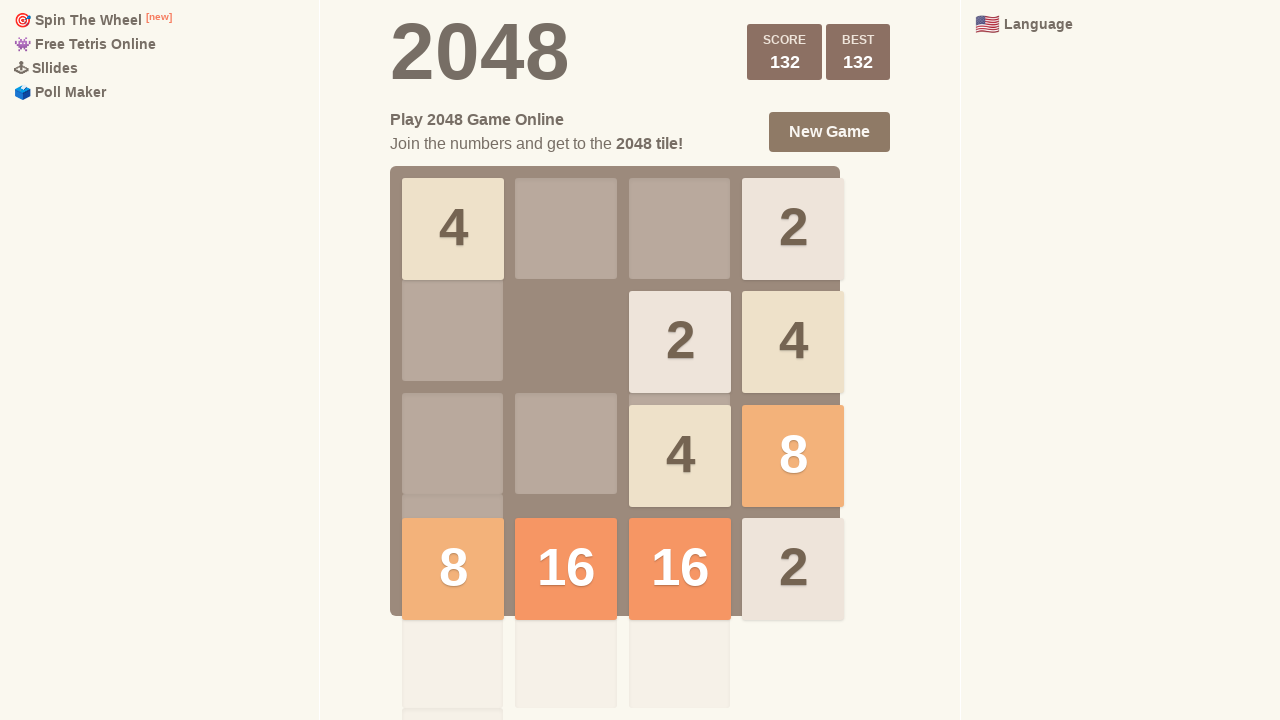

Made smart move (attempt 30)
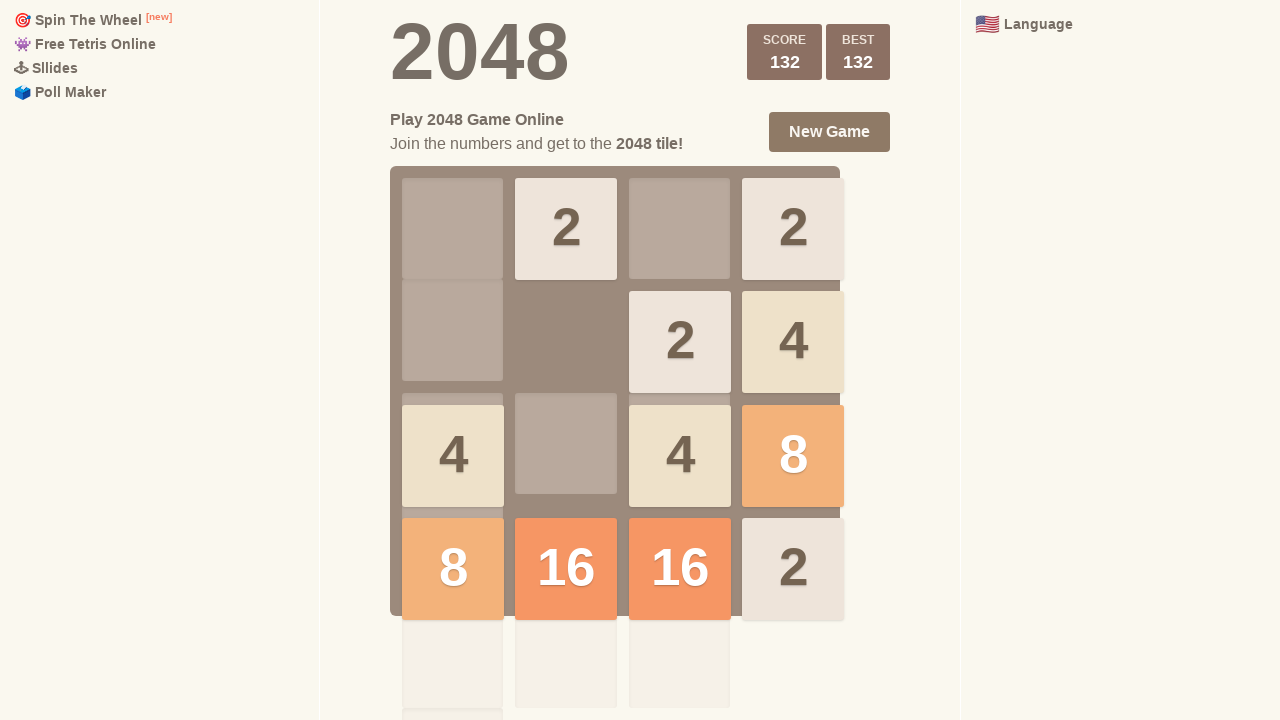

Made smart move (attempt 31)
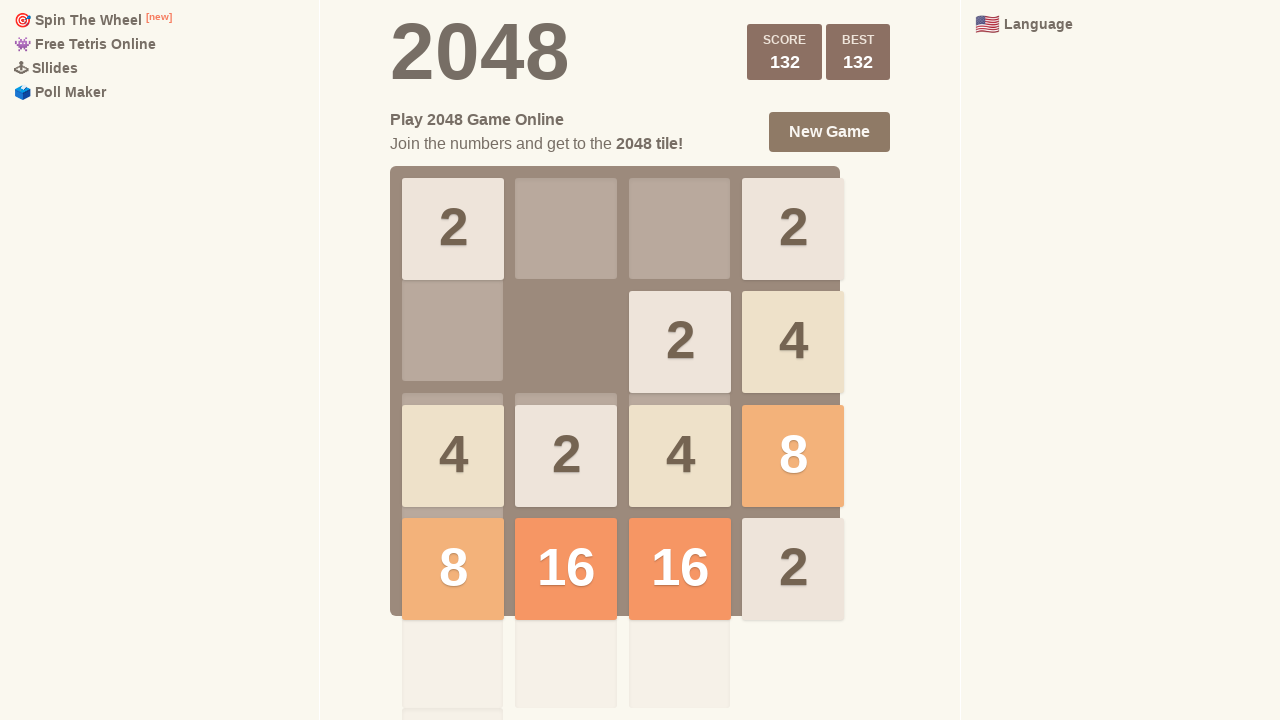

Made smart move (attempt 32)
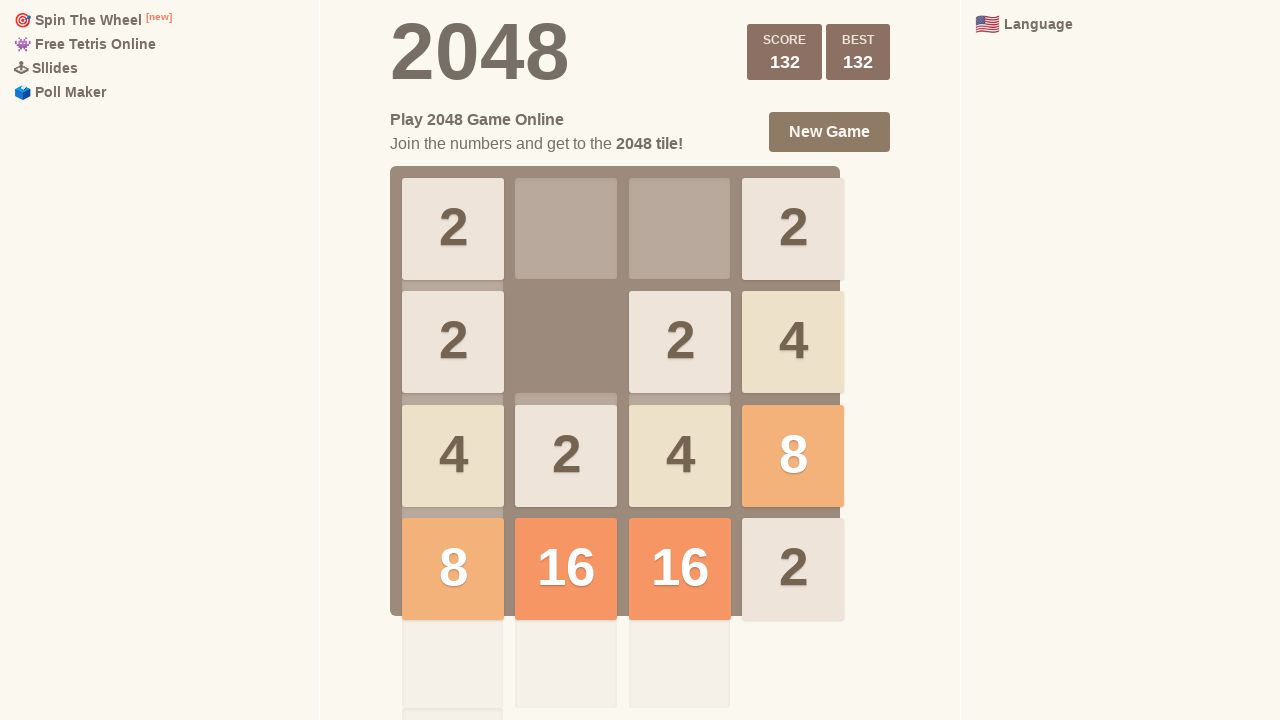

Made smart move (attempt 33)
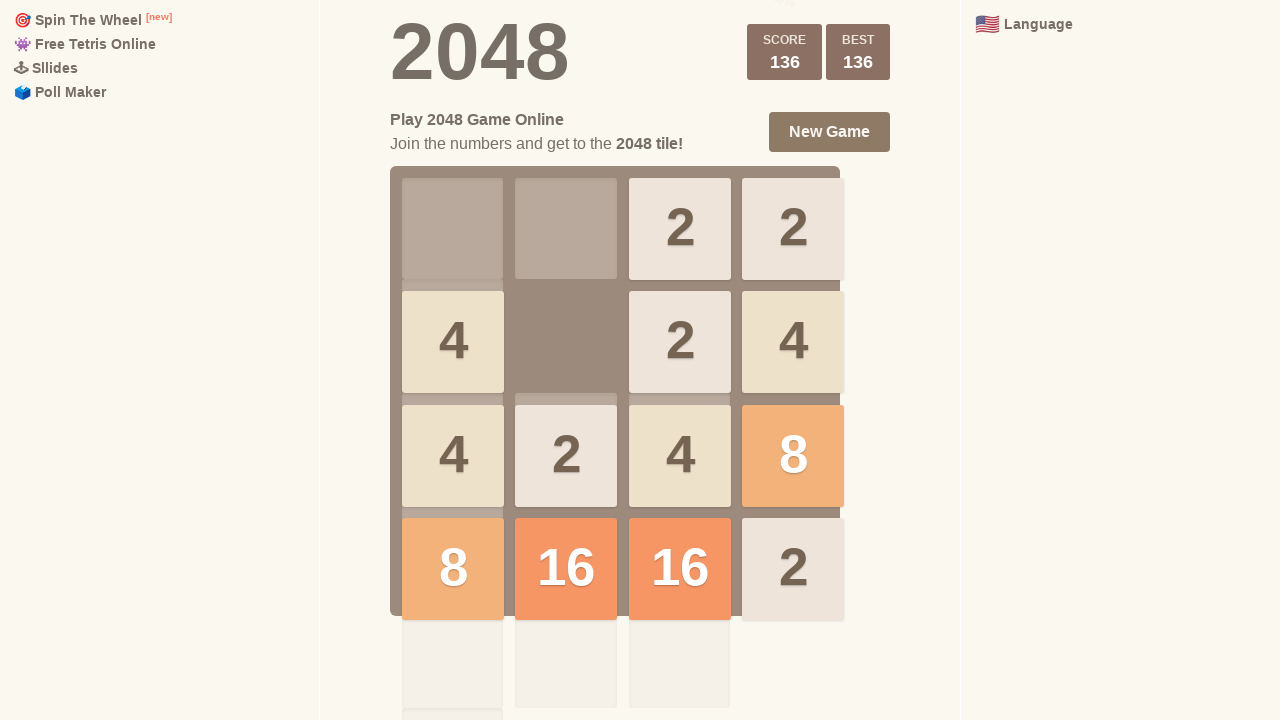

Made smart move (attempt 34)
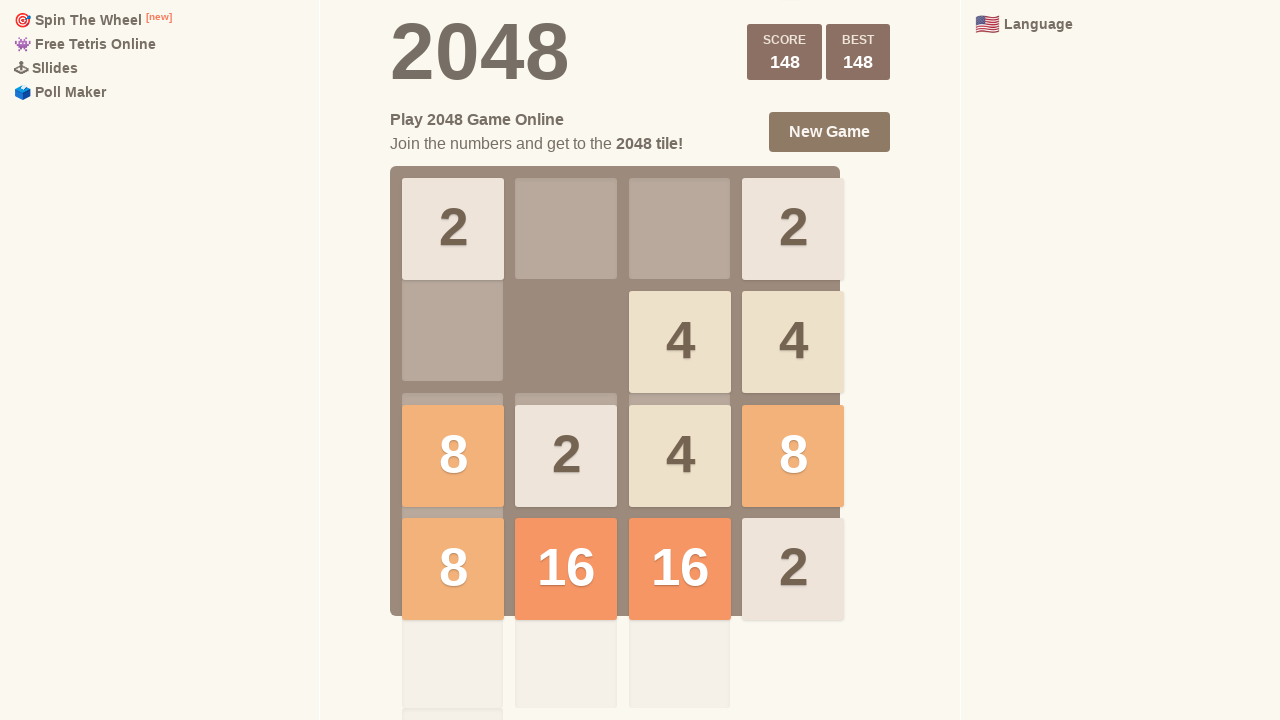

Made smart move (attempt 35)
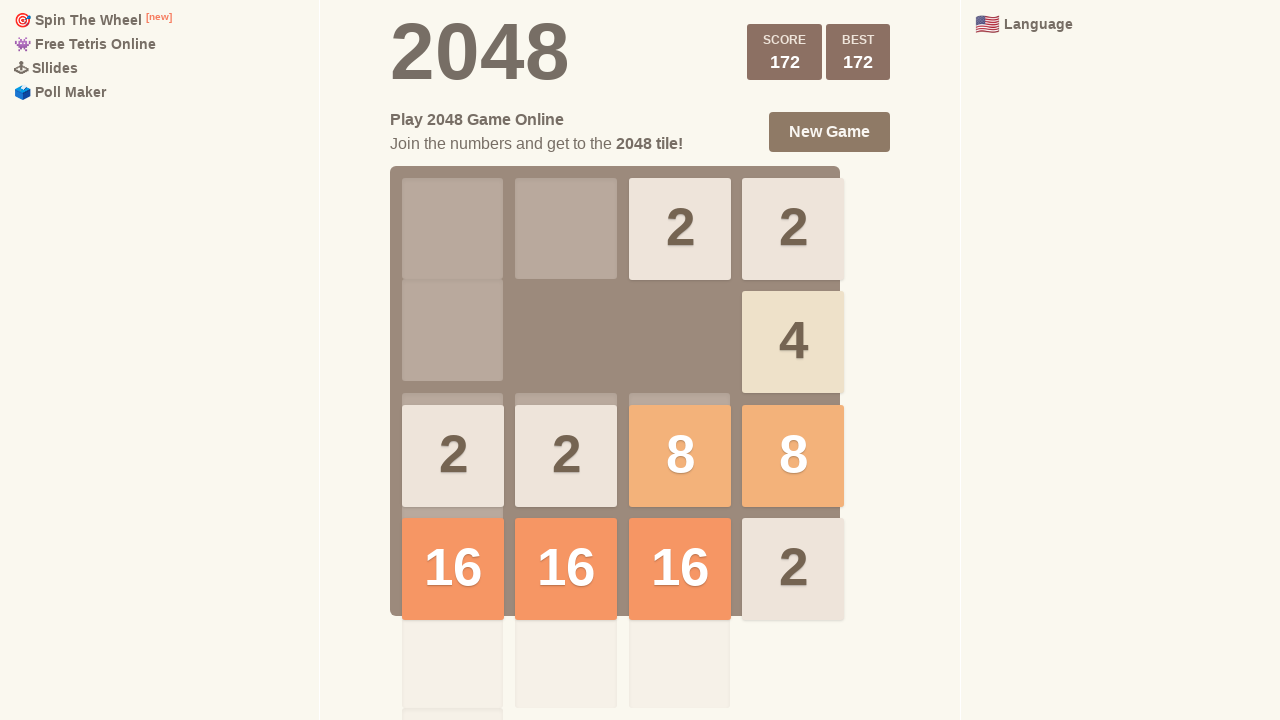

Made smart move (attempt 36)
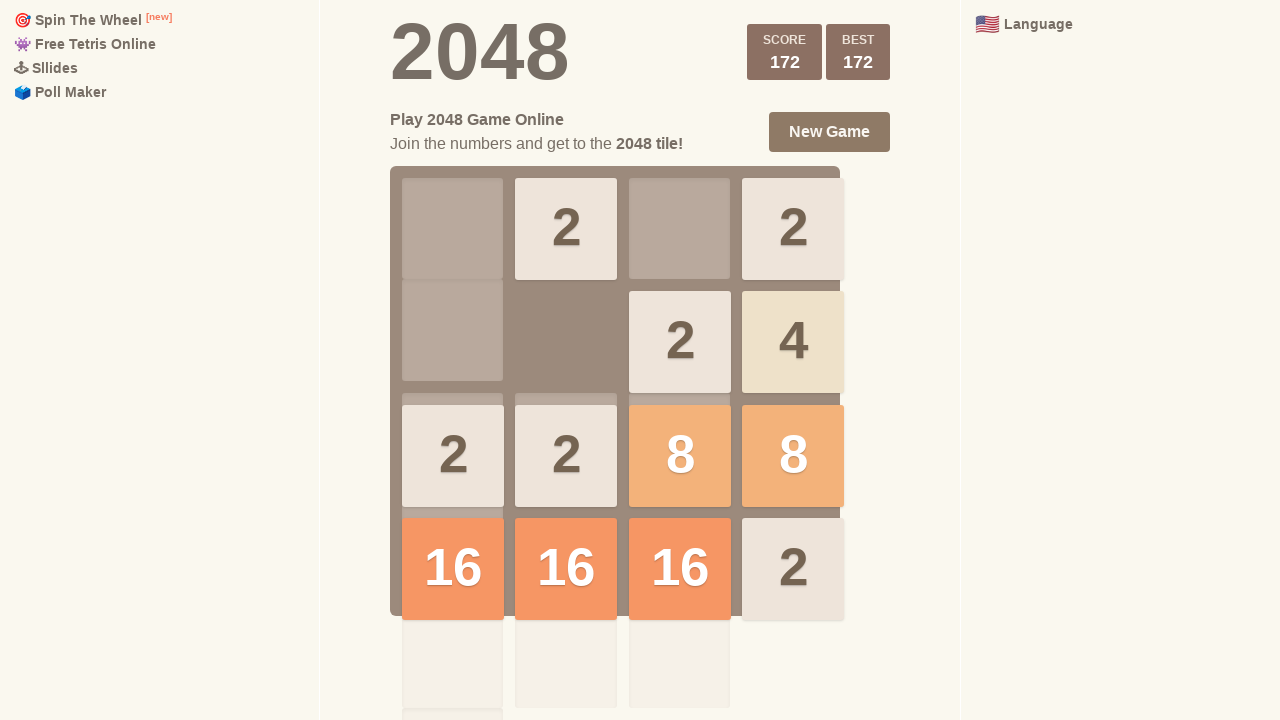

Made smart move (attempt 37)
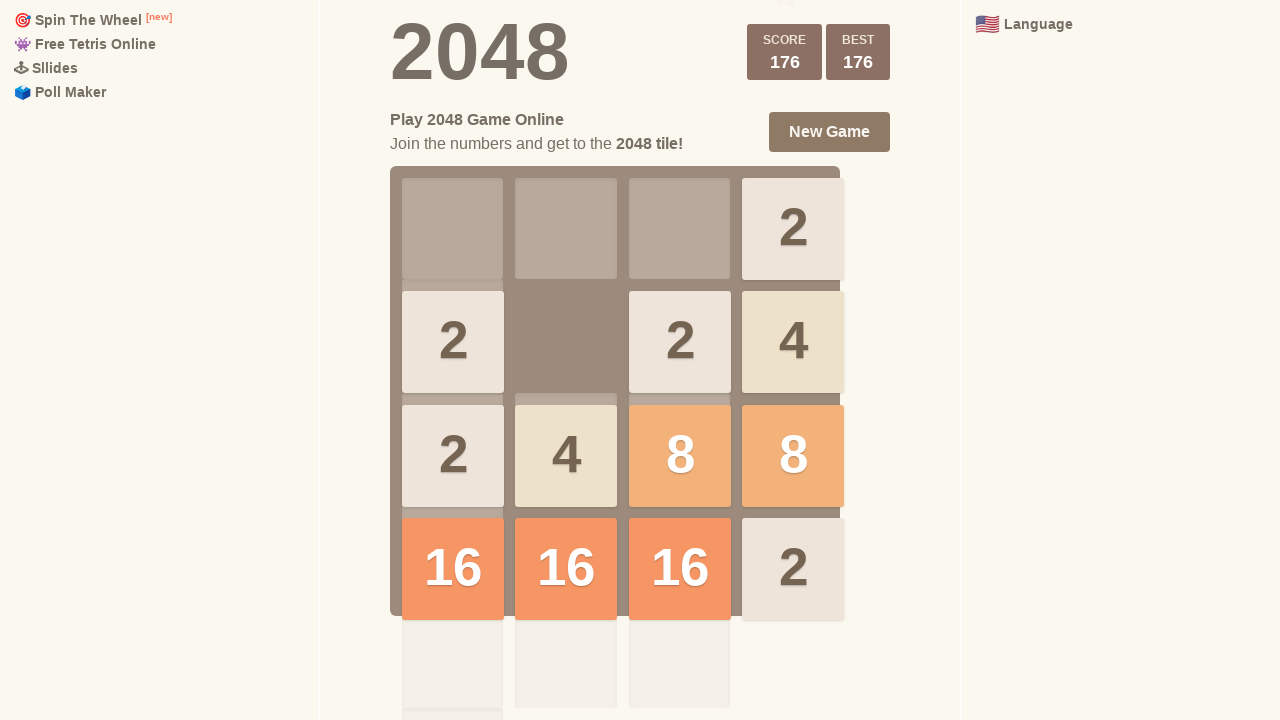

Made smart move (attempt 38)
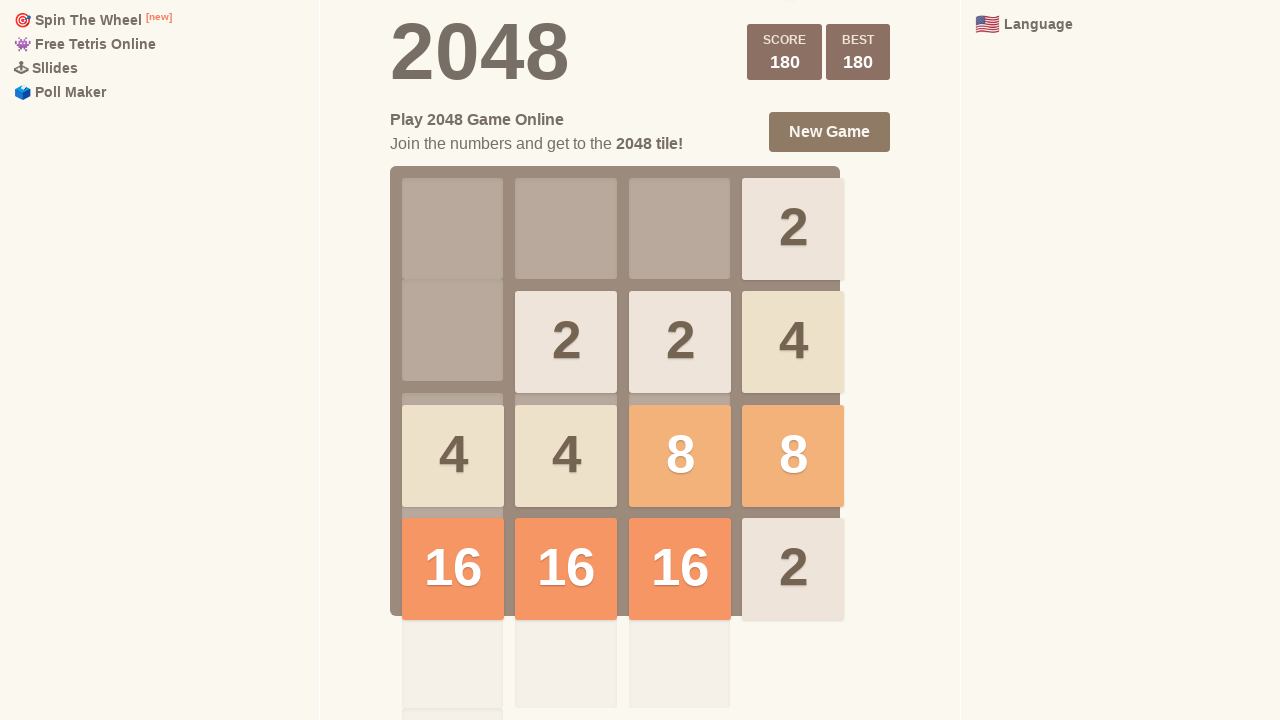

Made smart move (attempt 39)
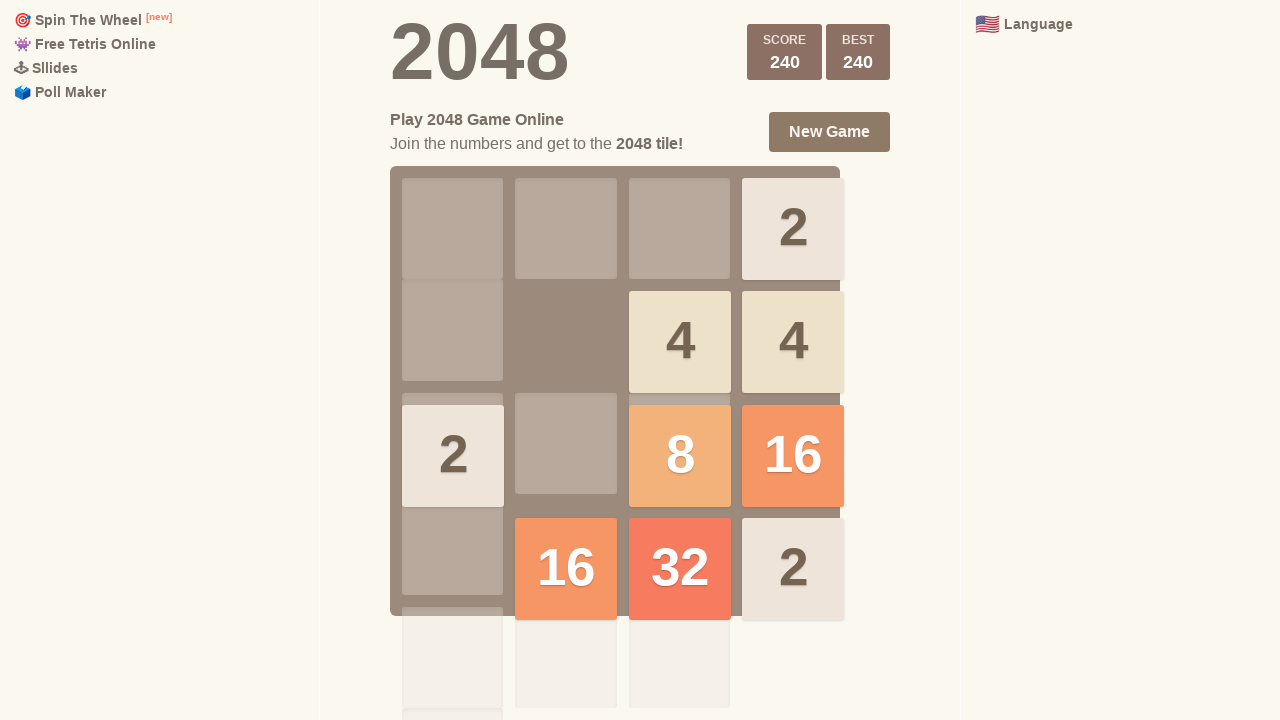

Made smart move (attempt 40)
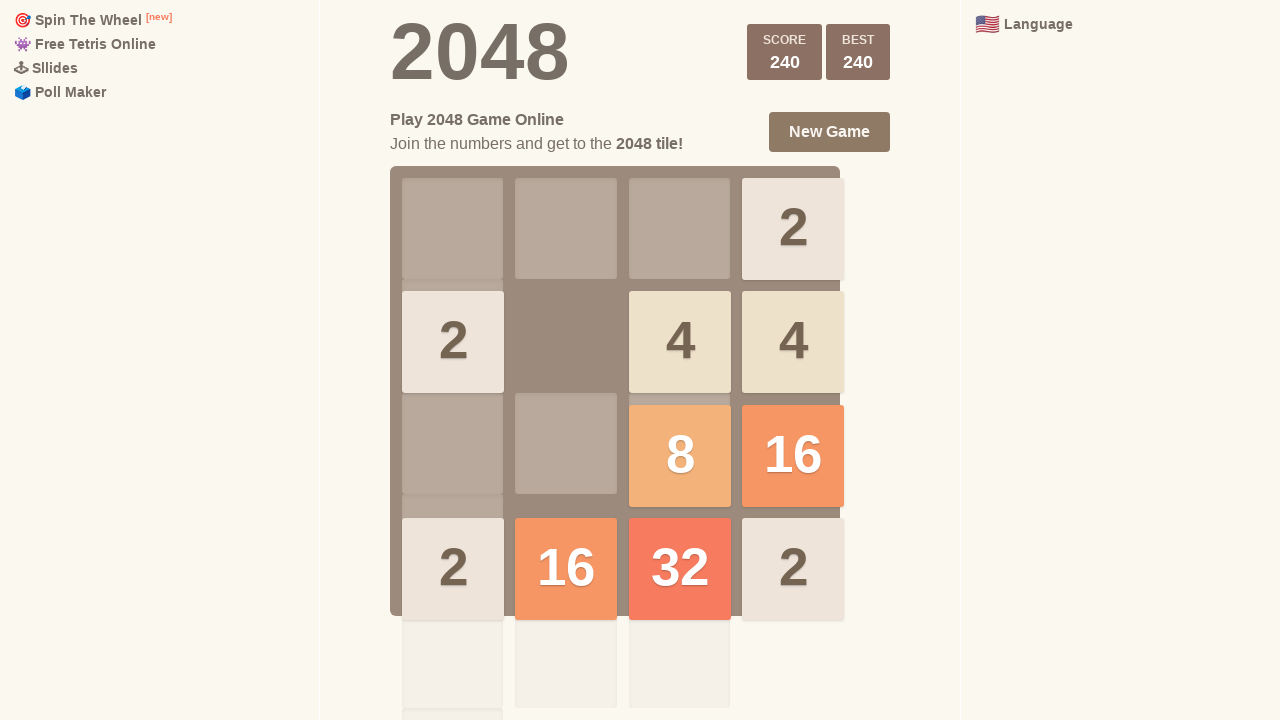

Made smart move (attempt 41)
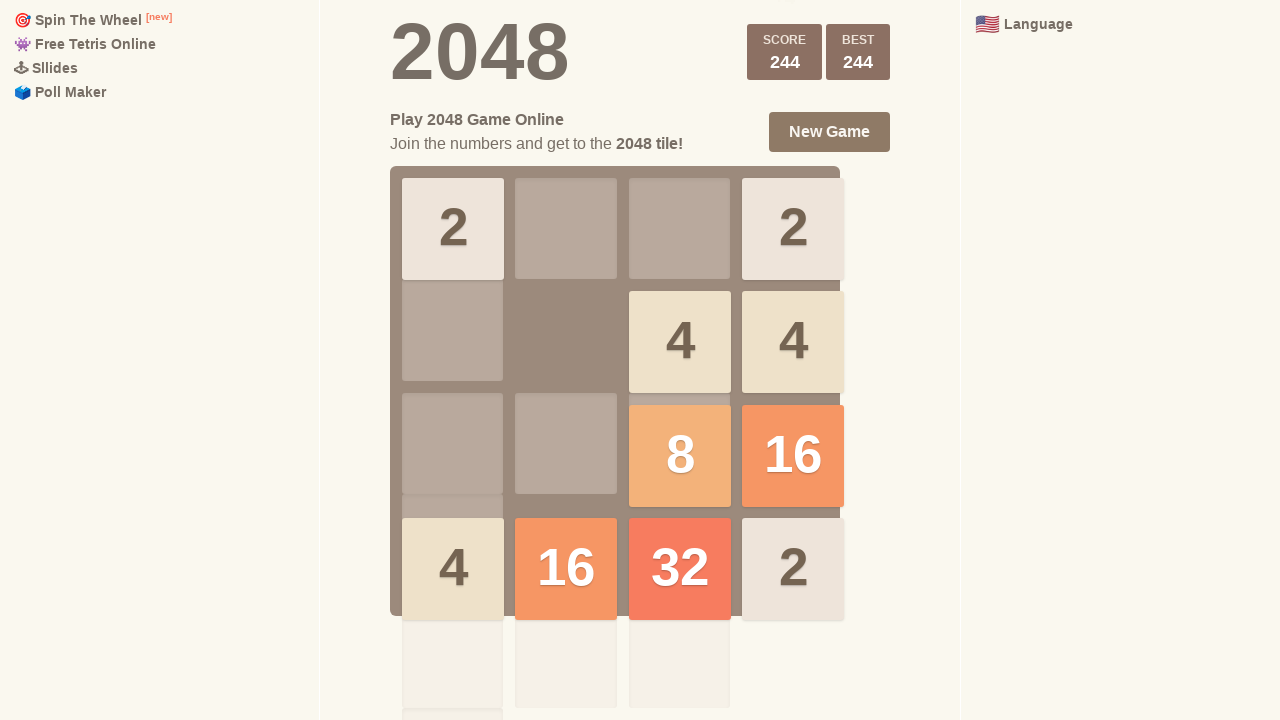

Made smart move (attempt 42)
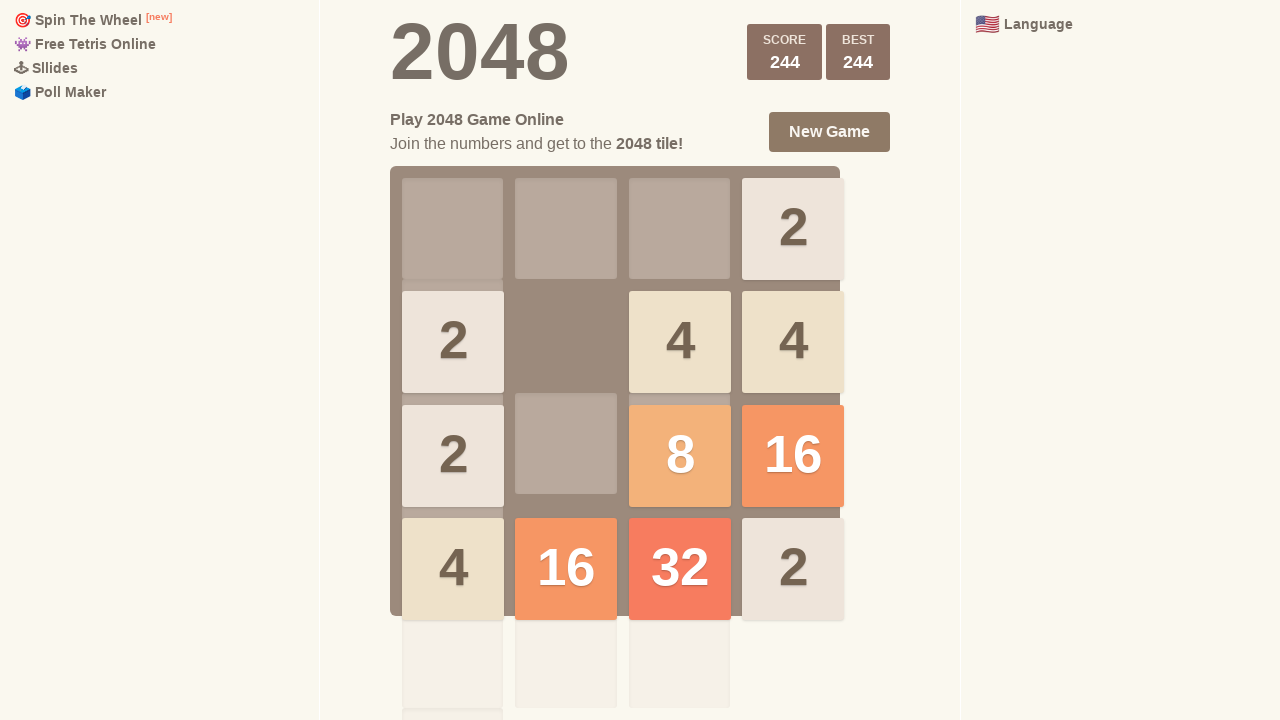

Made smart move (attempt 43)
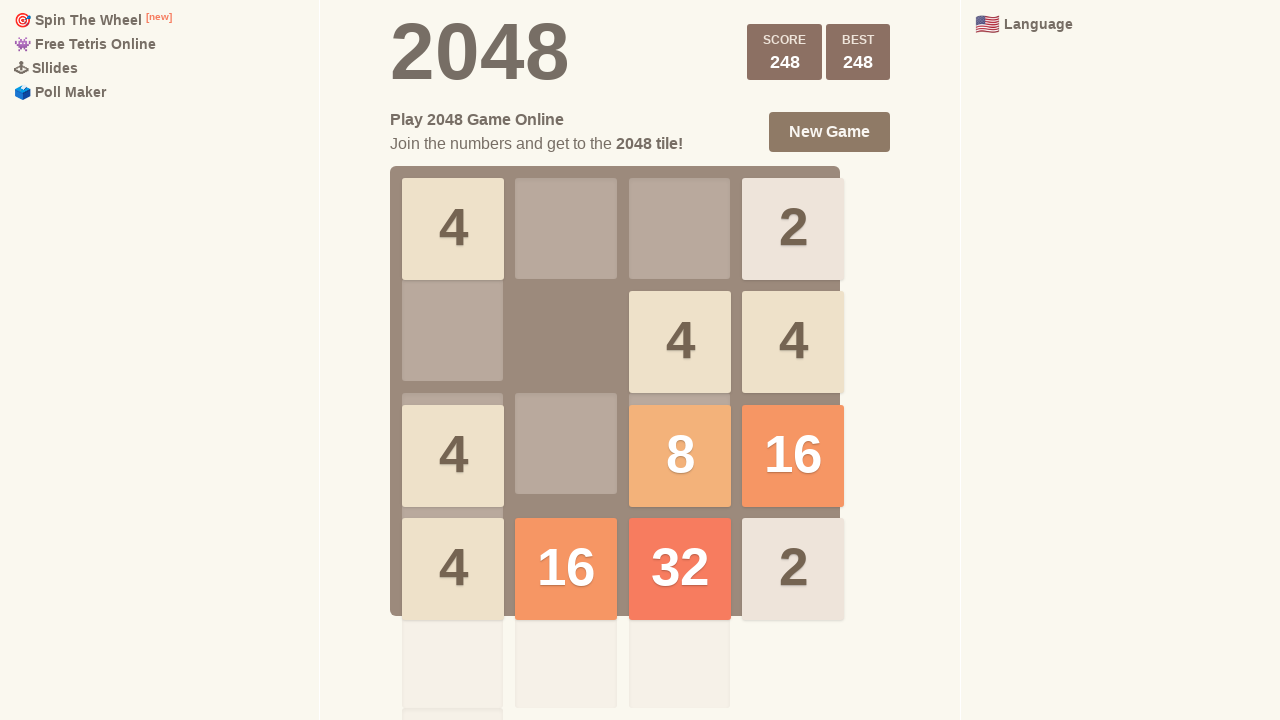

Made smart move (attempt 44)
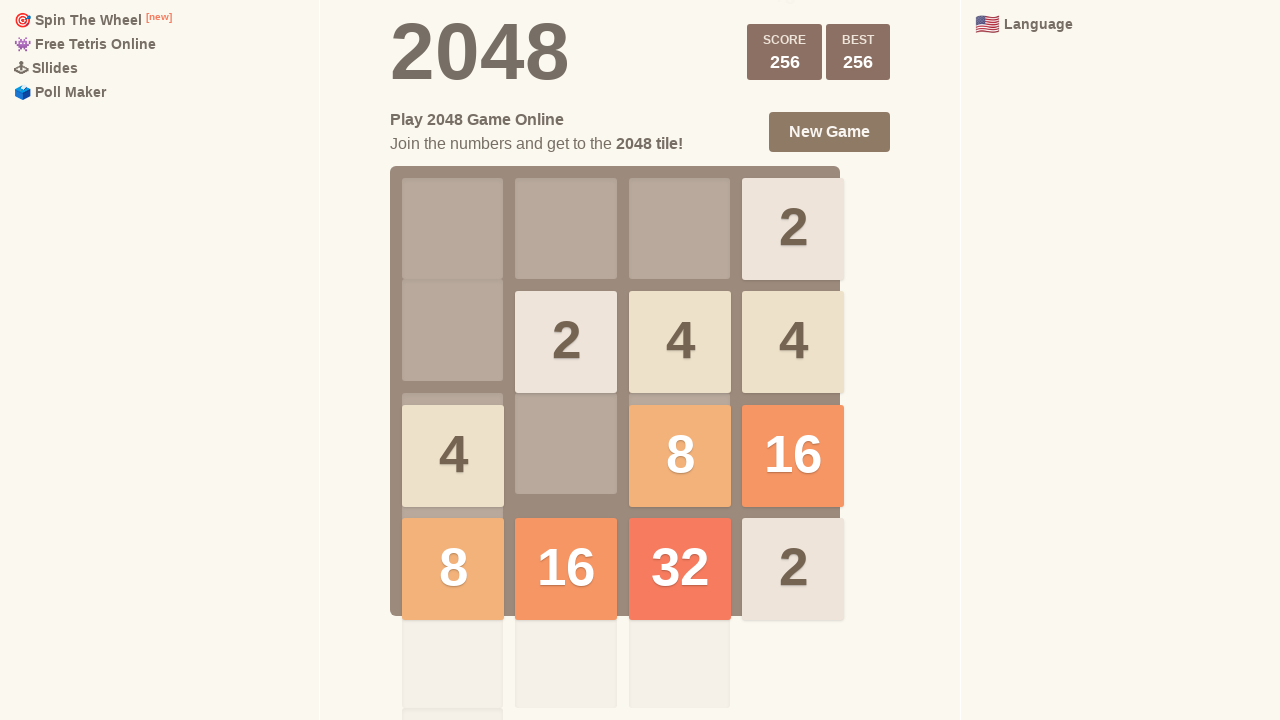

Made smart move (attempt 45)
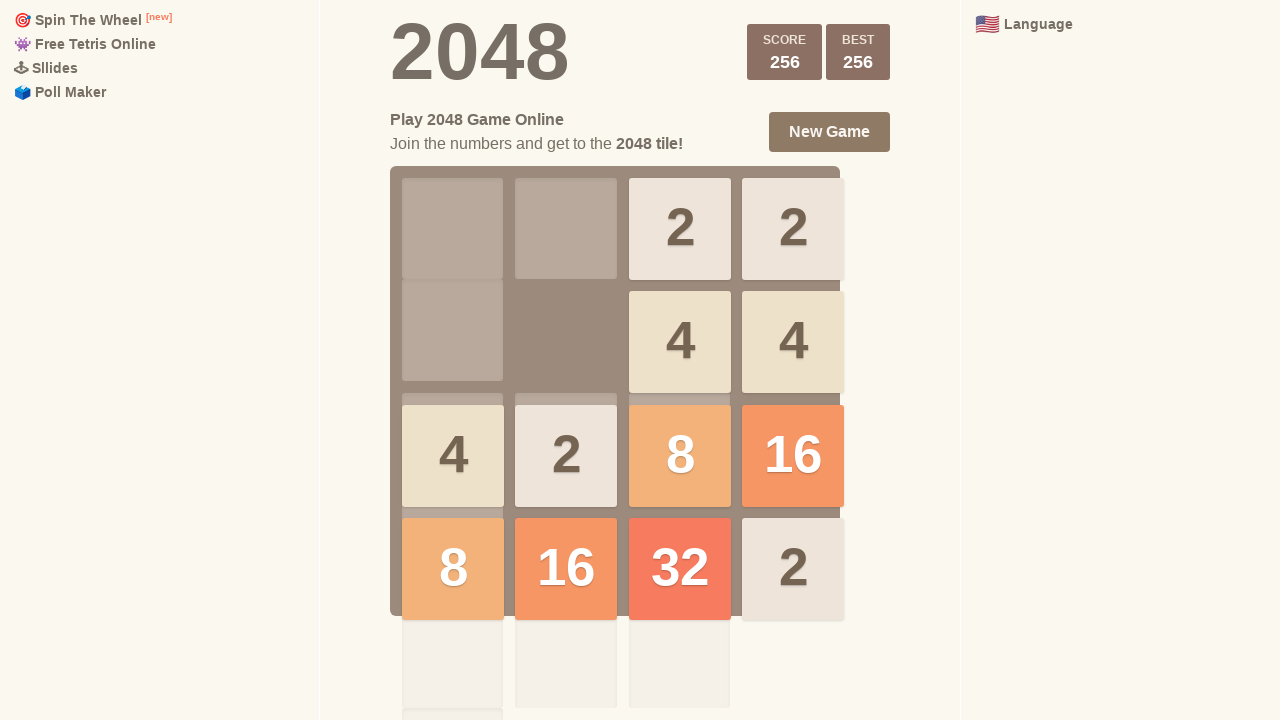

Made smart move (attempt 46)
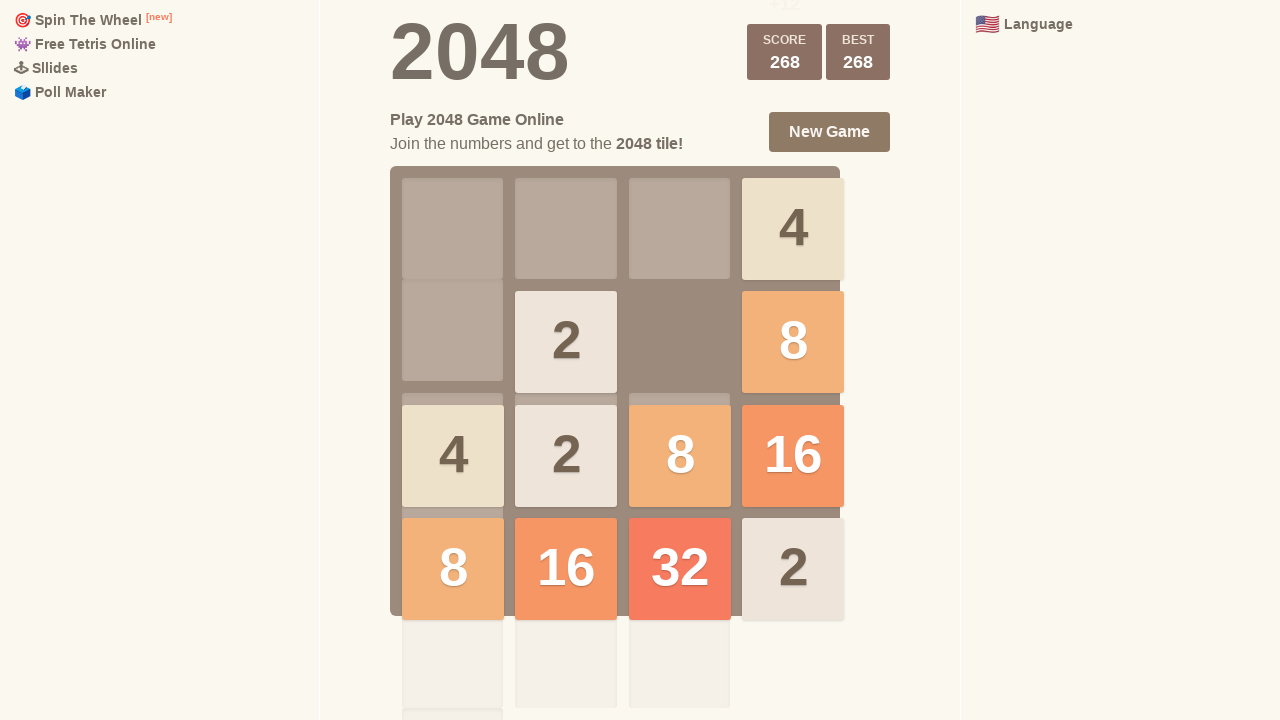

Made smart move (attempt 47)
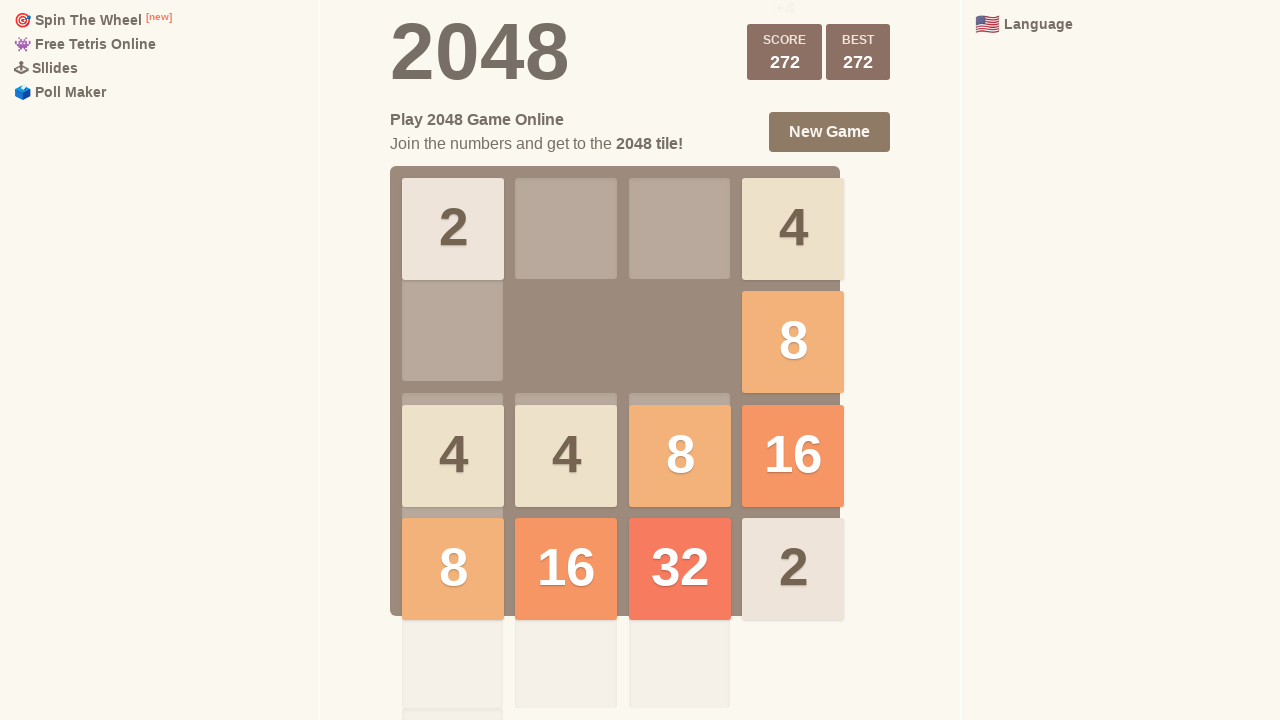

Made smart move (attempt 48)
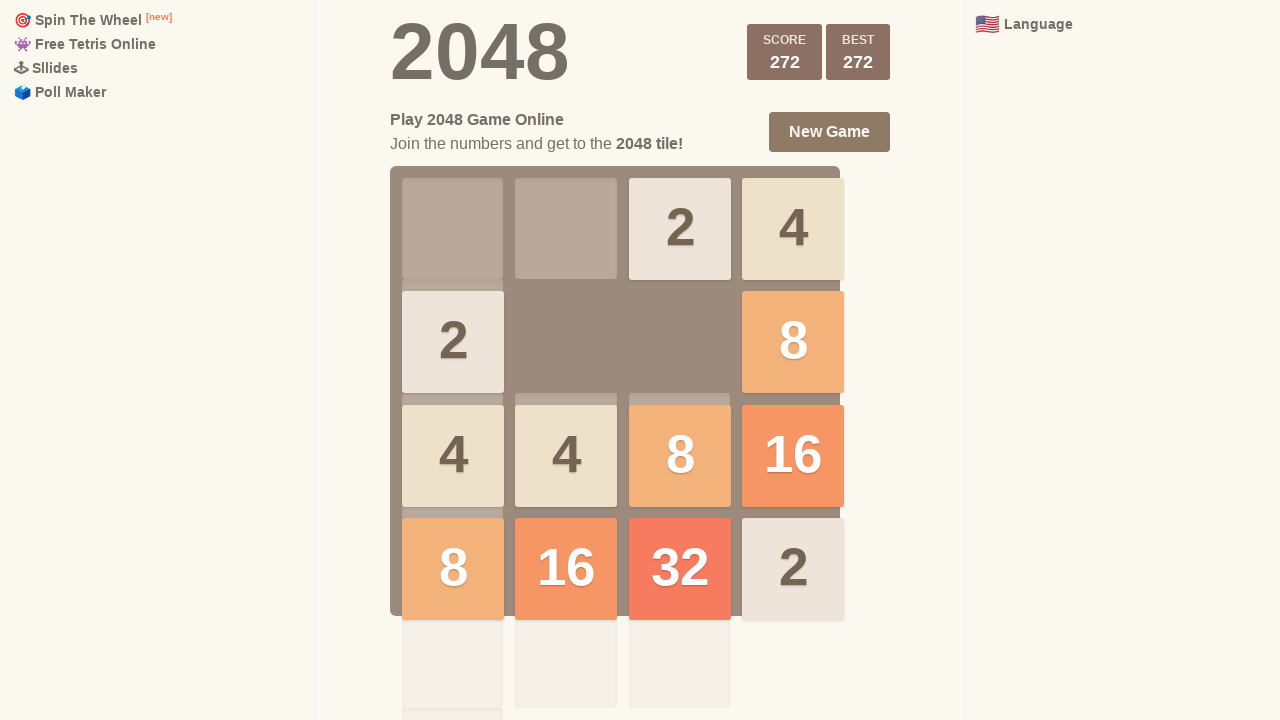

Made smart move (attempt 49)
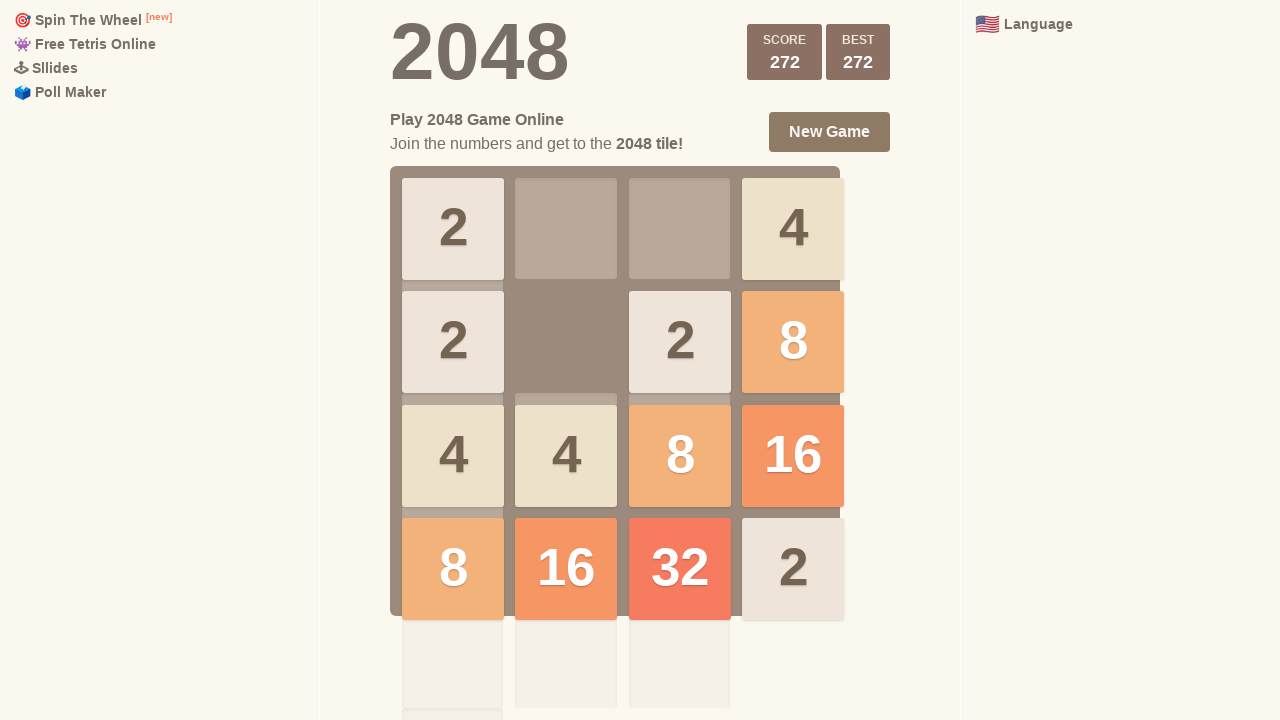

Made smart move (attempt 50)
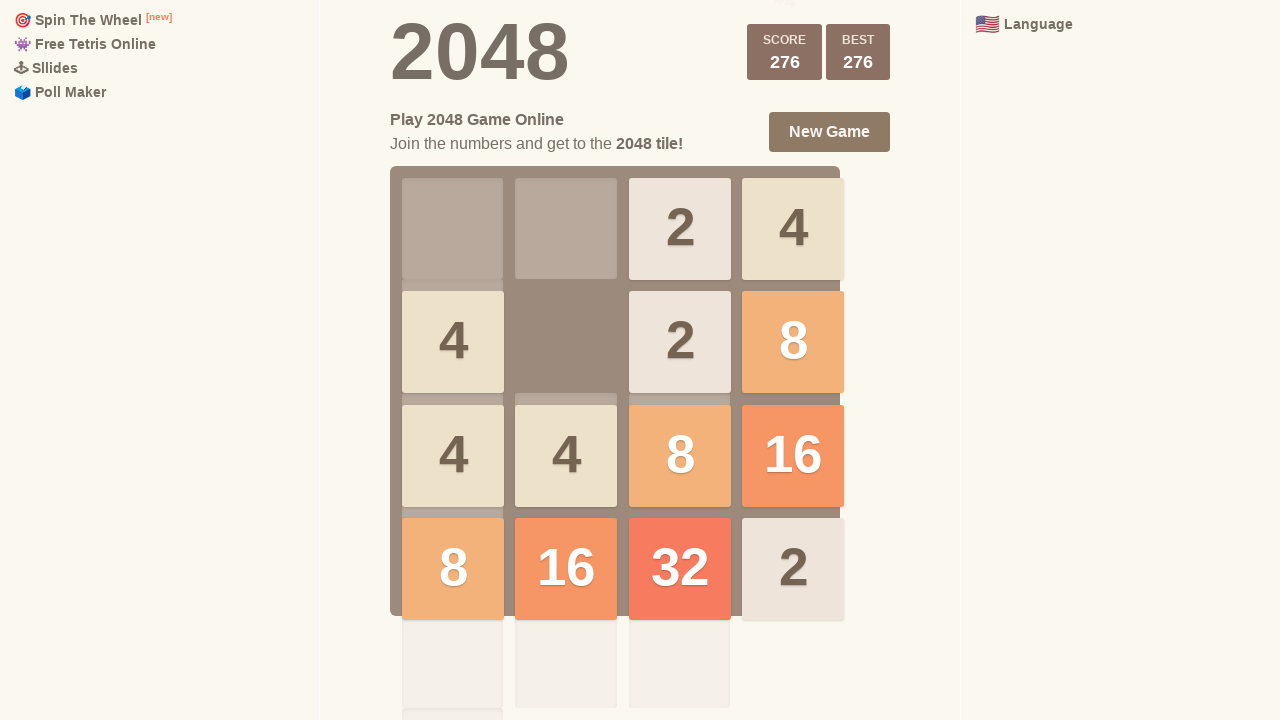

Made smart move (attempt 51)
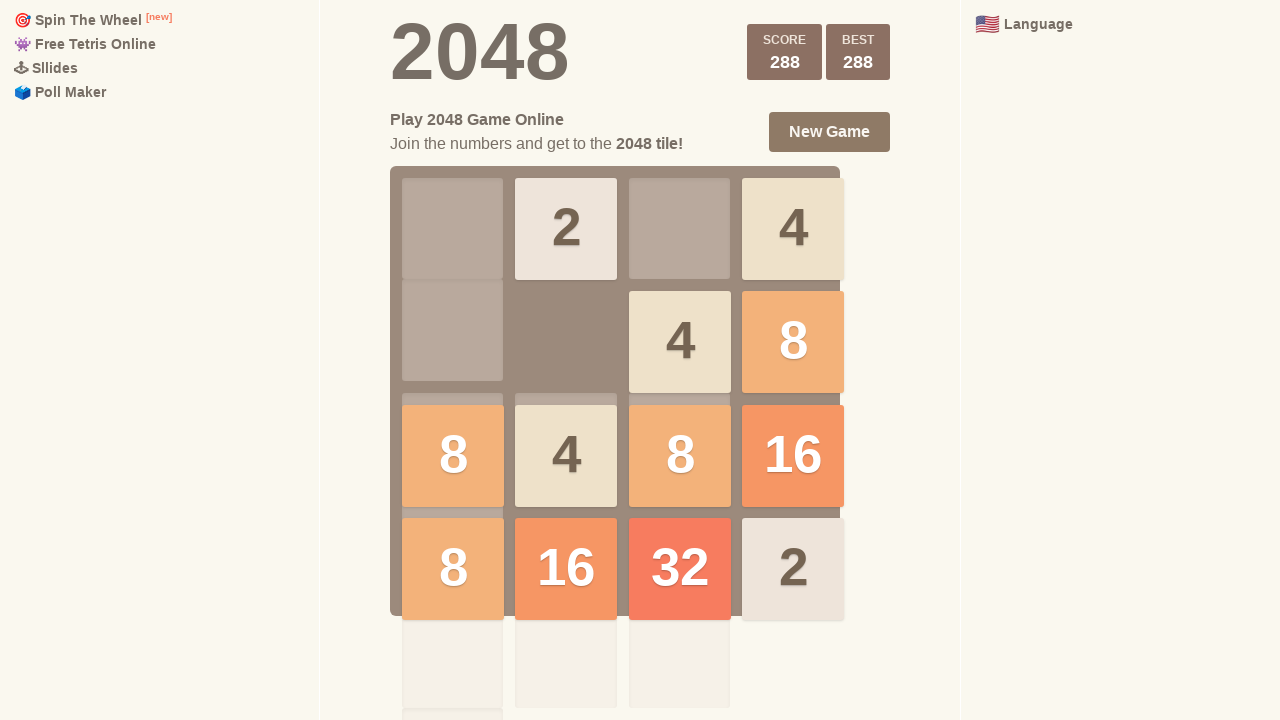

Made smart move (attempt 52)
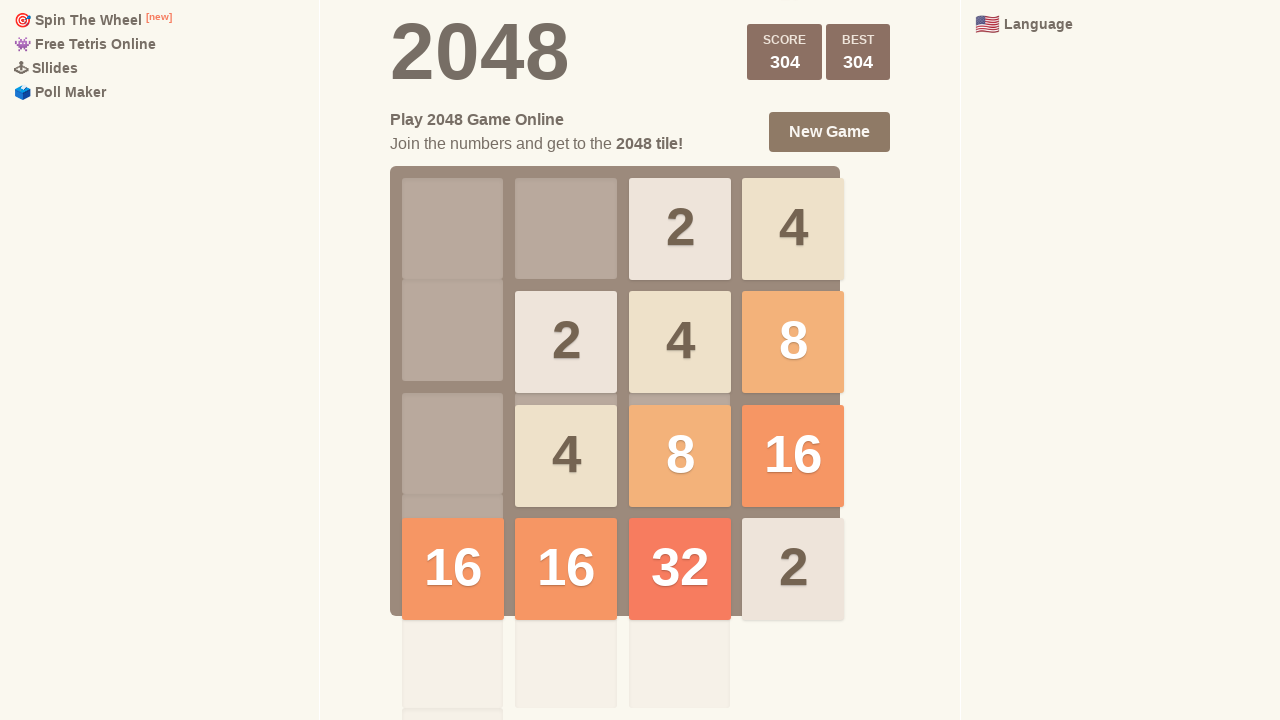

Made smart move (attempt 53)
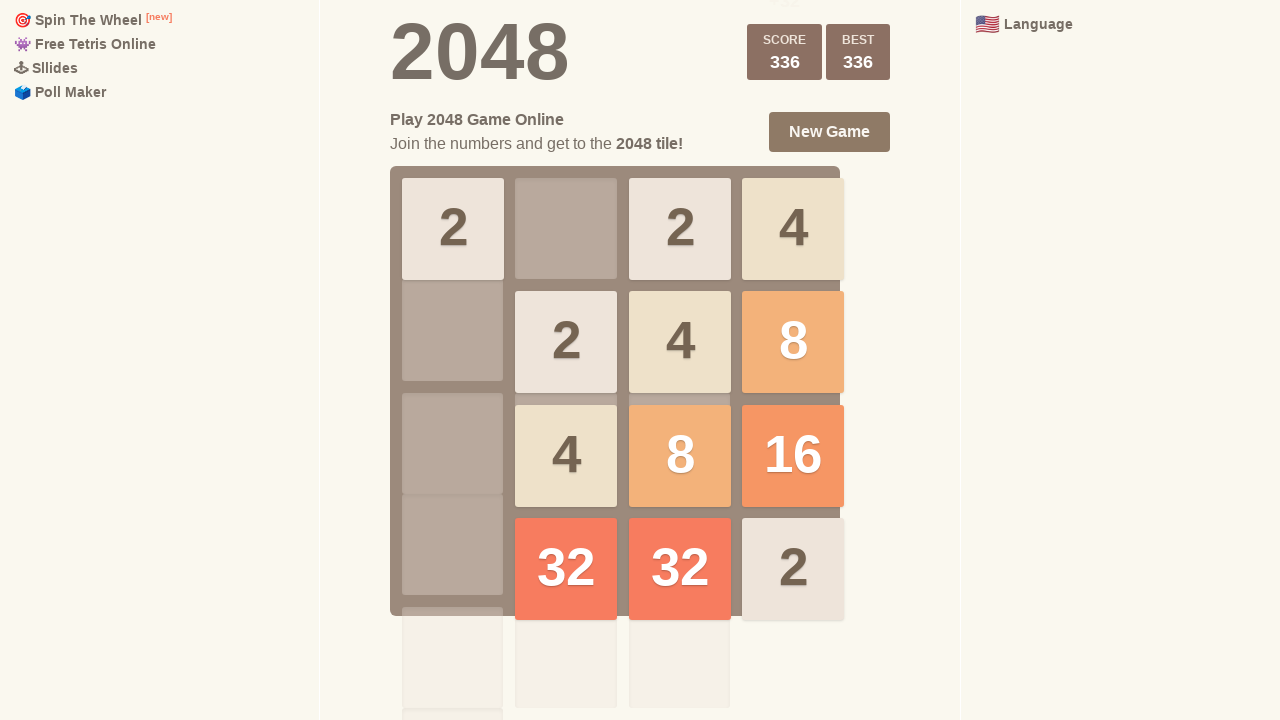

Made smart move (attempt 54)
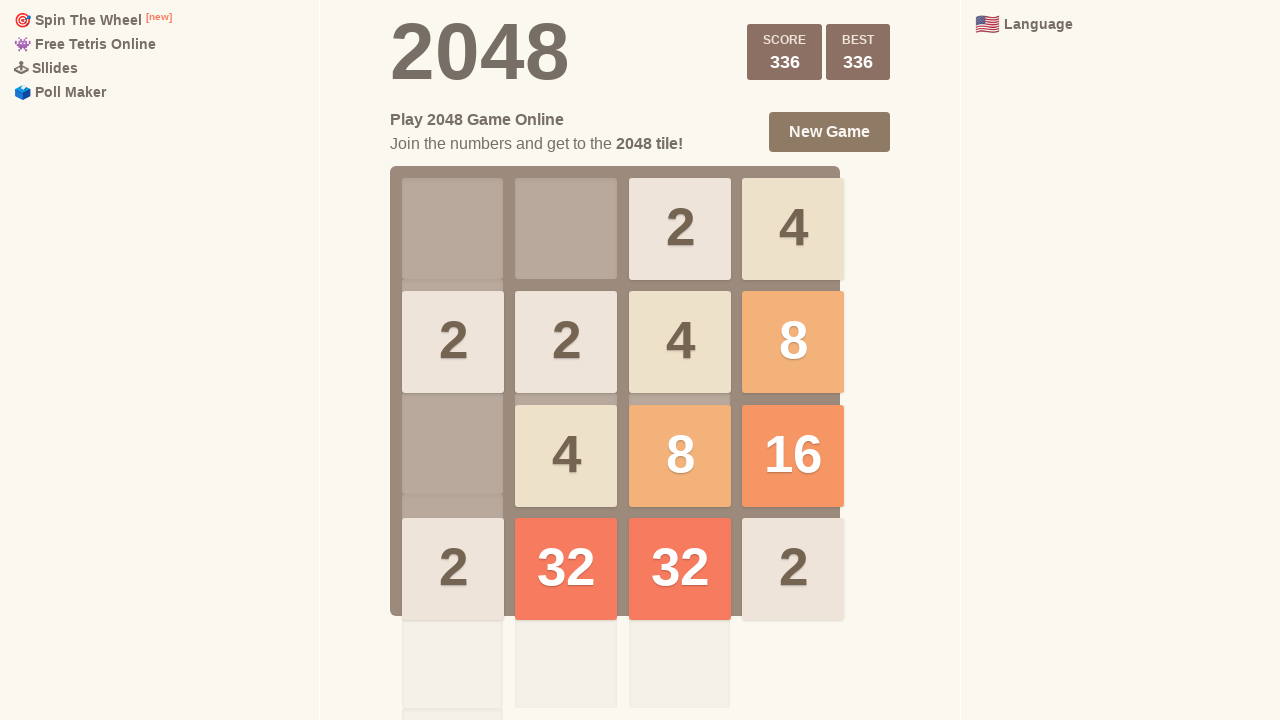

Made smart move (attempt 55)
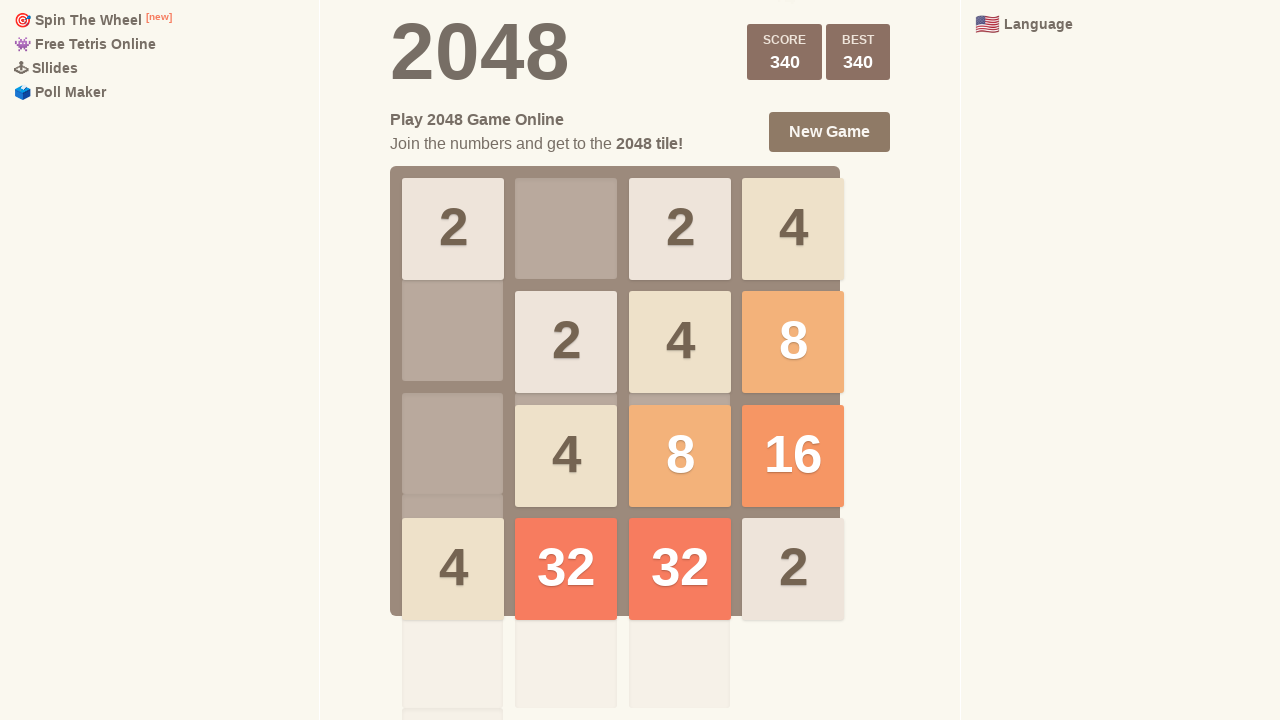

Made smart move (attempt 56)
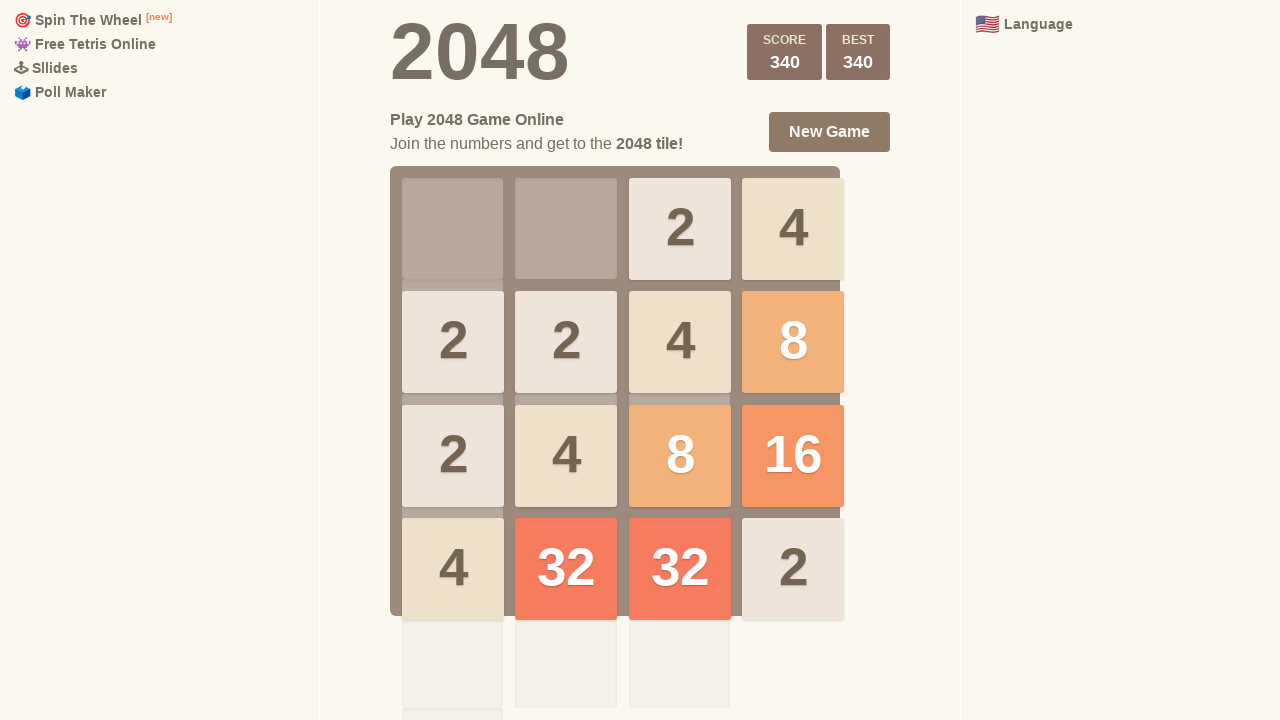

Made smart move (attempt 57)
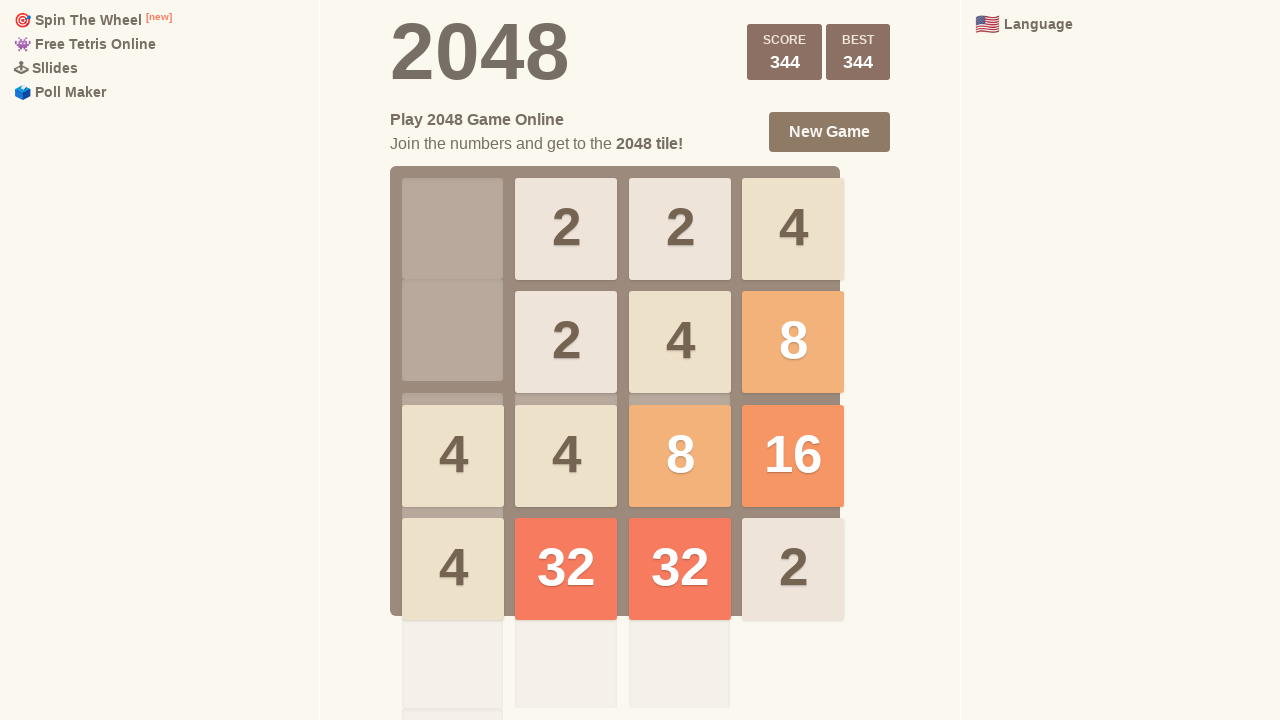

Made smart move (attempt 58)
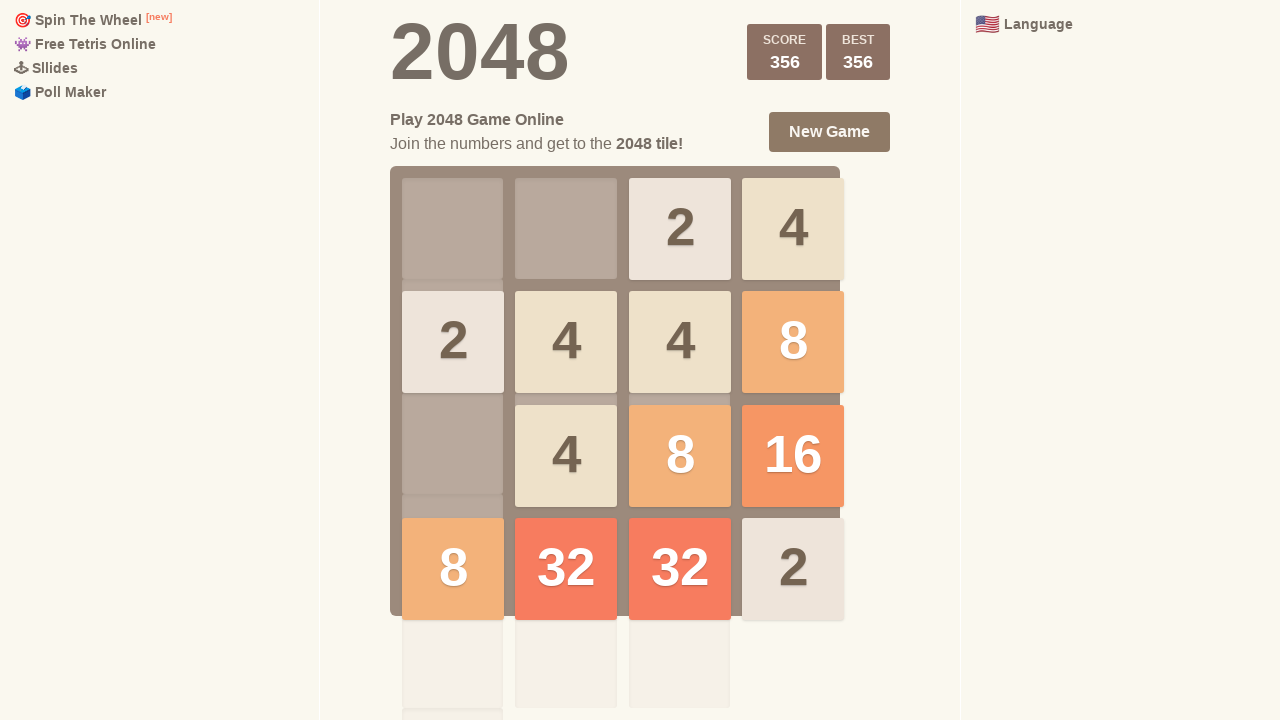

Made smart move (attempt 59)
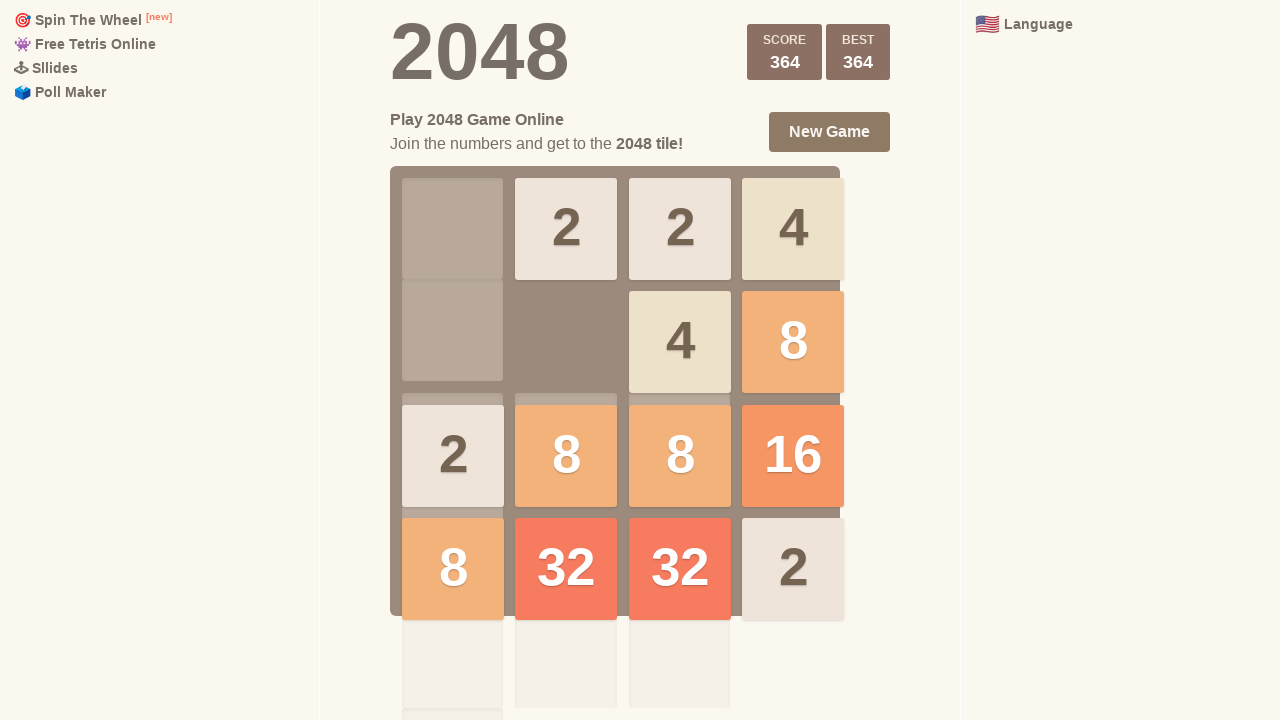

Made smart move (attempt 60)
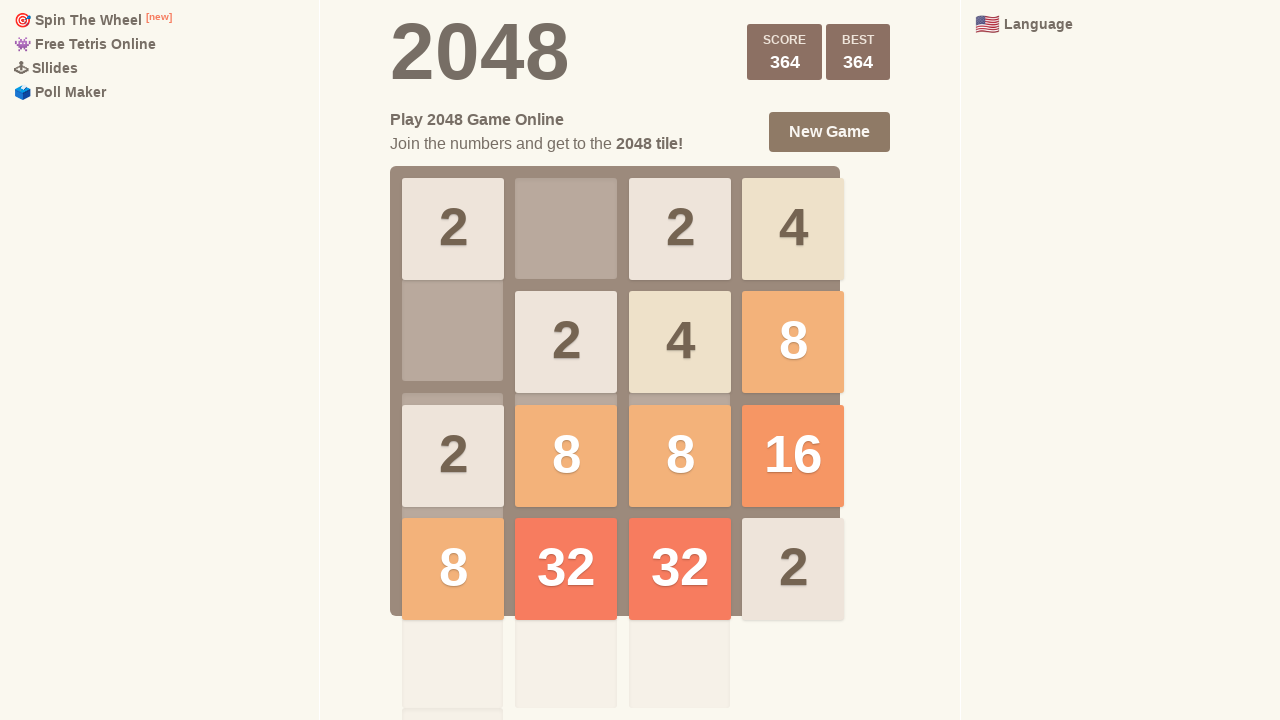

Made smart move (attempt 61)
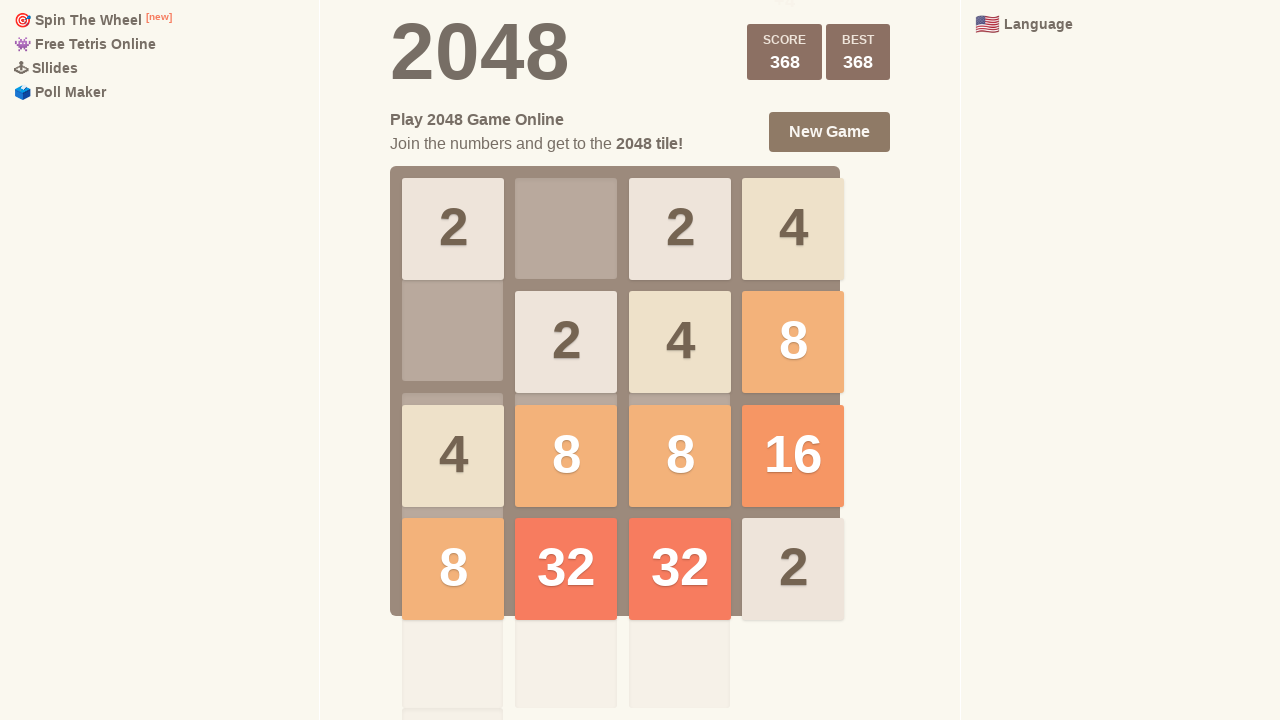

Made smart move (attempt 62)
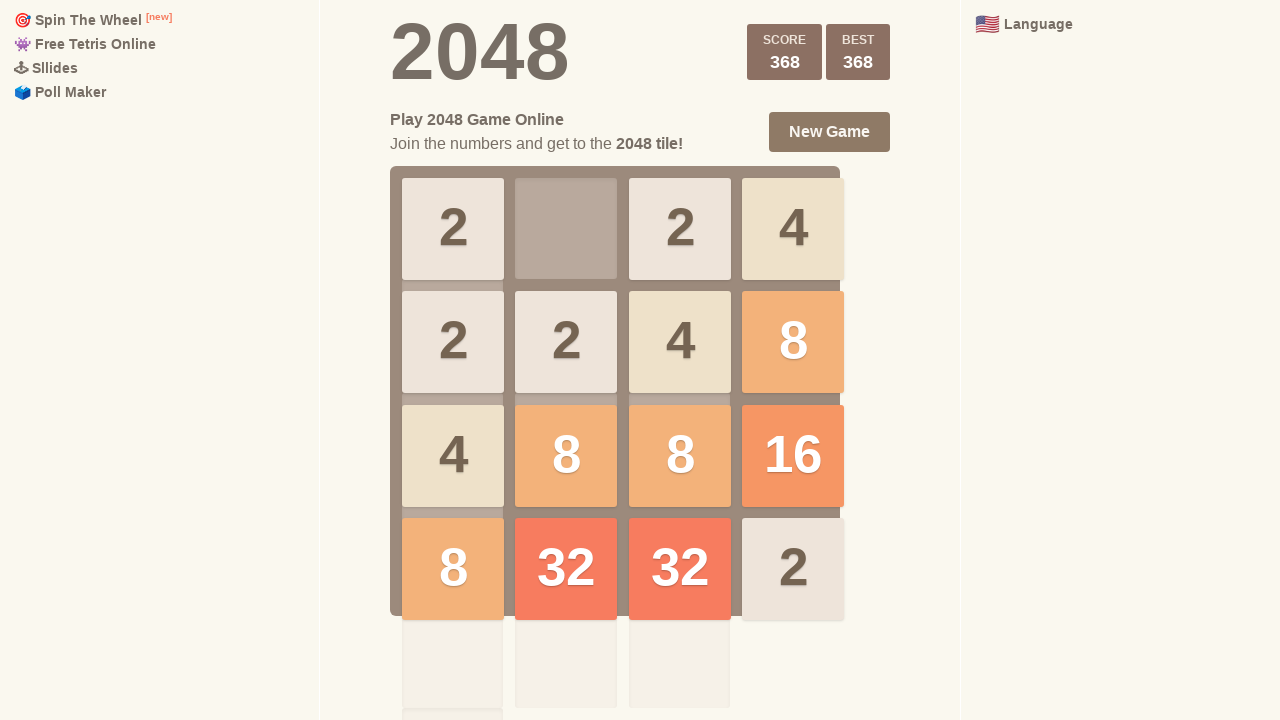

Made smart move (attempt 63)
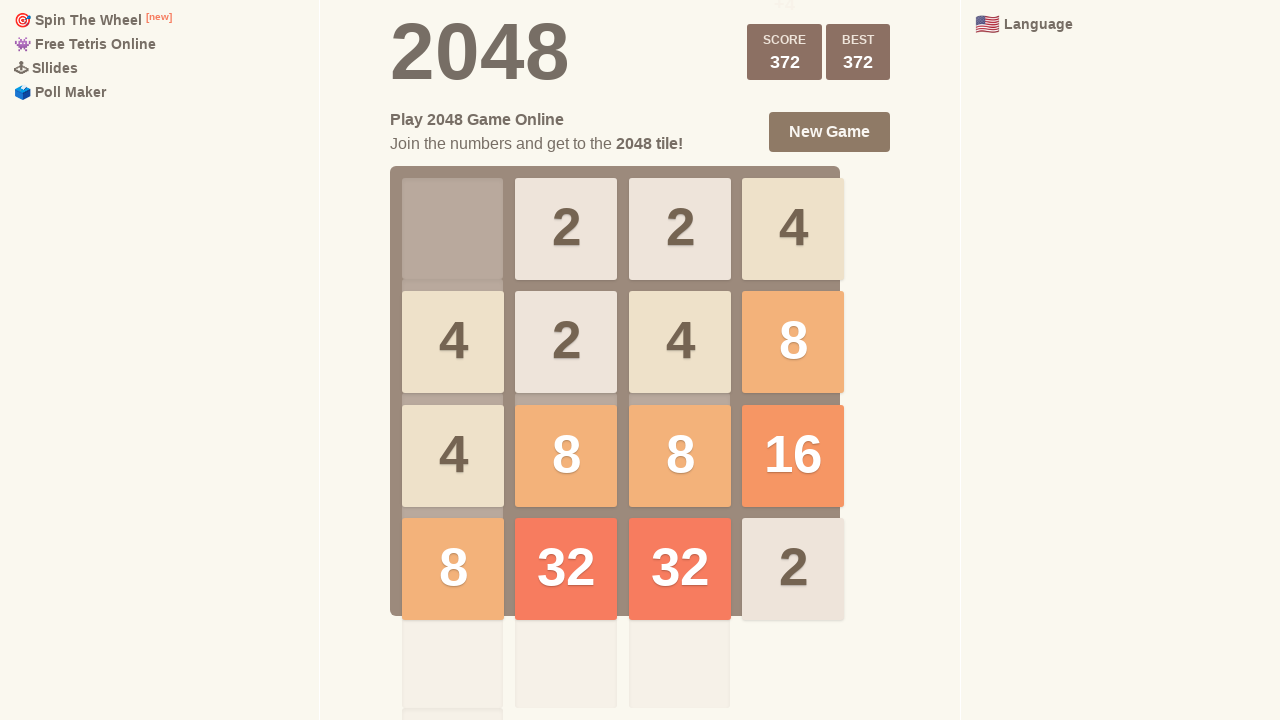

Made smart move (attempt 64)
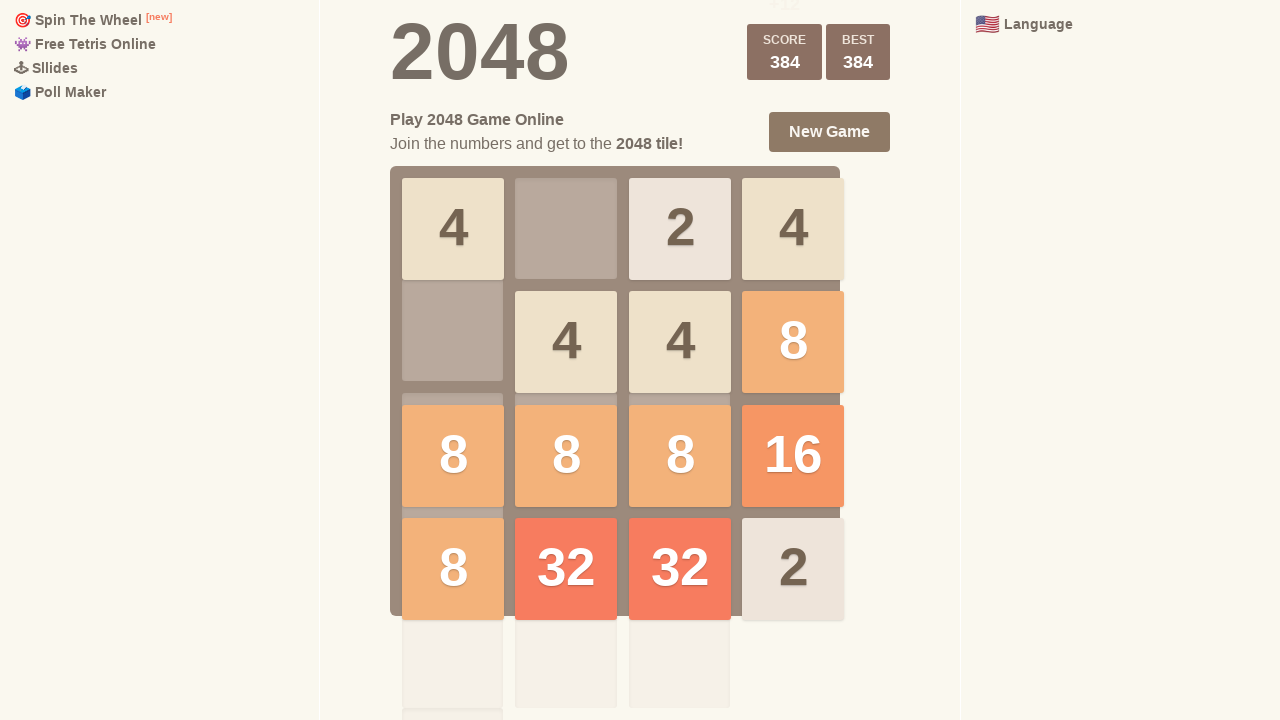

Made smart move (attempt 65)
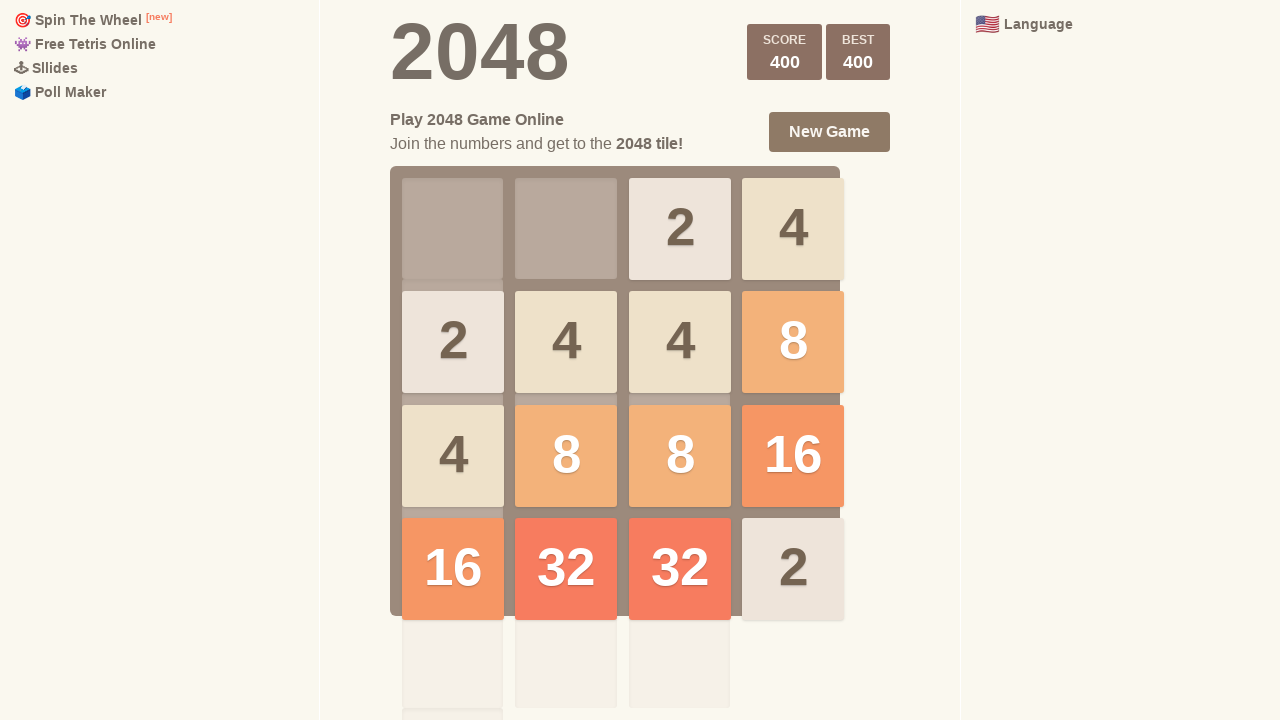

Made smart move (attempt 66)
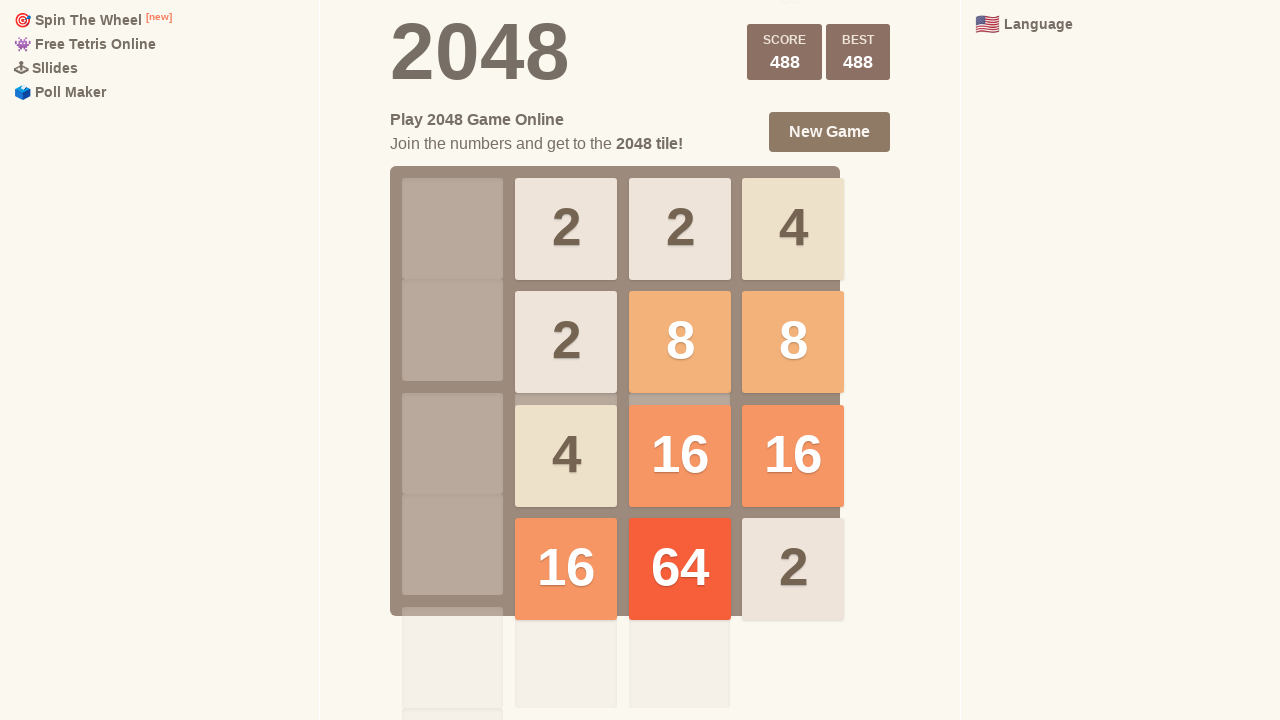

Made smart move (attempt 67)
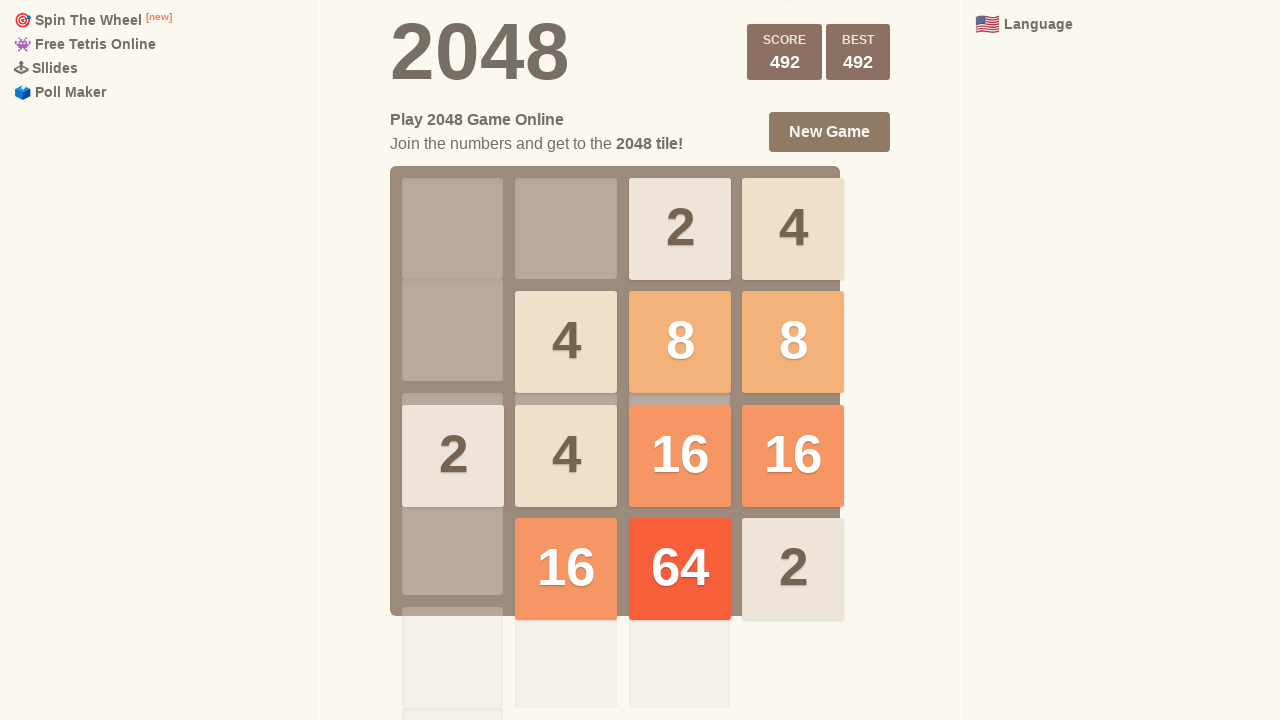

Made smart move (attempt 68)
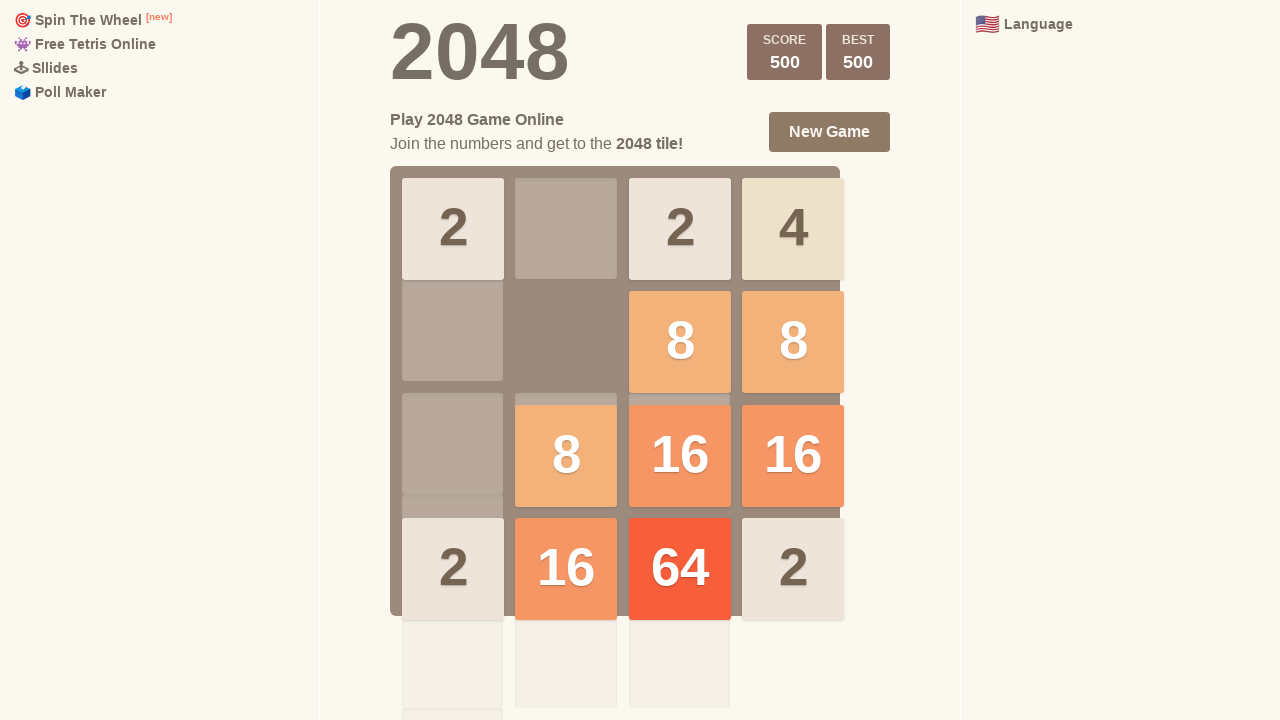

Made smart move (attempt 69)
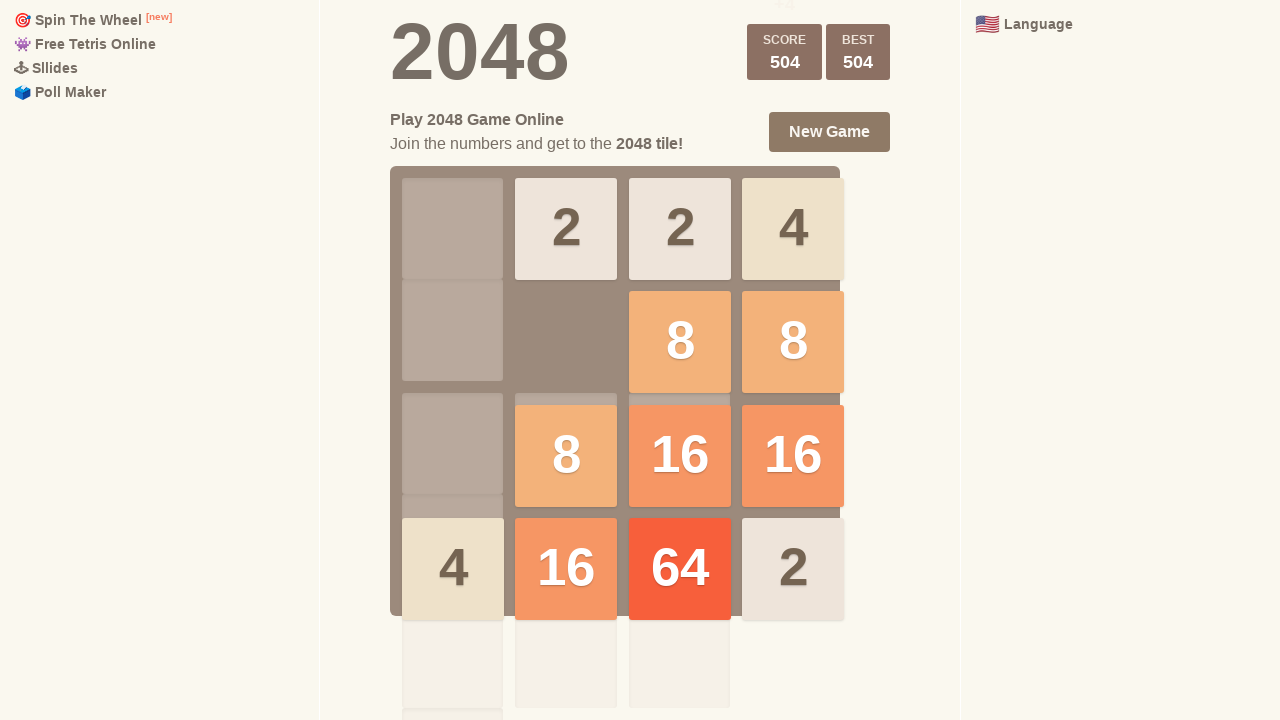

Made smart move (attempt 70)
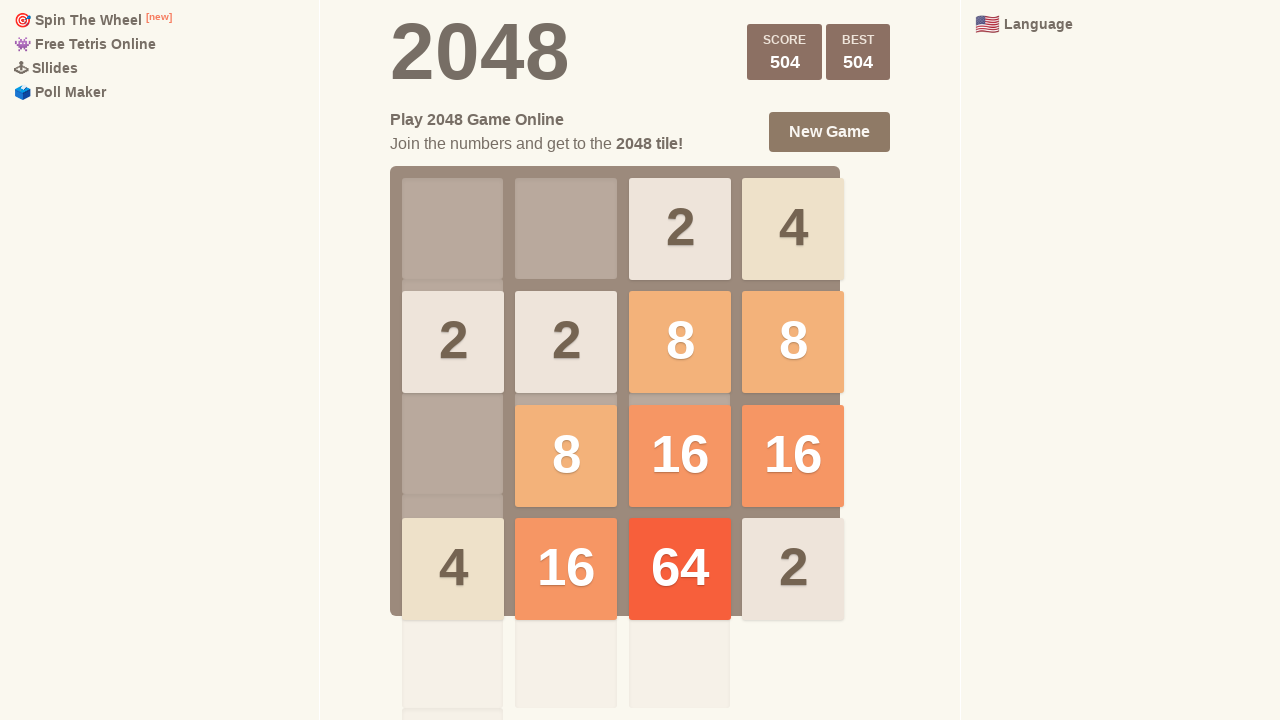

Made smart move (attempt 71)
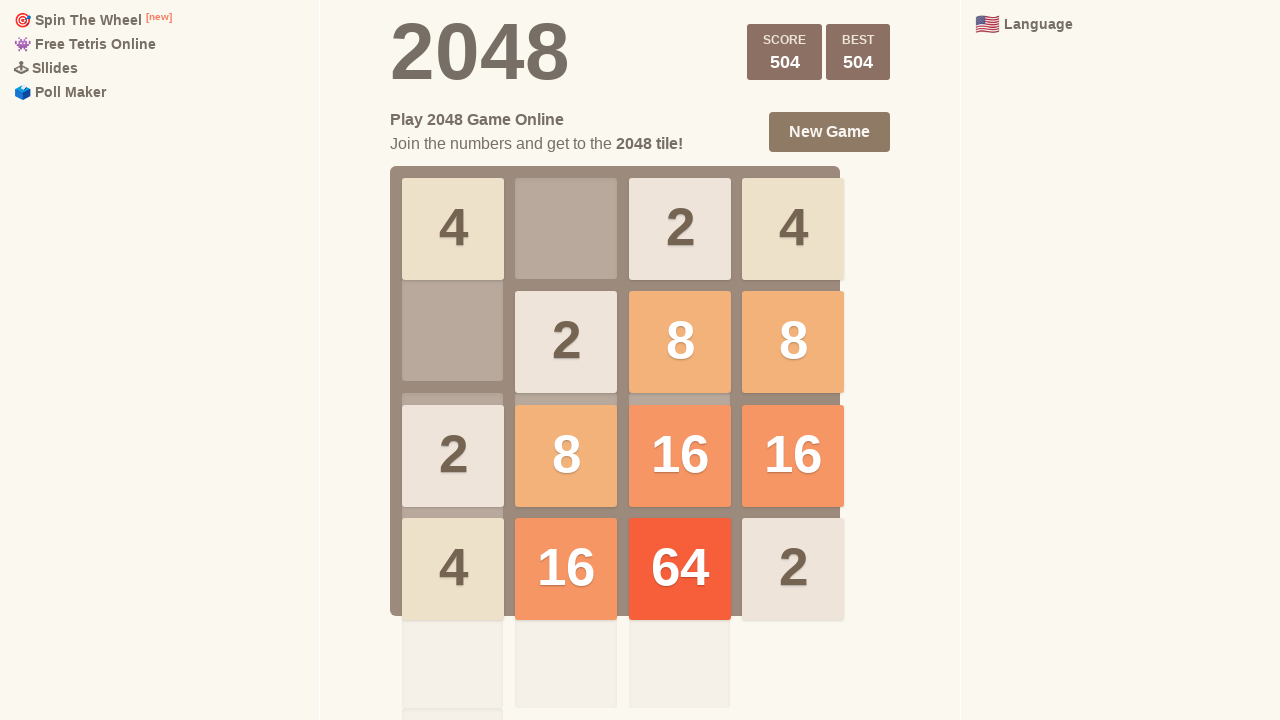

Made smart move (attempt 72)
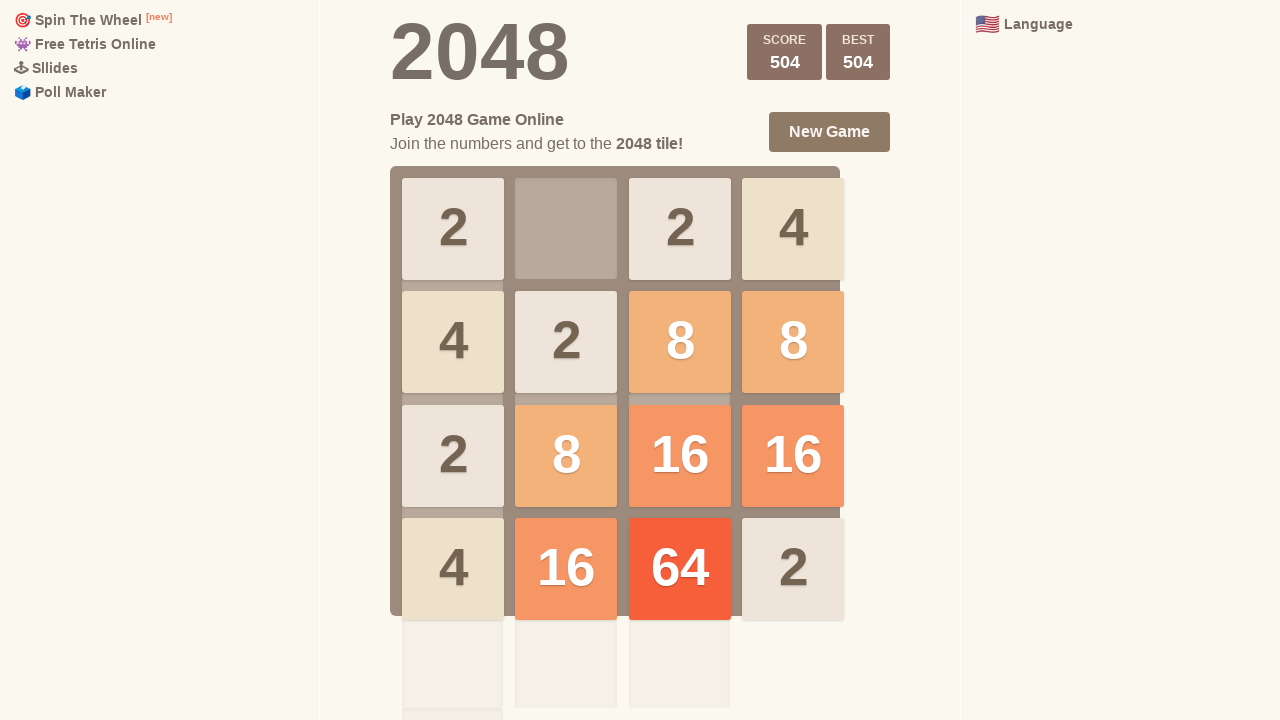

Made smart move (attempt 73)
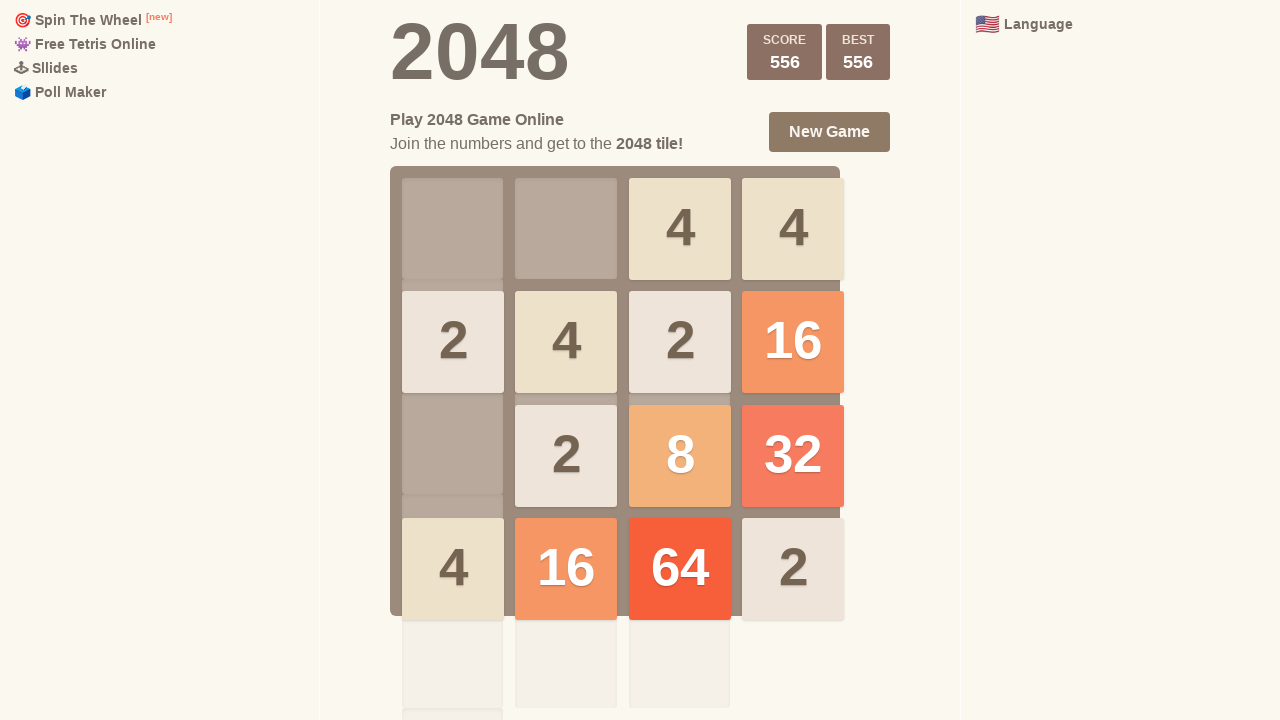

Made smart move (attempt 74)
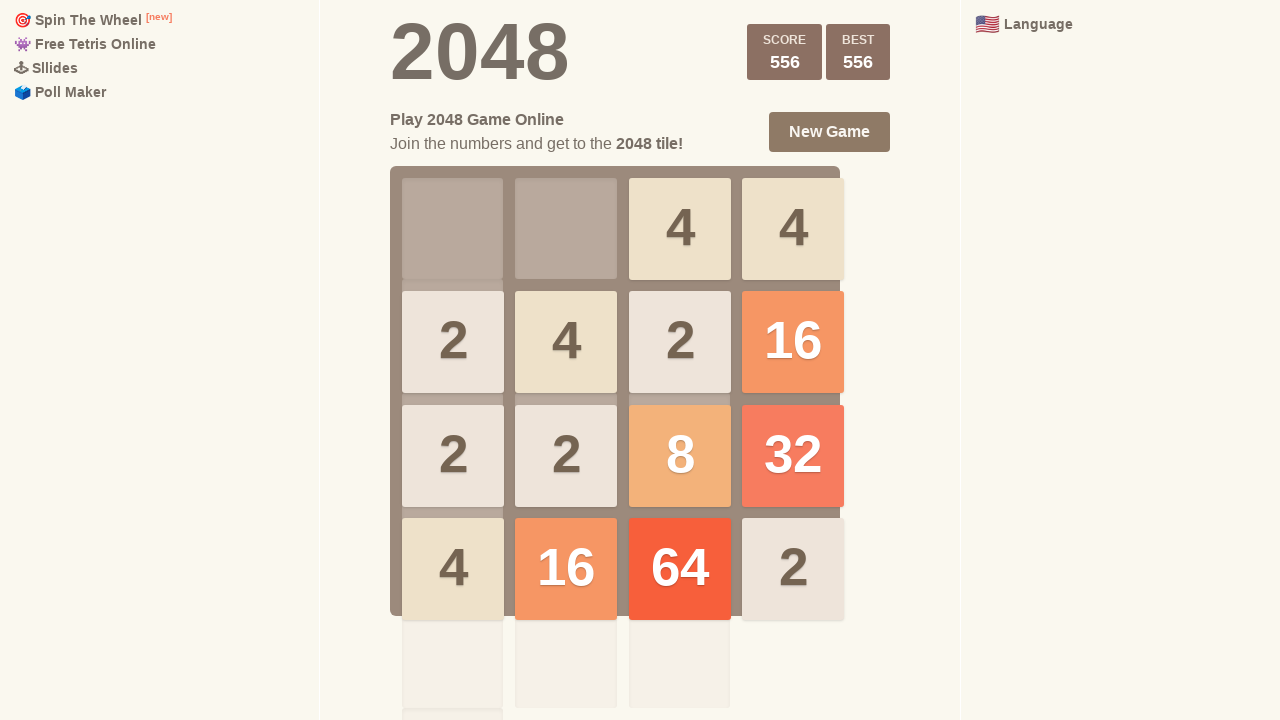

Made smart move (attempt 75)
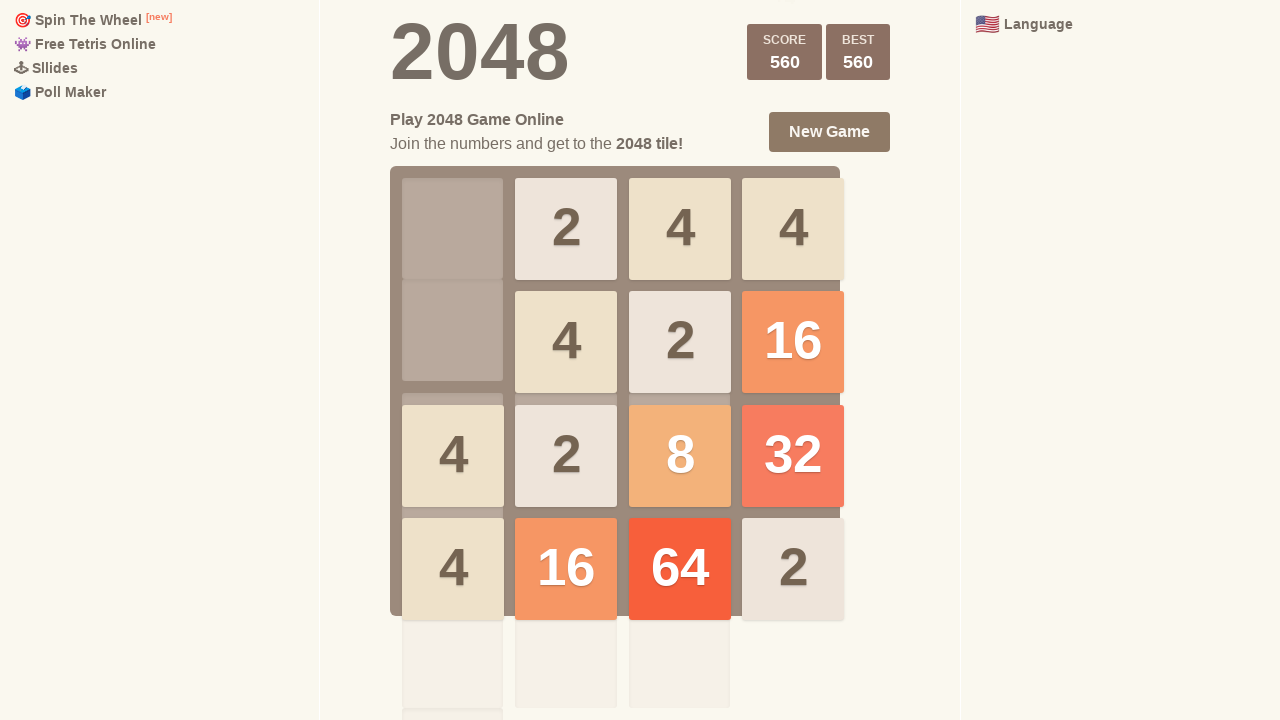

Made smart move (attempt 76)
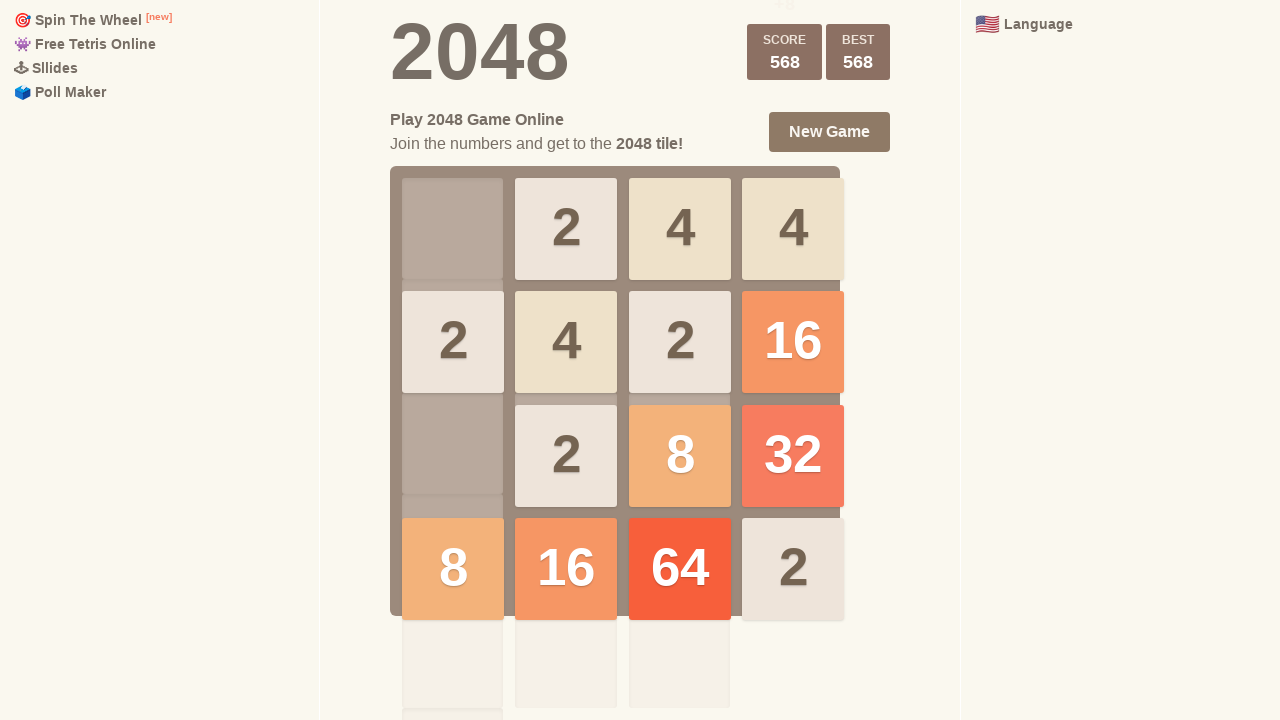

Made smart move (attempt 77)
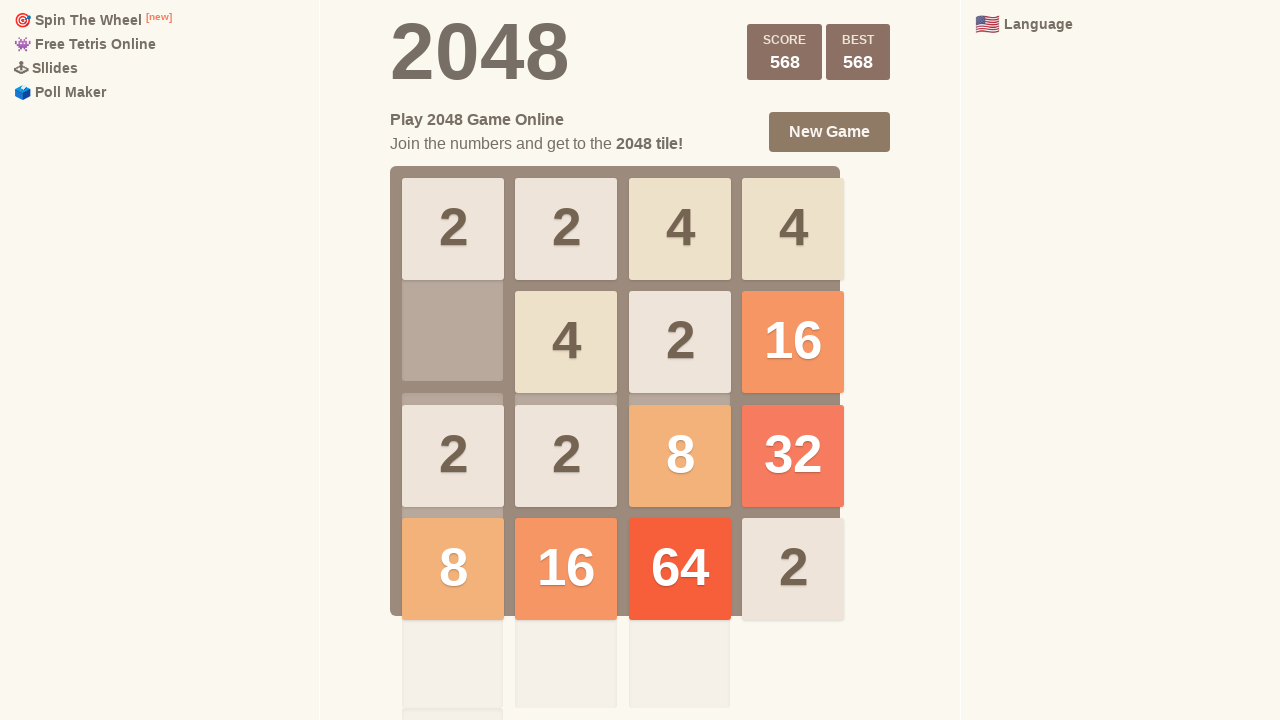

Made smart move (attempt 78)
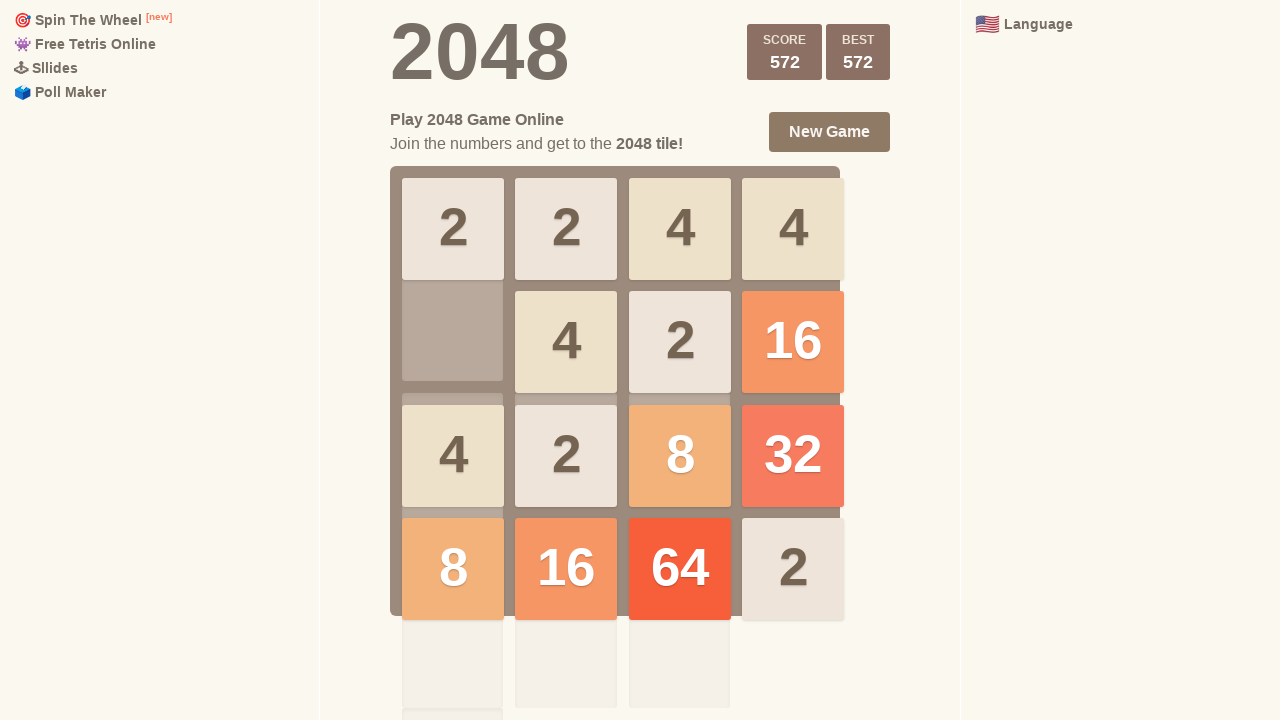

Made smart move (attempt 79)
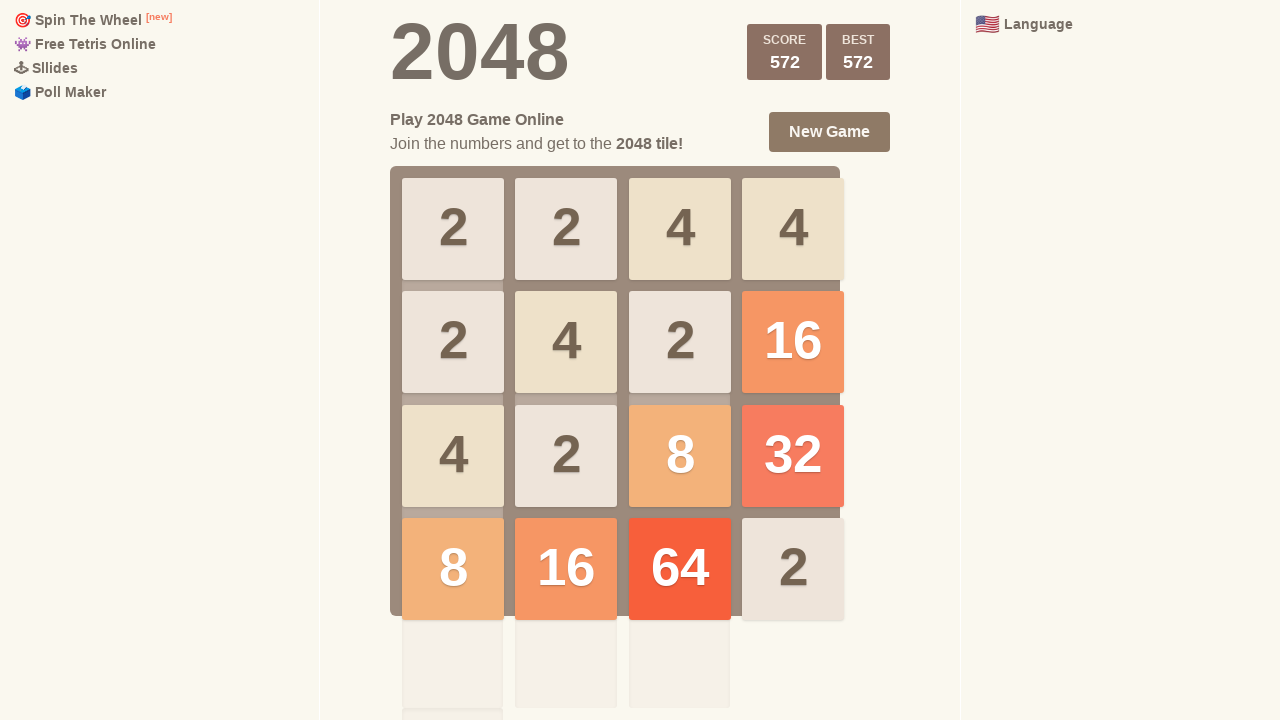

Made smart move (attempt 80)
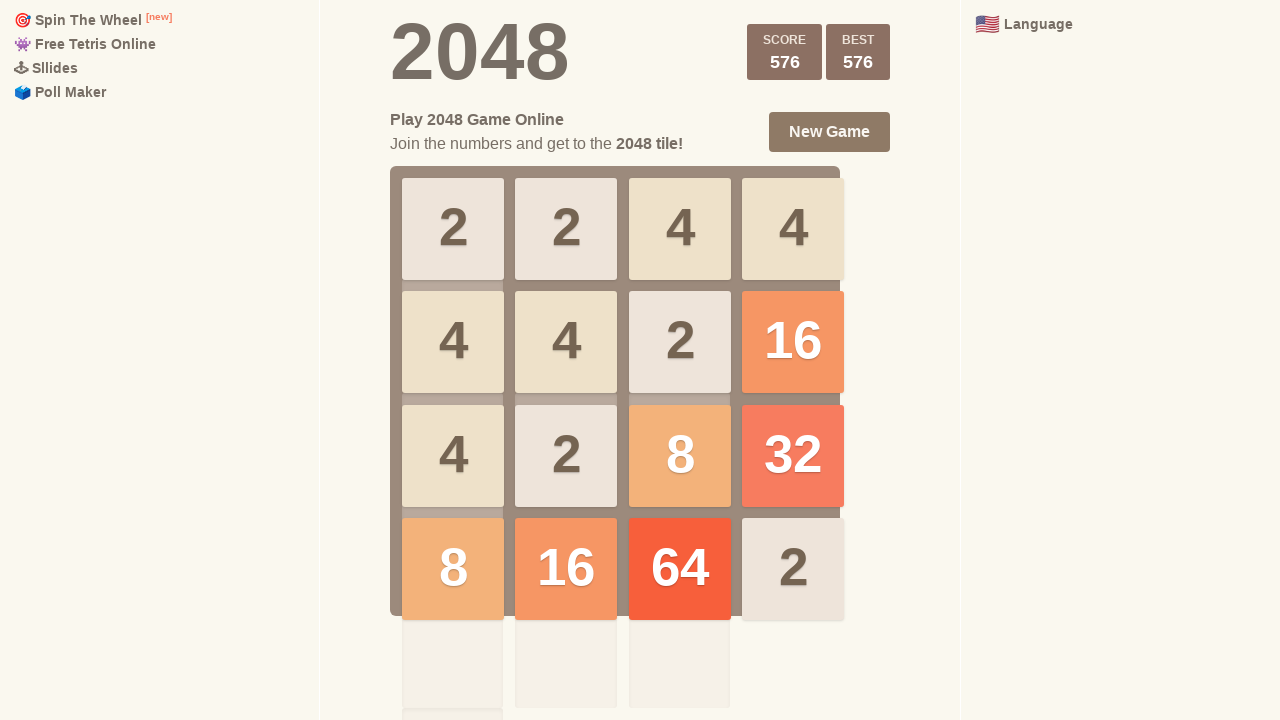

Made smart move (attempt 81)
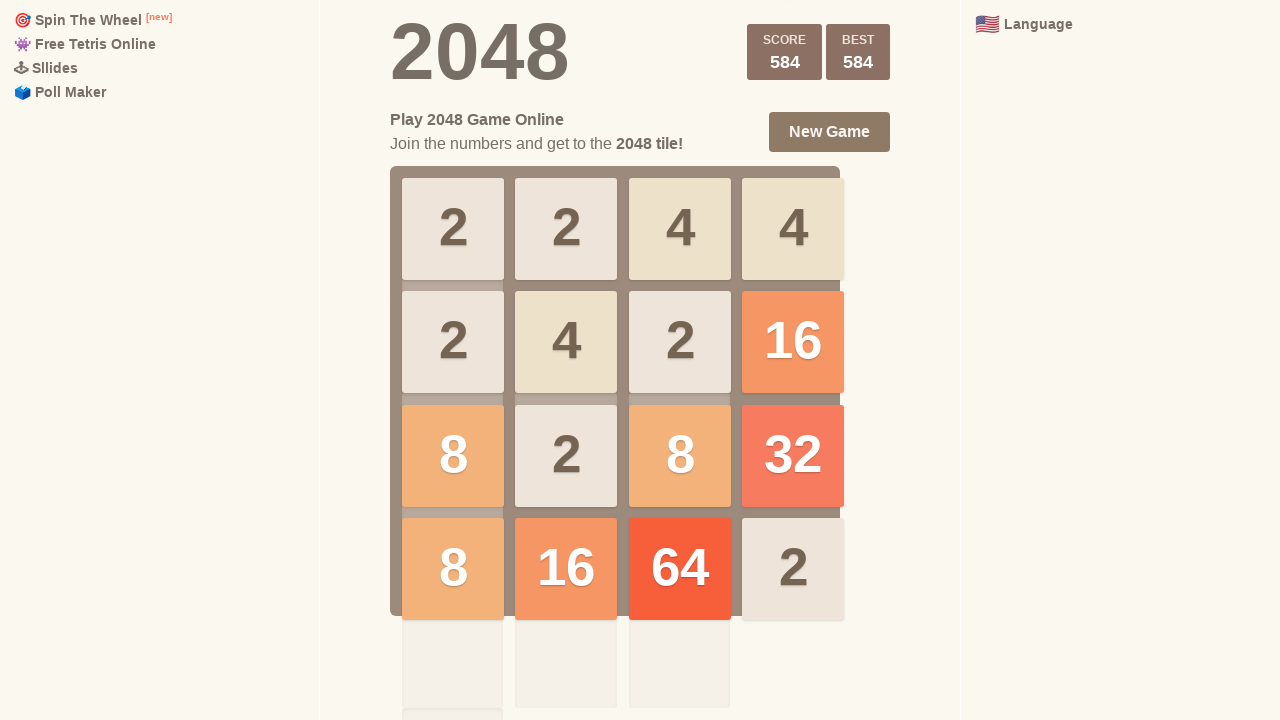

Made smart move (attempt 82)
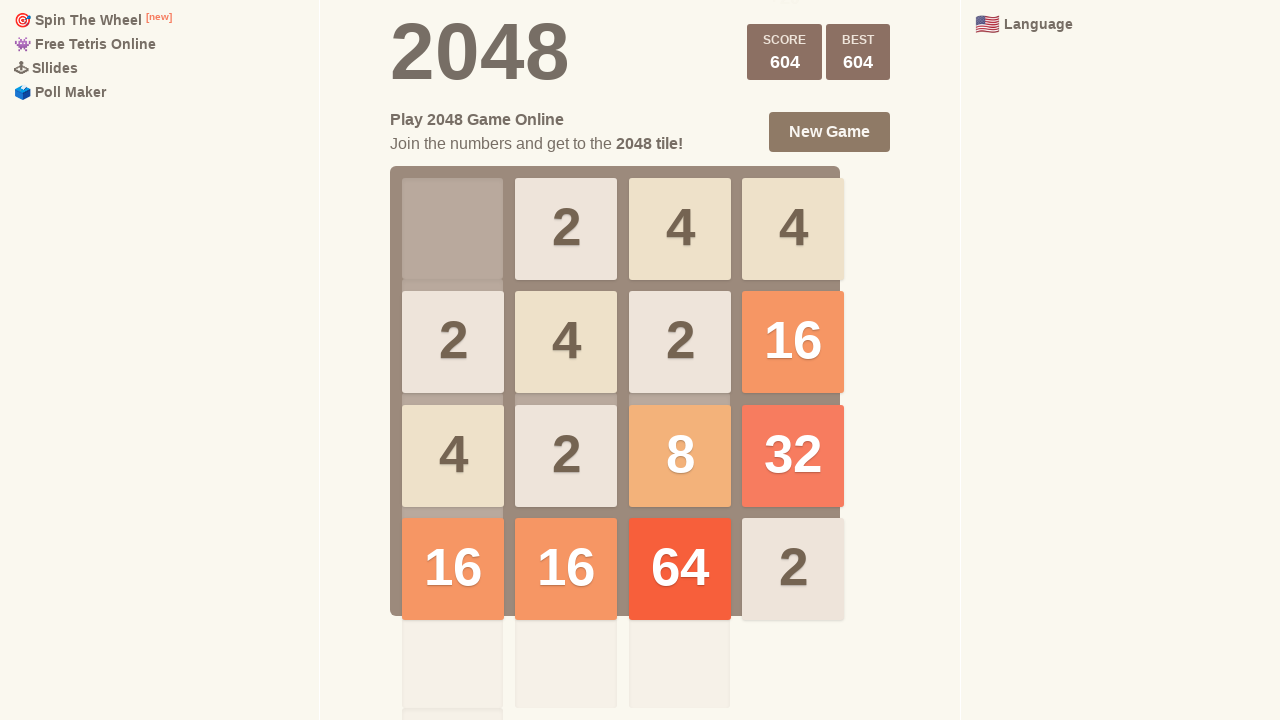

Made smart move (attempt 83)
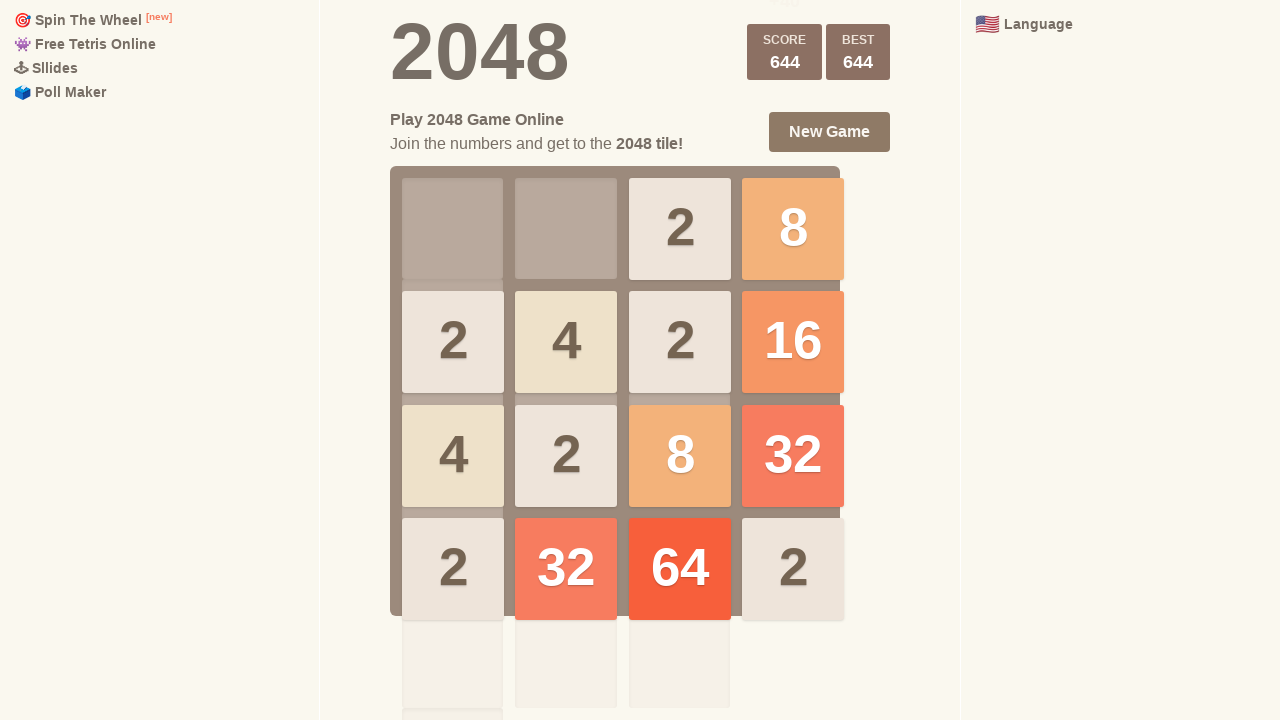

Made smart move (attempt 84)
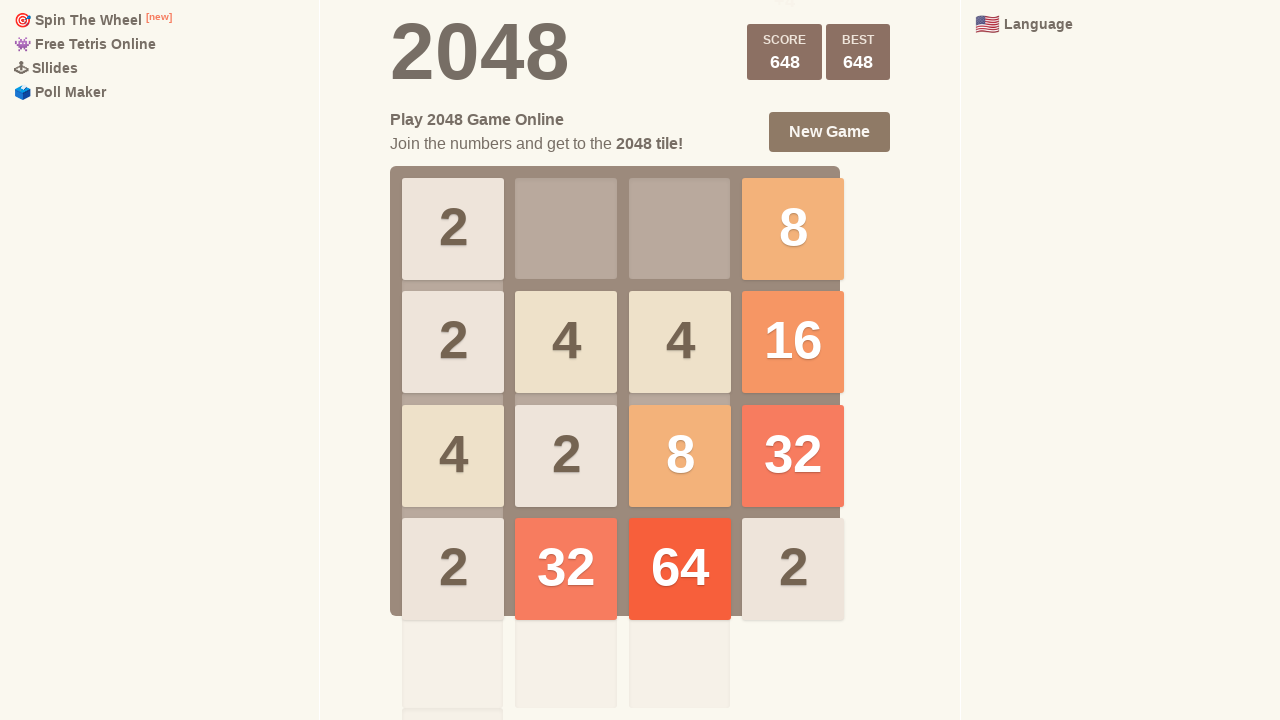

Made smart move (attempt 85)
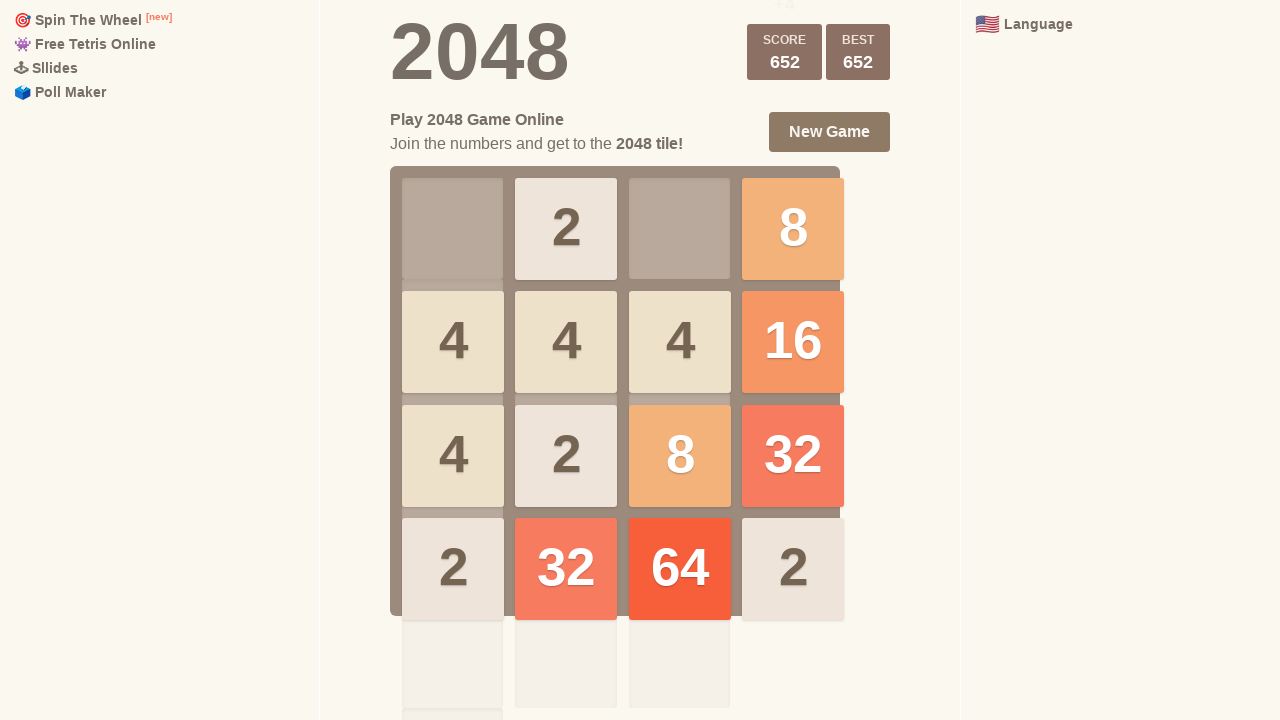

Made smart move (attempt 86)
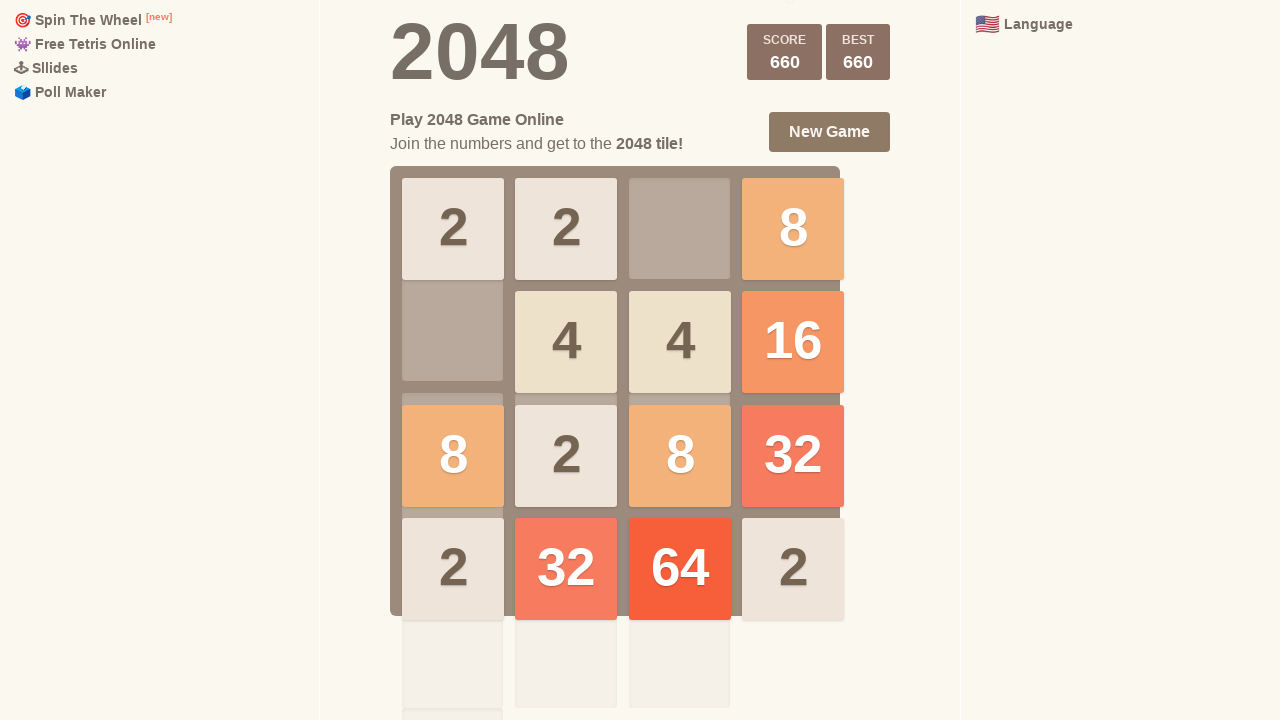

Made smart move (attempt 87)
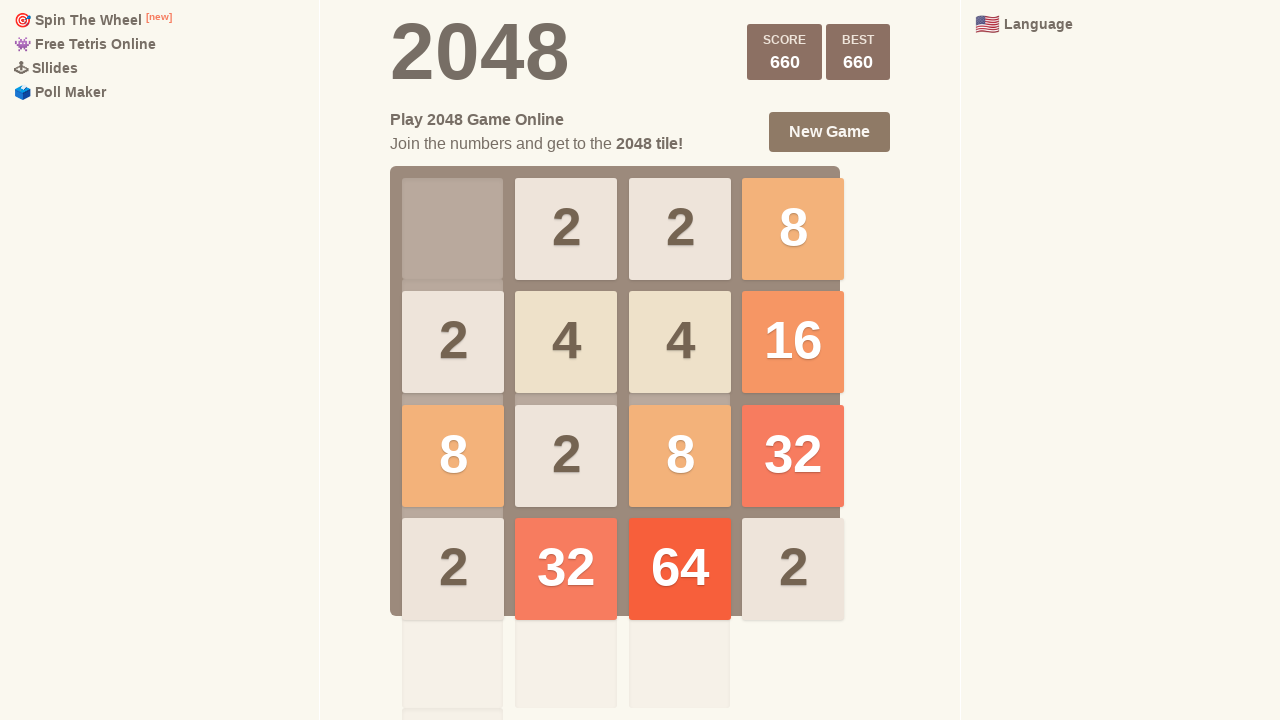

Made smart move (attempt 88)
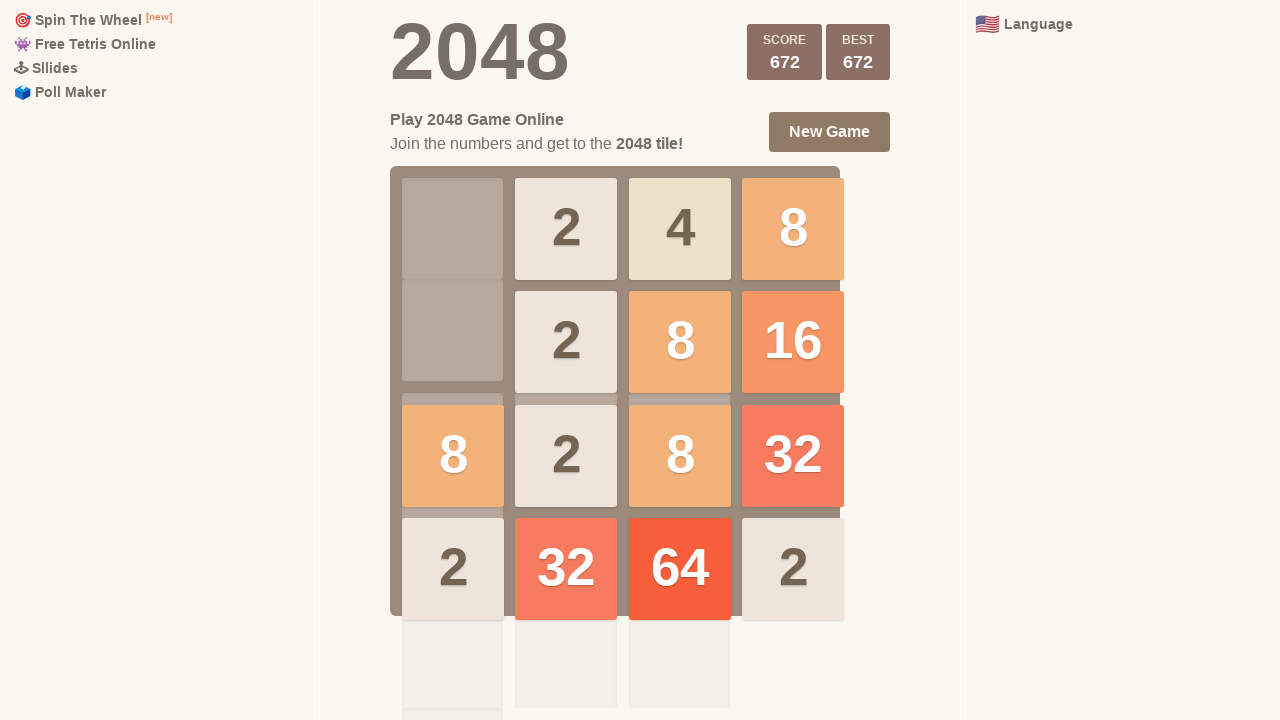

Made smart move (attempt 89)
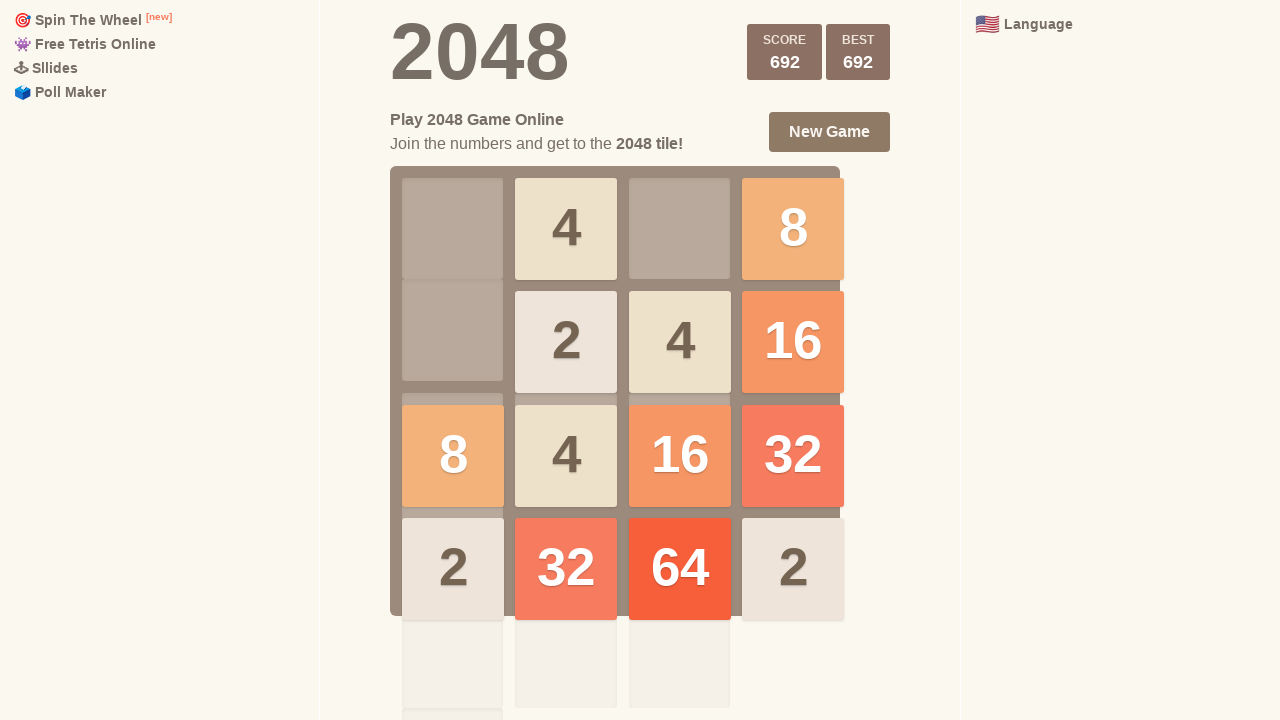

Made smart move (attempt 90)
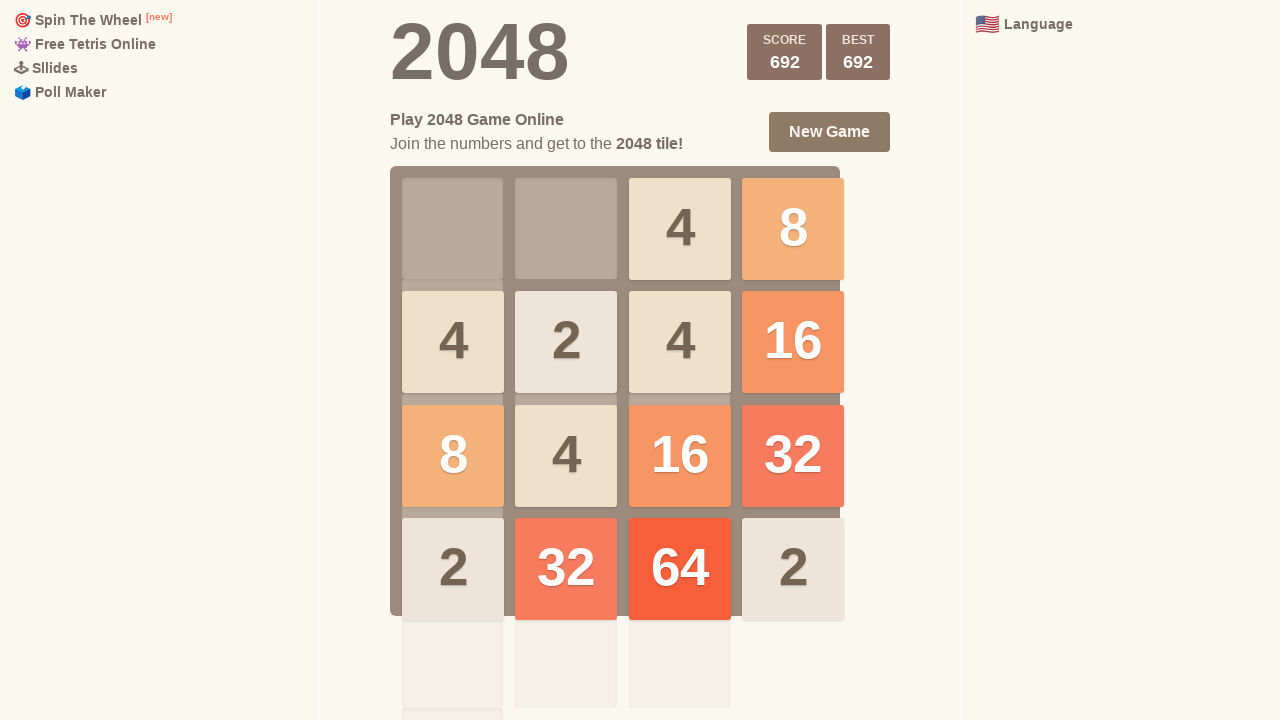

Made smart move (attempt 91)
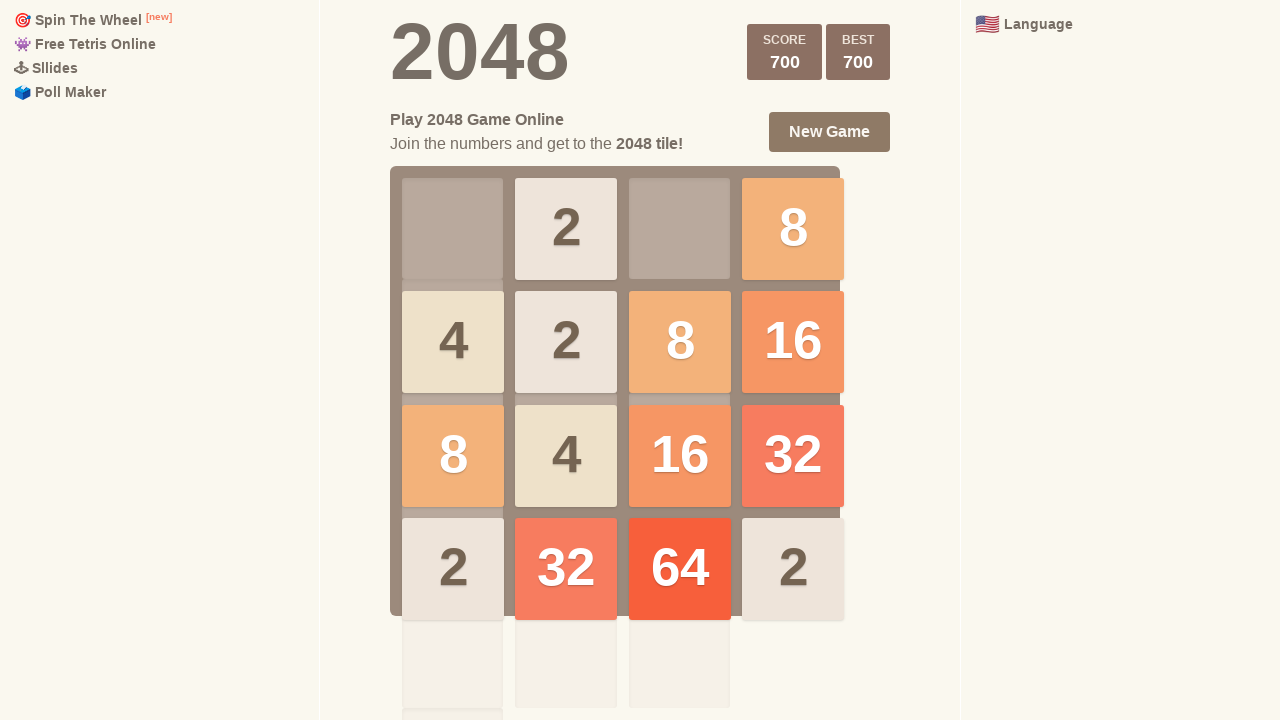

Made smart move (attempt 92)
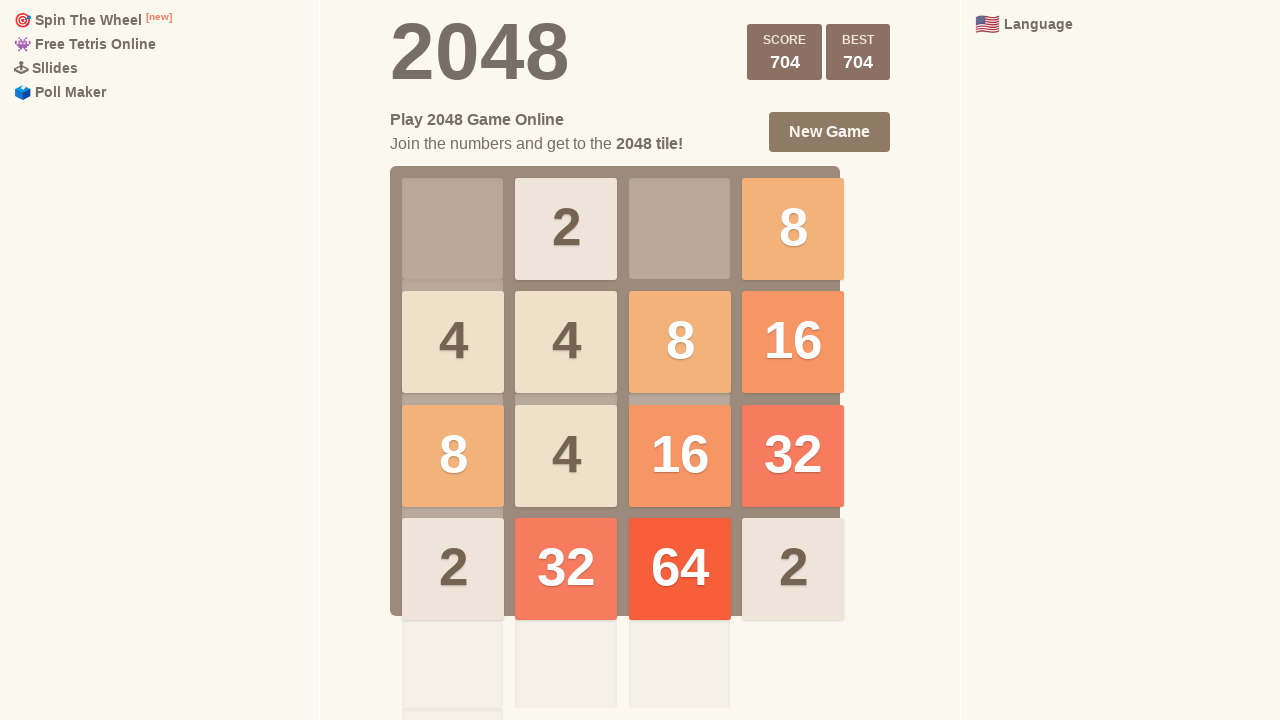

Made smart move (attempt 93)
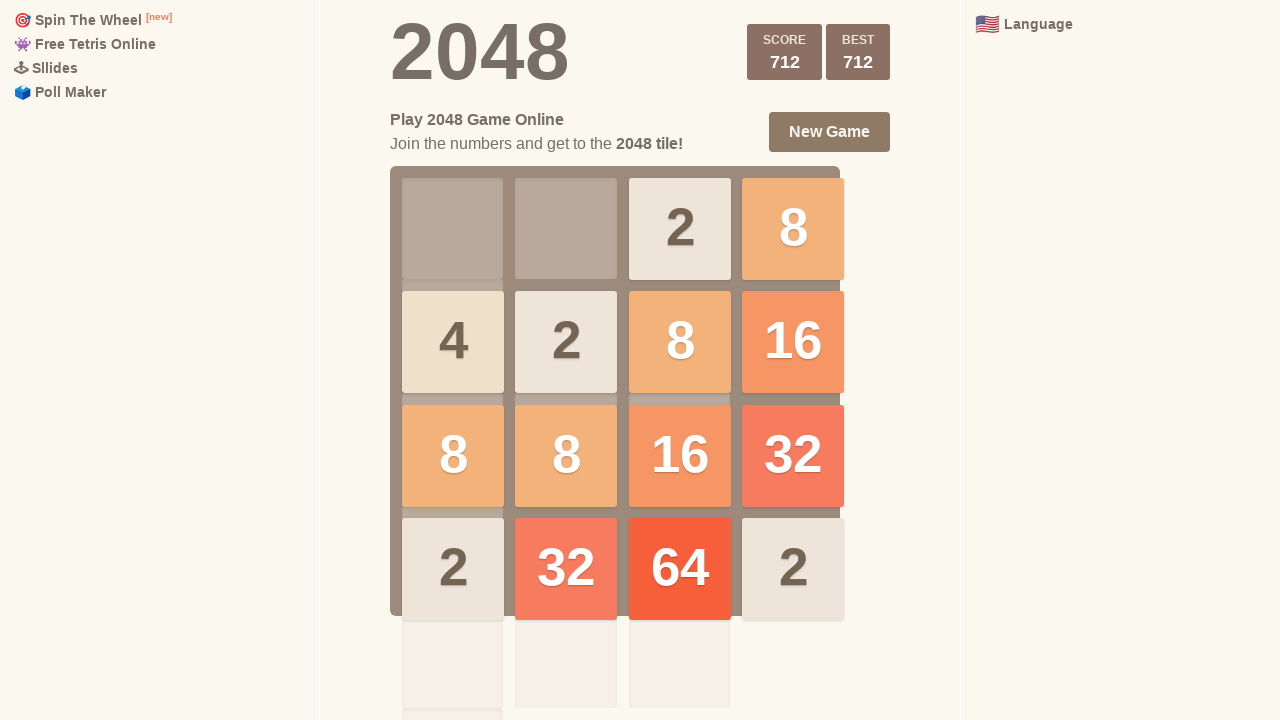

Made smart move (attempt 94)
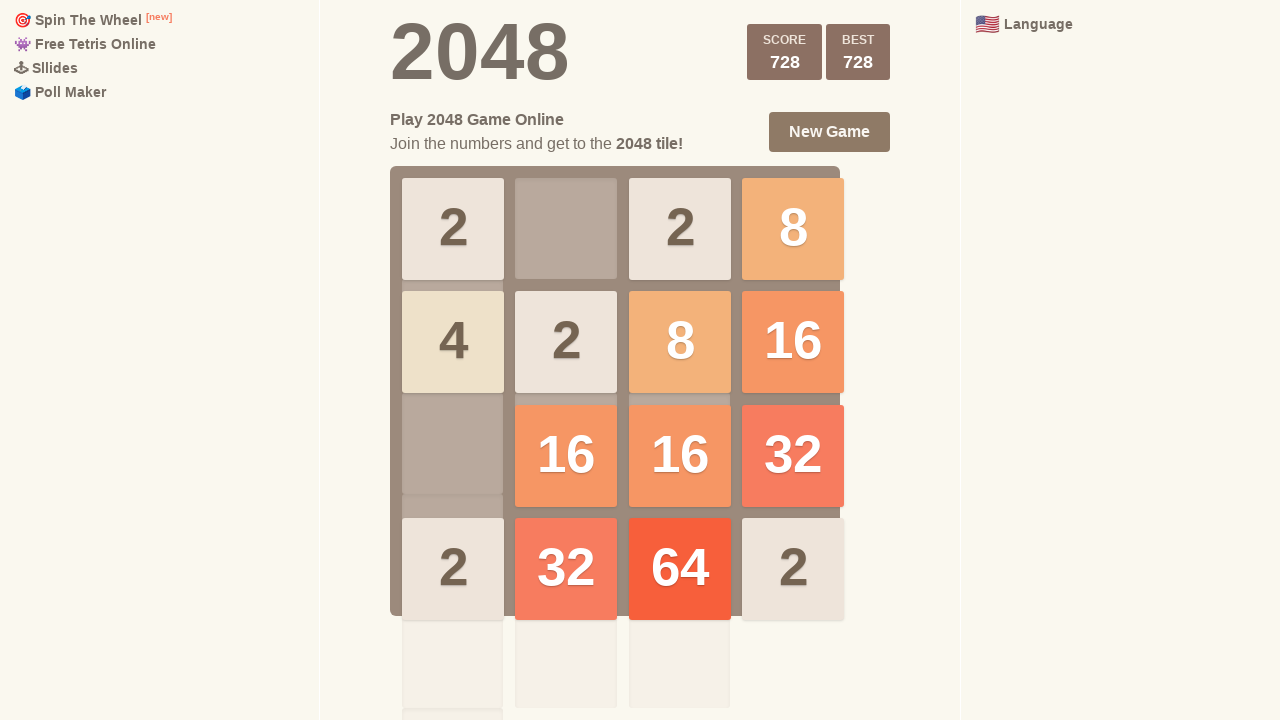

Made smart move (attempt 95)
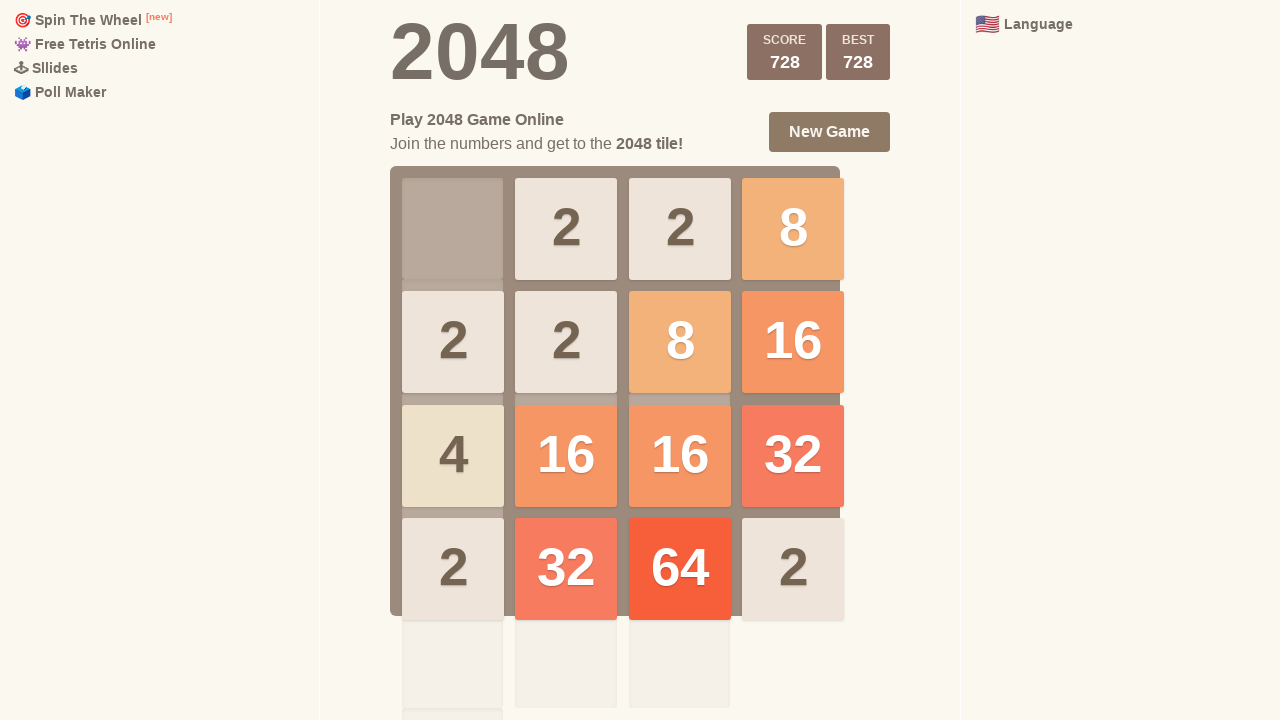

Made smart move (attempt 96)
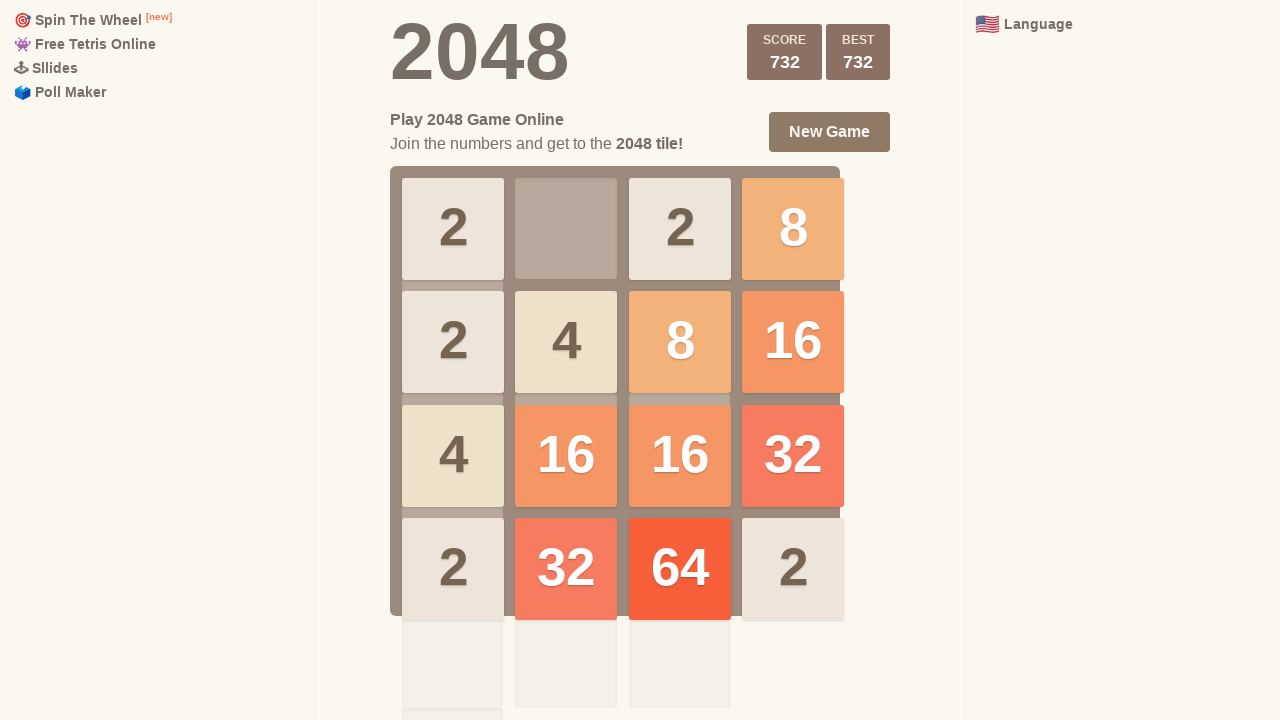

Made smart move (attempt 97)
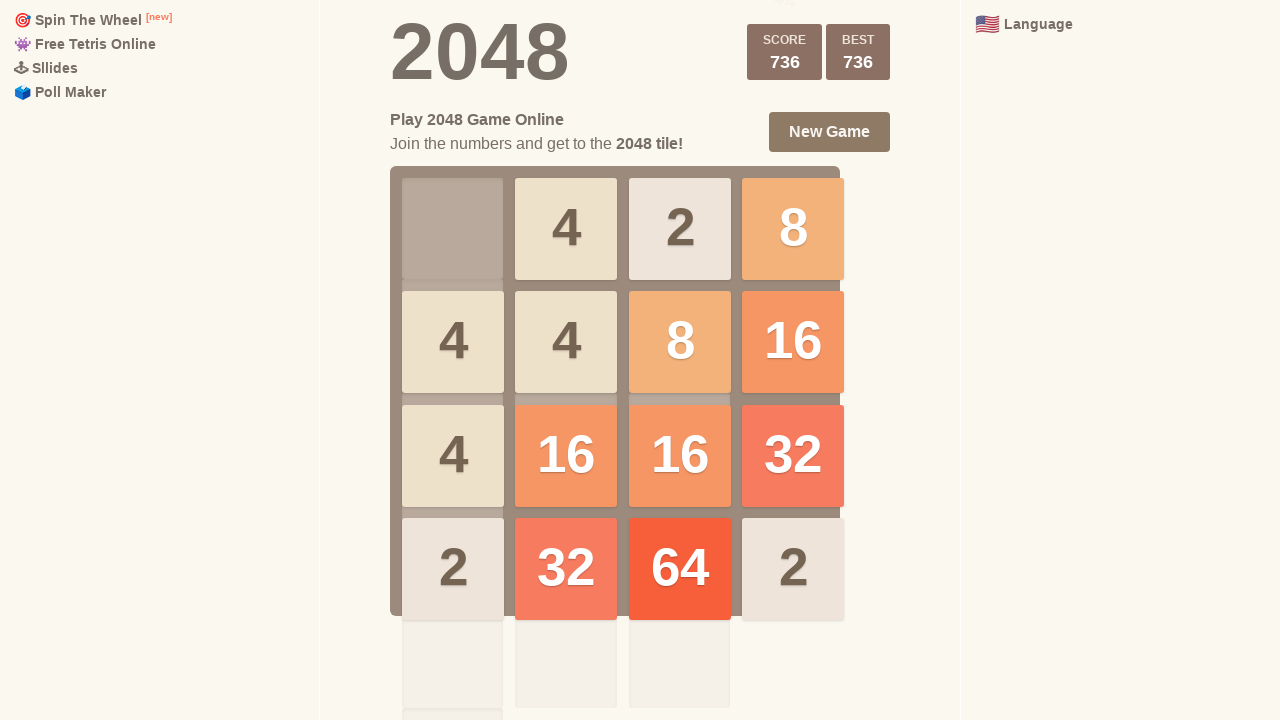

Made smart move (attempt 98)
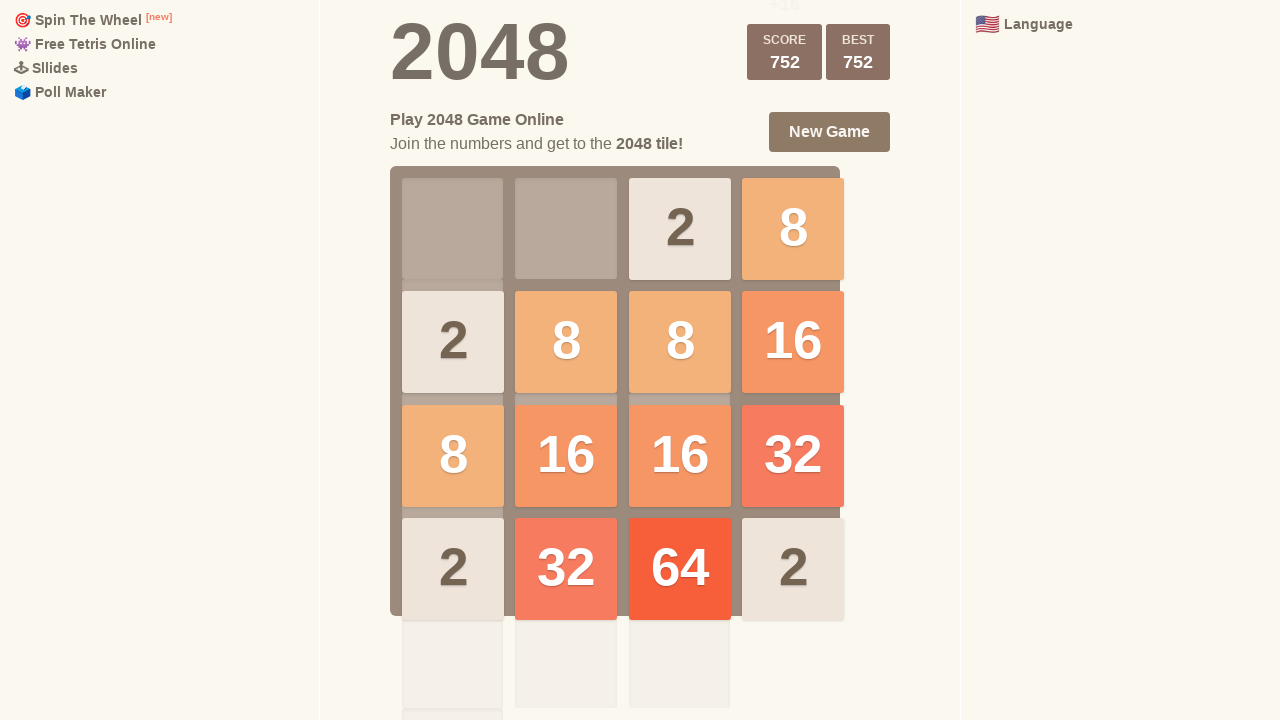

Made smart move (attempt 99)
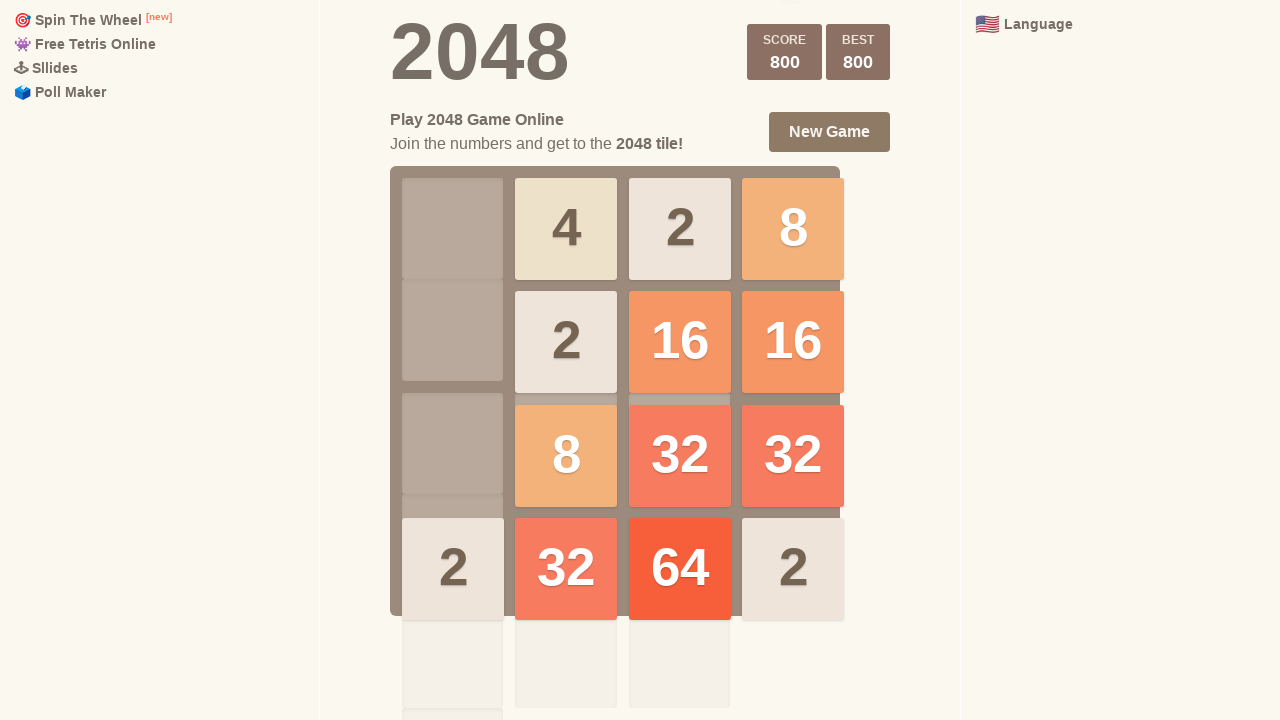

Made smart move (attempt 100)
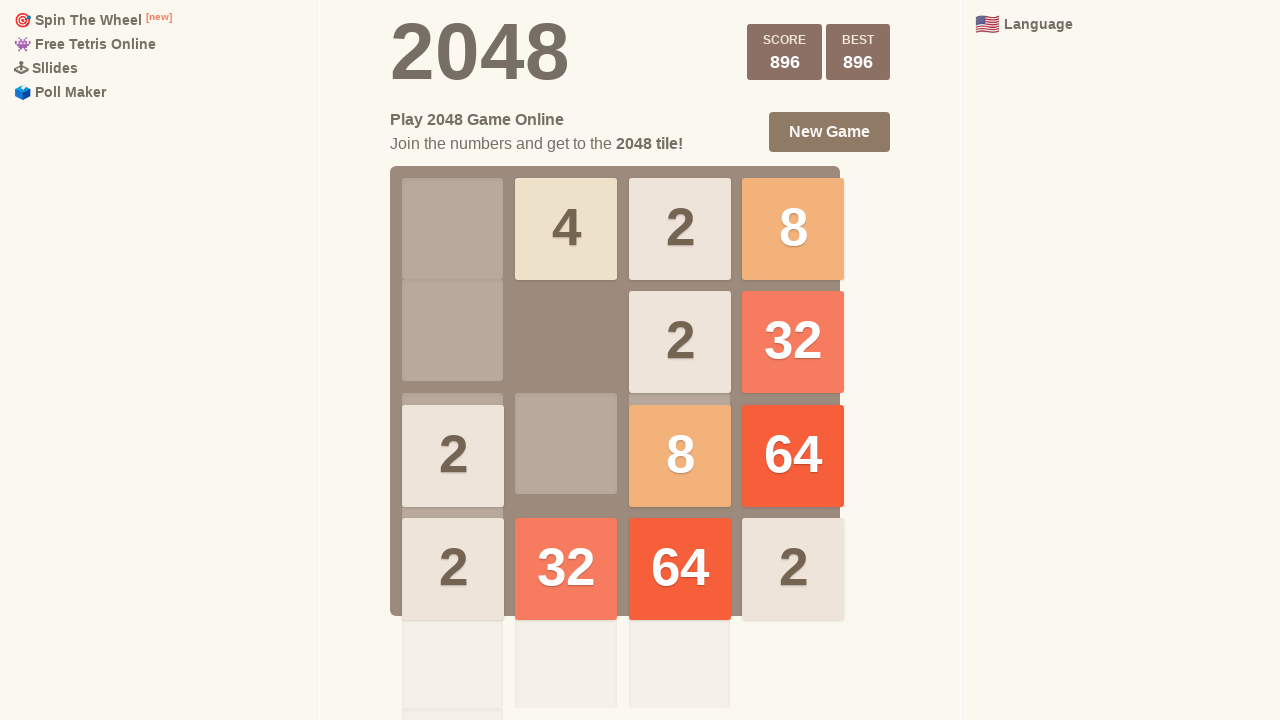

Made smart move (attempt 101)
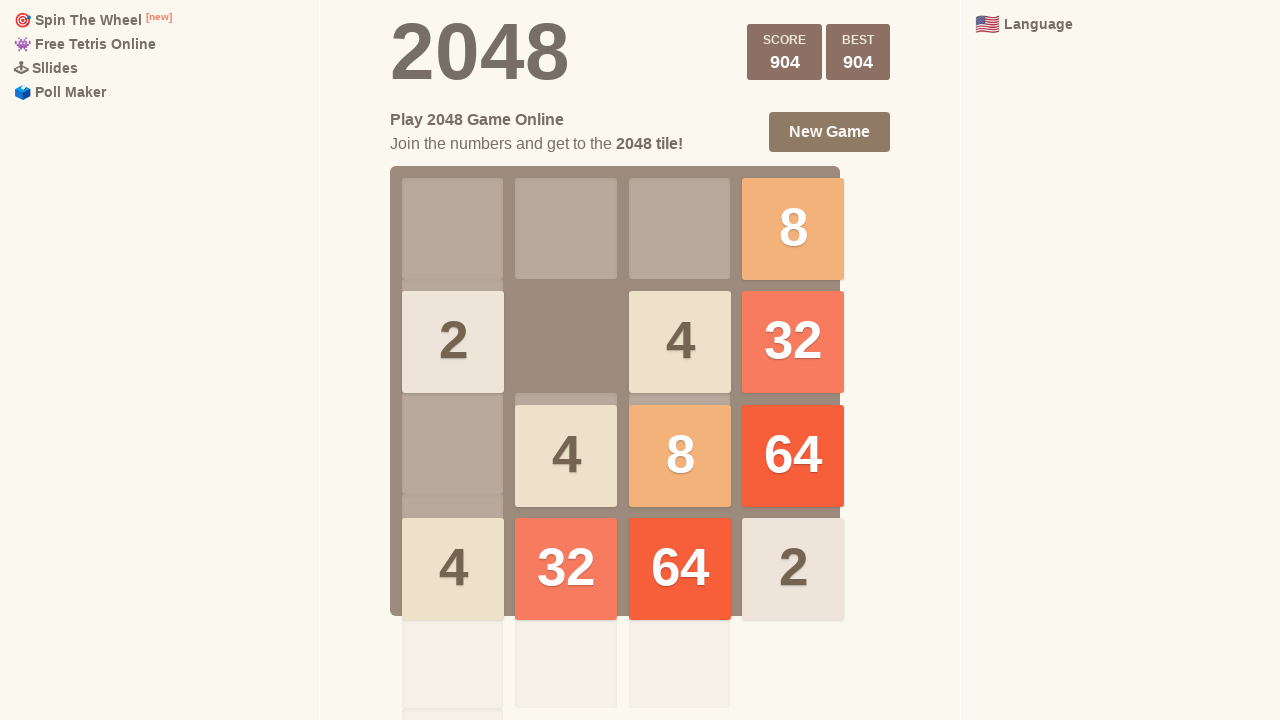

Made smart move (attempt 102)
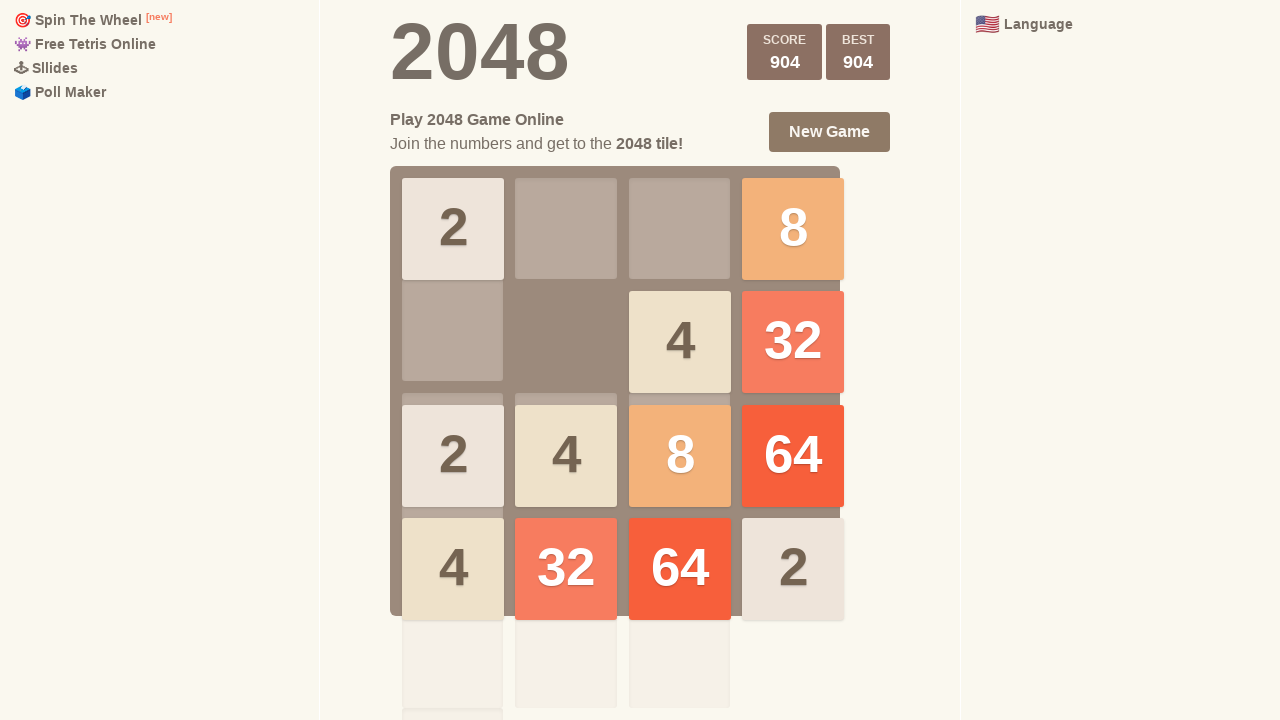

Made smart move (attempt 103)
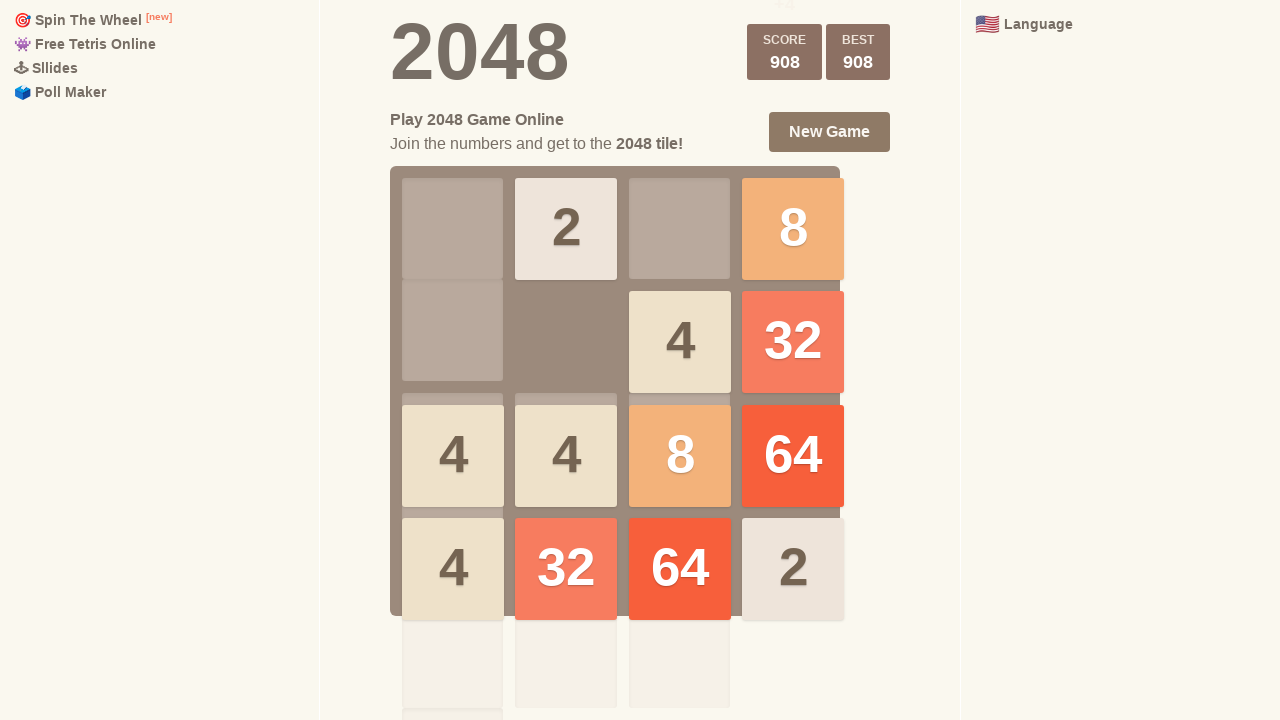

Made smart move (attempt 104)
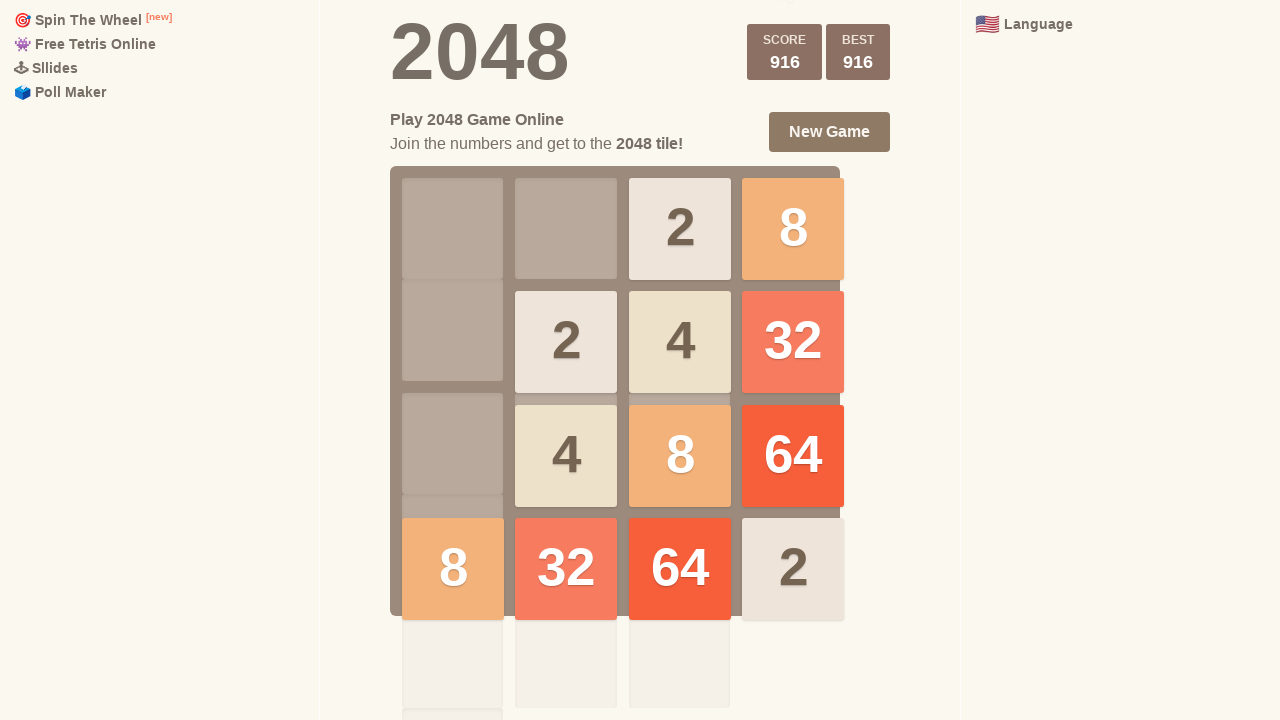

Made smart move (attempt 105)
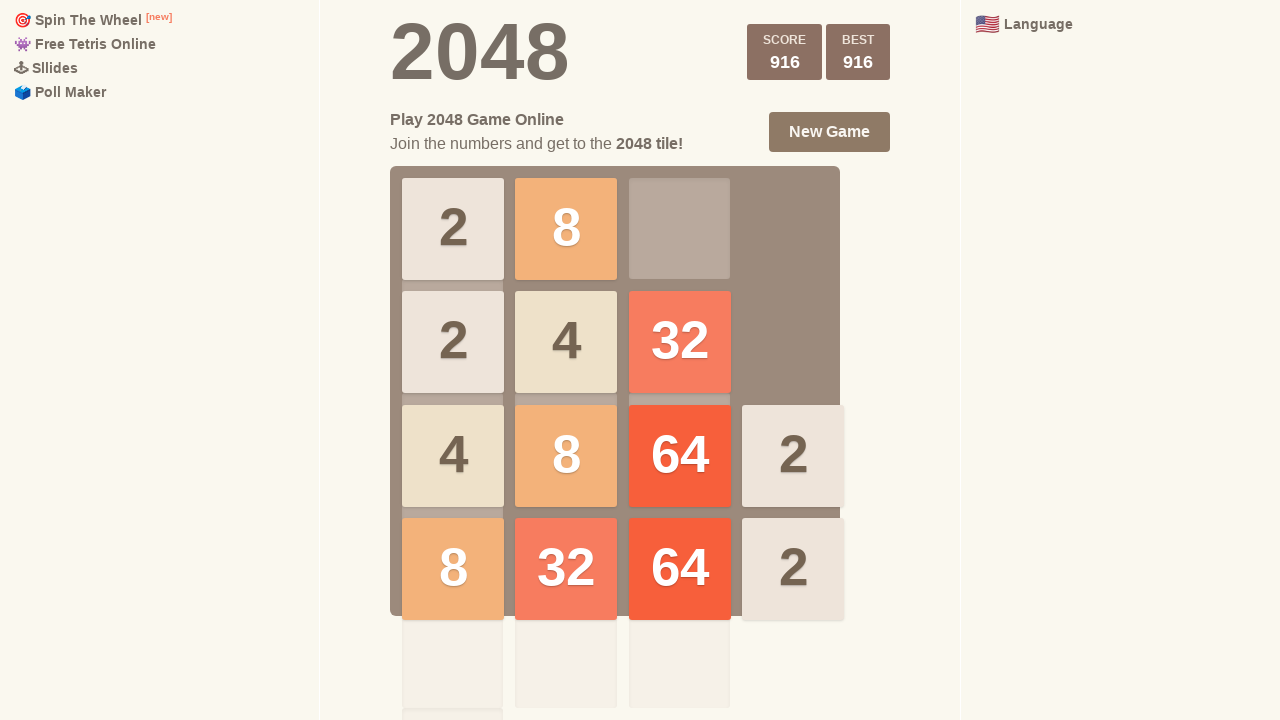

Made smart move (attempt 106)
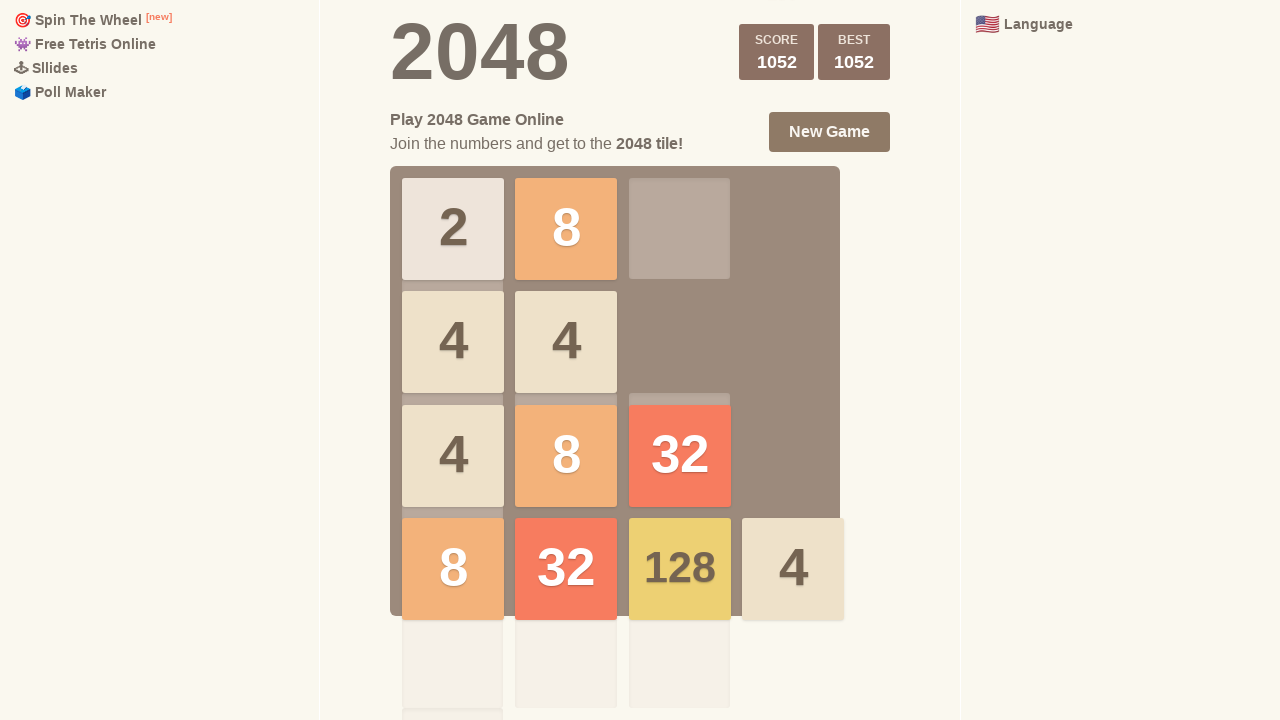

Made smart move (attempt 107)
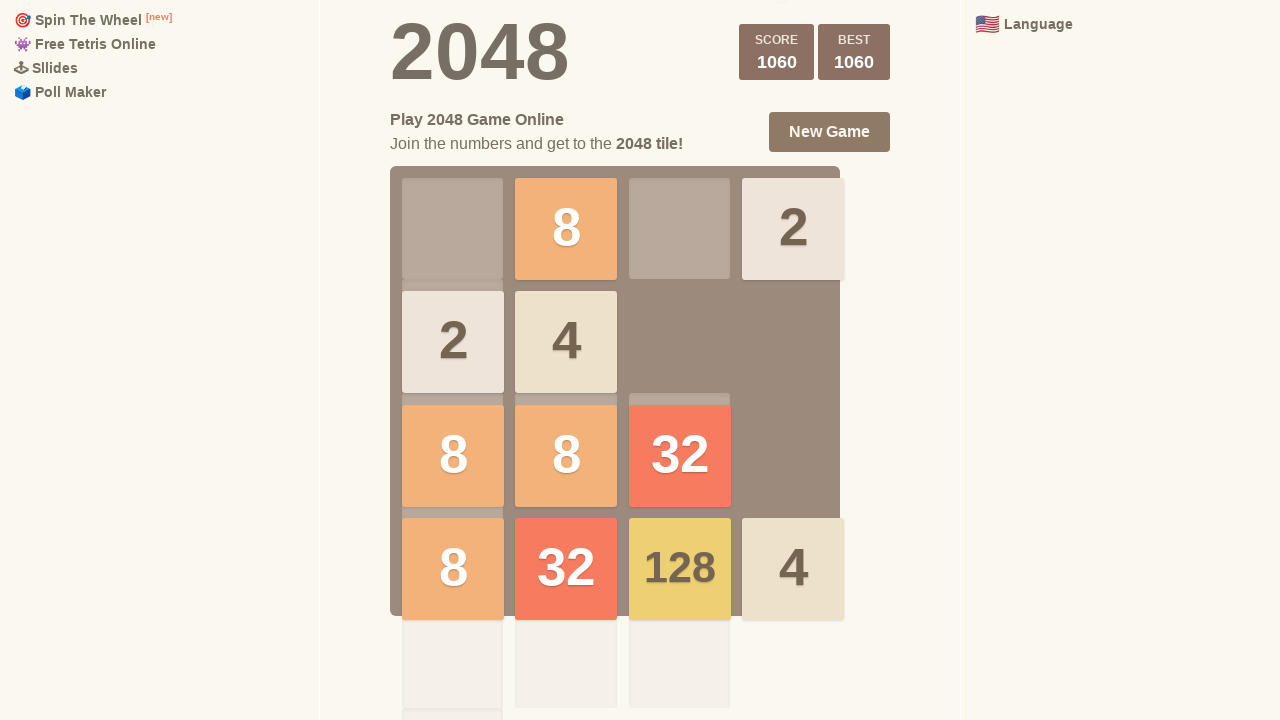

Made smart move (attempt 108)
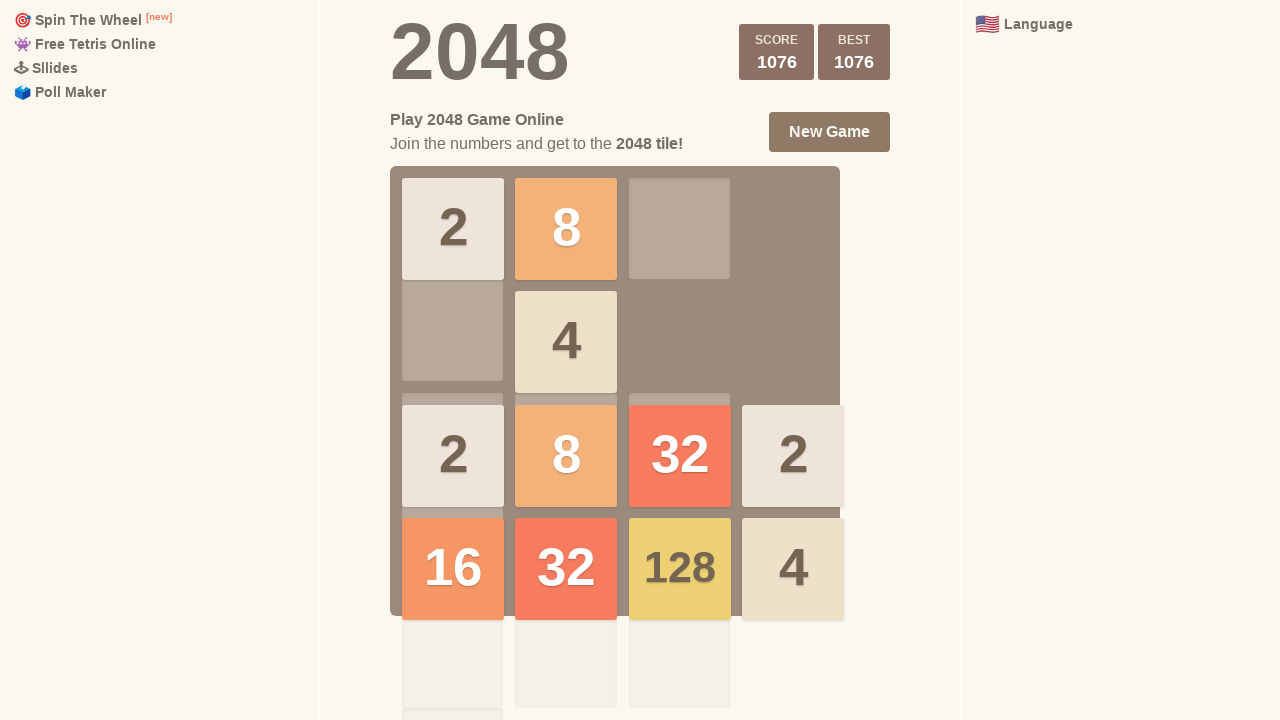

Made smart move (attempt 109)
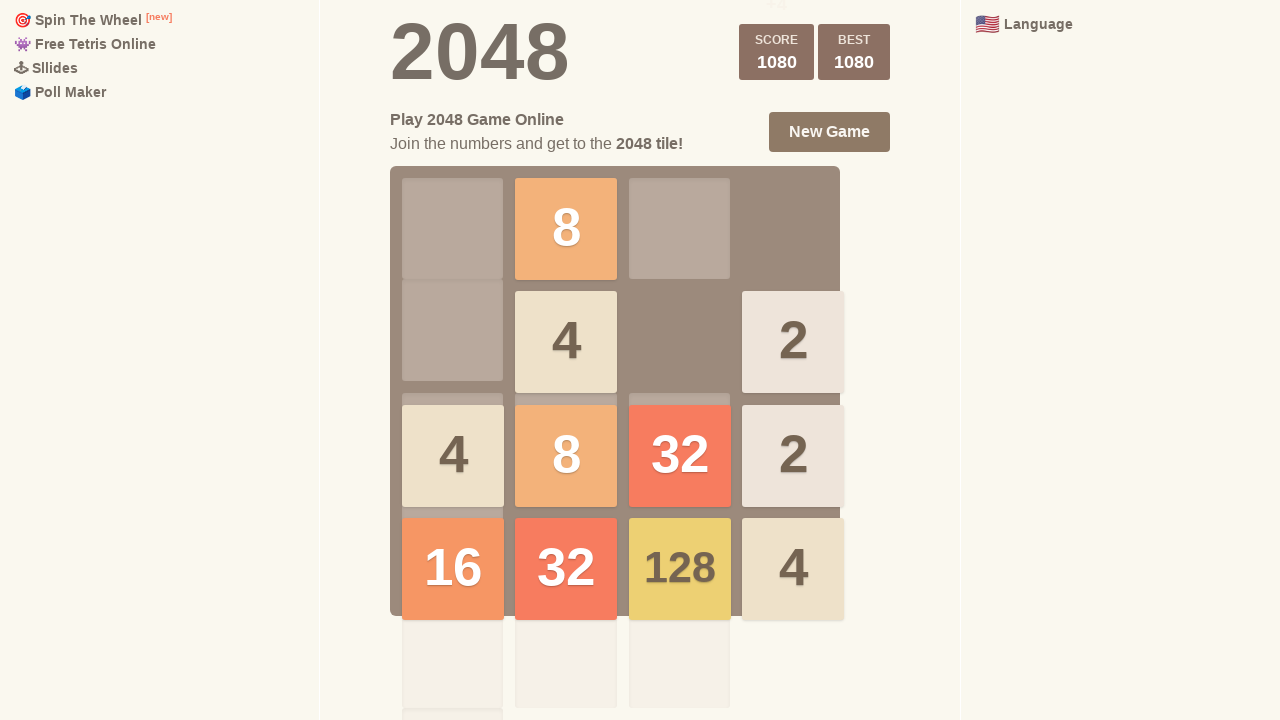

Made smart move (attempt 110)
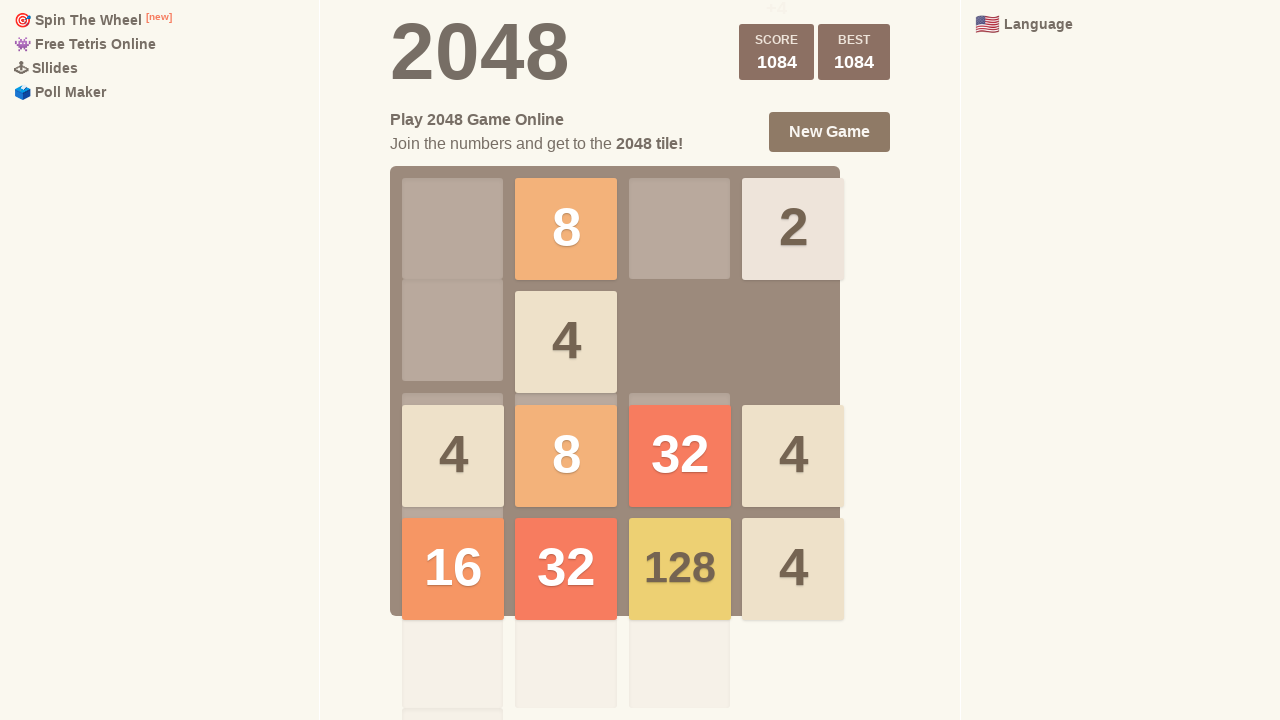

Made smart move (attempt 111)
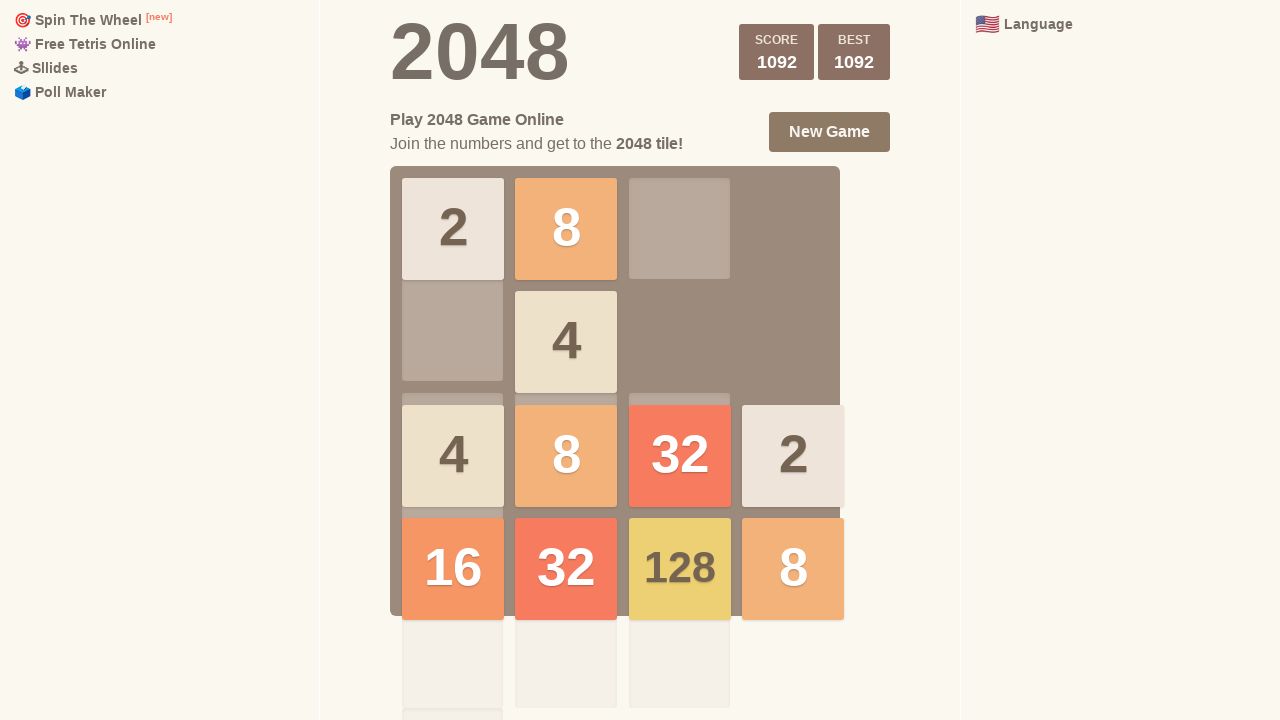

Made smart move (attempt 112)
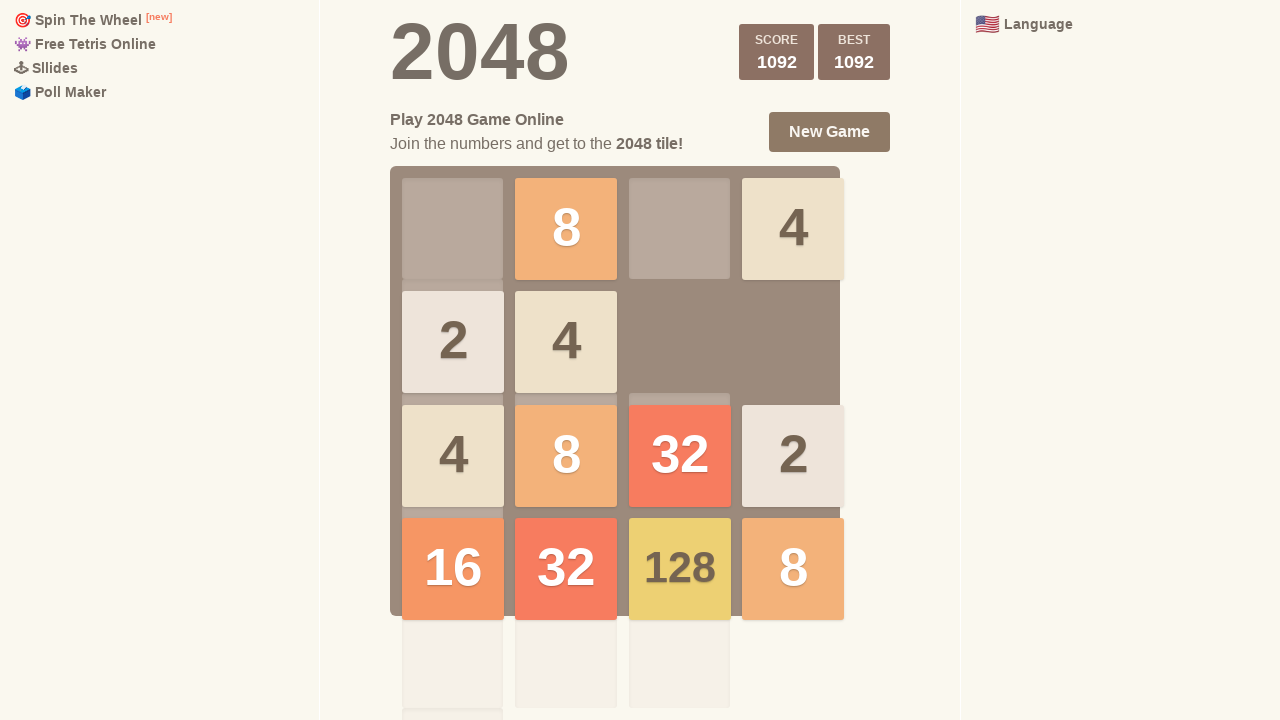

Made smart move (attempt 113)
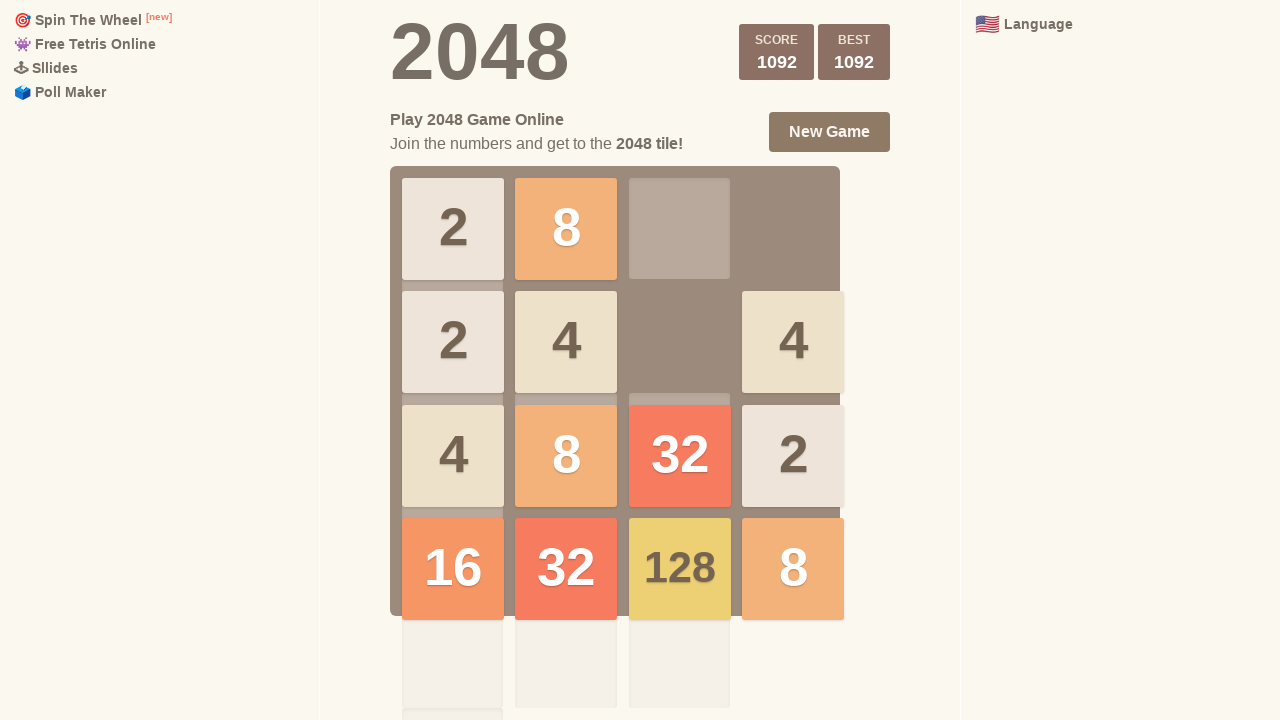

Made smart move (attempt 114)
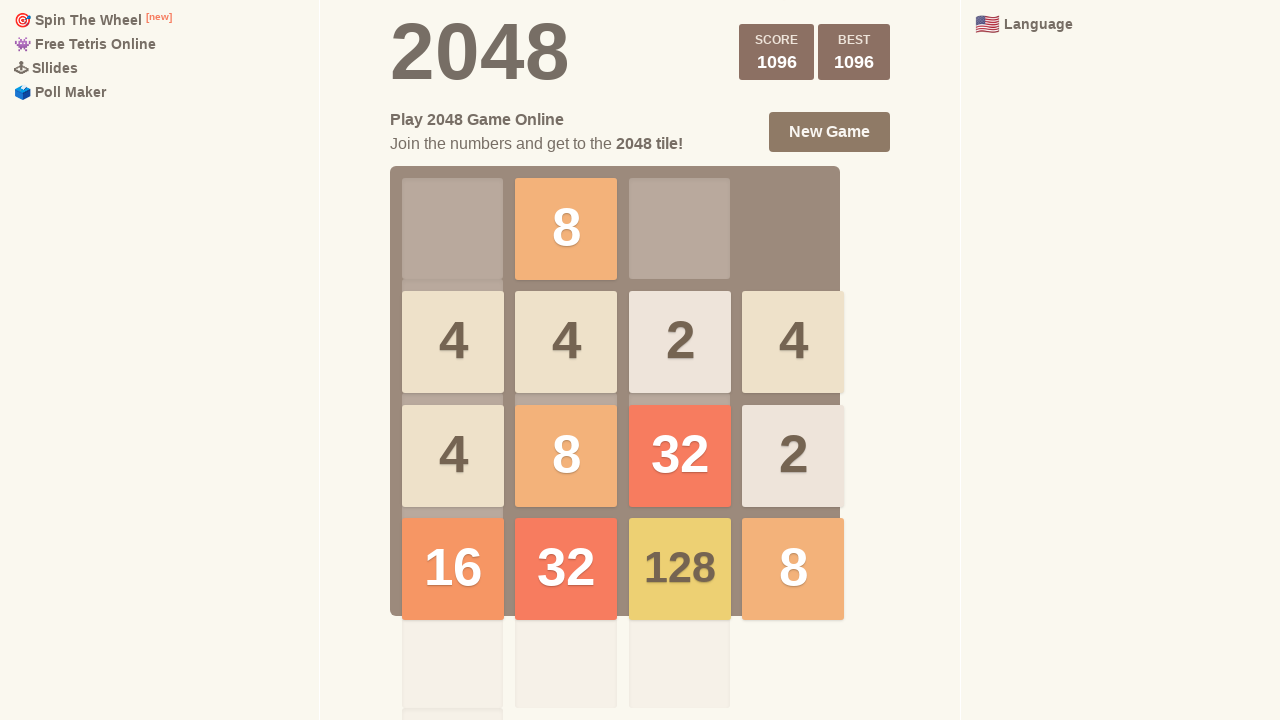

Made smart move (attempt 115)
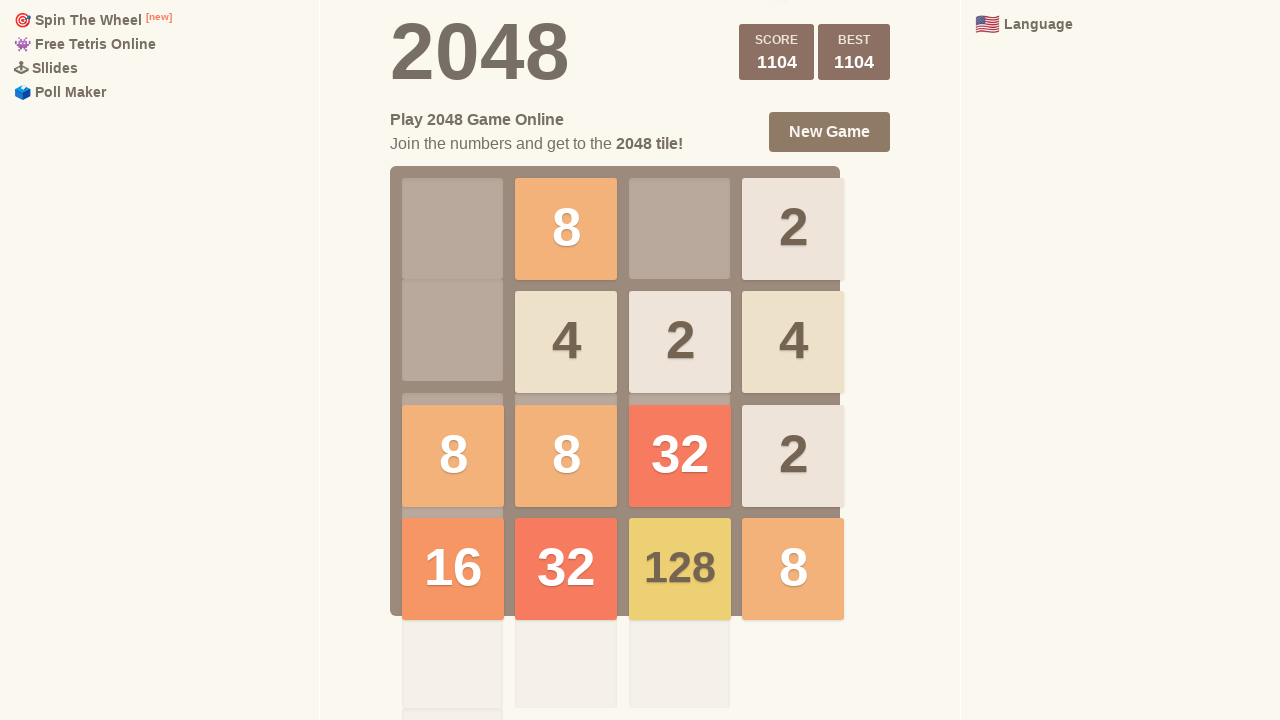

Made smart move (attempt 116)
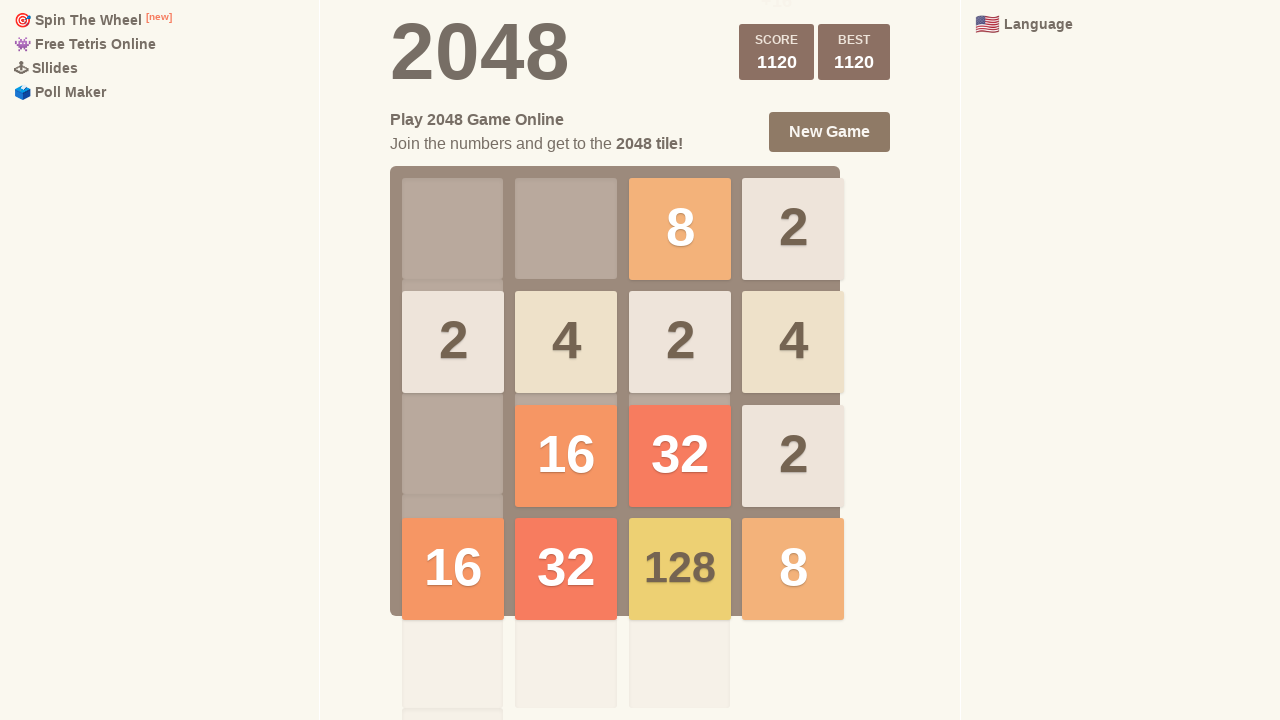

Made smart move (attempt 117)
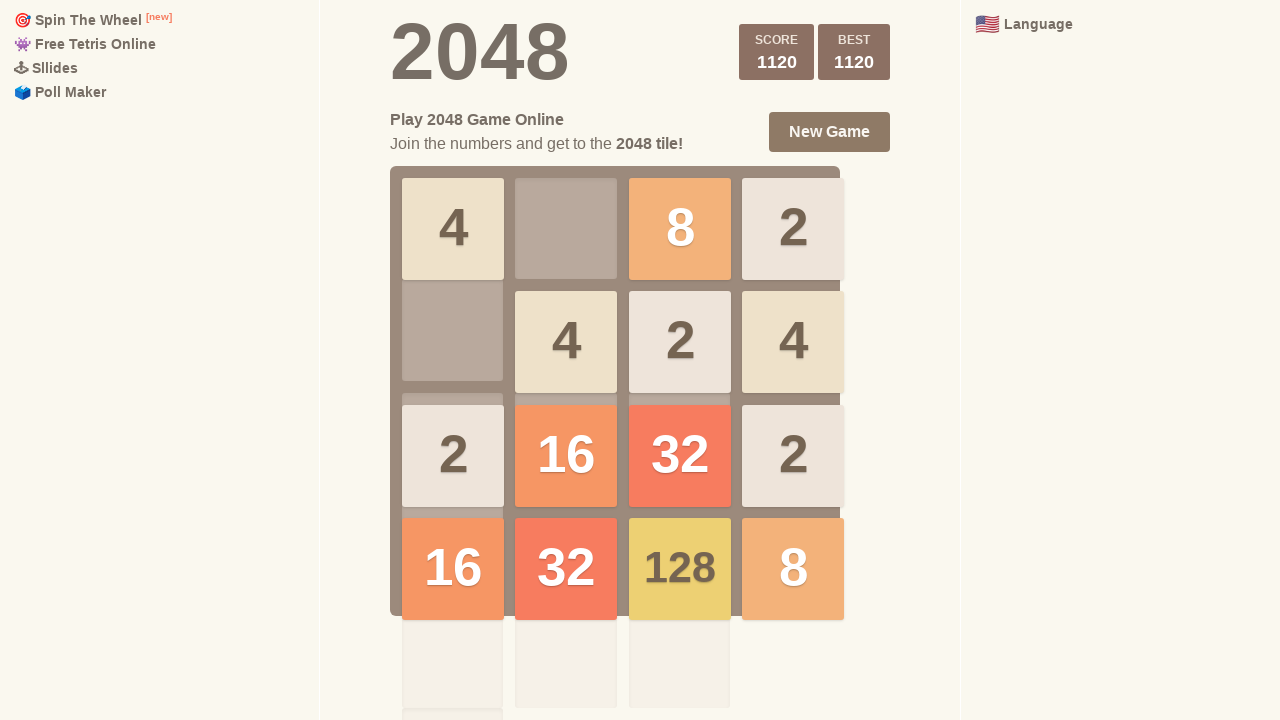

Made smart move (attempt 118)
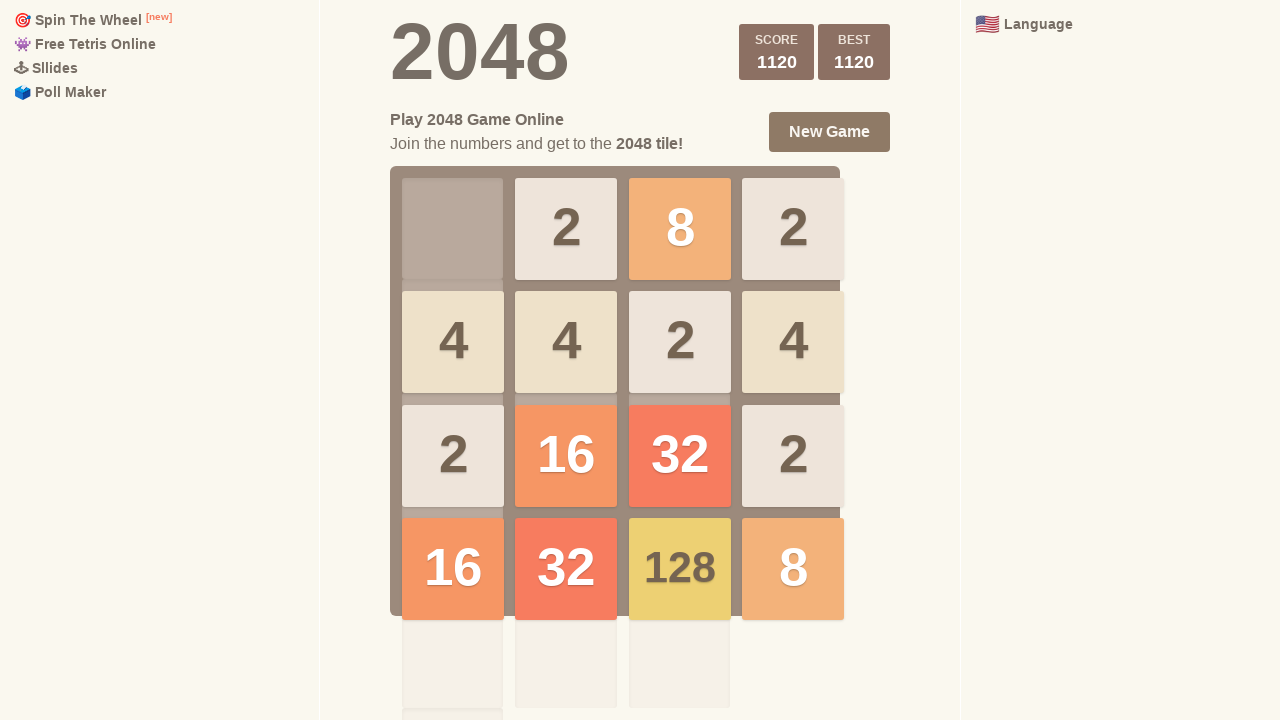

Made smart move (attempt 119)
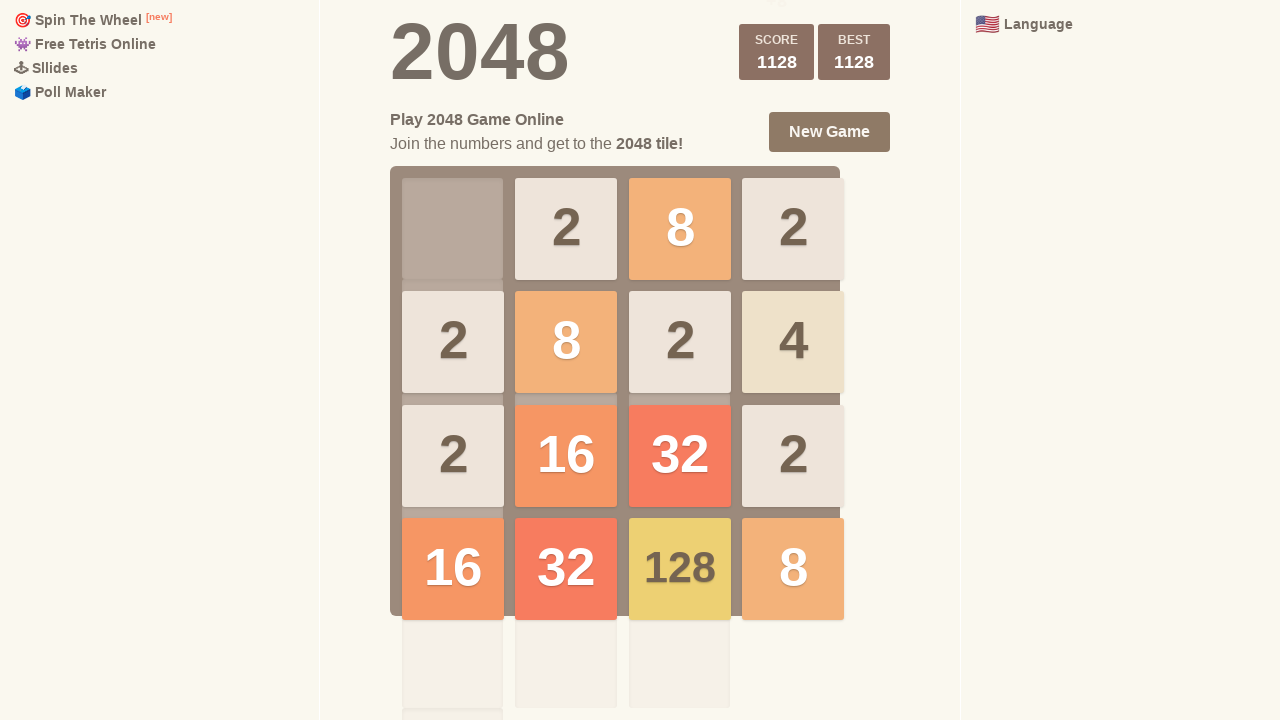

Made smart move (attempt 120)
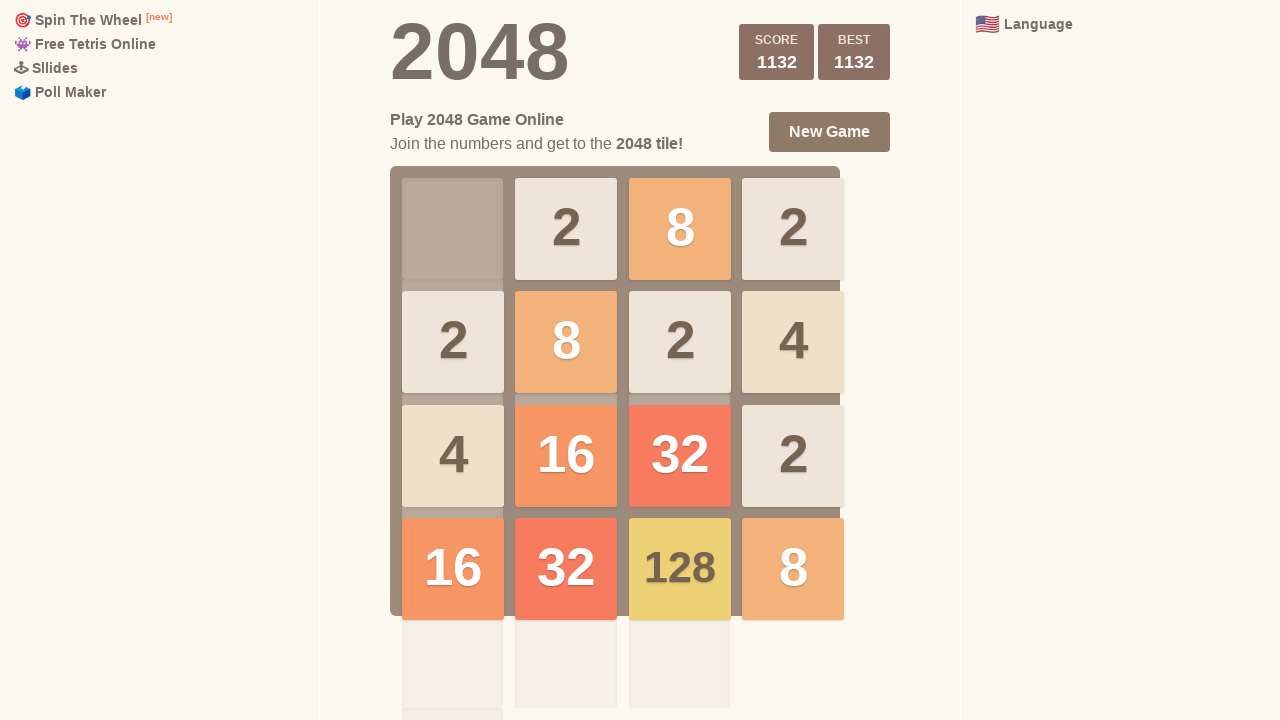

Made smart move (attempt 121)
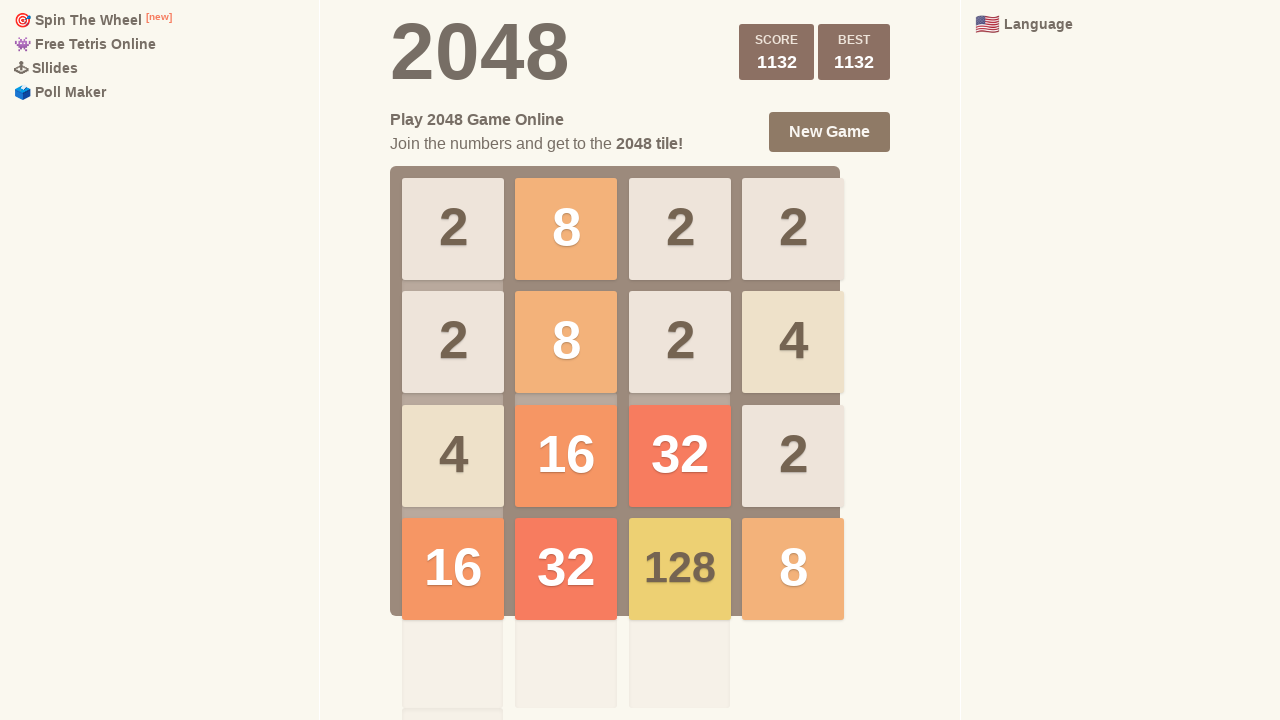

Made smart move (attempt 122)
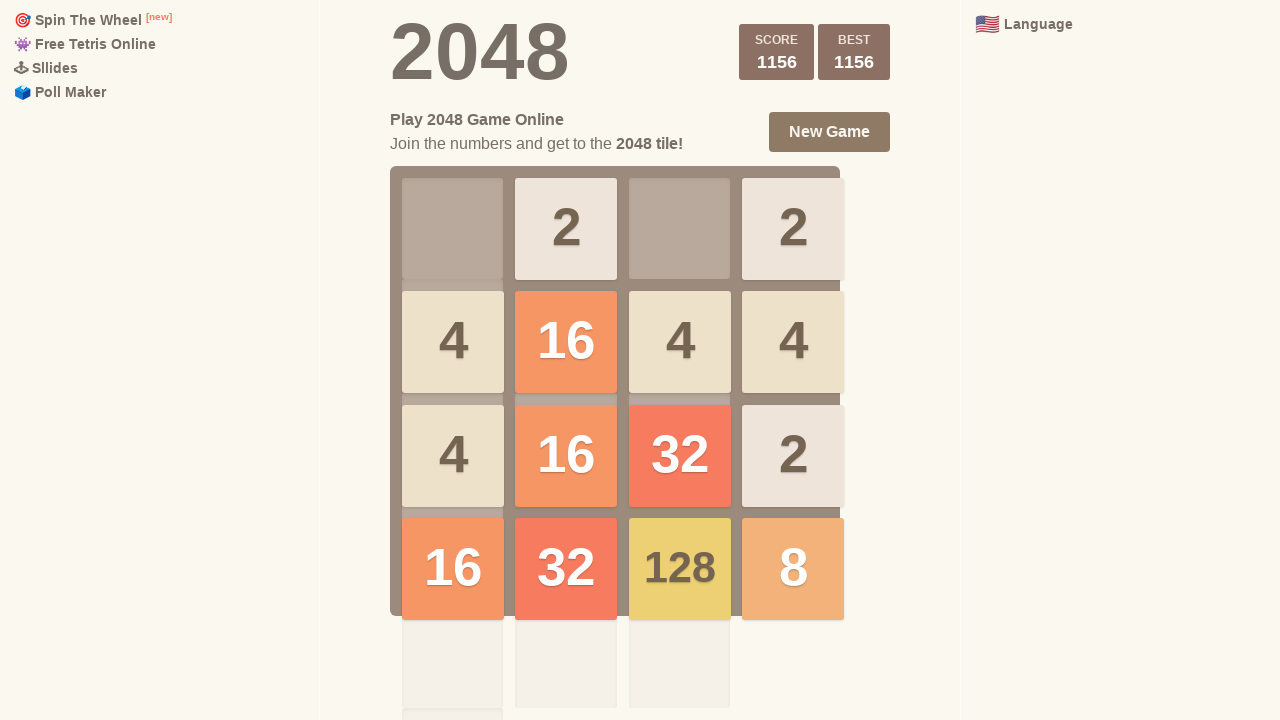

Made smart move (attempt 123)
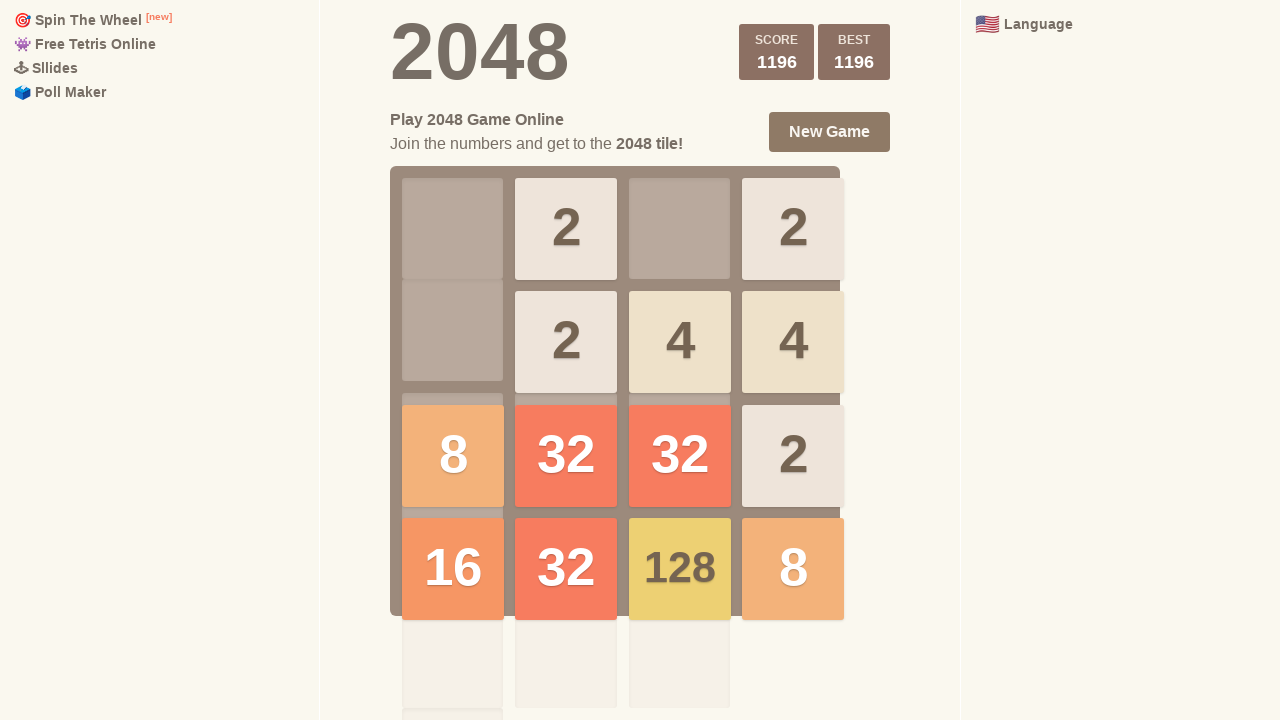

Made smart move (attempt 124)
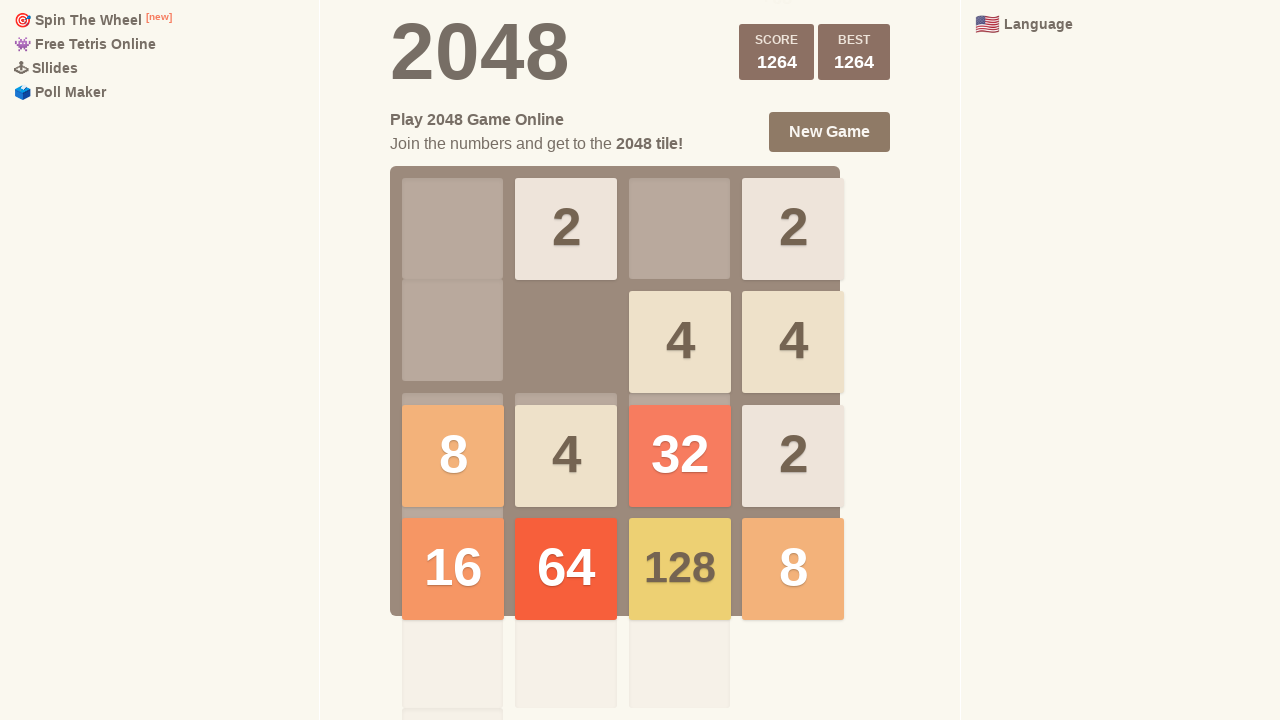

Made smart move (attempt 125)
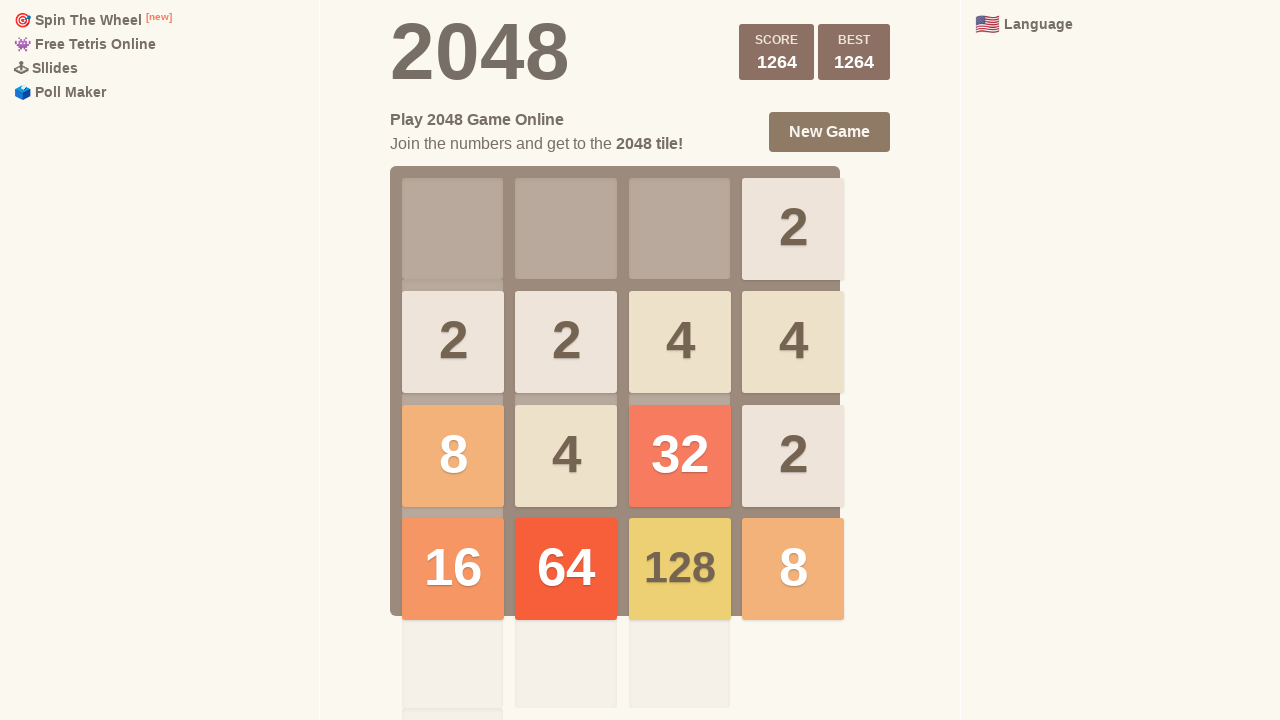

Made smart move (attempt 126)
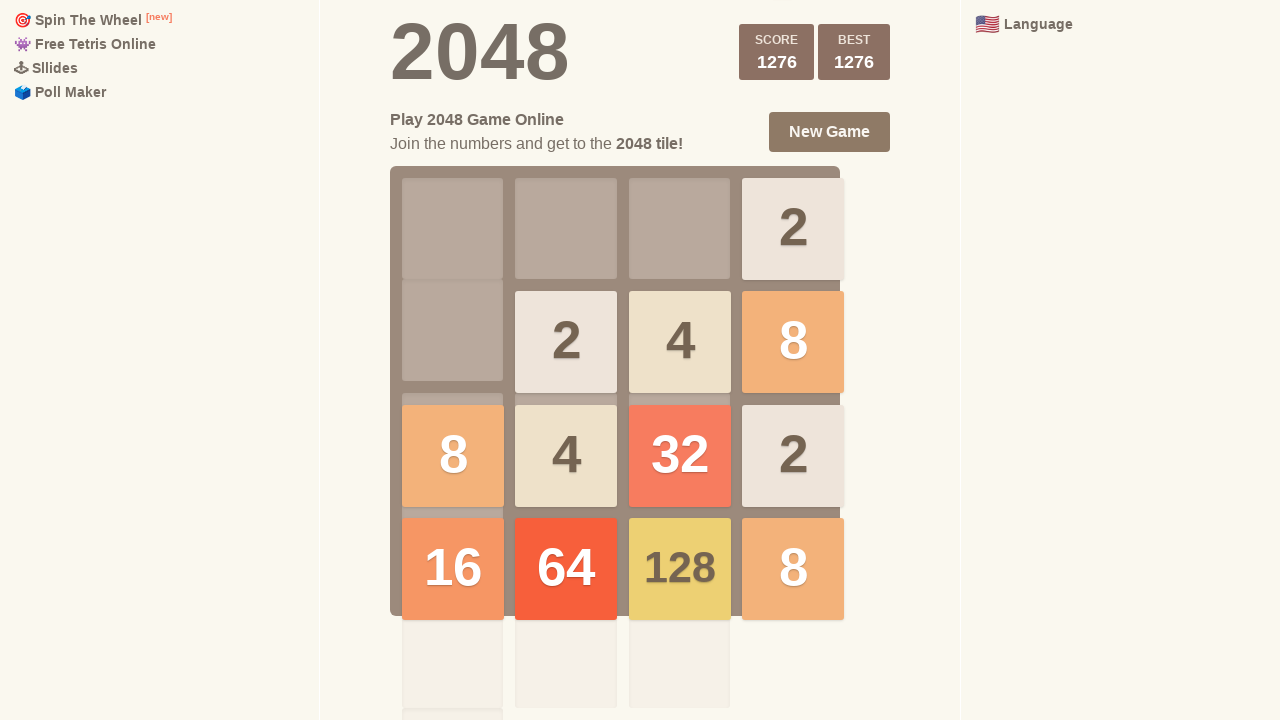

Made smart move (attempt 127)
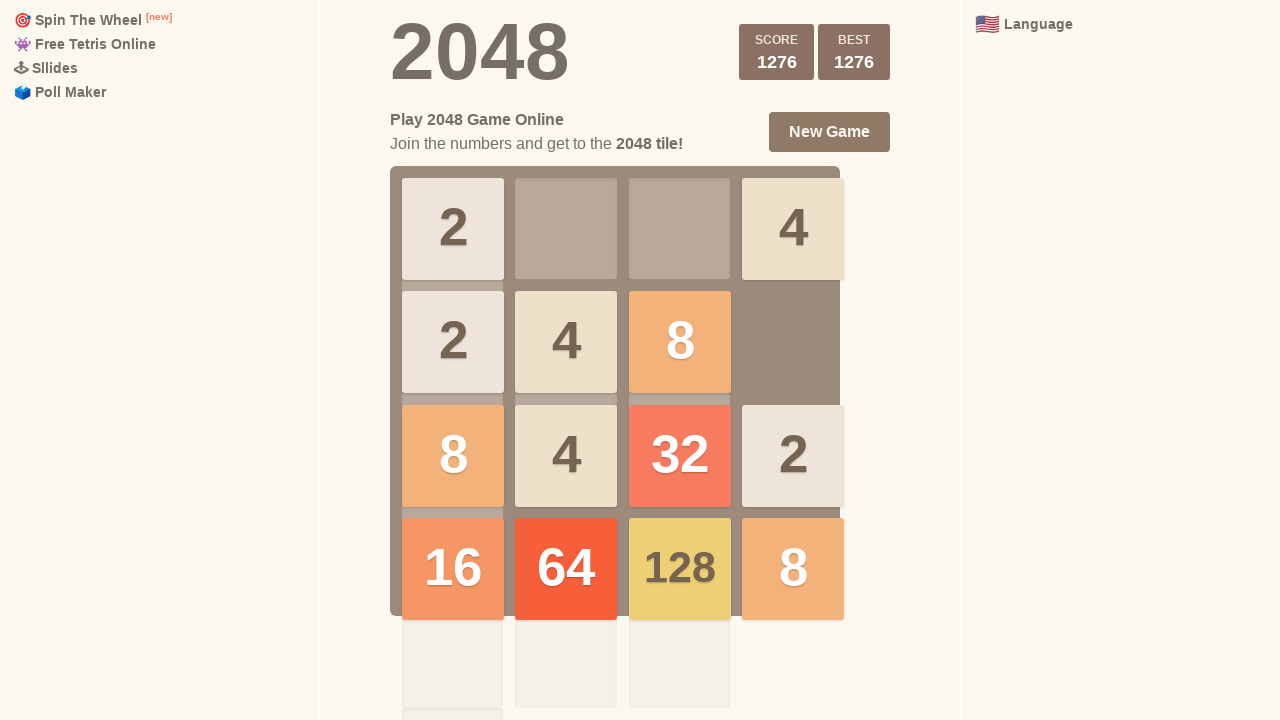

Made smart move (attempt 128)
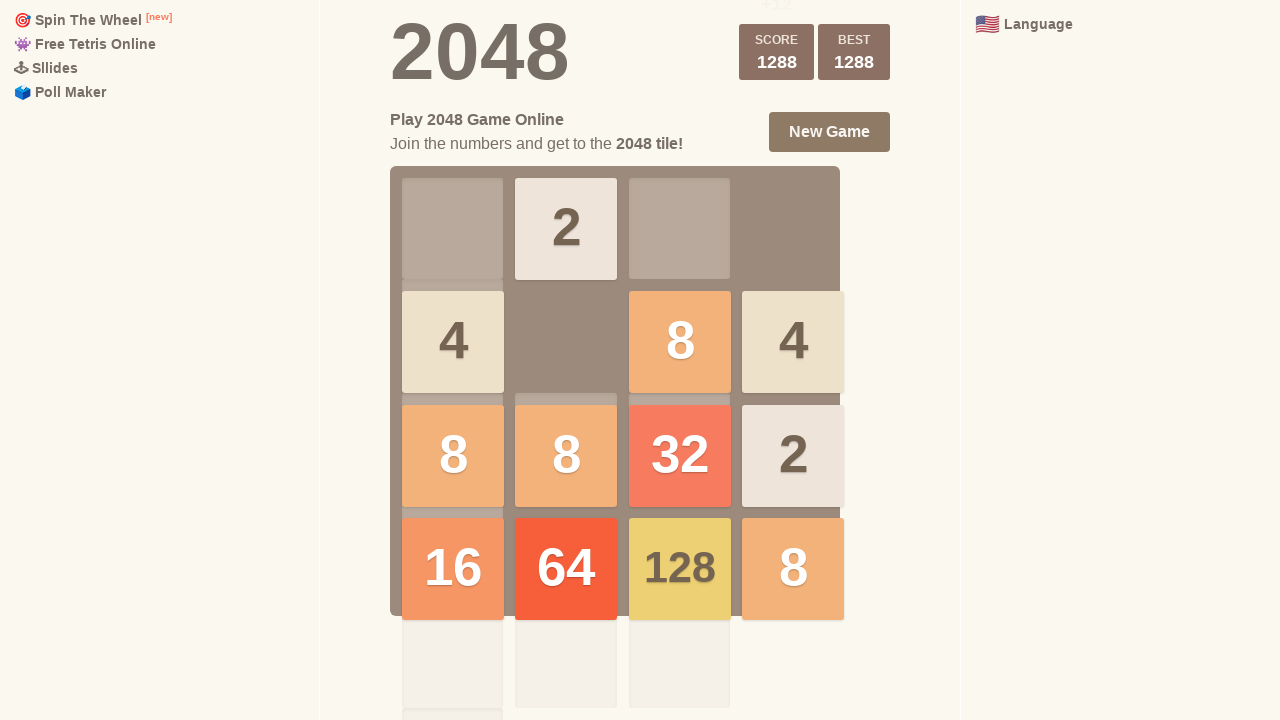

Made smart move (attempt 129)
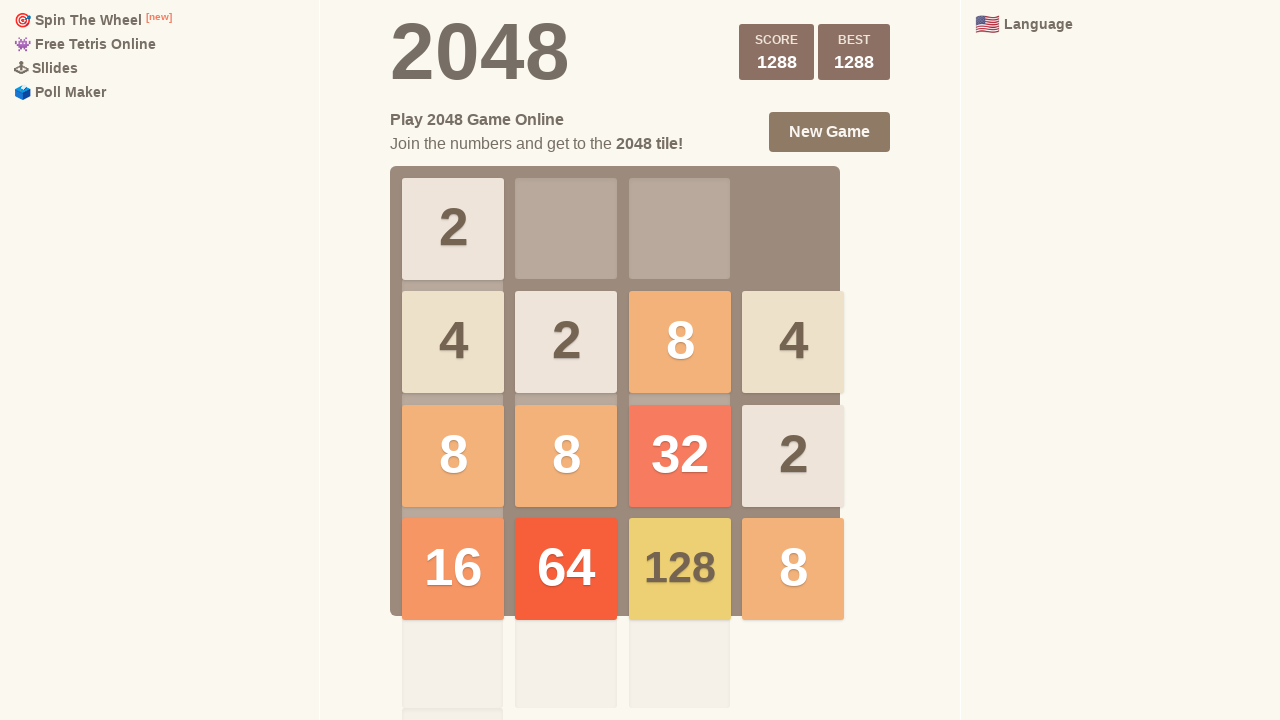

Made smart move (attempt 130)
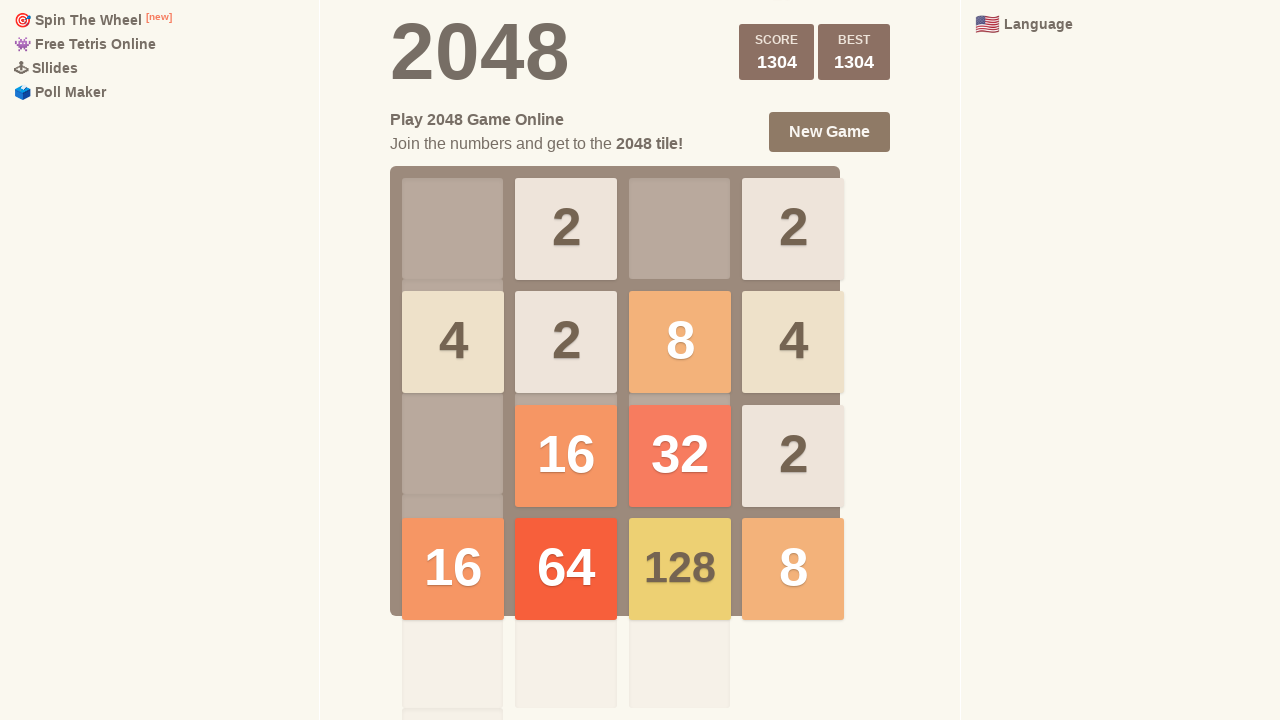

Made smart move (attempt 131)
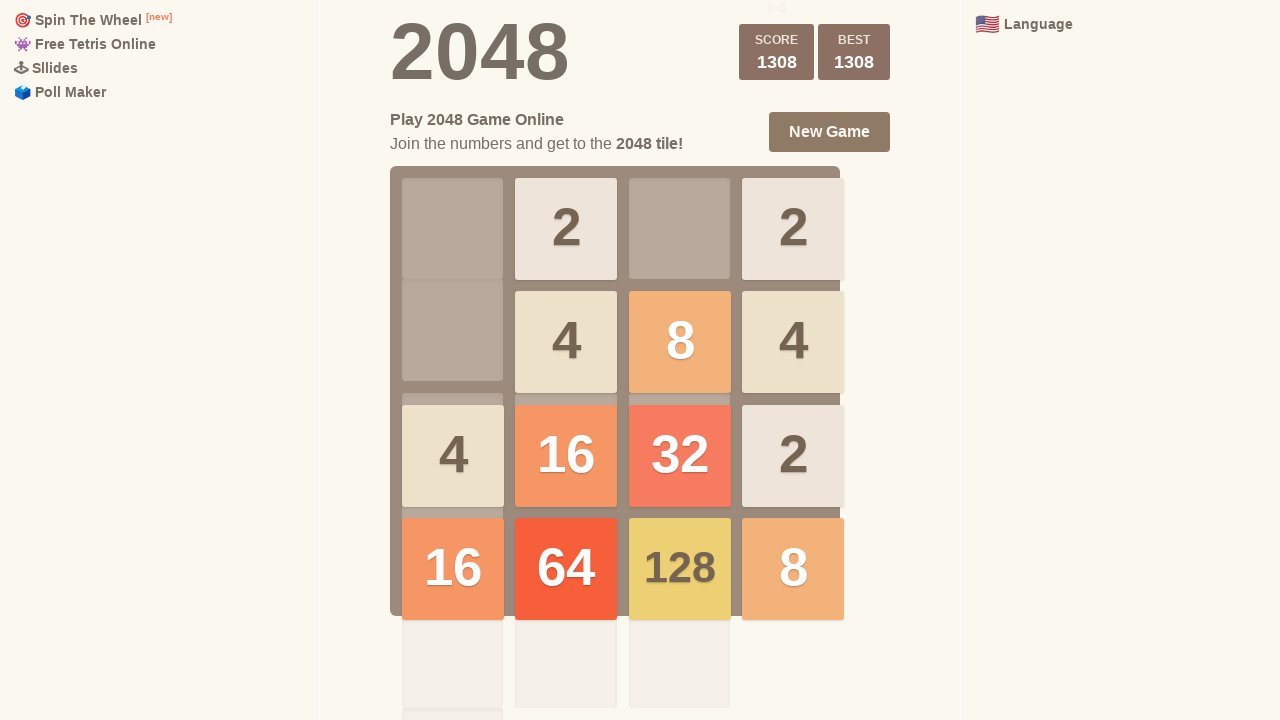

Made smart move (attempt 132)
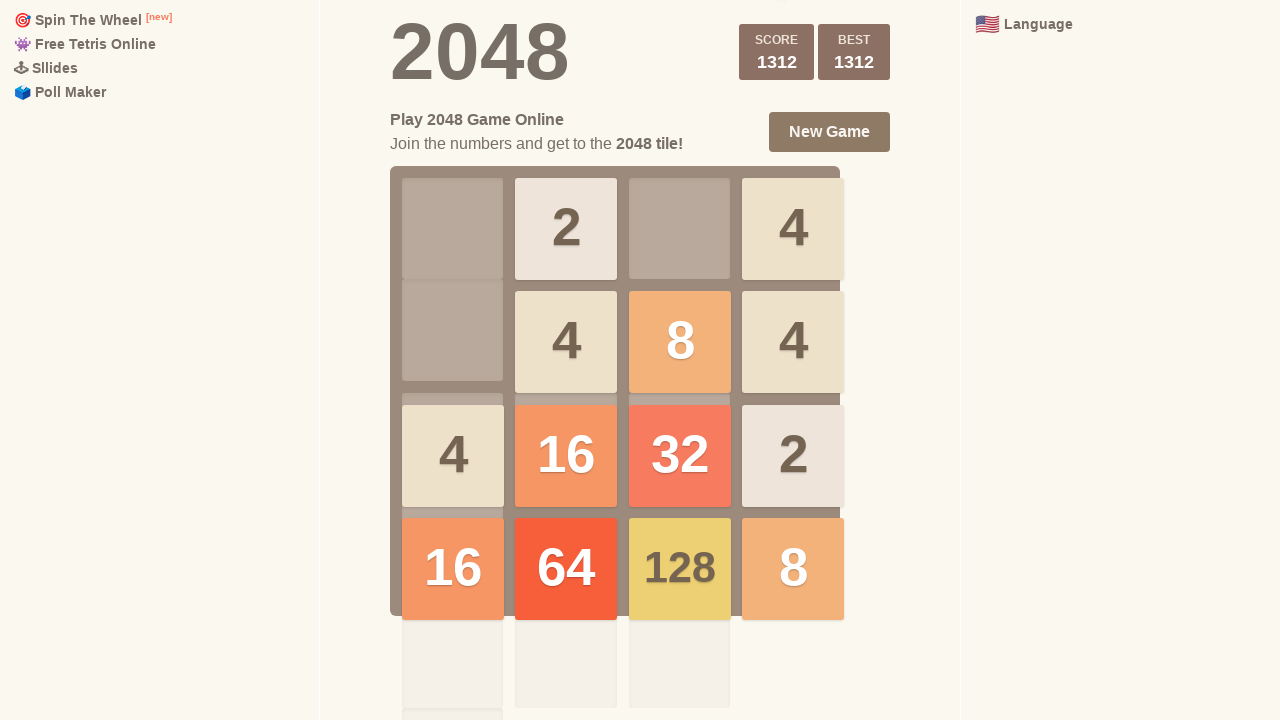

Made smart move (attempt 133)
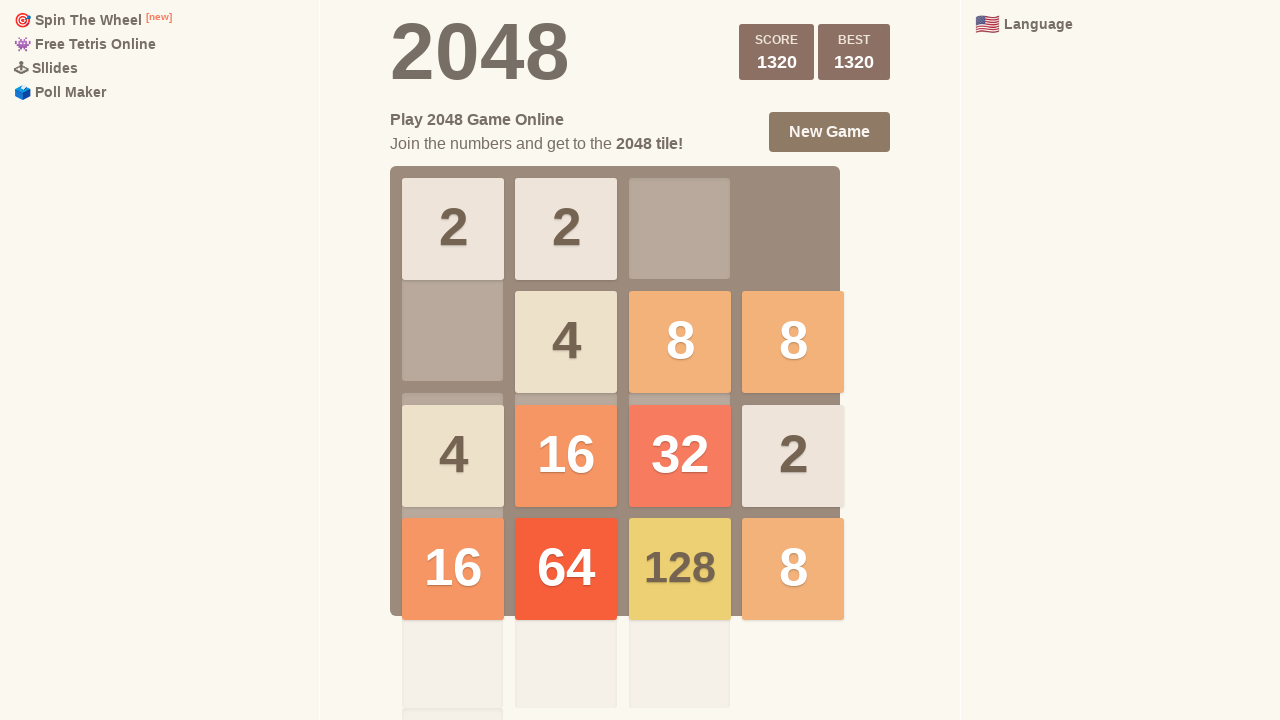

Made smart move (attempt 134)
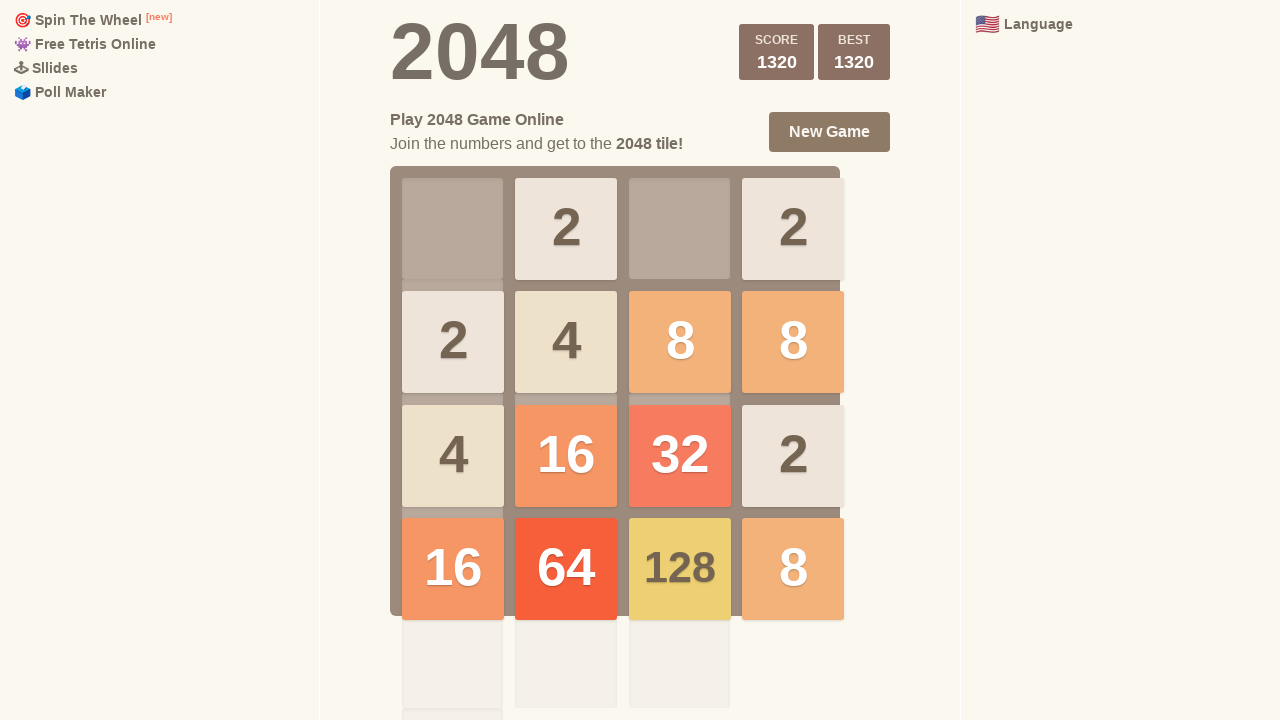

Made smart move (attempt 135)
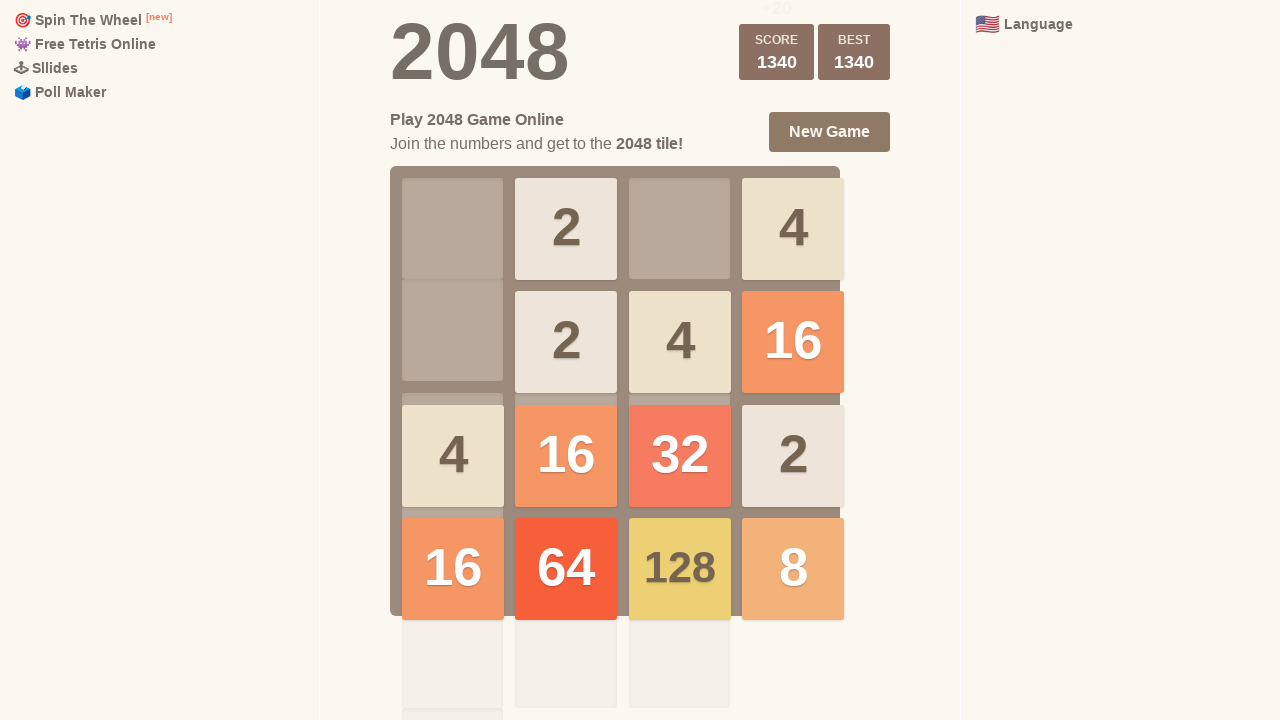

Made smart move (attempt 136)
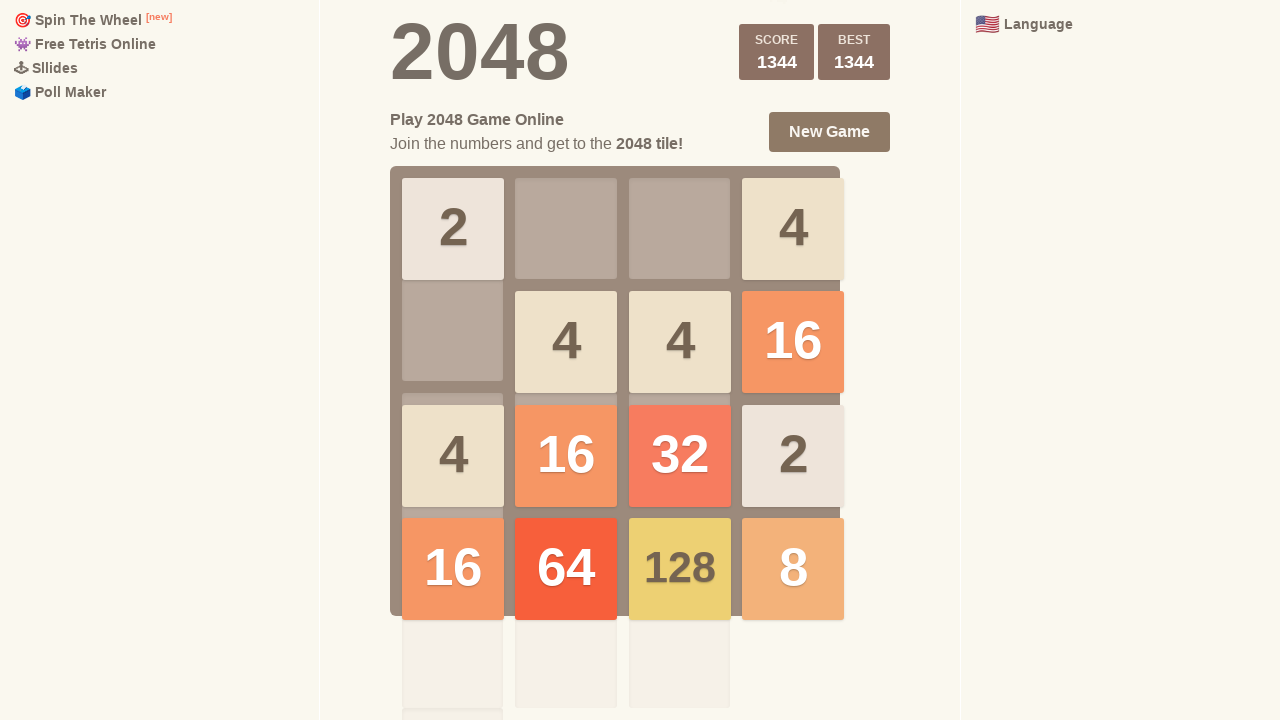

Made smart move (attempt 137)
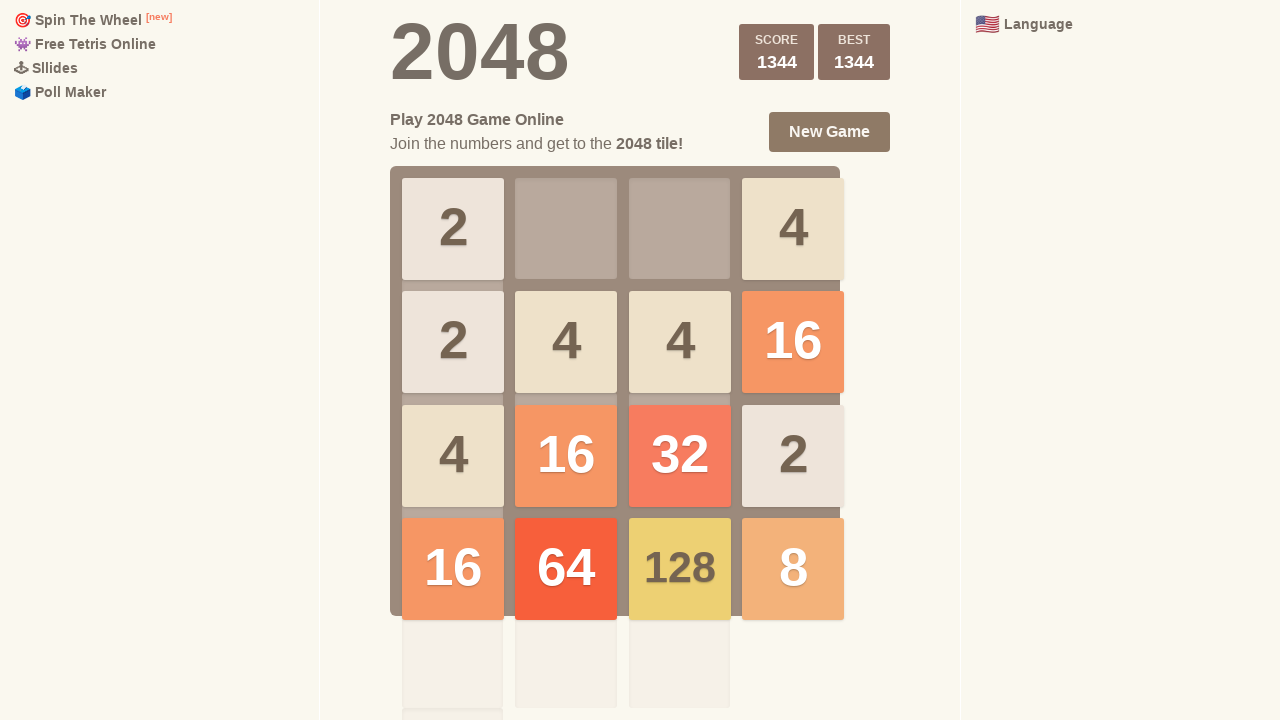

Made smart move (attempt 138)
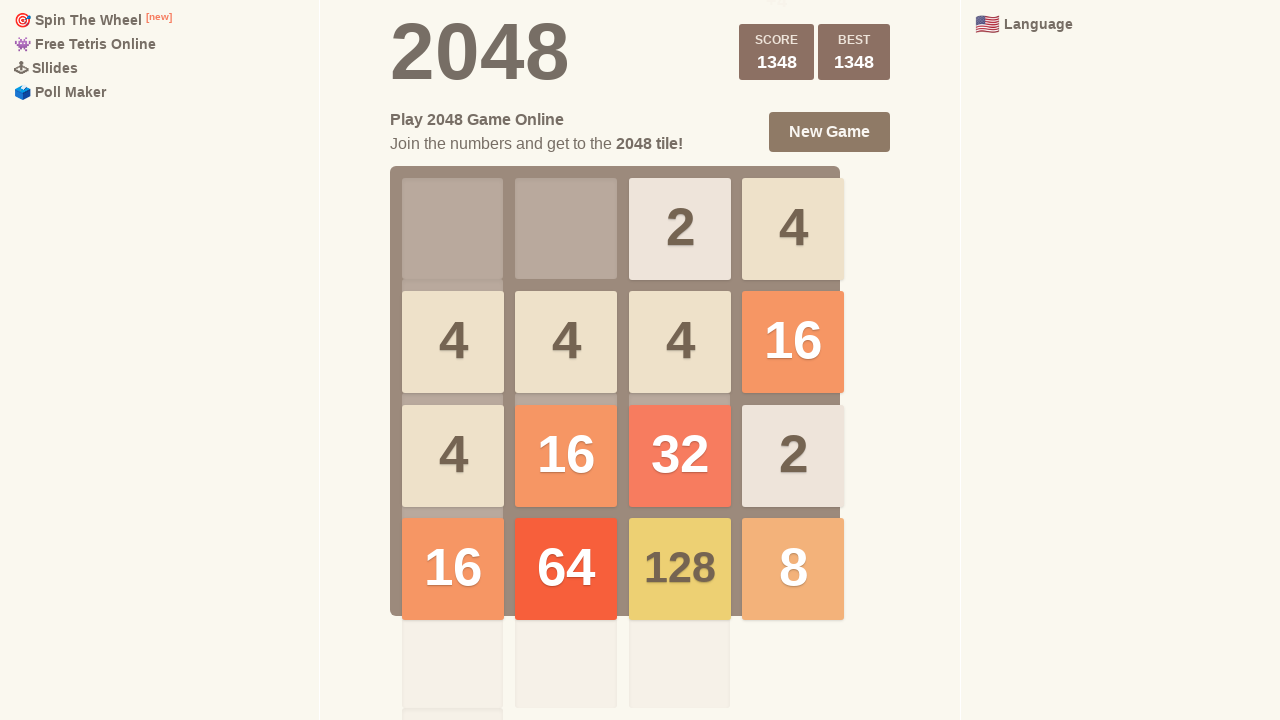

Made smart move (attempt 139)
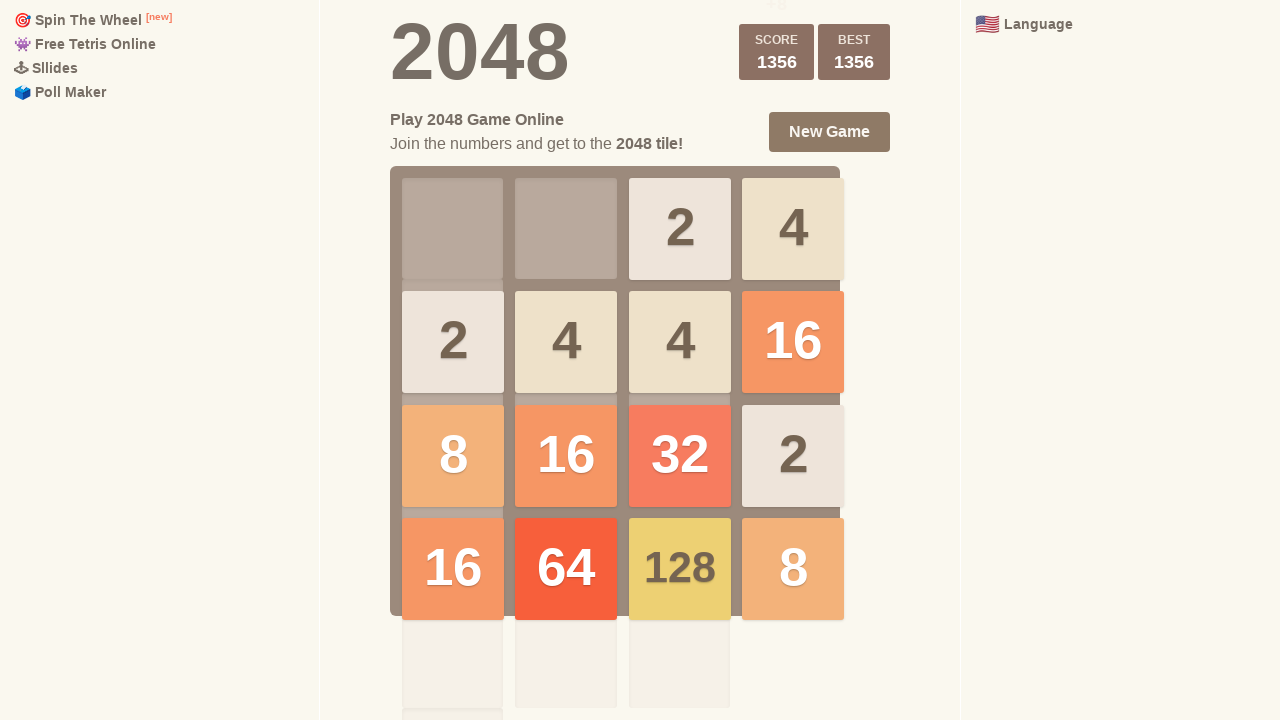

Made smart move (attempt 140)
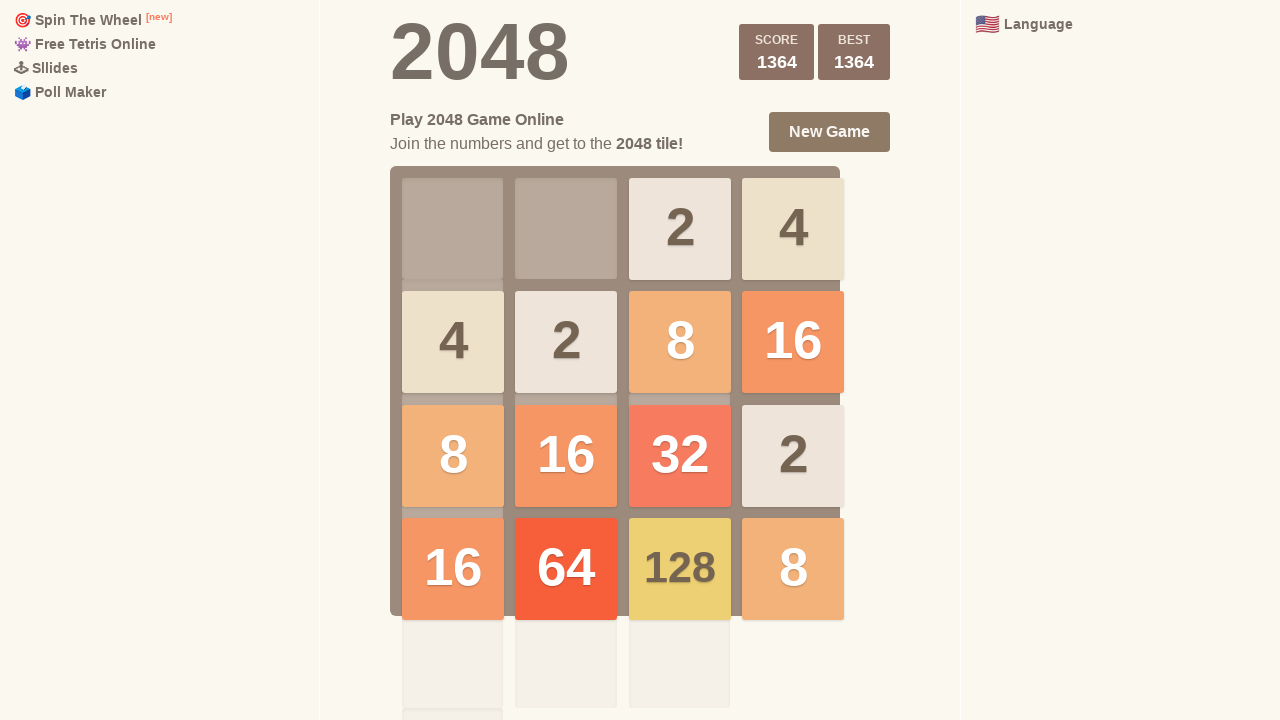

Made smart move (attempt 141)
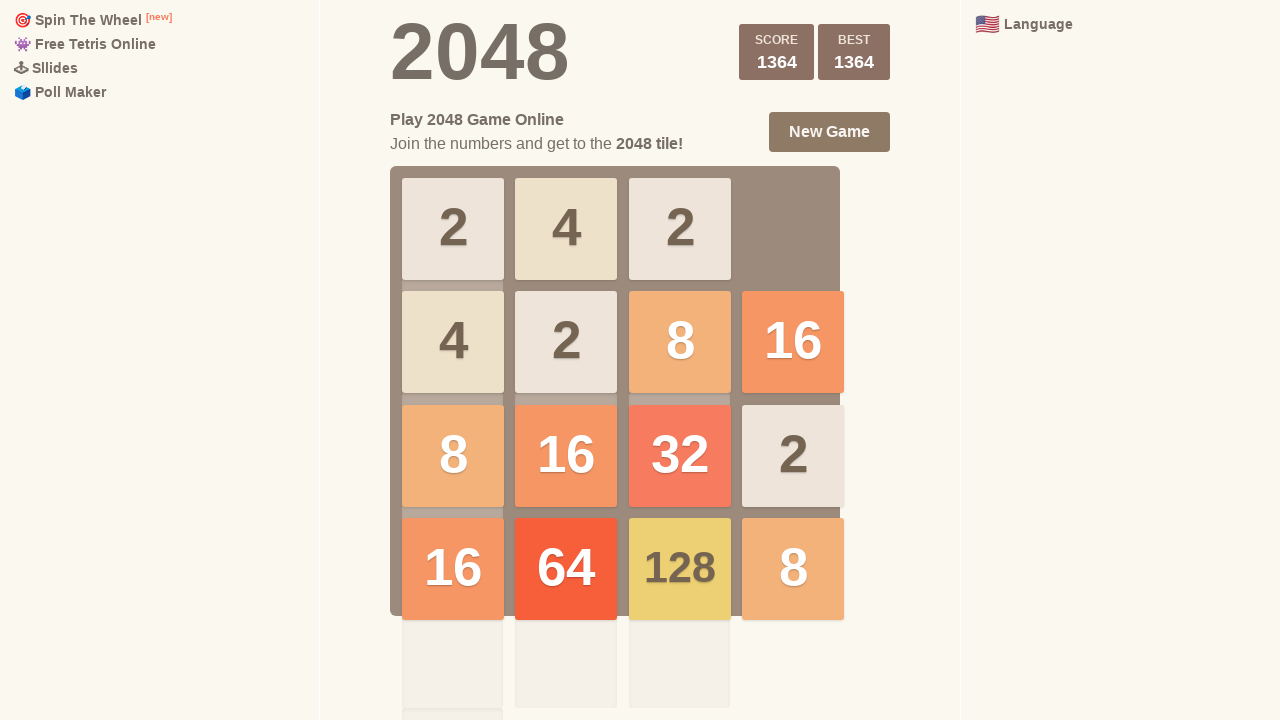

Made smart move (attempt 142)
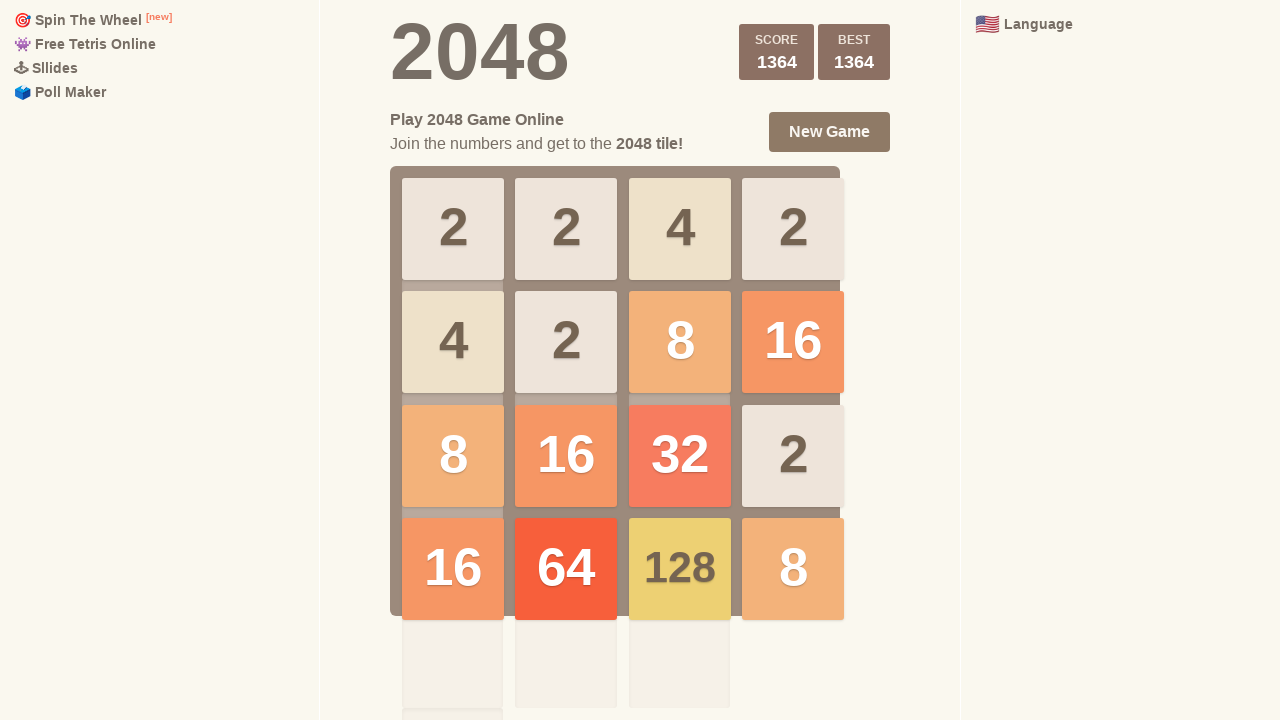

Made smart move (attempt 143)
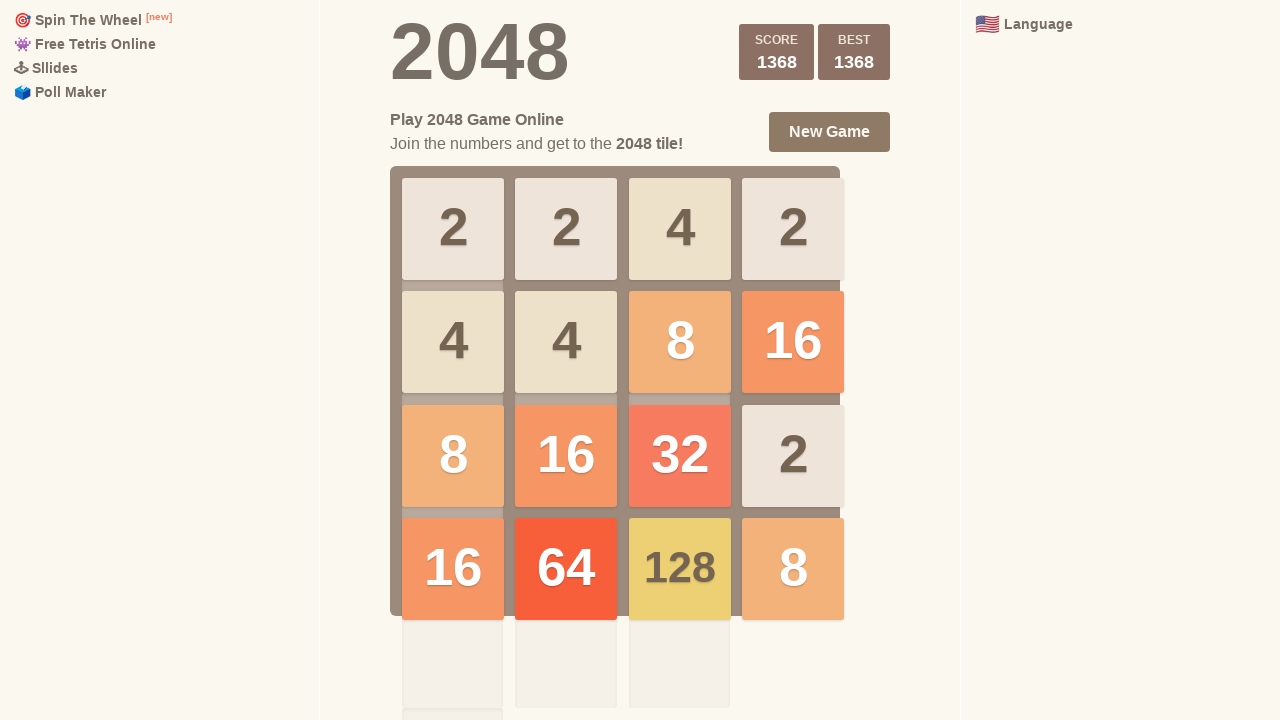

Made smart move (attempt 144)
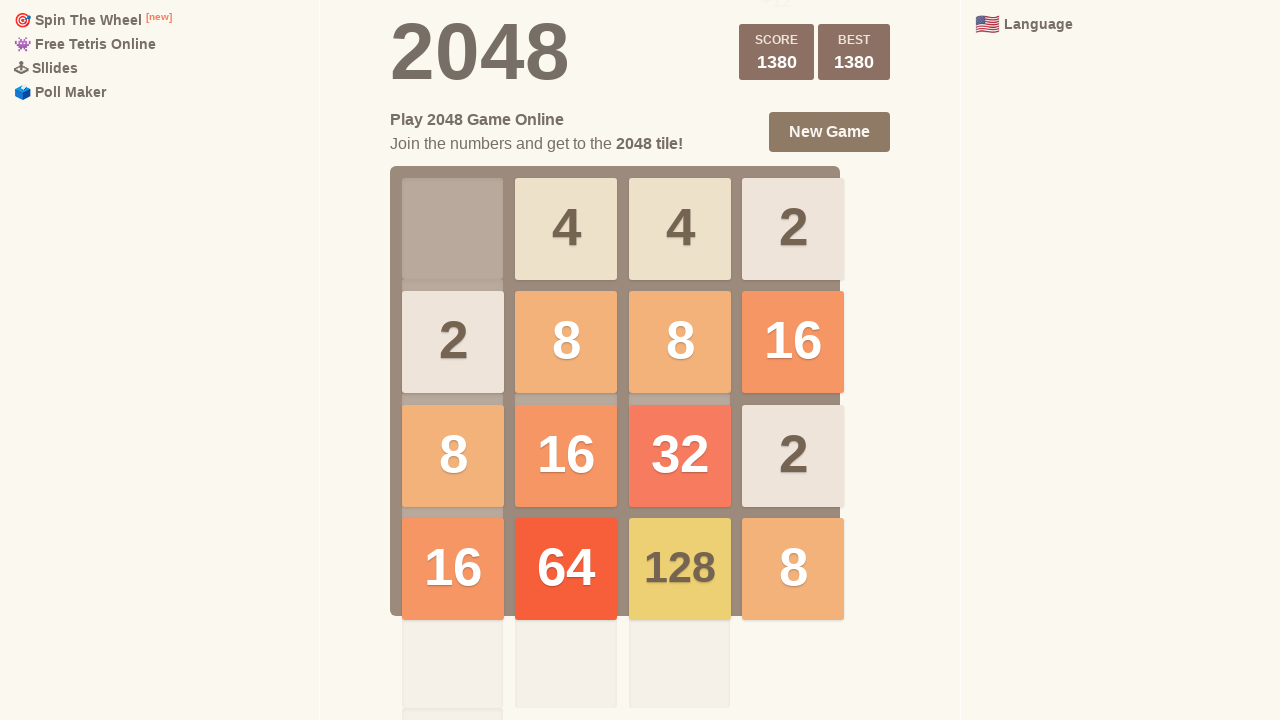

Made smart move (attempt 145)
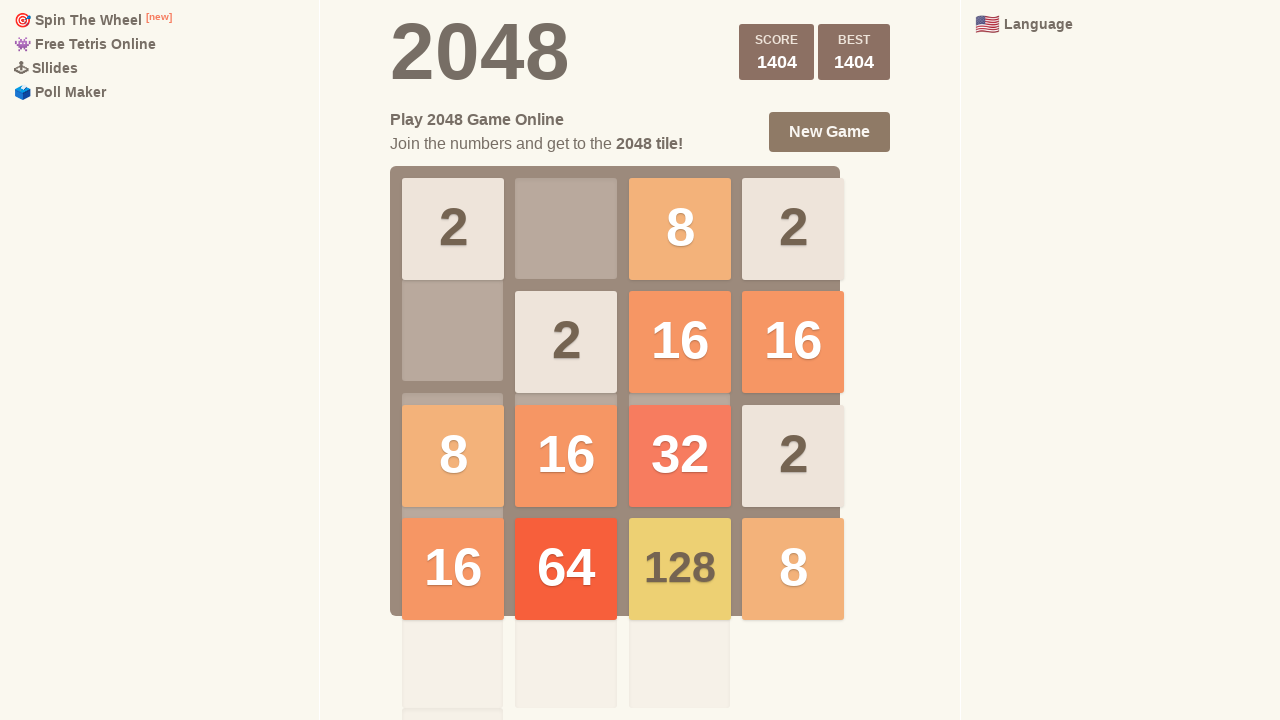

Made smart move (attempt 146)
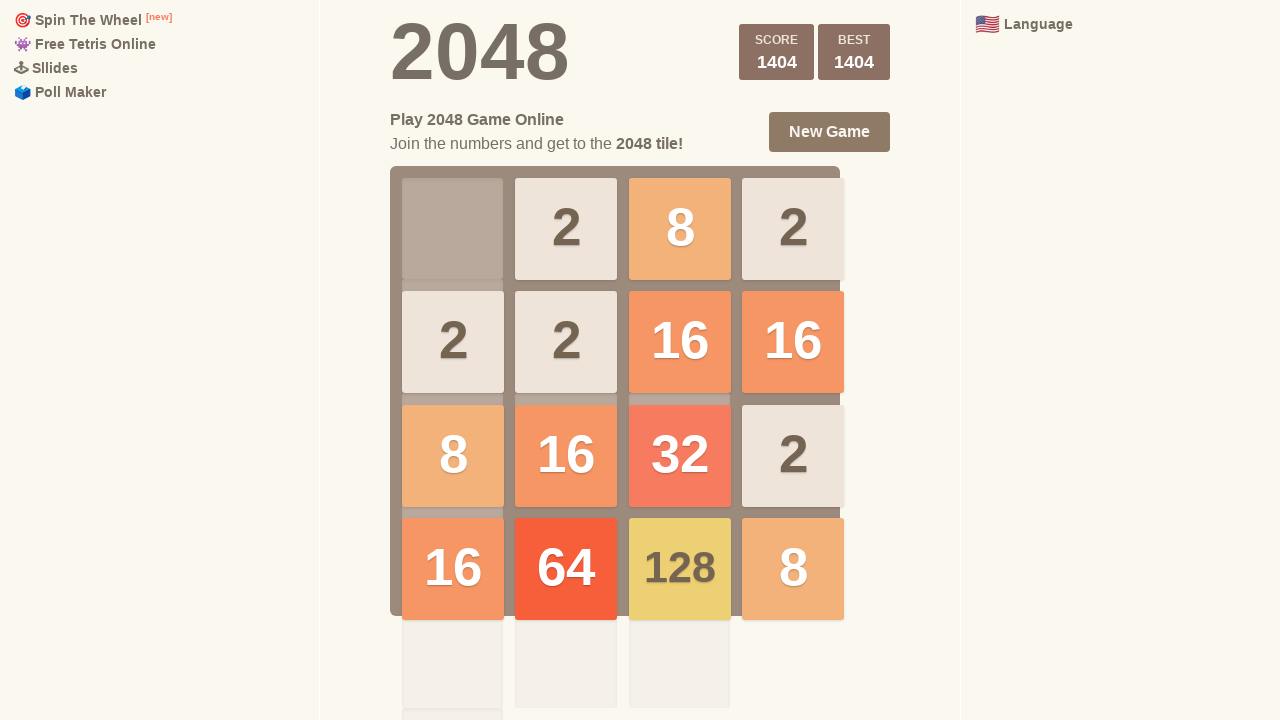

Made smart move (attempt 147)
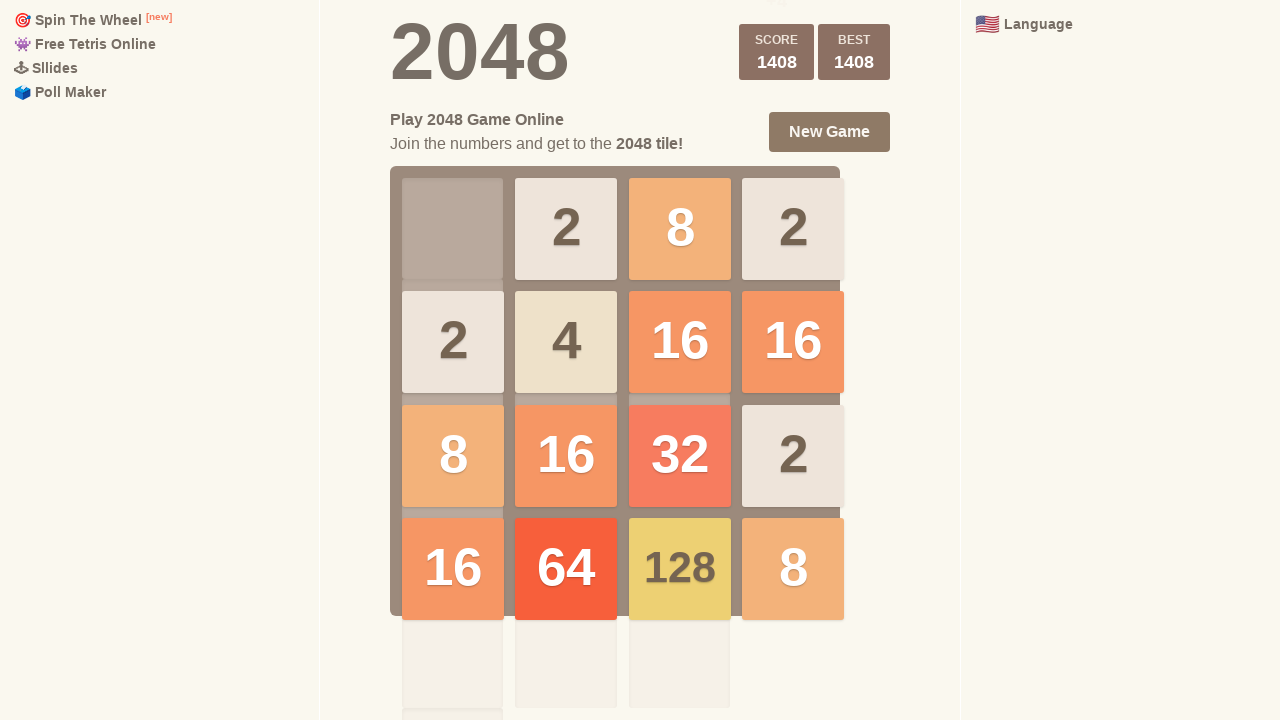

Made smart move (attempt 148)
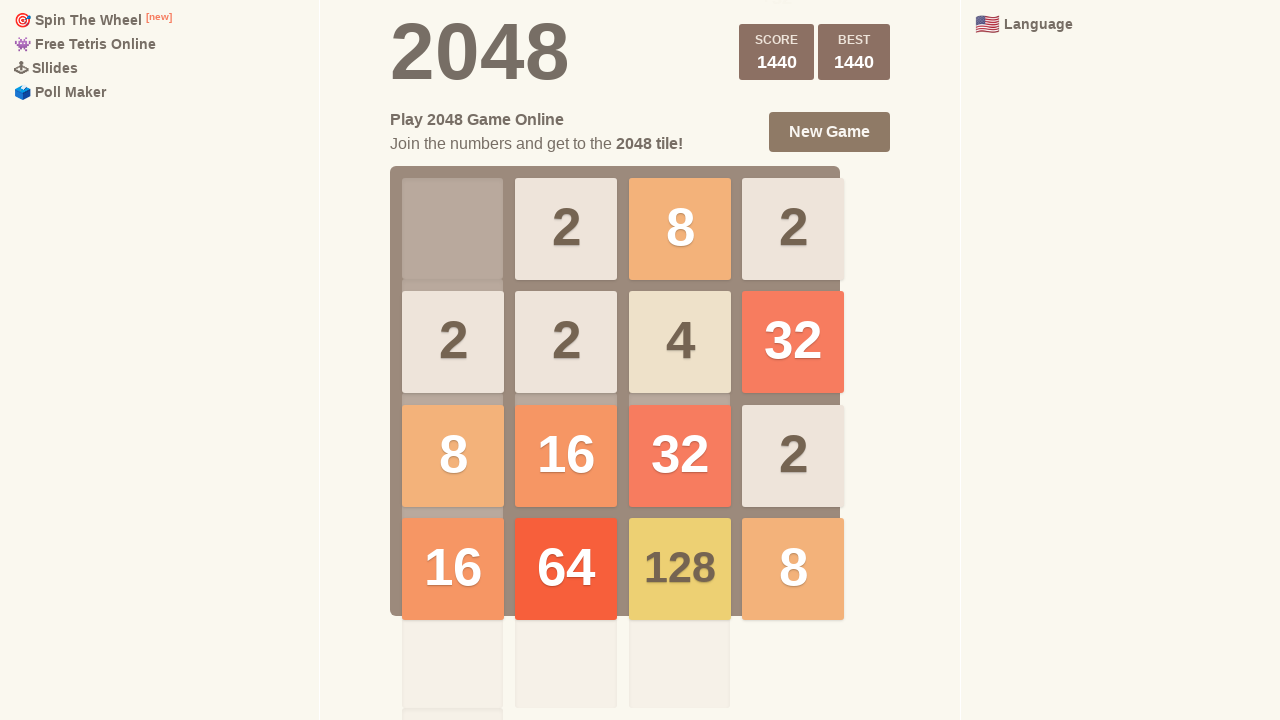

Made smart move (attempt 149)
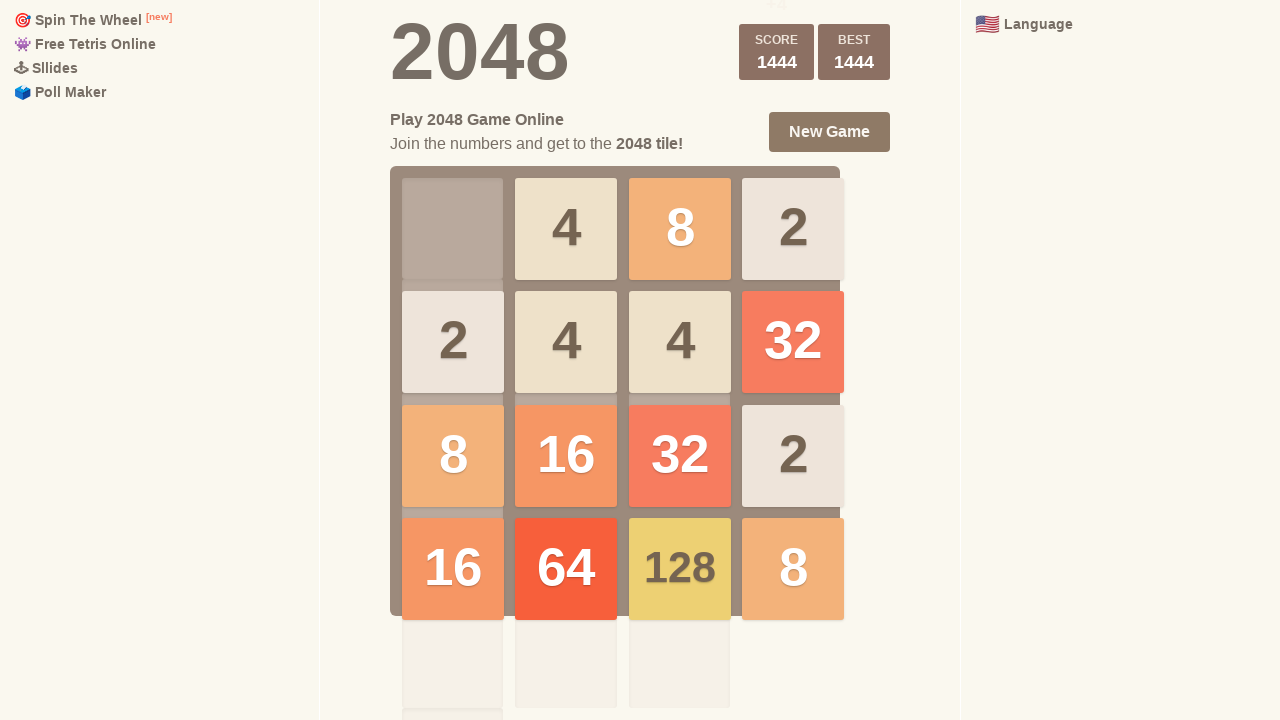

Made smart move (attempt 150)
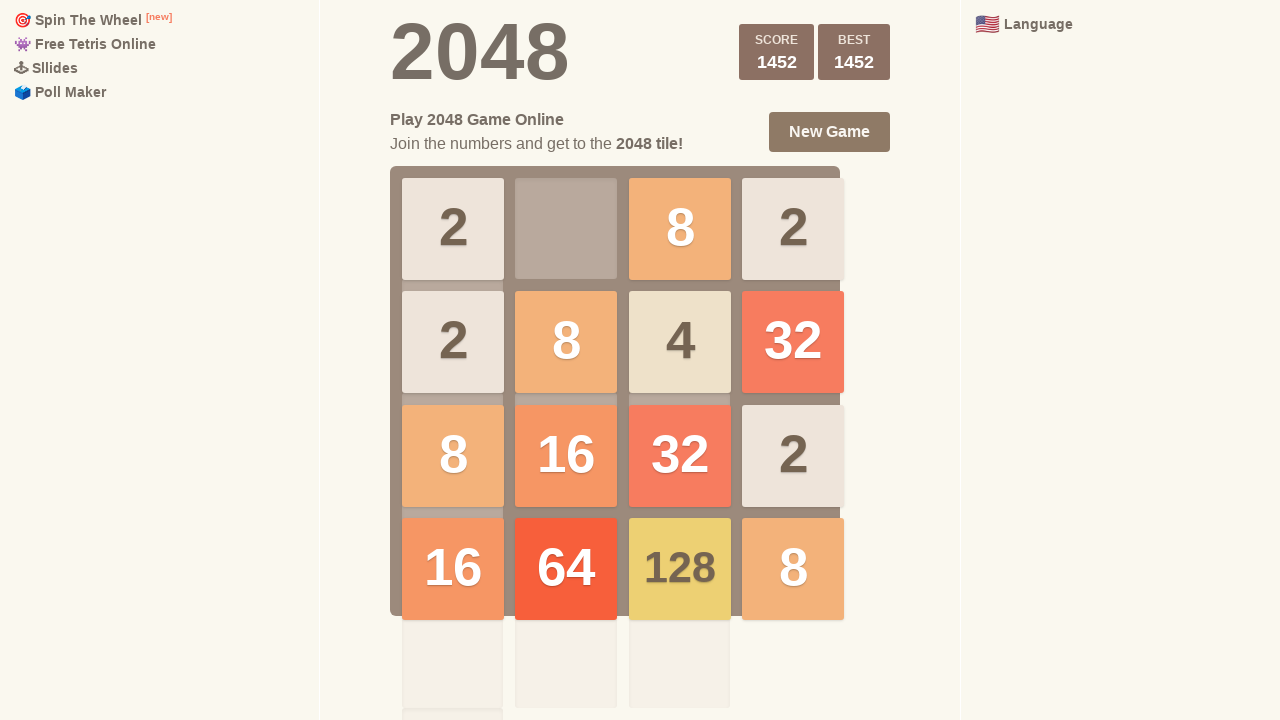

Made smart move (attempt 151)
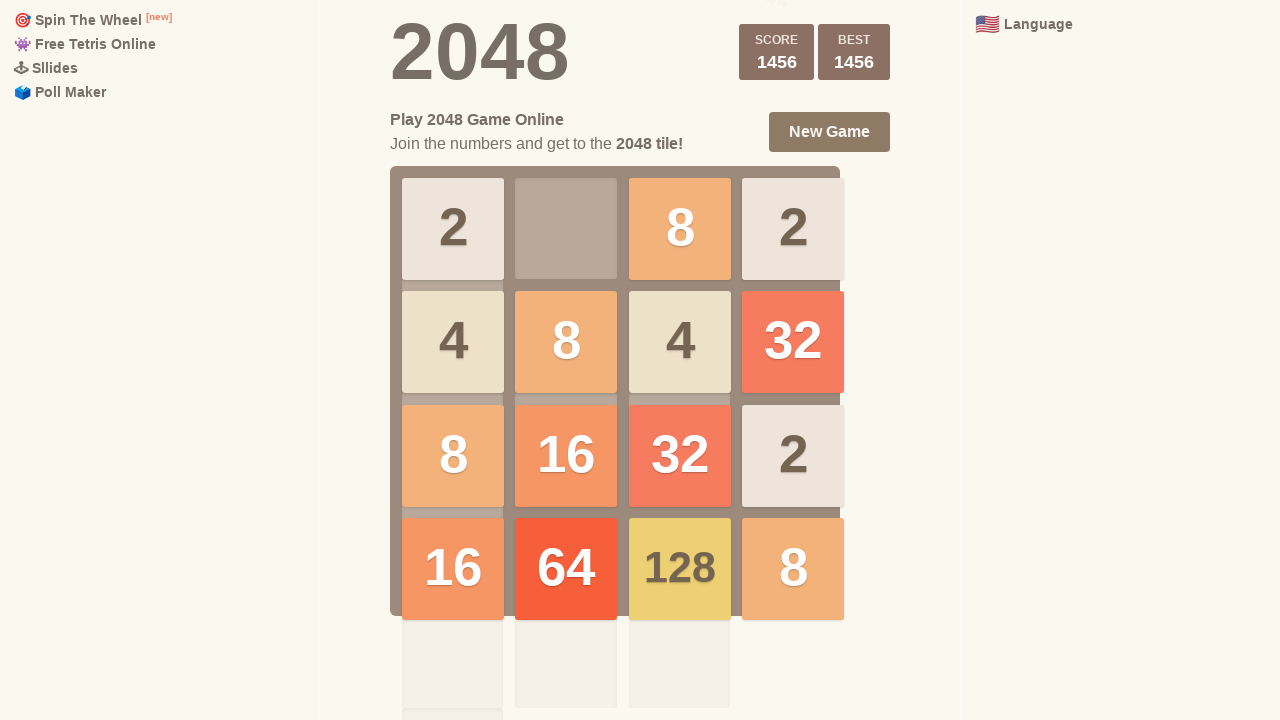

Made smart move (attempt 152)
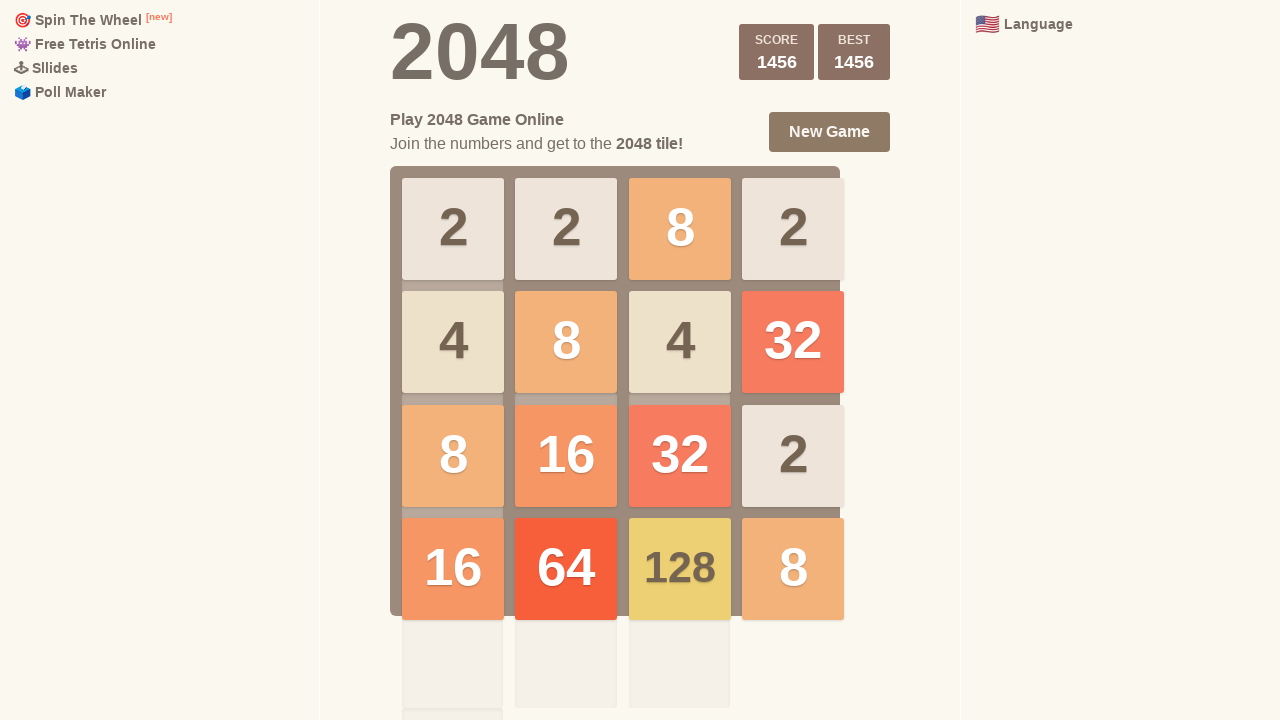

Made smart move (attempt 153)
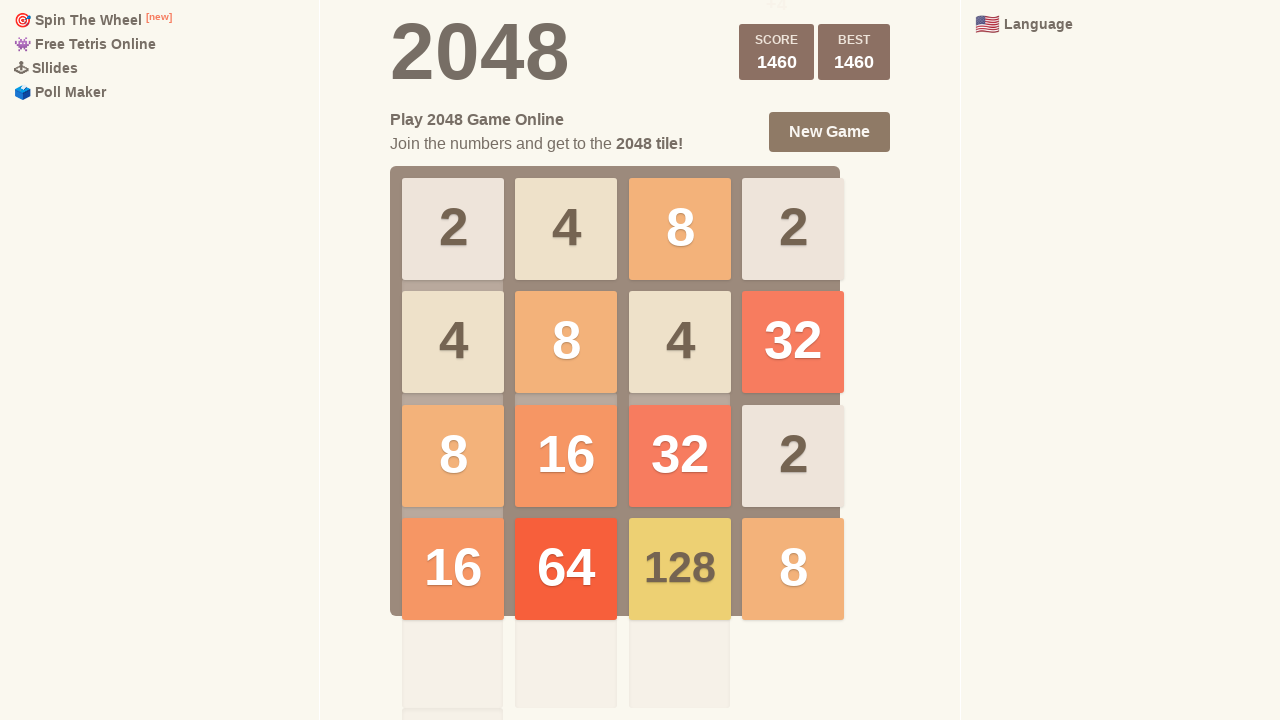

Game over detected, stopping automated play
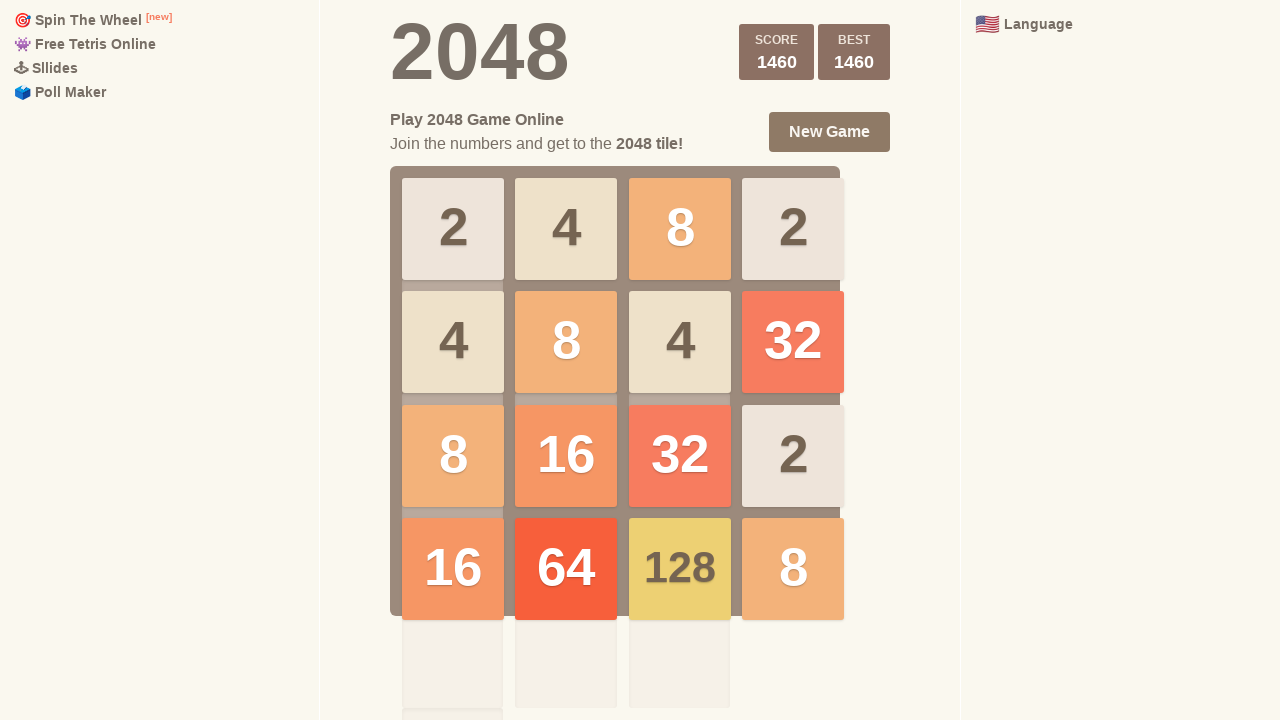

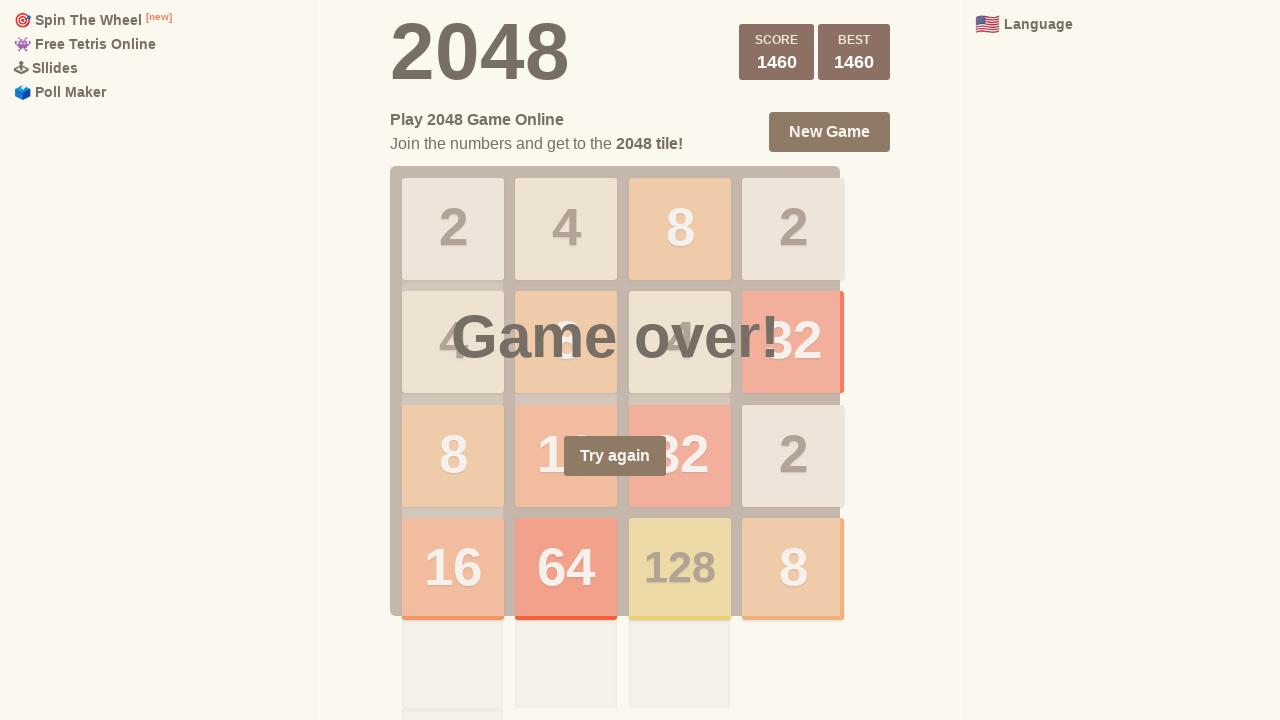